Tests dropdown menu selection functionality by selecting an option by value and iterating through all available options

Starting URL: https://www.globalsqa.com/demo-site/select-dropdown-menu/

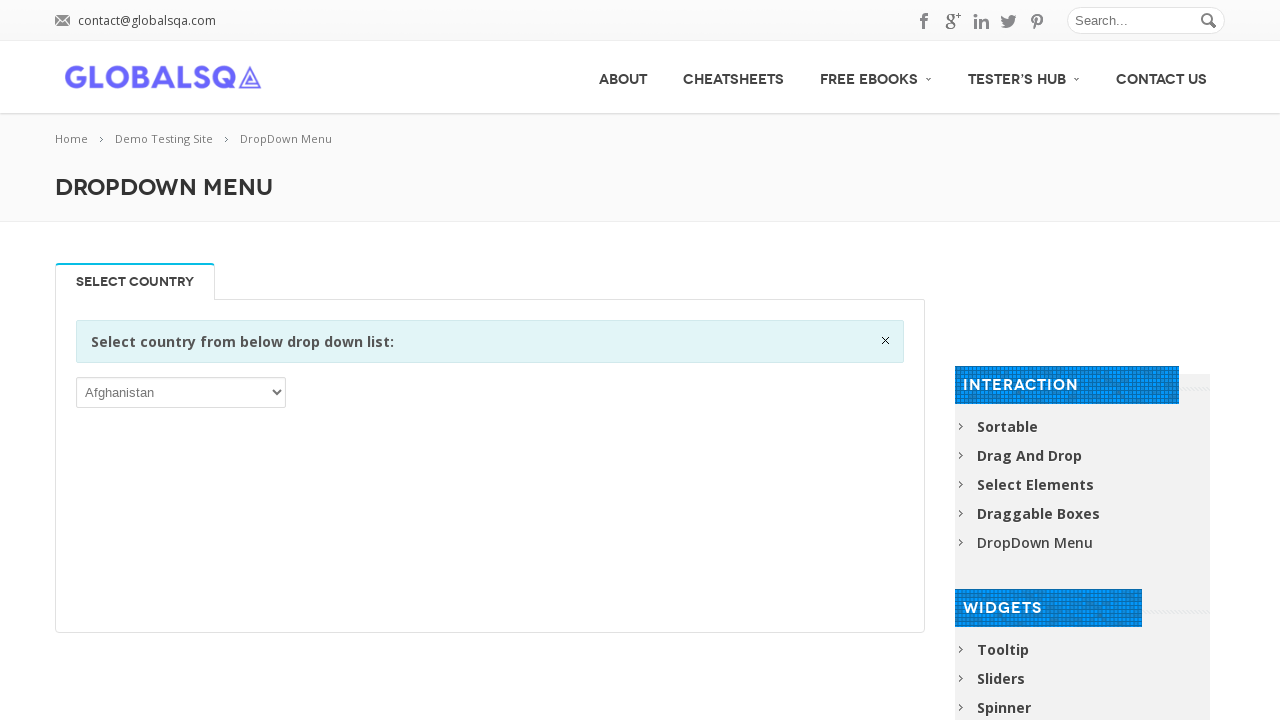

Located dropdown element
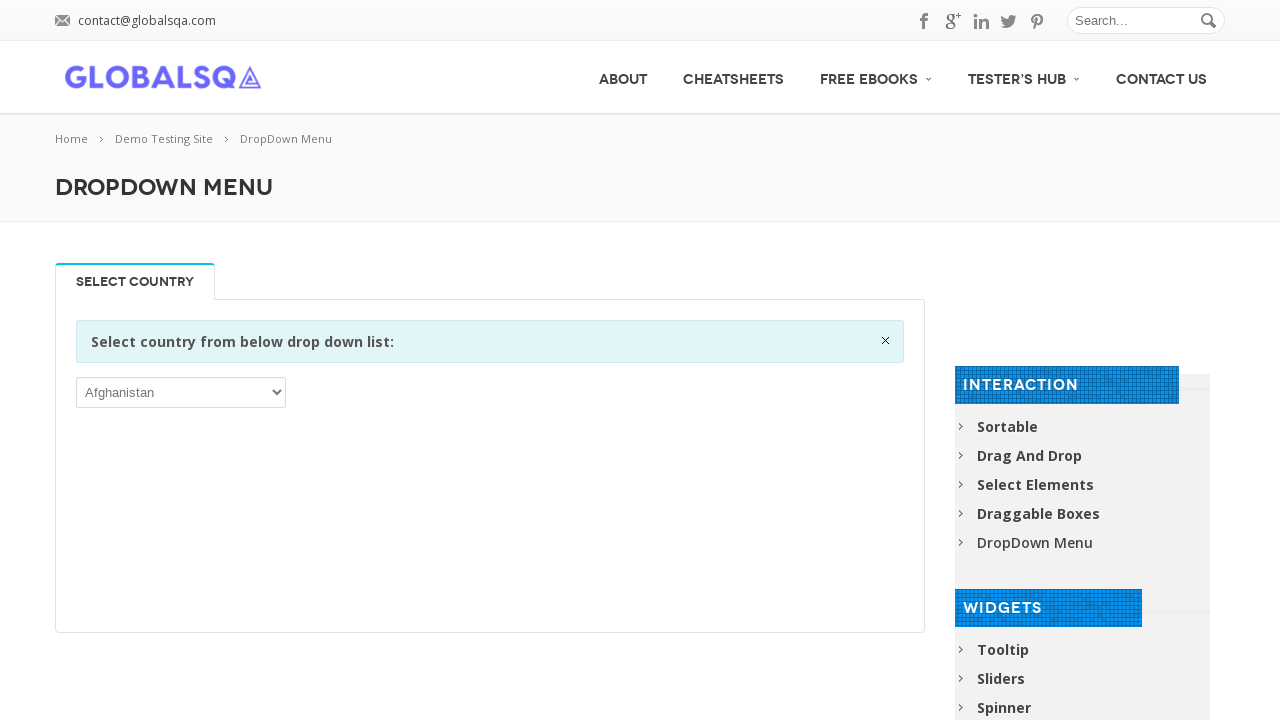

Selected dropdown option with value 'ALB' on (//select)[1]
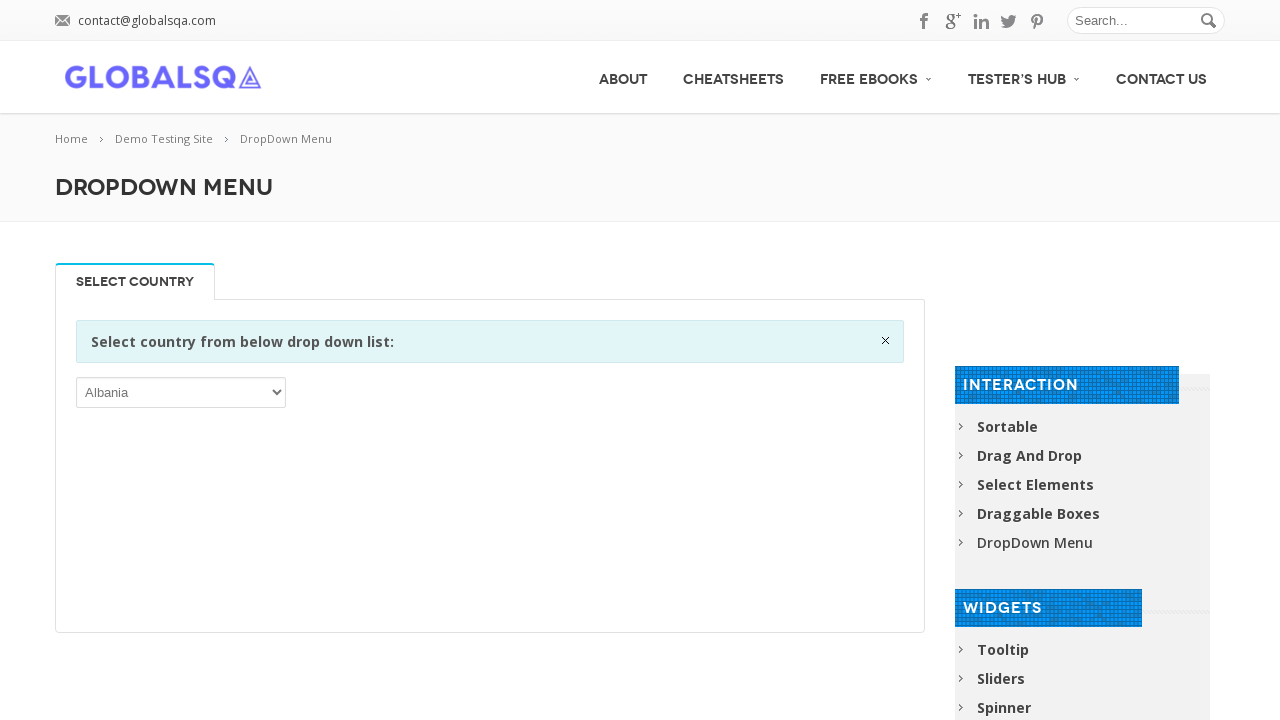

Retrieved all available options from dropdown
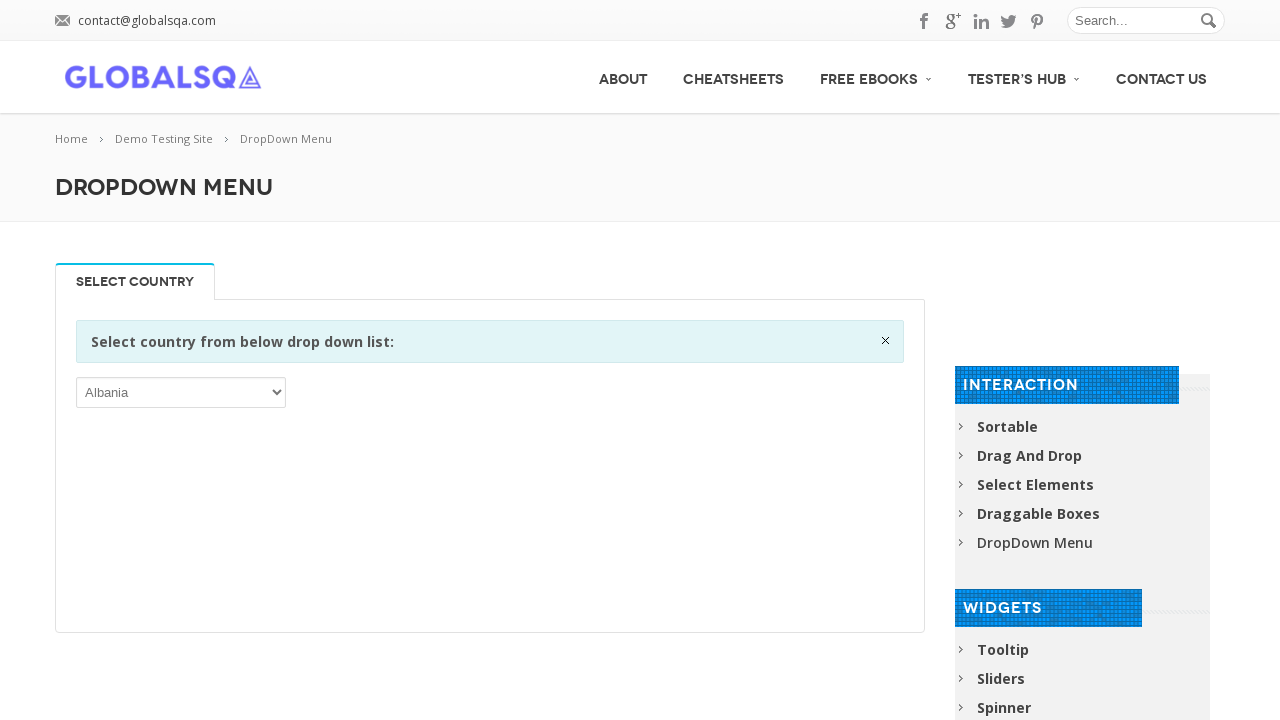

Verified dropdown option with text: 'Afghanistan'
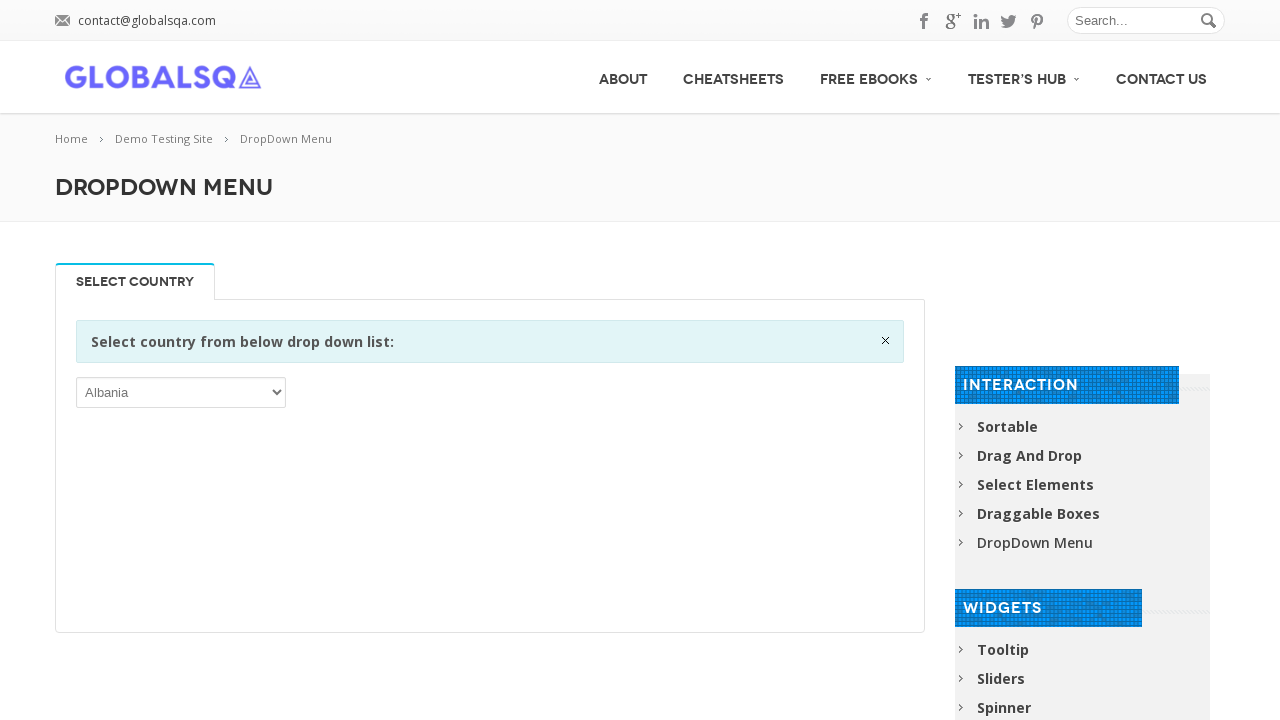

Verified dropdown option with text: 'Åland Islands'
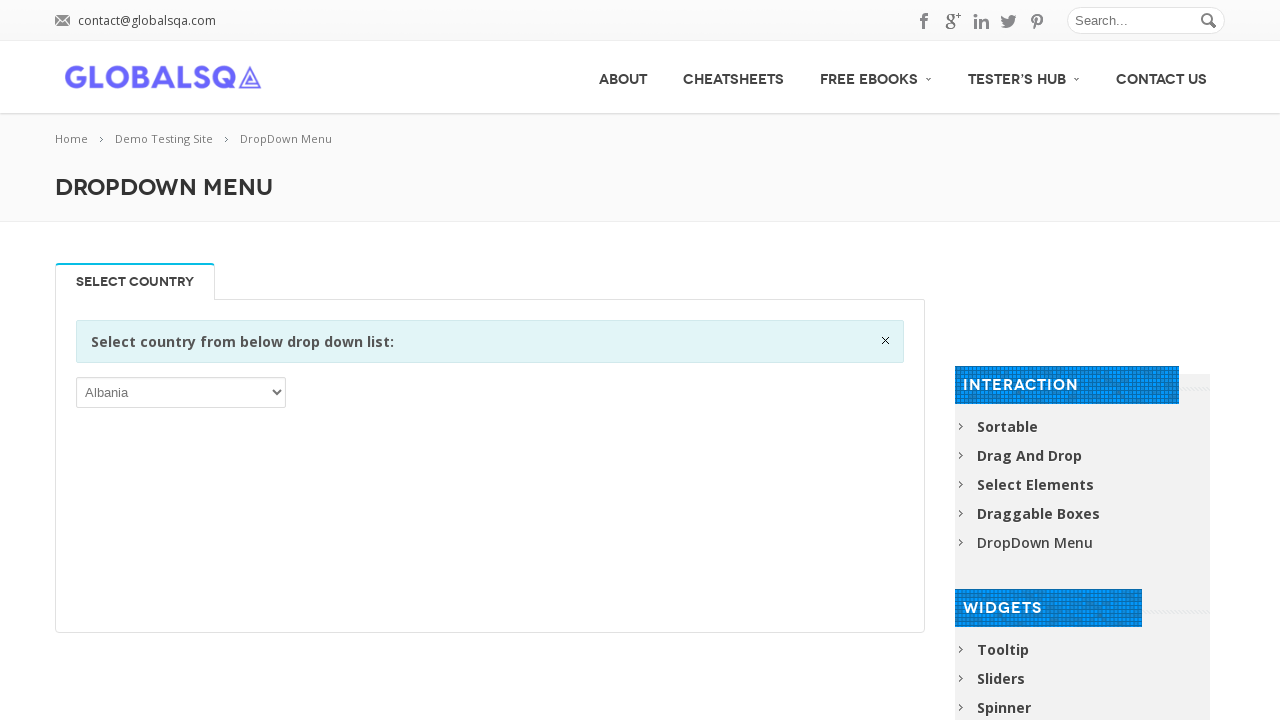

Verified dropdown option with text: 'Albania'
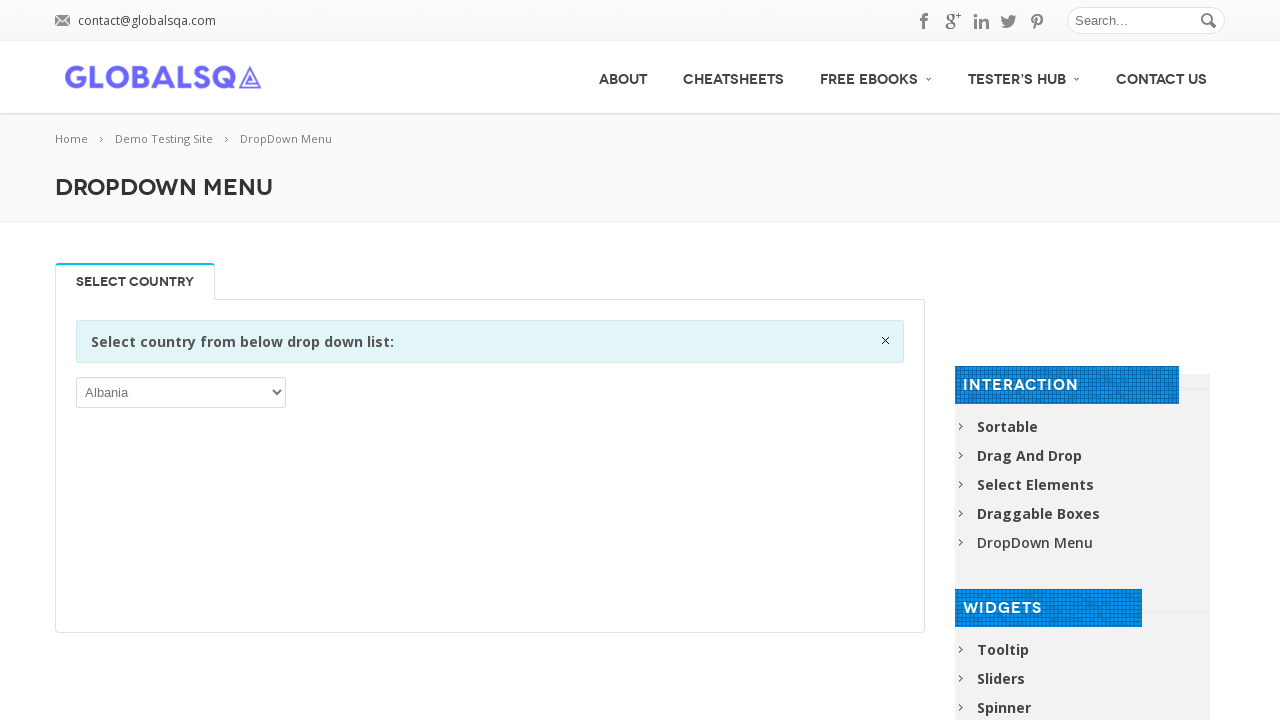

Verified dropdown option with text: 'Algeria'
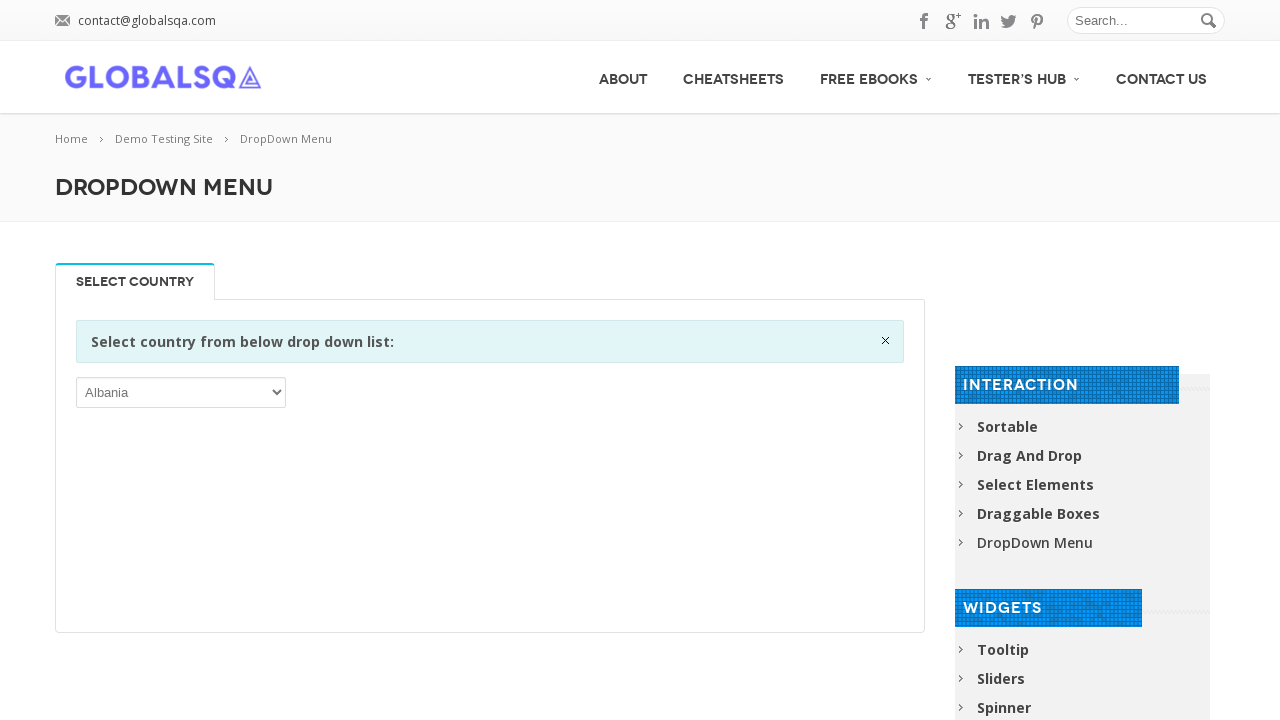

Verified dropdown option with text: 'American Samoa'
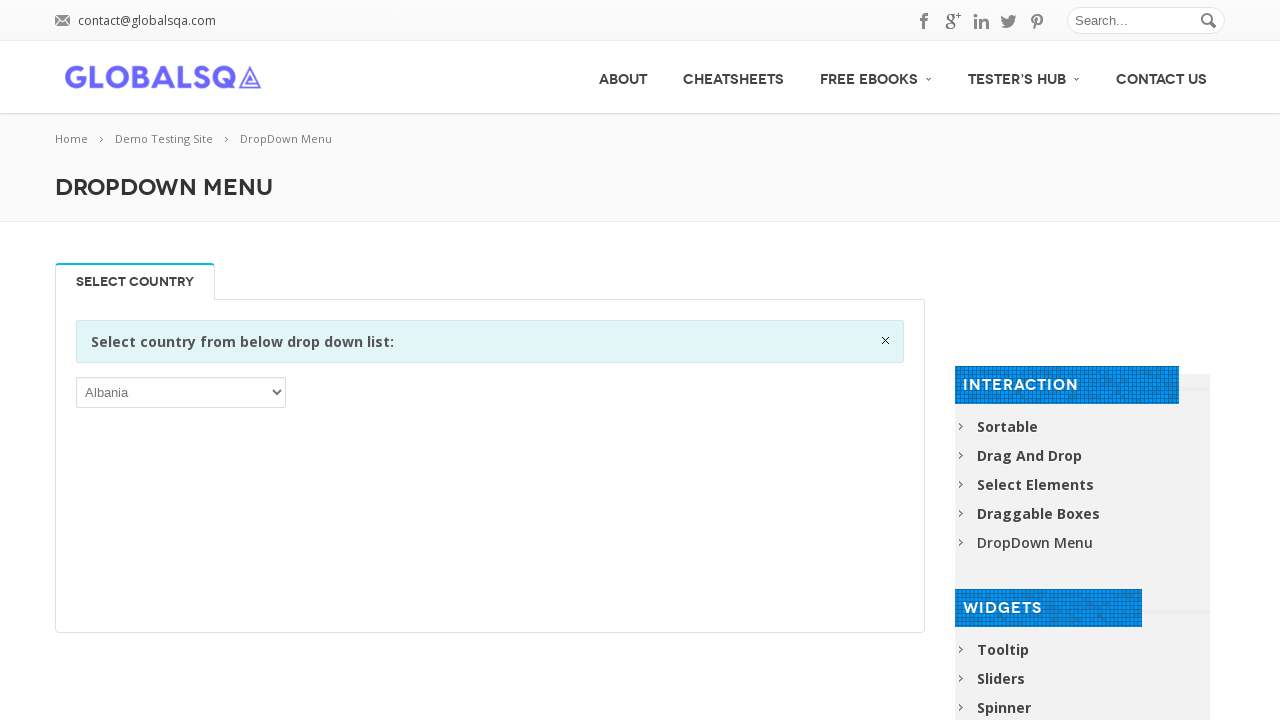

Verified dropdown option with text: 'Andorra'
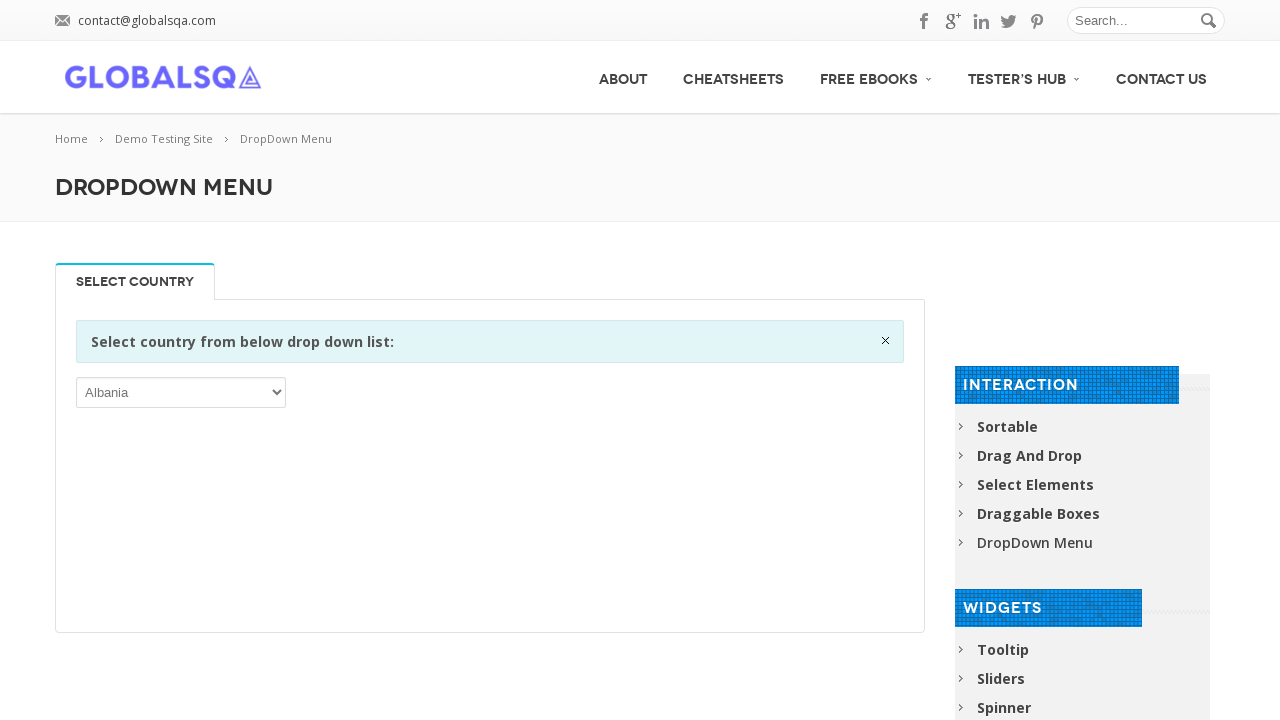

Verified dropdown option with text: 'Angola'
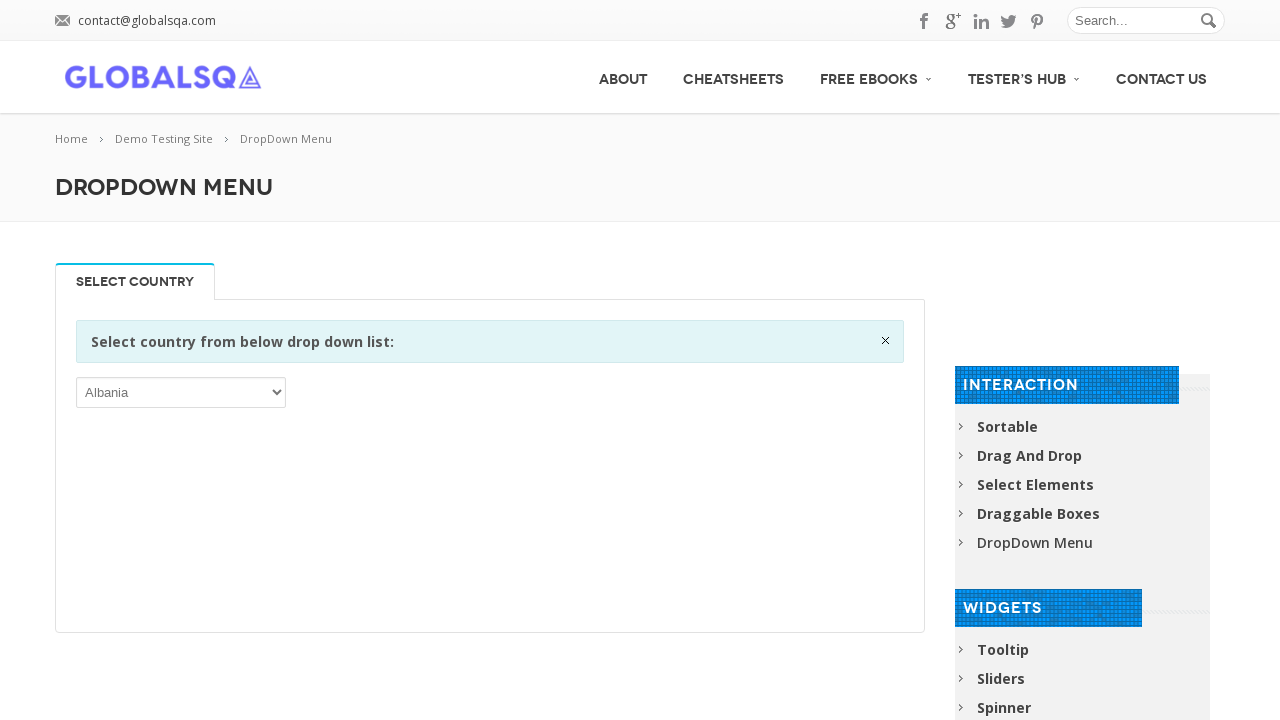

Verified dropdown option with text: 'Anguilla'
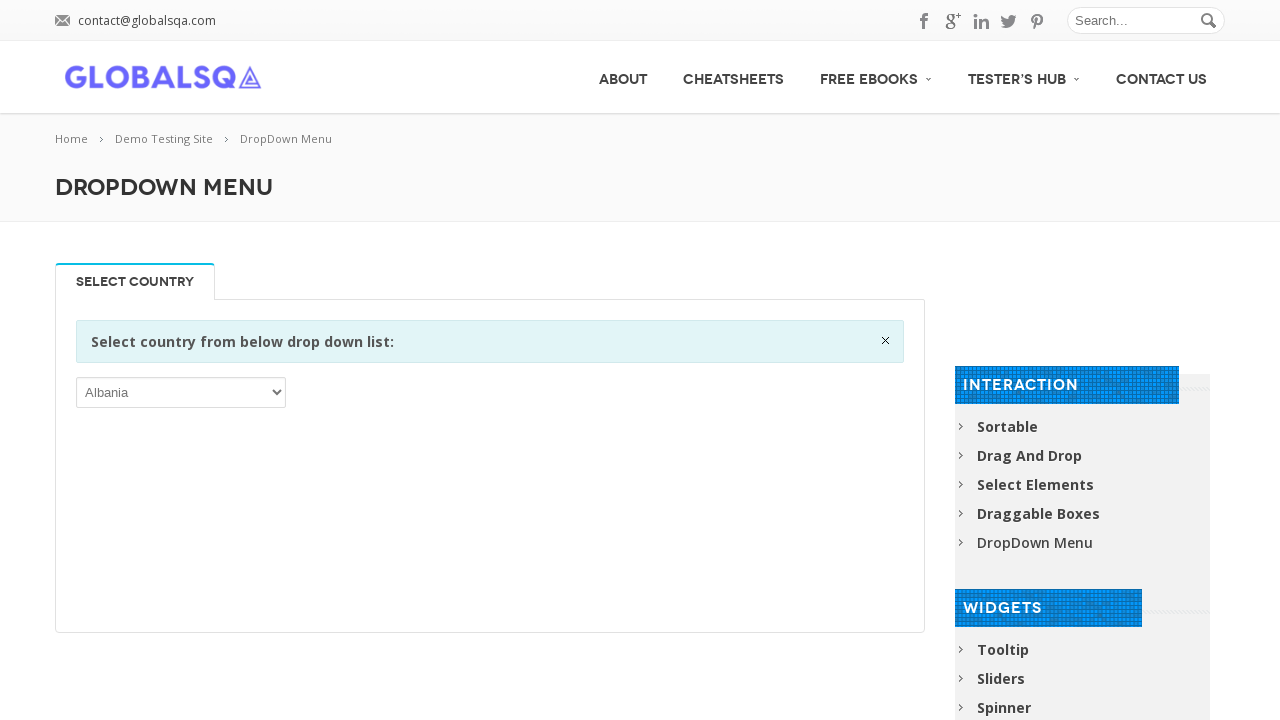

Verified dropdown option with text: 'Antarctica'
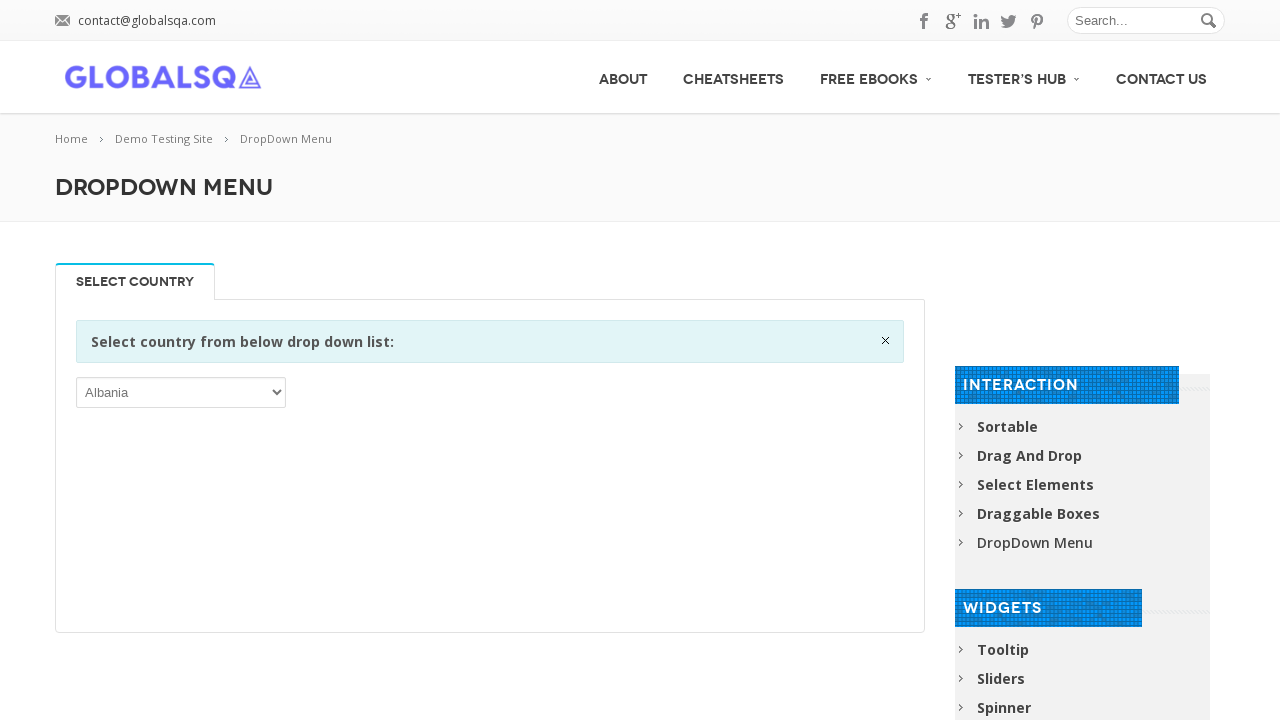

Verified dropdown option with text: 'Antigua and Barbuda'
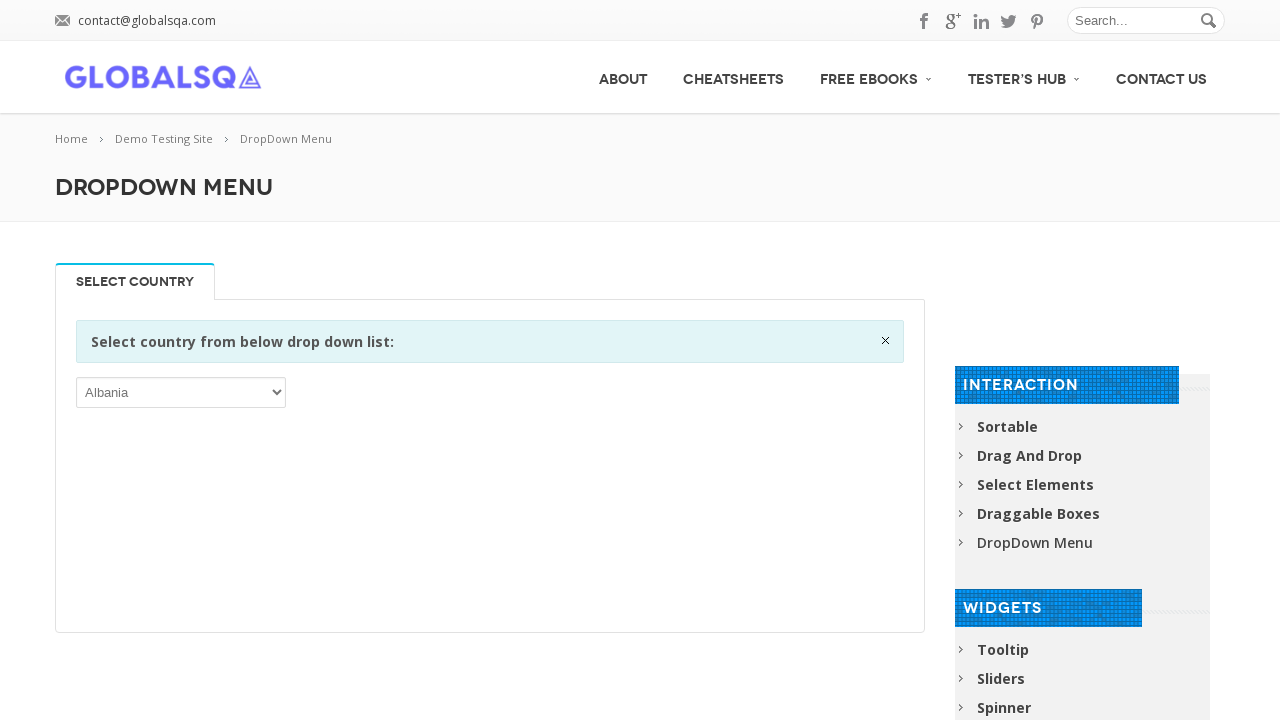

Verified dropdown option with text: 'Argentina'
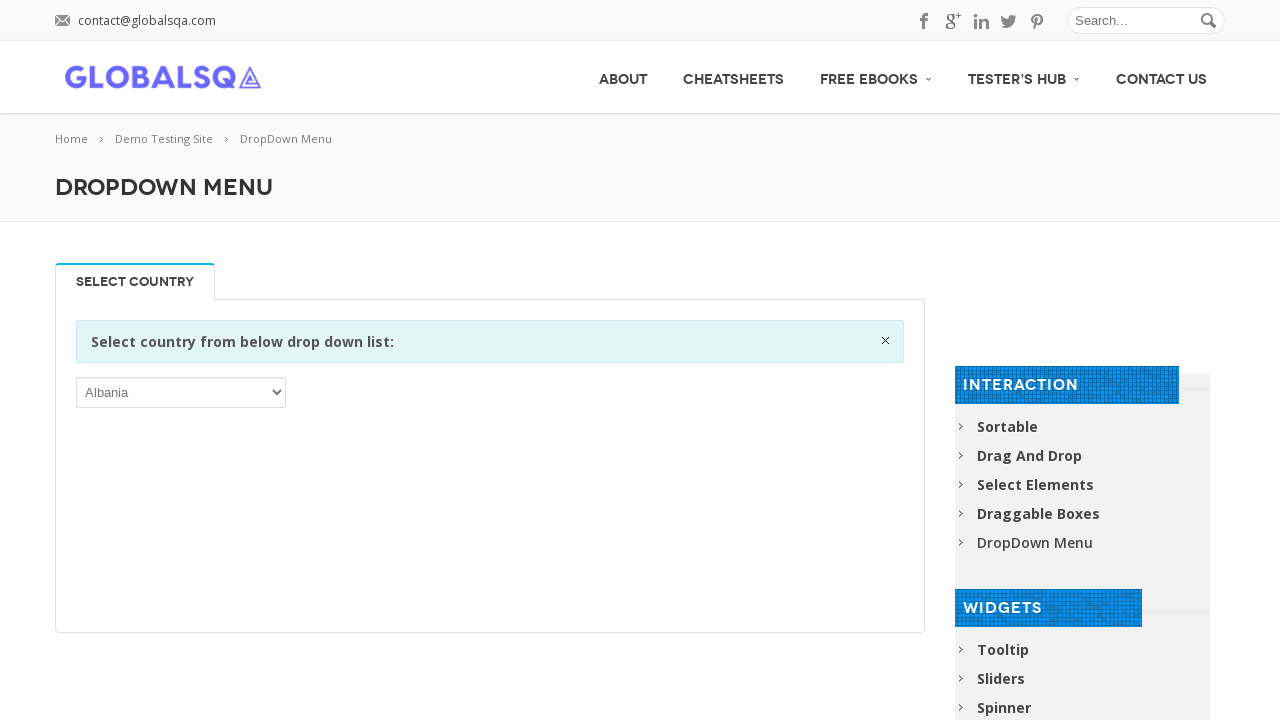

Verified dropdown option with text: 'Armenia'
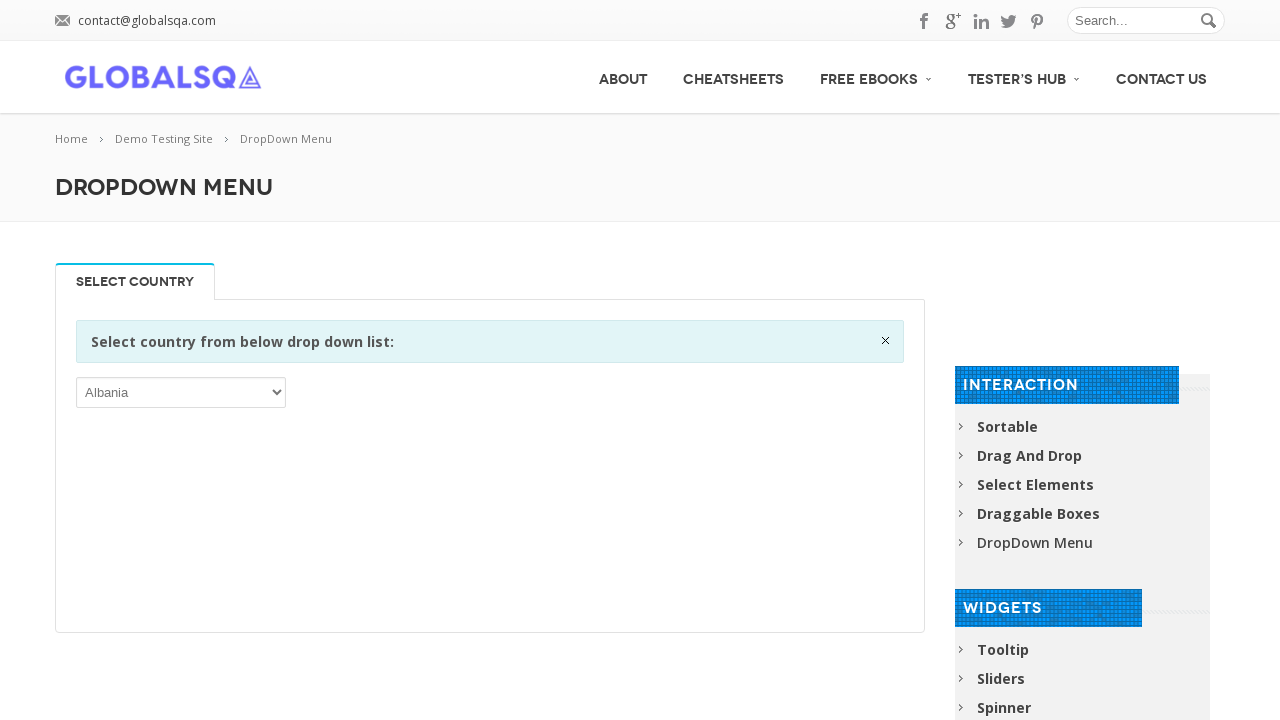

Verified dropdown option with text: 'Aruba'
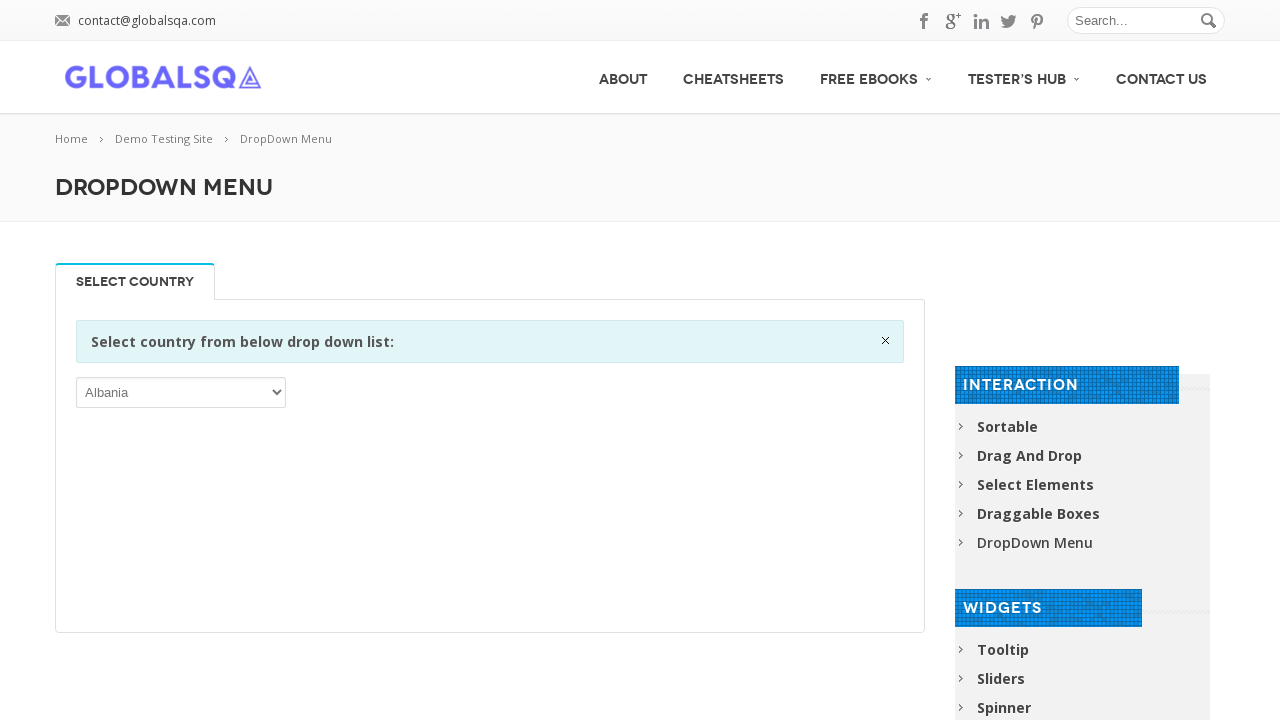

Verified dropdown option with text: 'Australia'
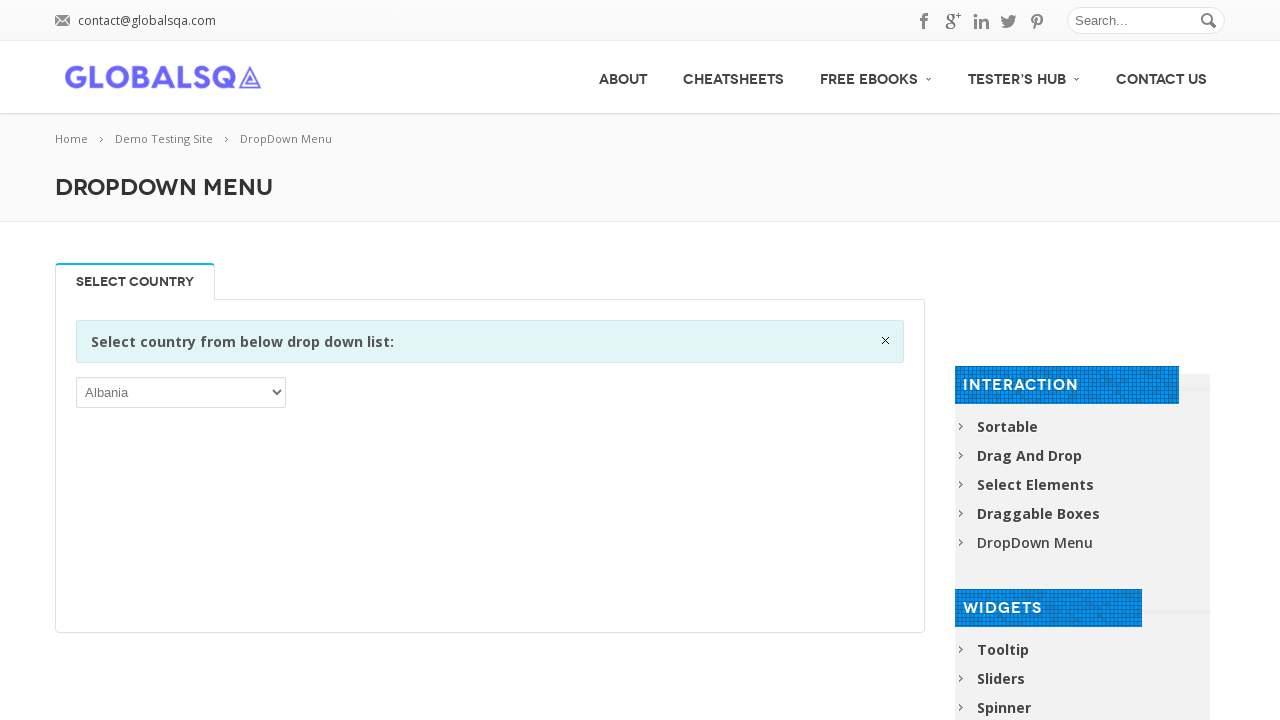

Verified dropdown option with text: 'Austria'
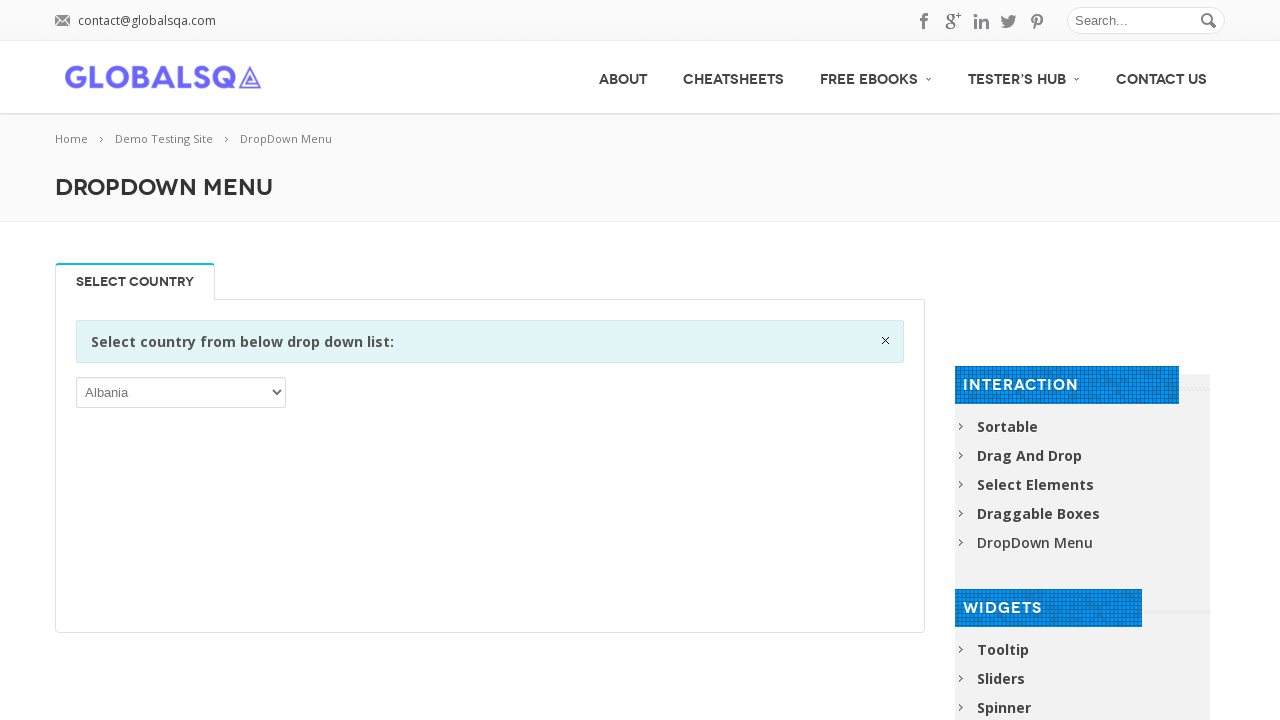

Verified dropdown option with text: 'Azerbaijan'
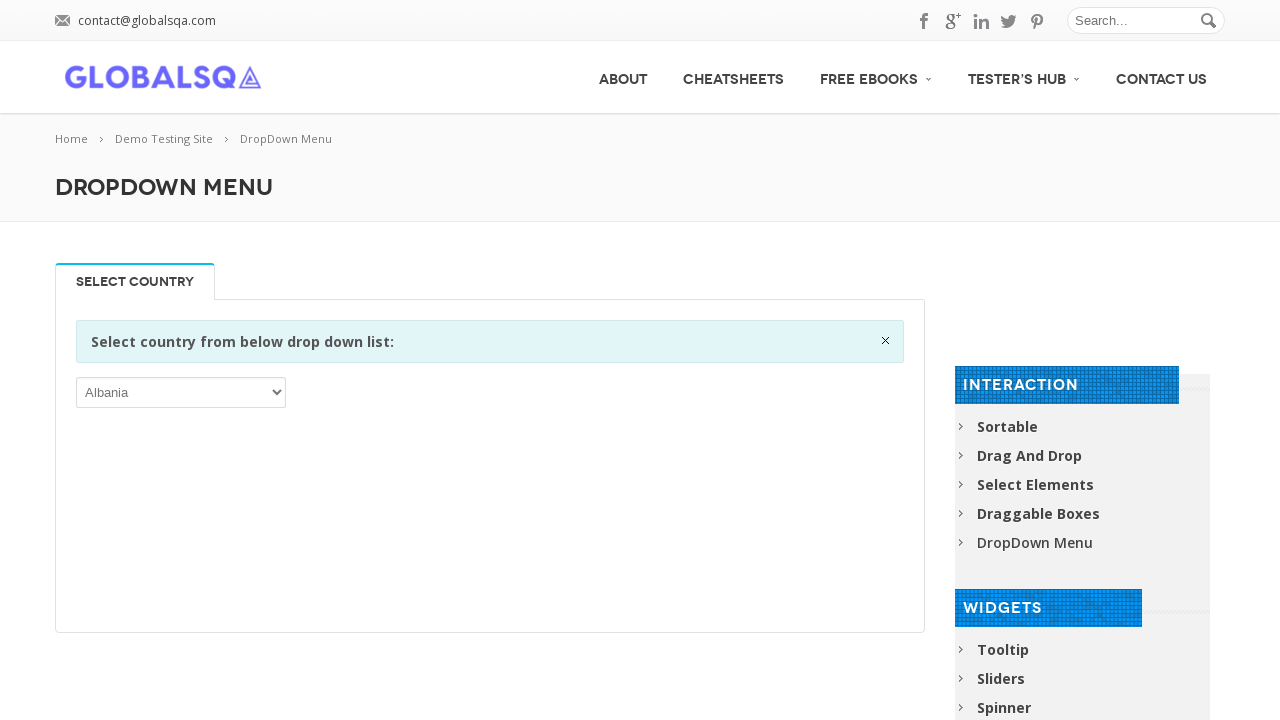

Verified dropdown option with text: 'Bahamas'
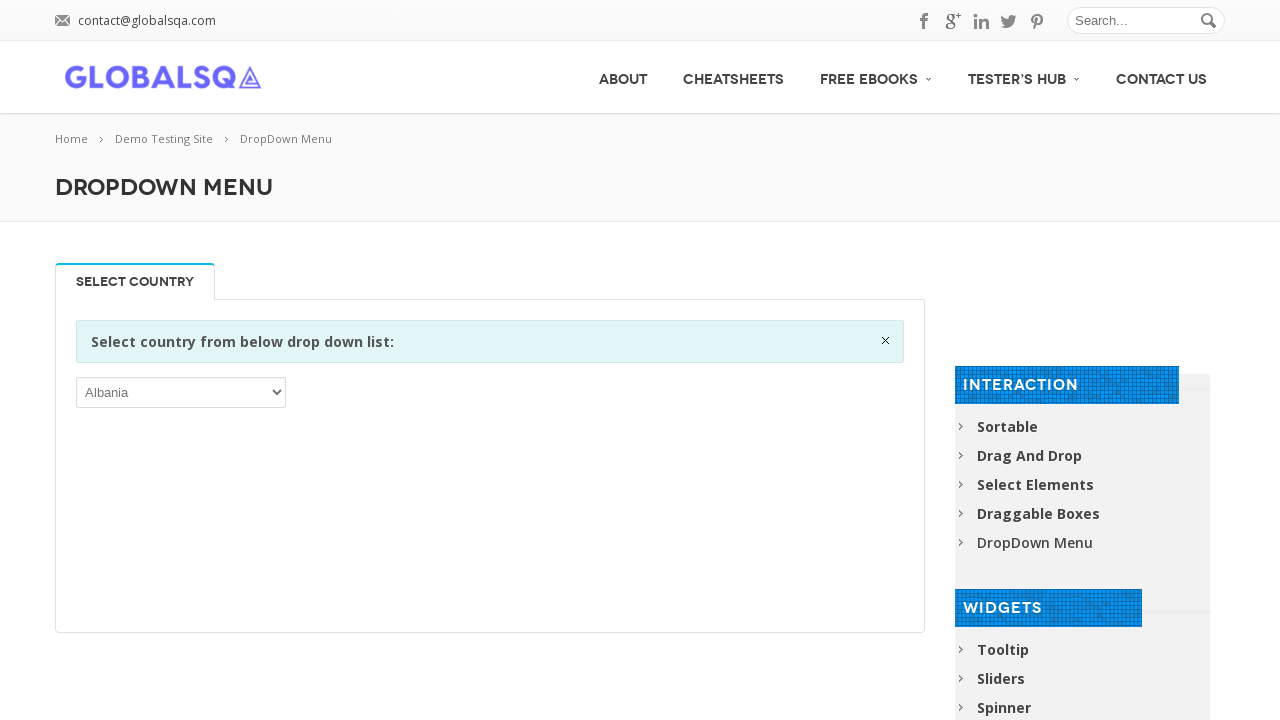

Verified dropdown option with text: 'Bahrain'
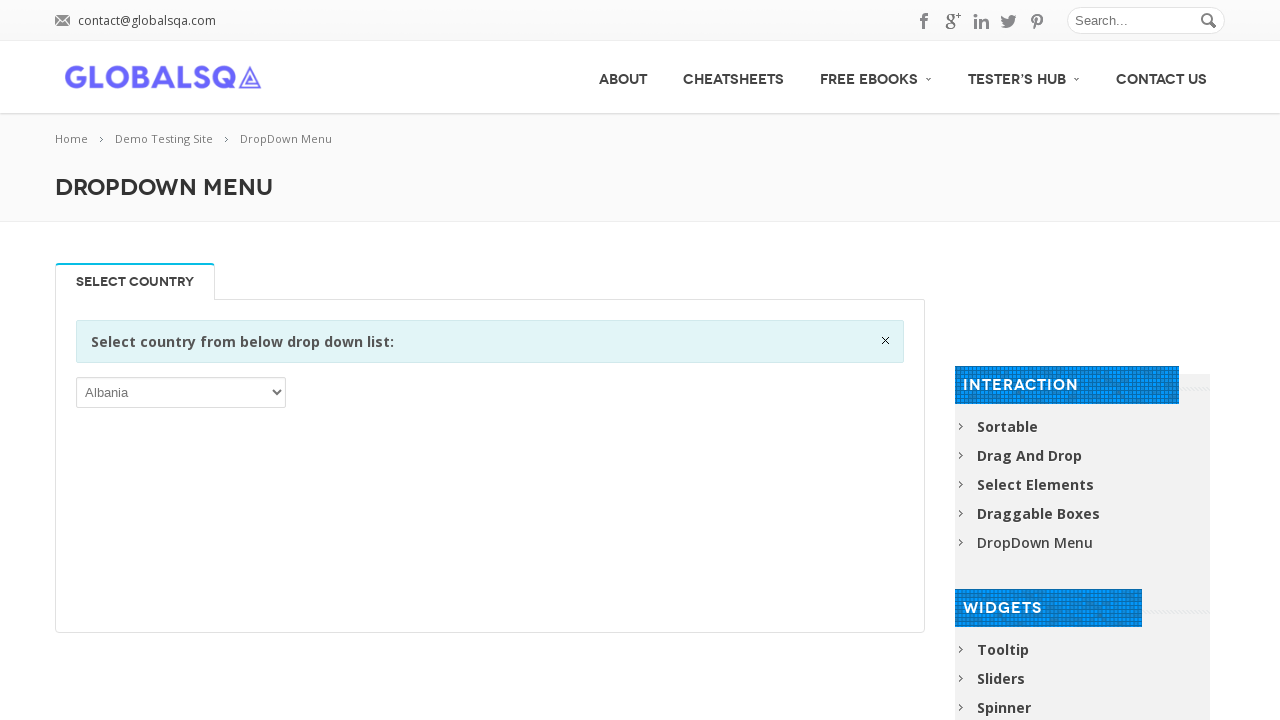

Verified dropdown option with text: 'Bangladesh'
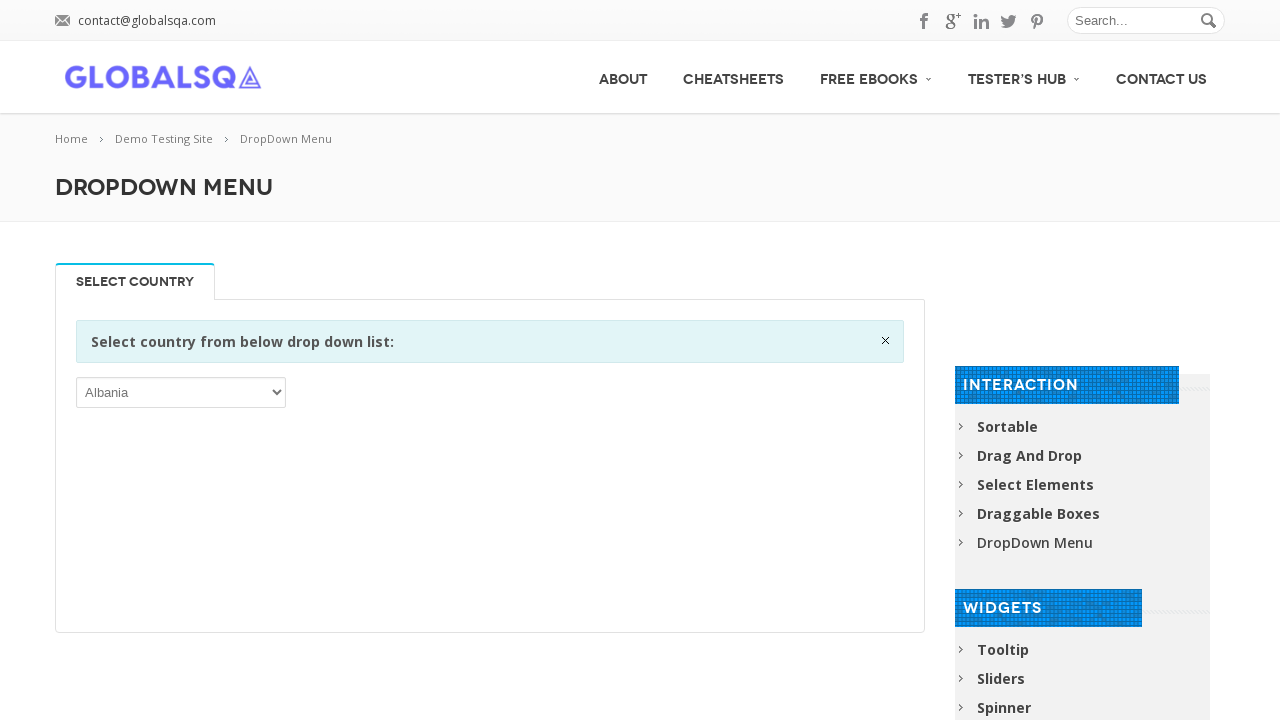

Verified dropdown option with text: 'Barbados'
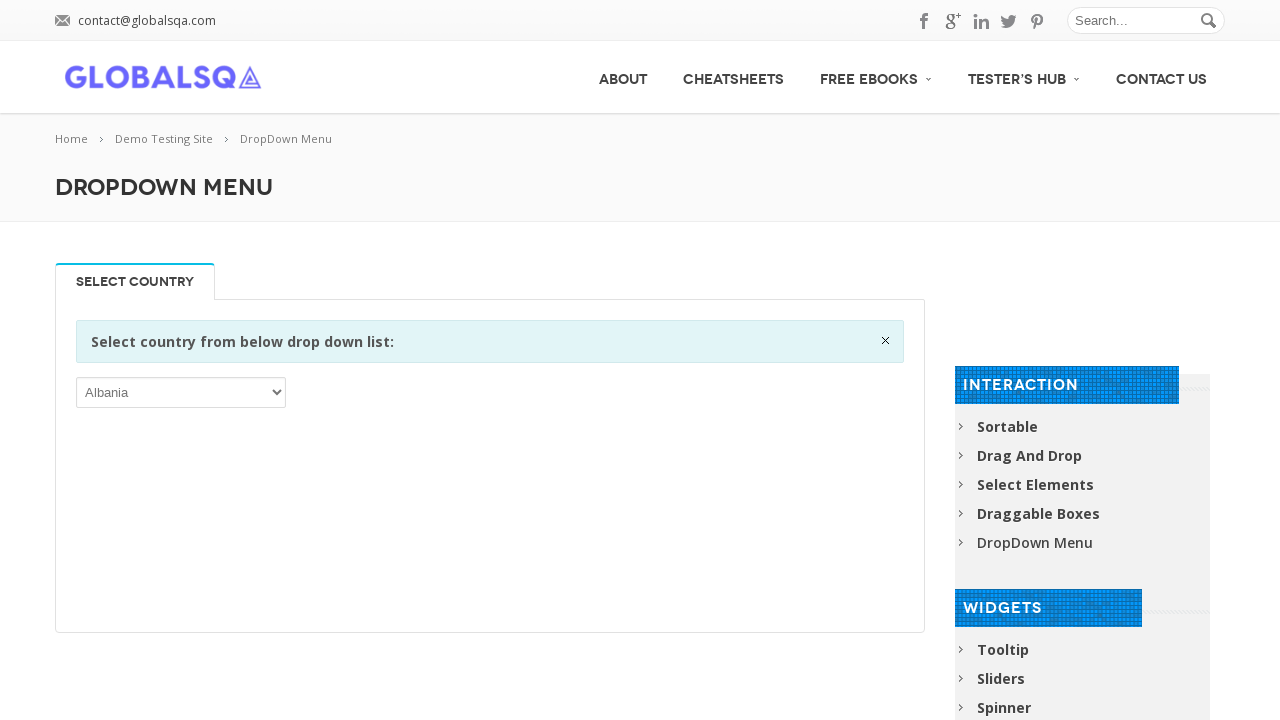

Verified dropdown option with text: 'Belarus'
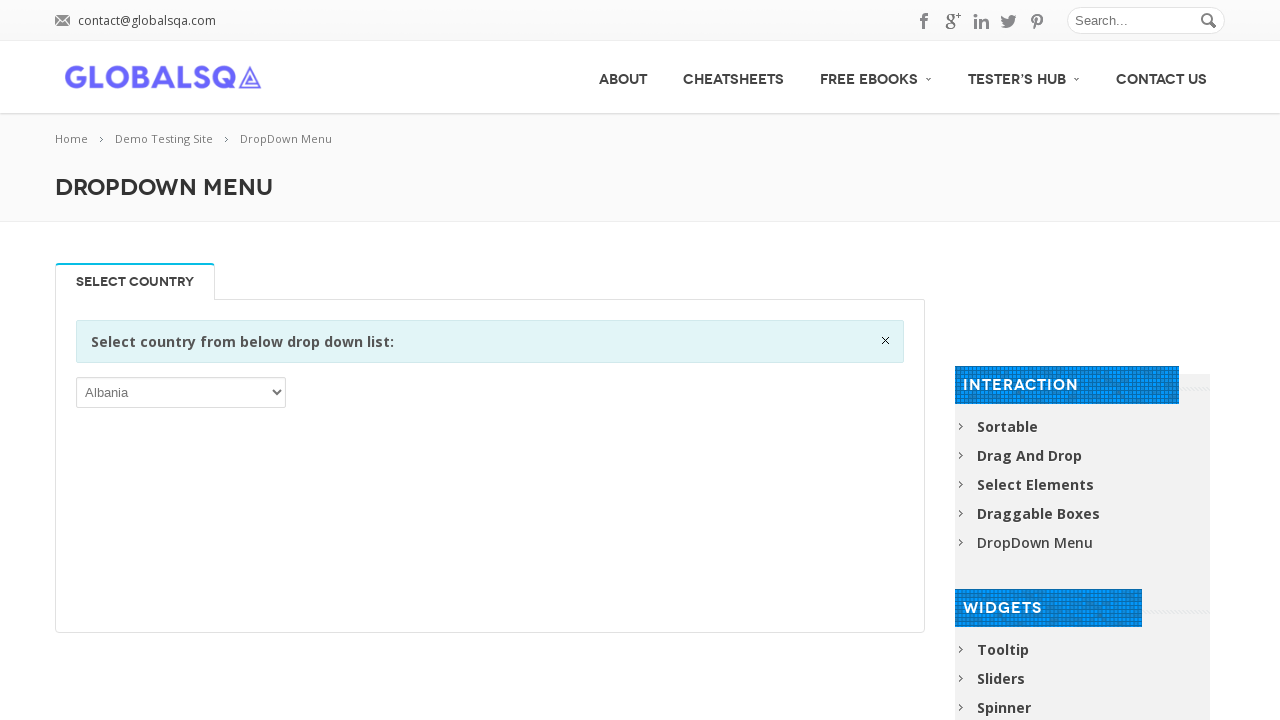

Verified dropdown option with text: 'Belgium'
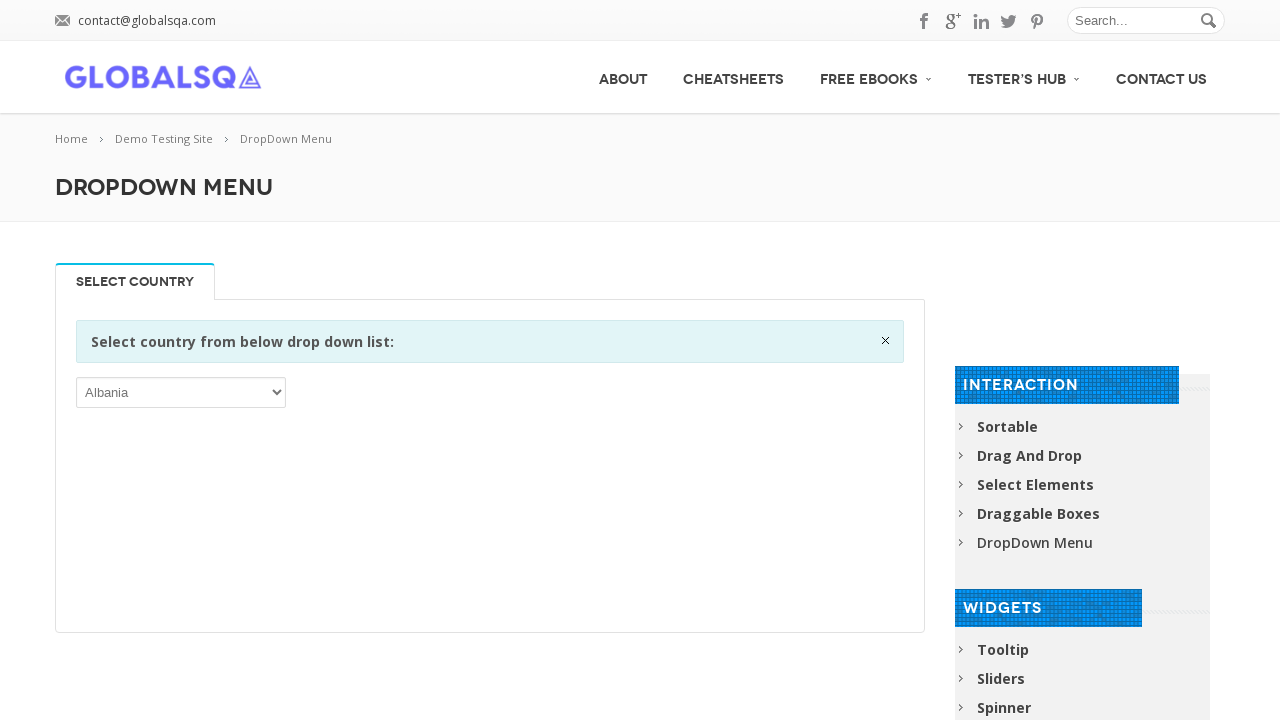

Verified dropdown option with text: 'Belize'
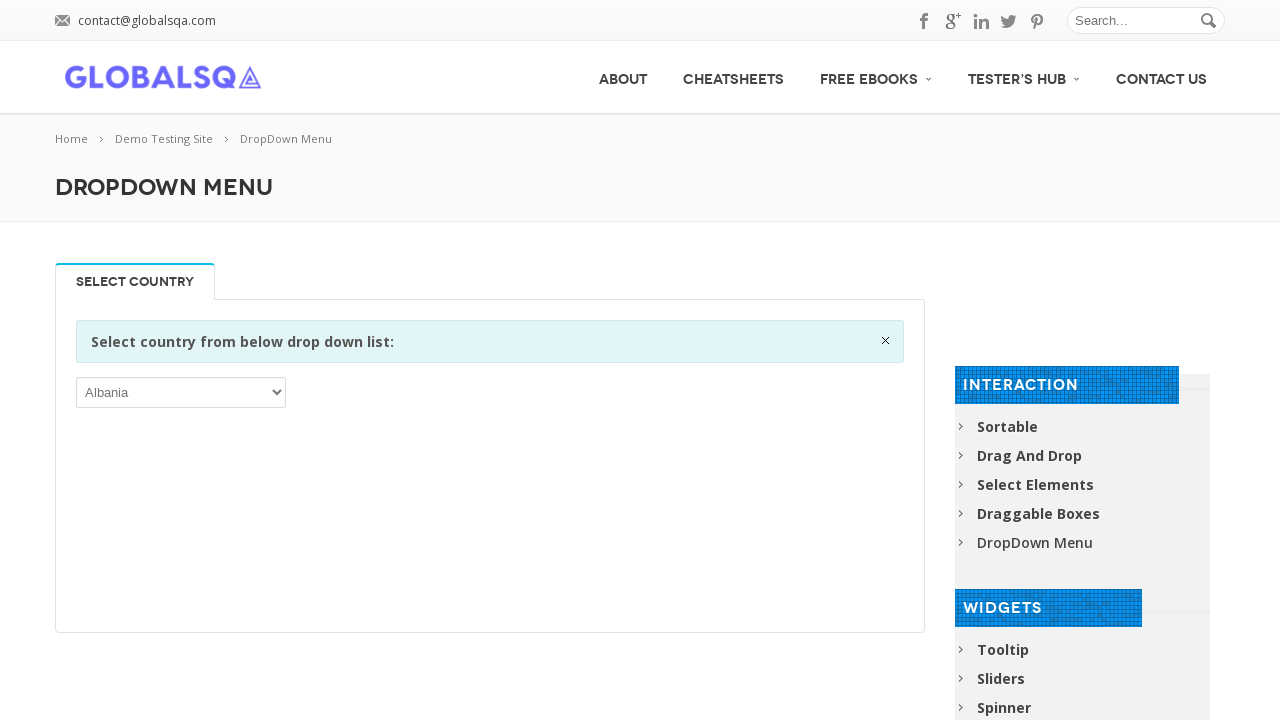

Verified dropdown option with text: 'Benin'
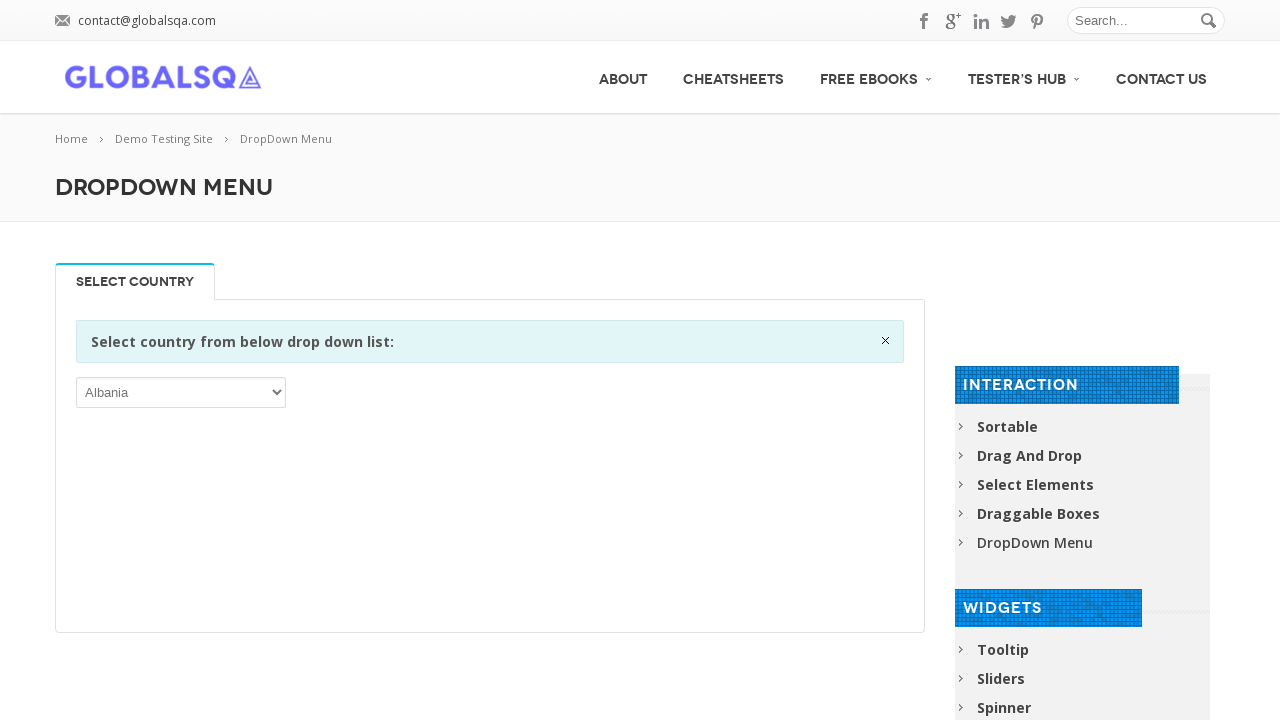

Verified dropdown option with text: 'Bermuda'
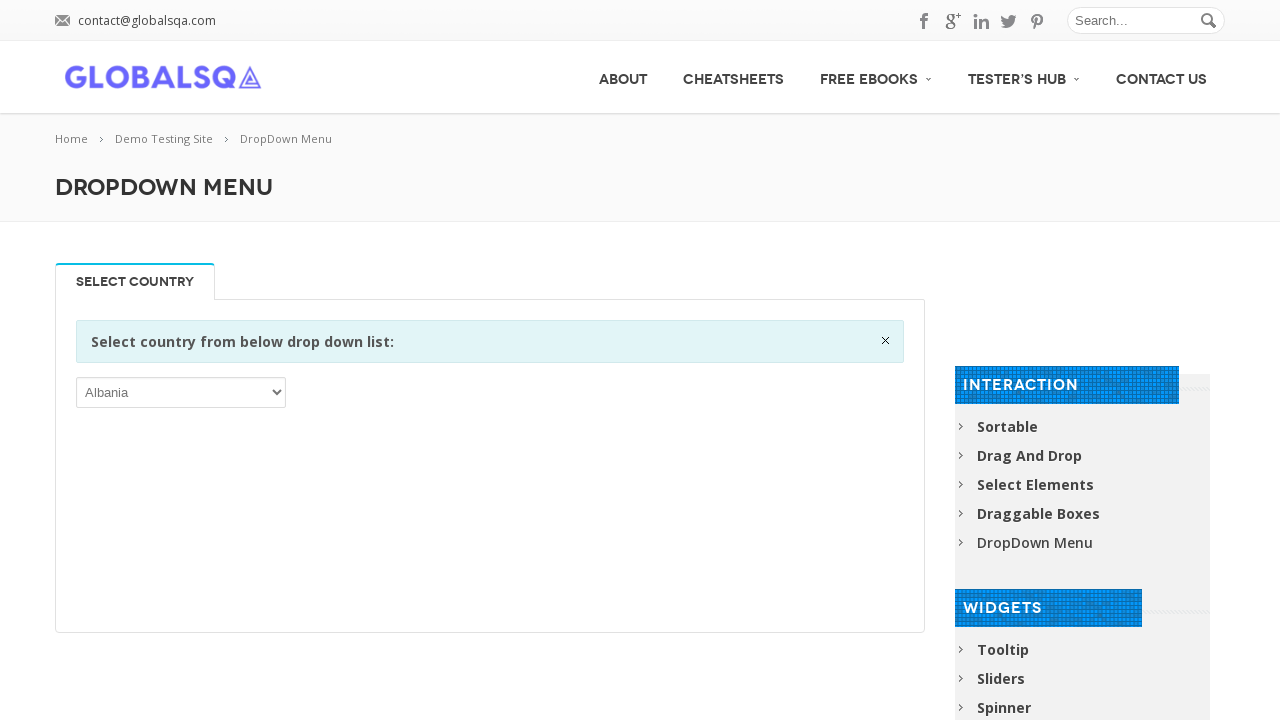

Verified dropdown option with text: 'Bhutan'
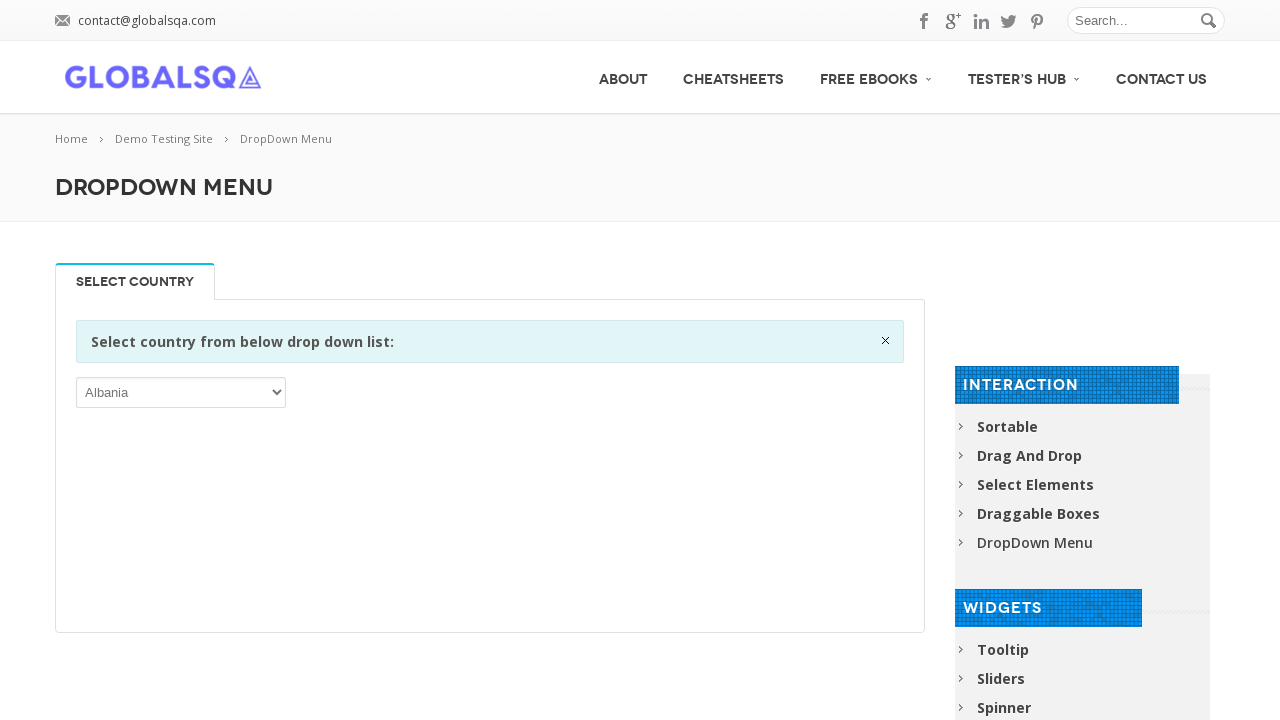

Verified dropdown option with text: 'Bolivia, Plurinational State of'
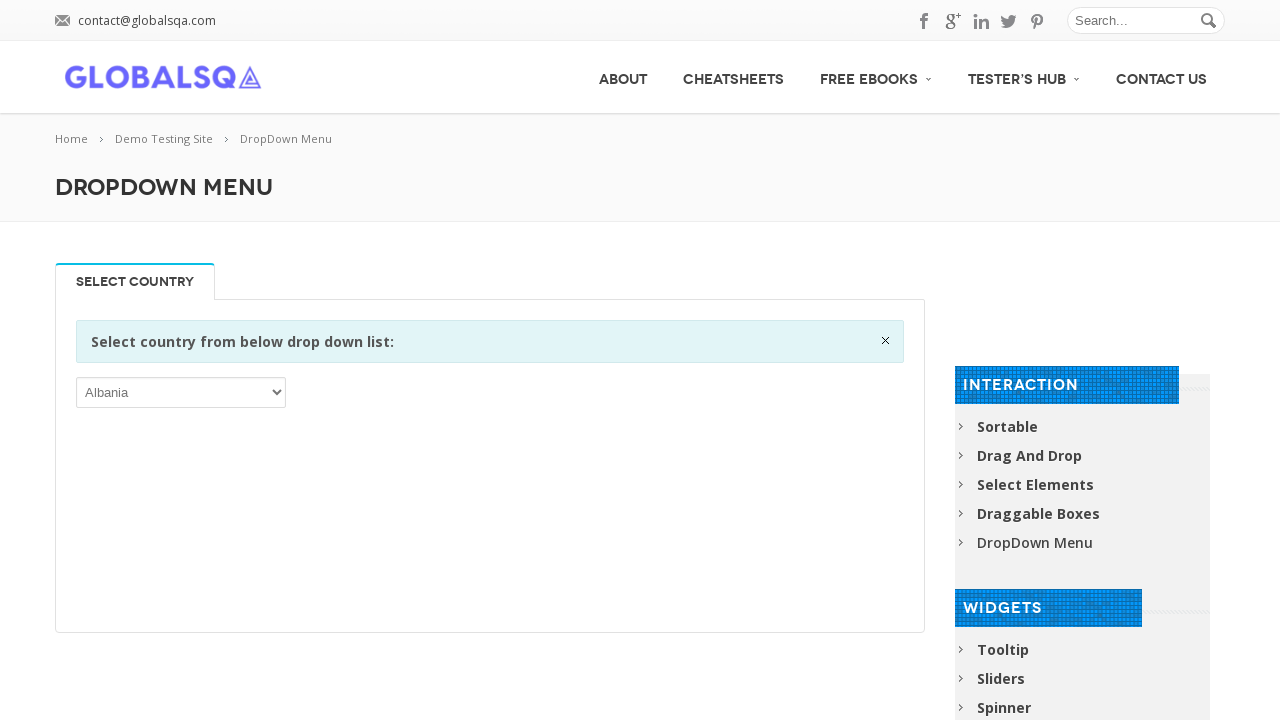

Verified dropdown option with text: 'Bonaire, Sint Eustatius and Saba'
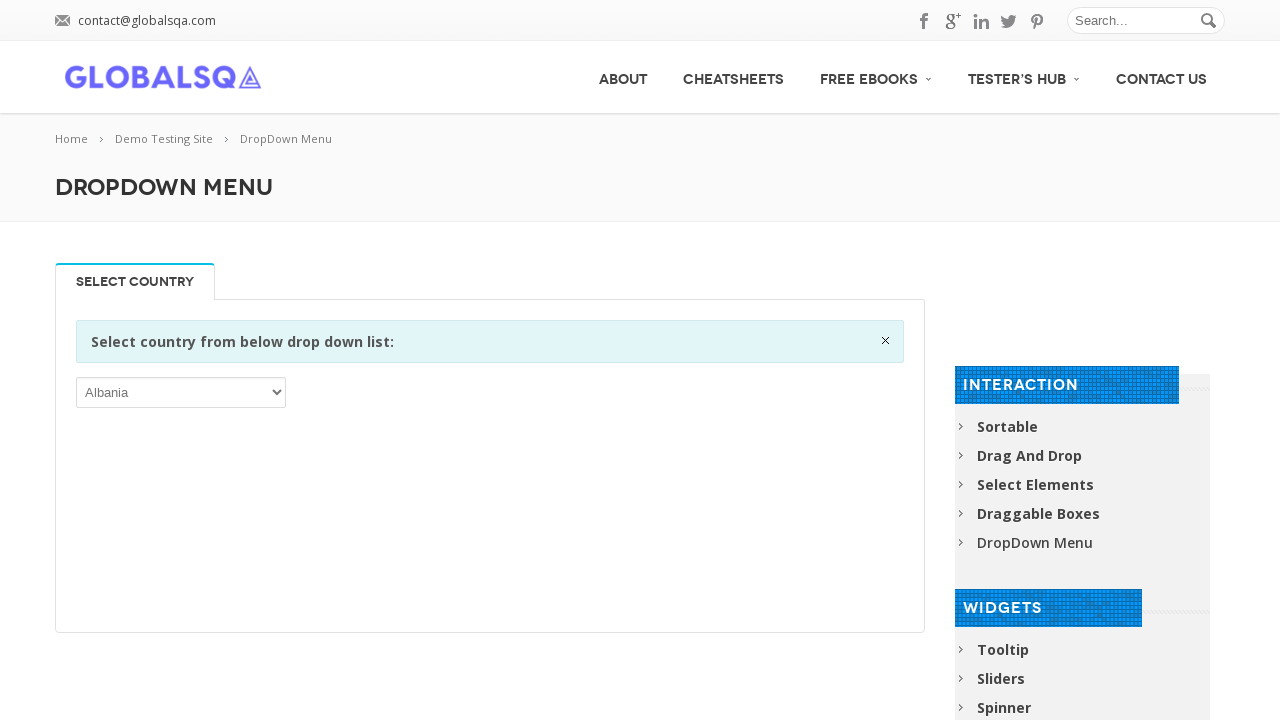

Verified dropdown option with text: 'Bosnia and Herzegovina'
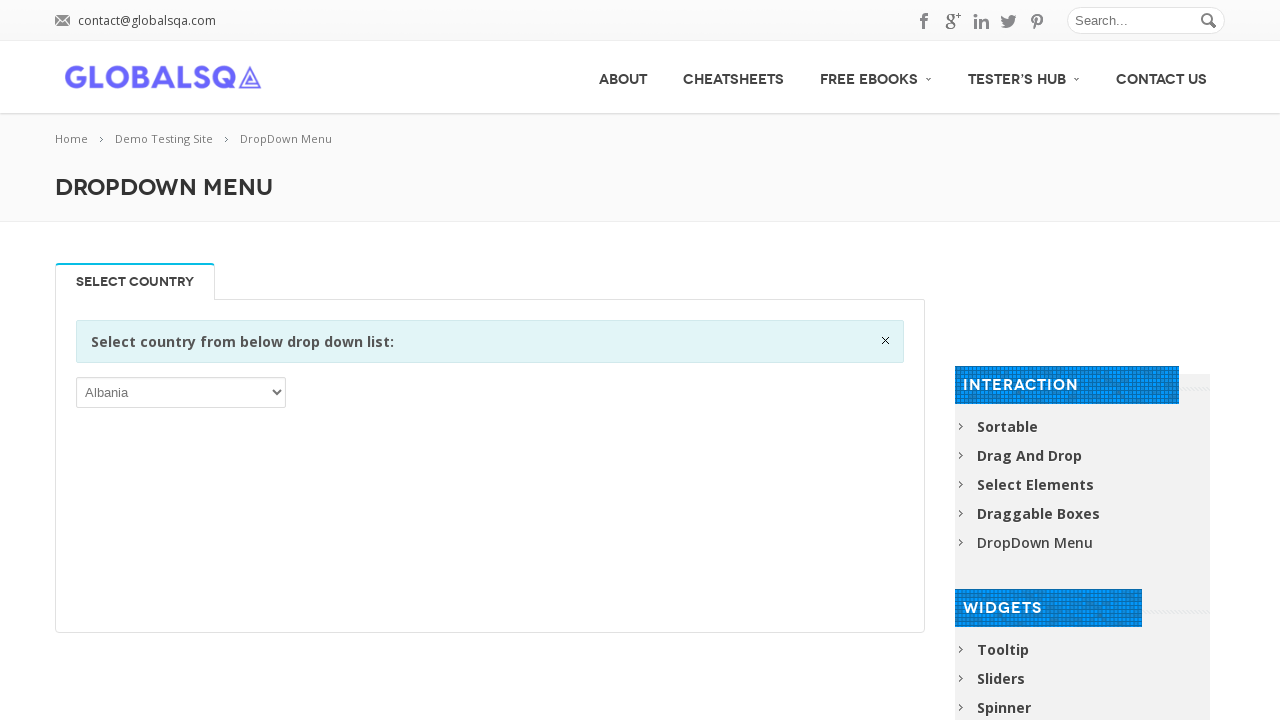

Verified dropdown option with text: 'Botswana'
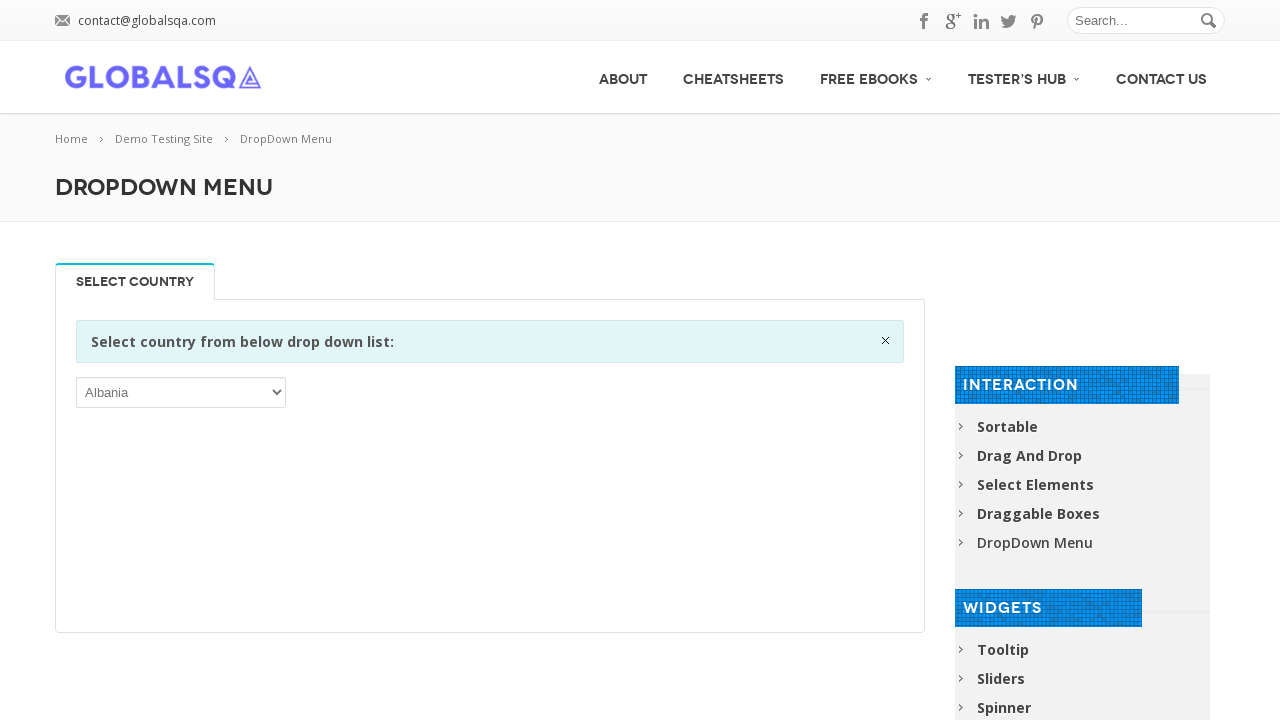

Verified dropdown option with text: 'Bouvet Island'
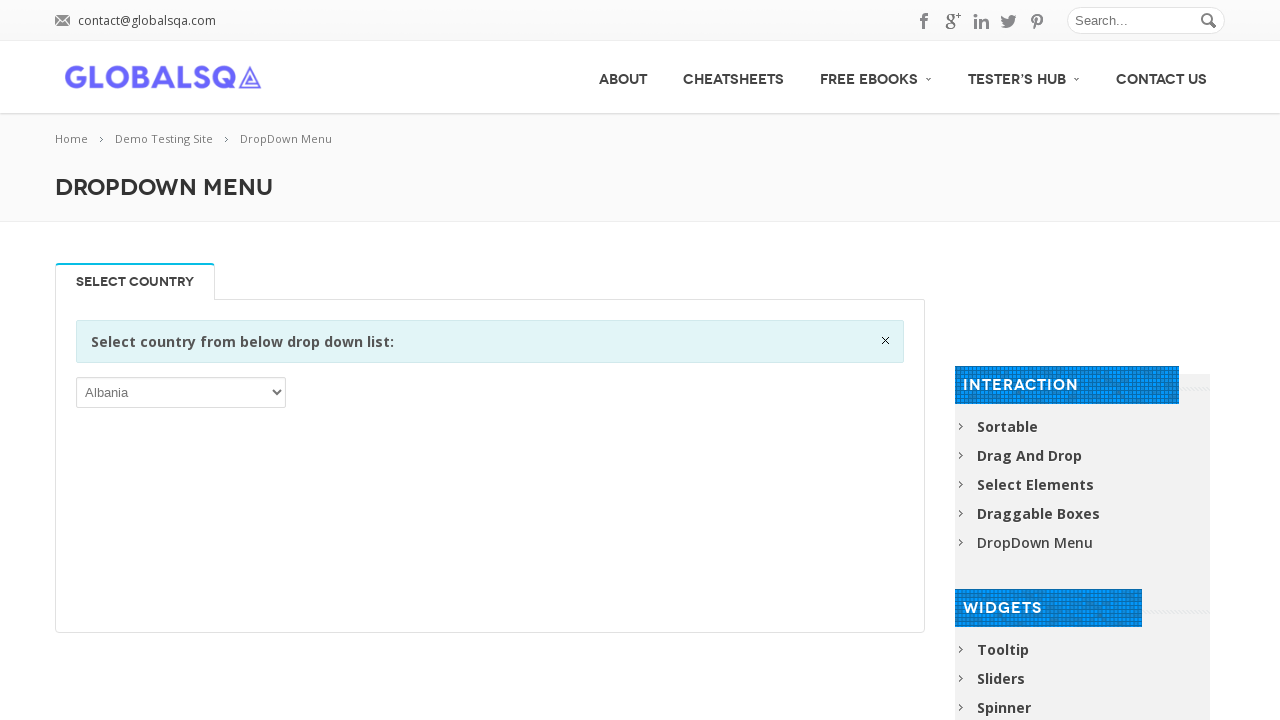

Verified dropdown option with text: 'Brazil'
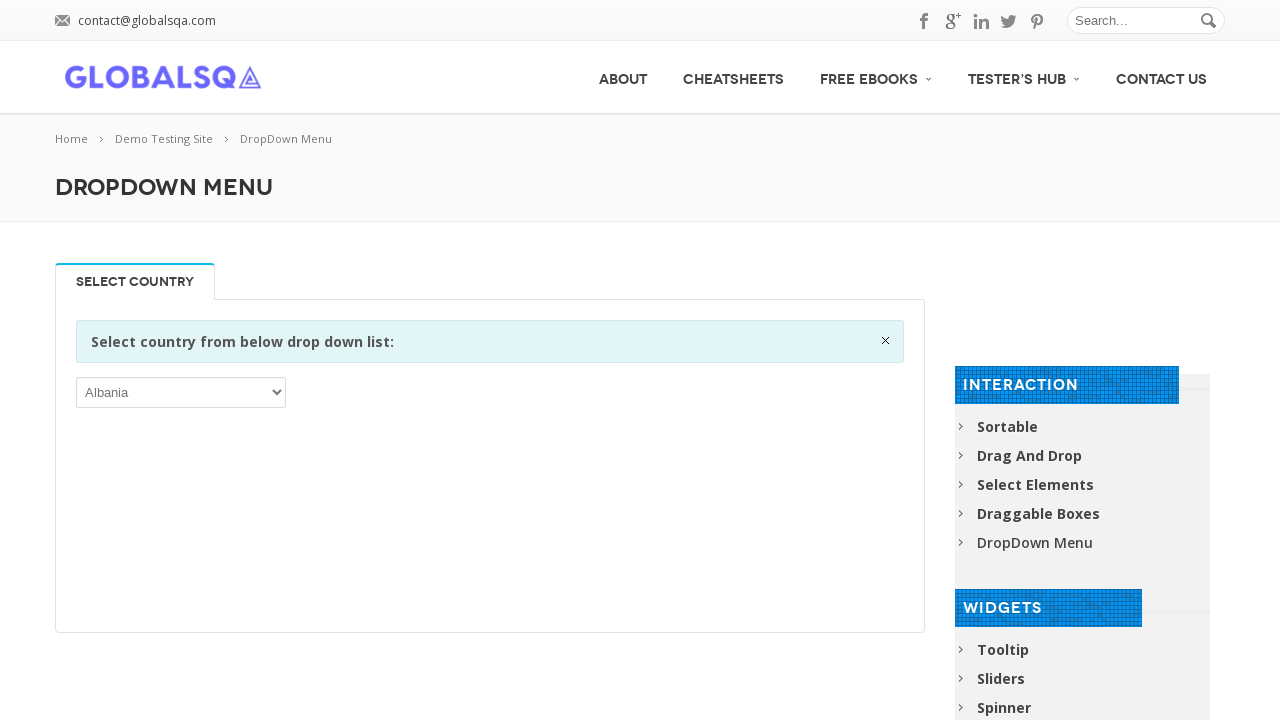

Verified dropdown option with text: 'British Indian Ocean Territory'
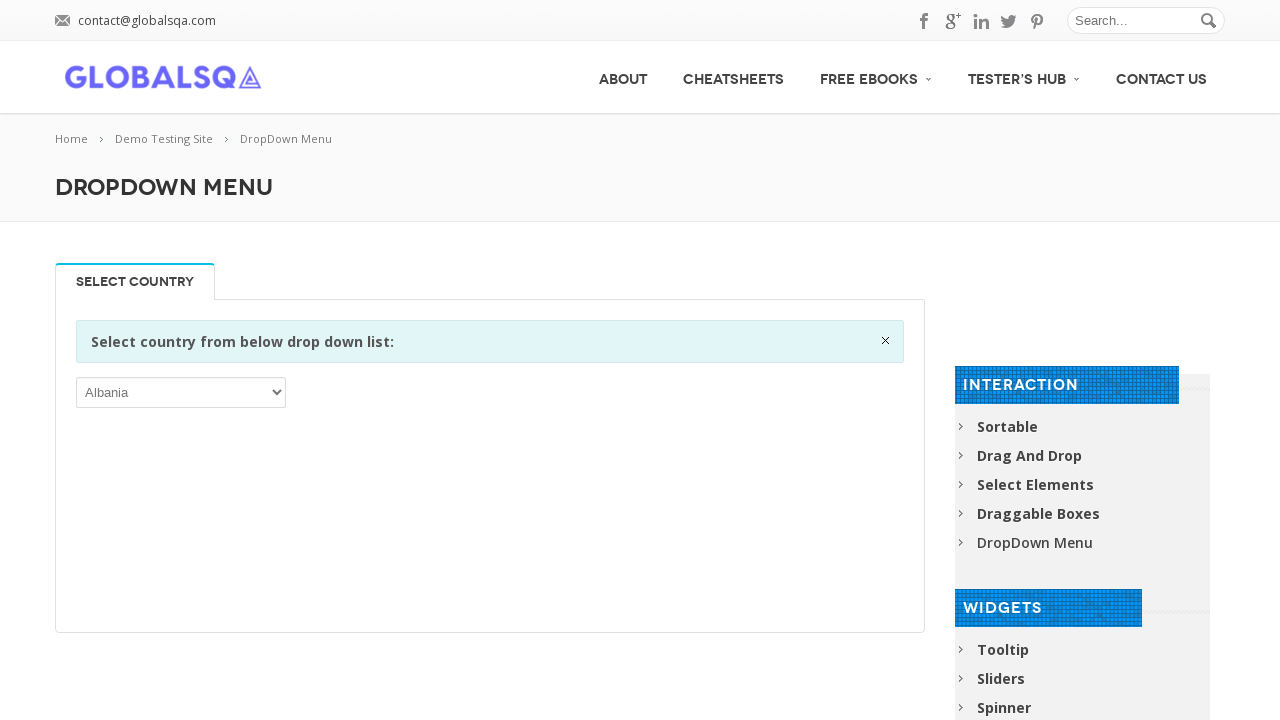

Verified dropdown option with text: 'Brunei Darussalam'
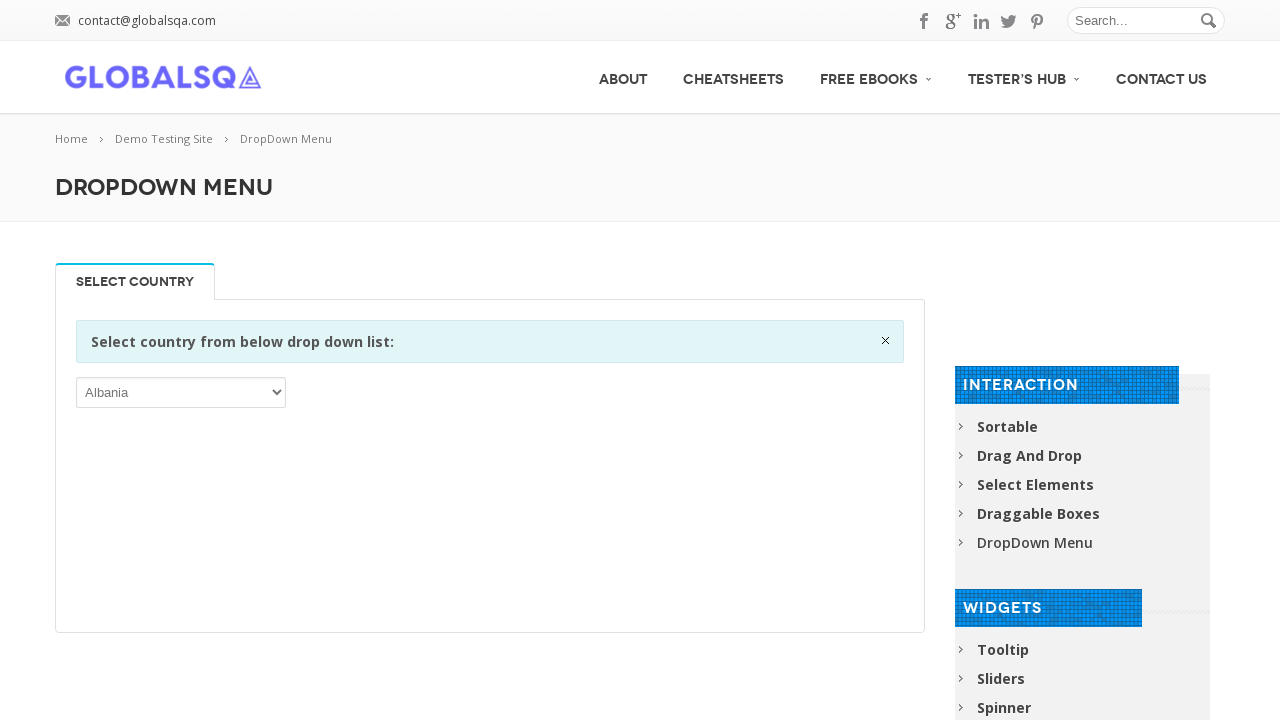

Verified dropdown option with text: 'Bulgaria'
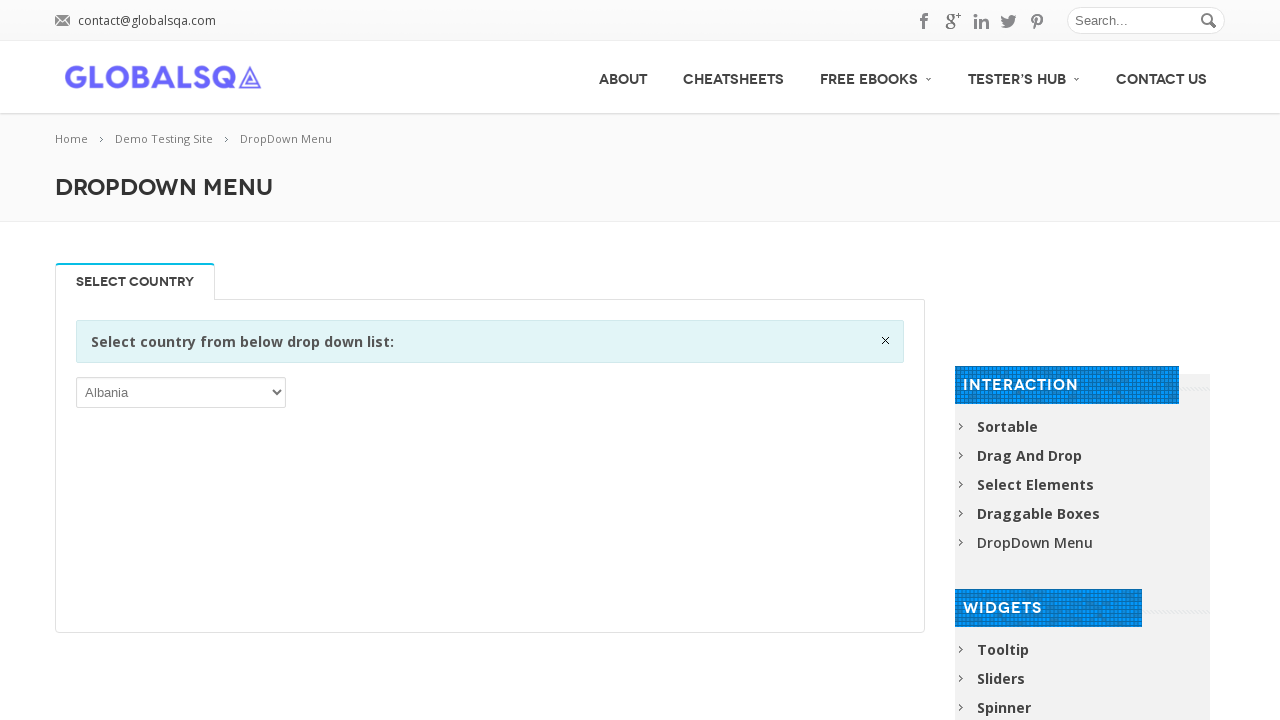

Verified dropdown option with text: 'Burkina Faso'
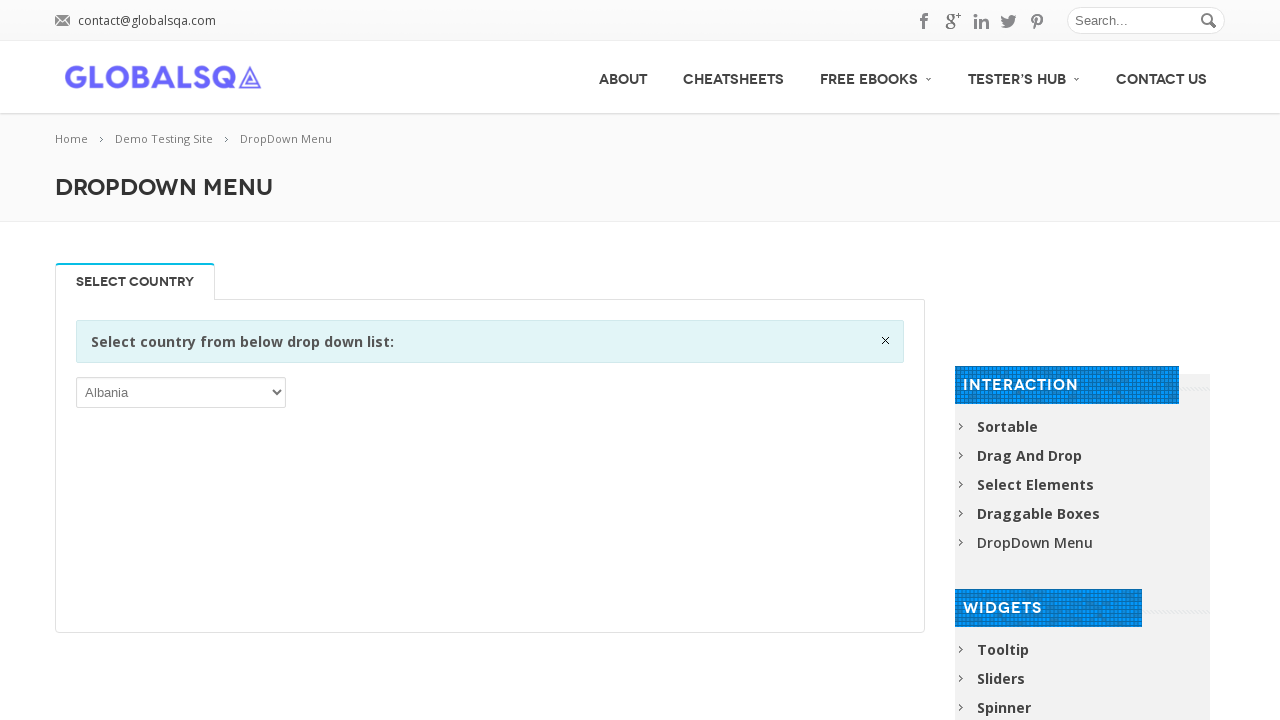

Verified dropdown option with text: 'Burundi'
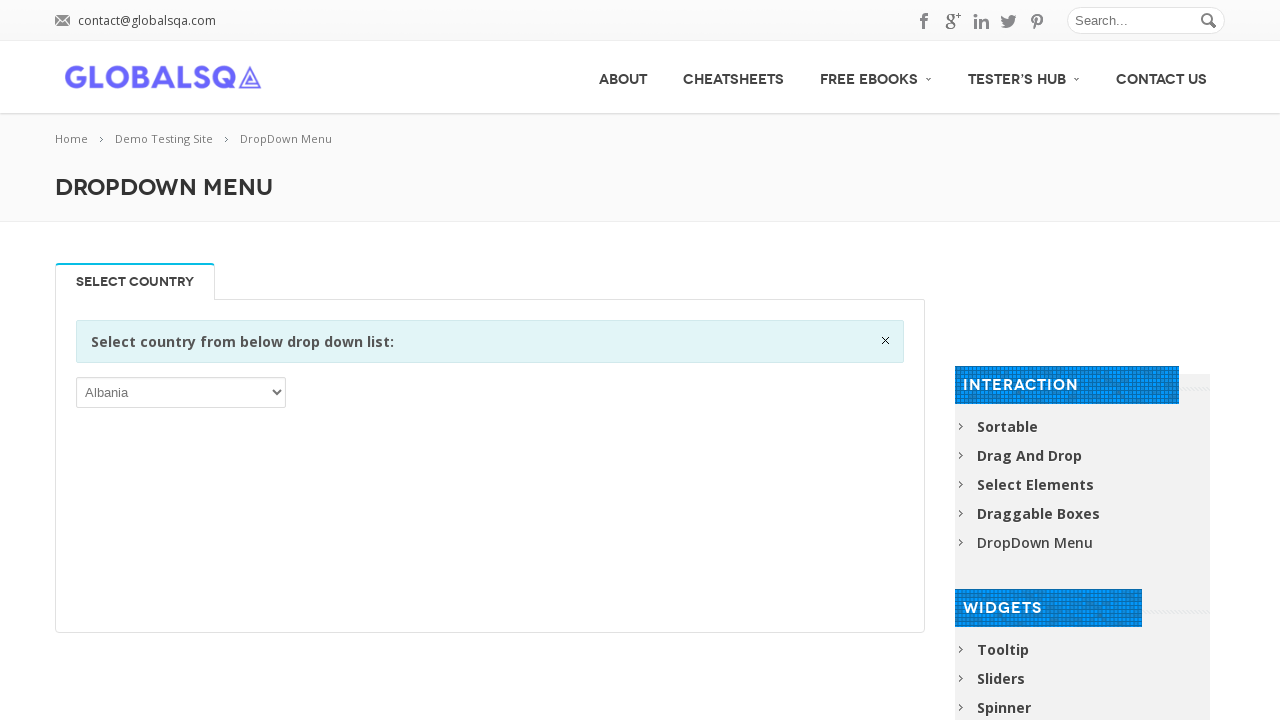

Verified dropdown option with text: 'Cambodia'
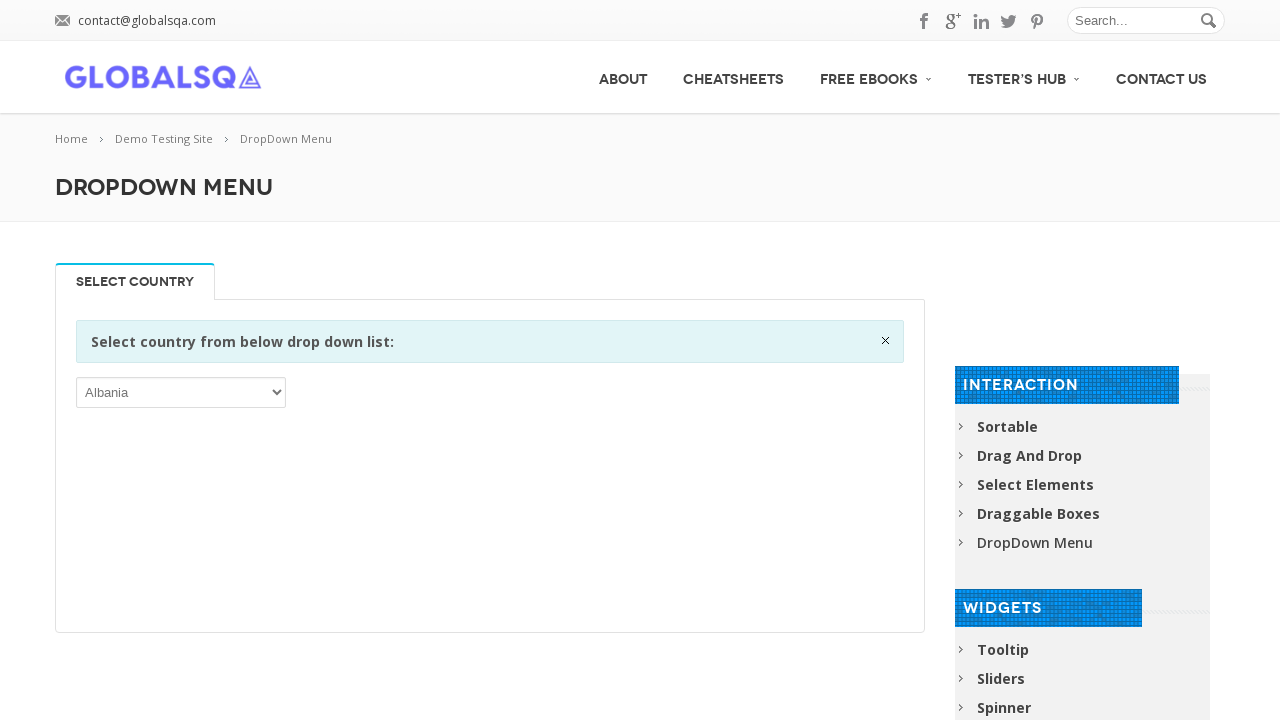

Verified dropdown option with text: 'Cameroon'
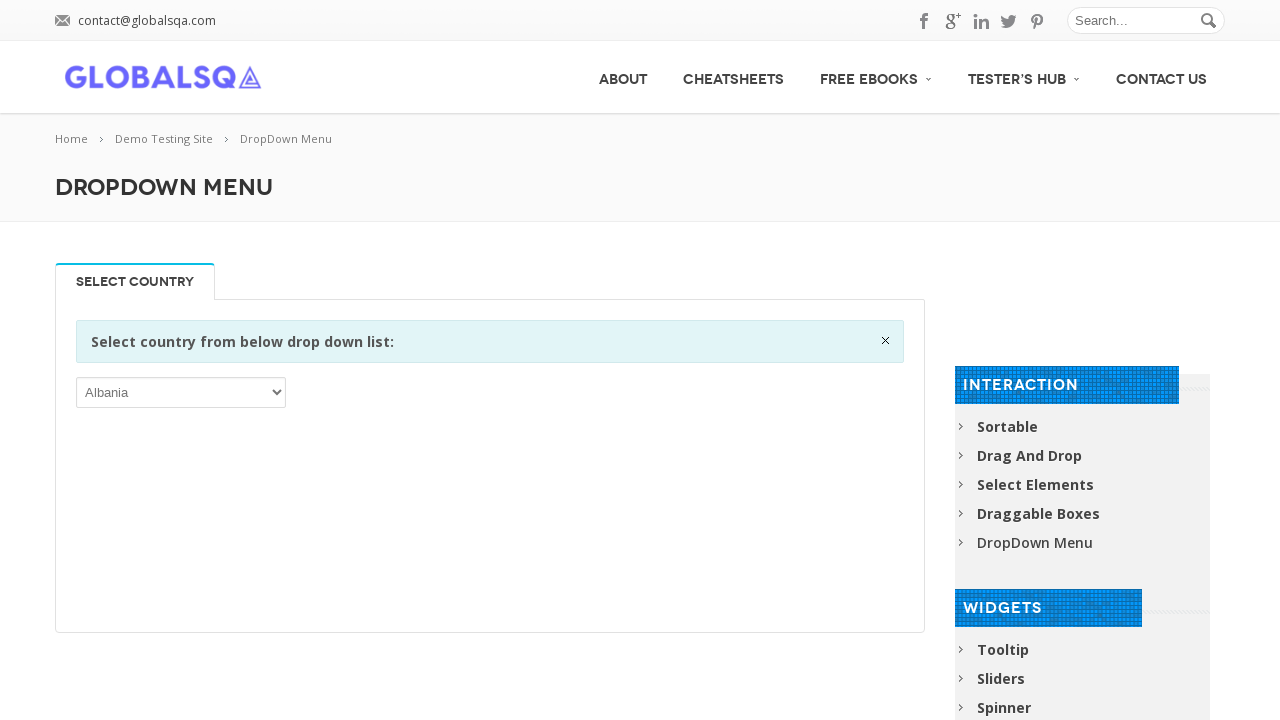

Verified dropdown option with text: 'Canada'
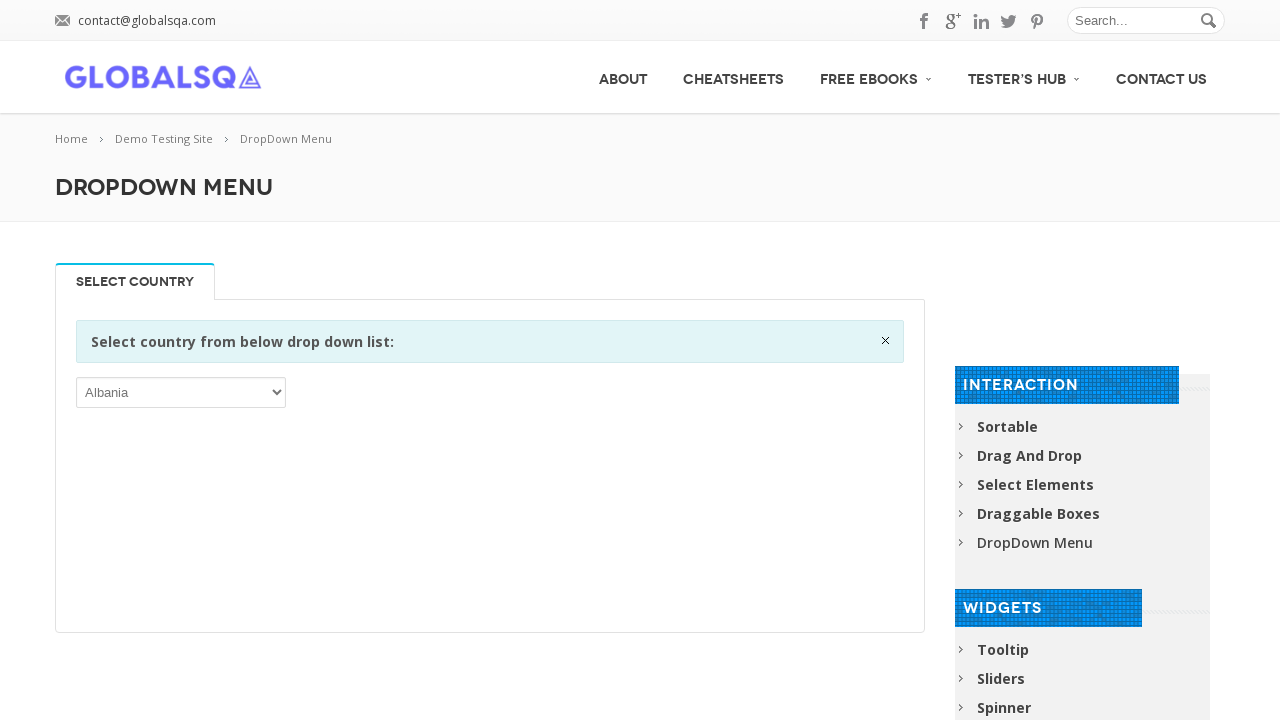

Verified dropdown option with text: 'Cape Verde'
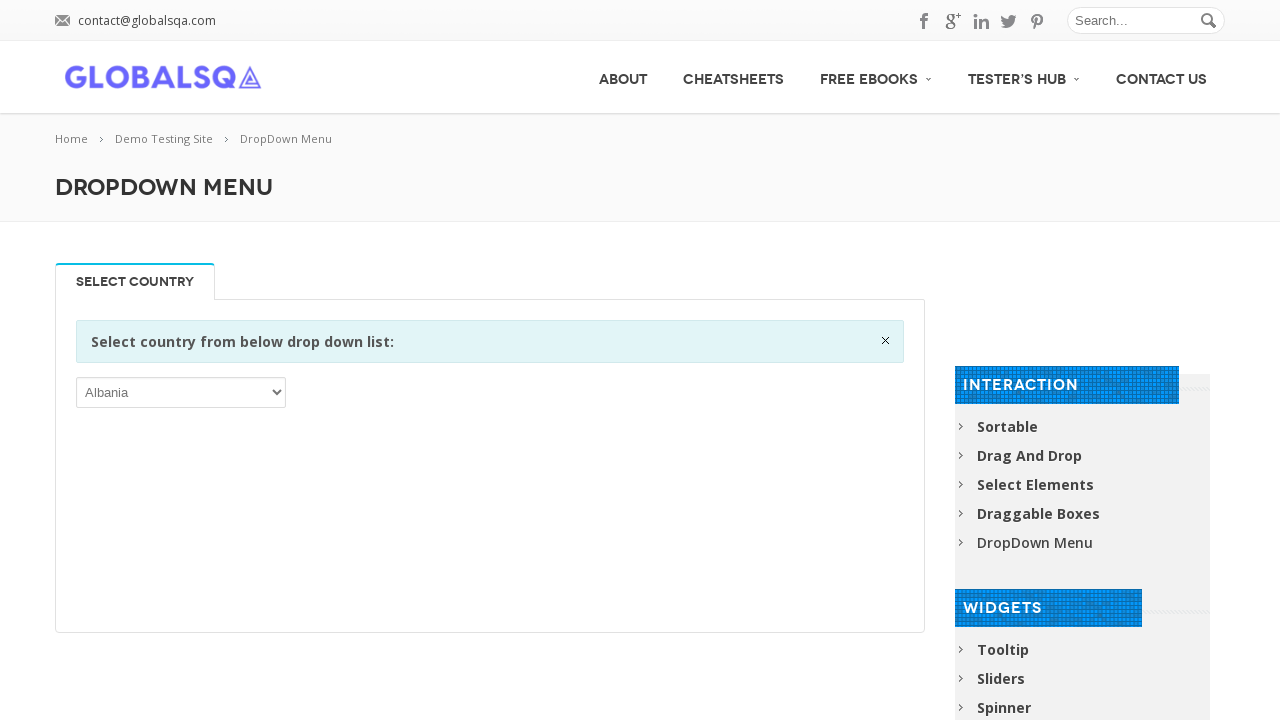

Verified dropdown option with text: 'Cayman Islands'
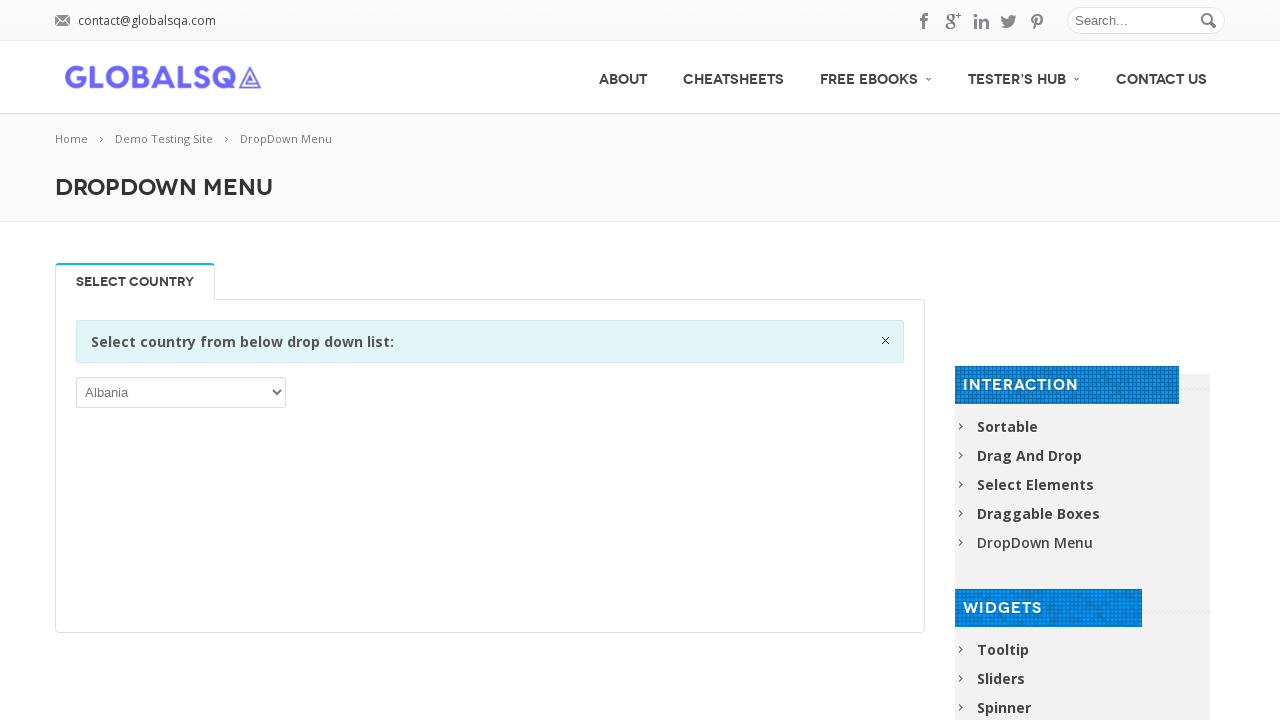

Verified dropdown option with text: 'Central African Republic'
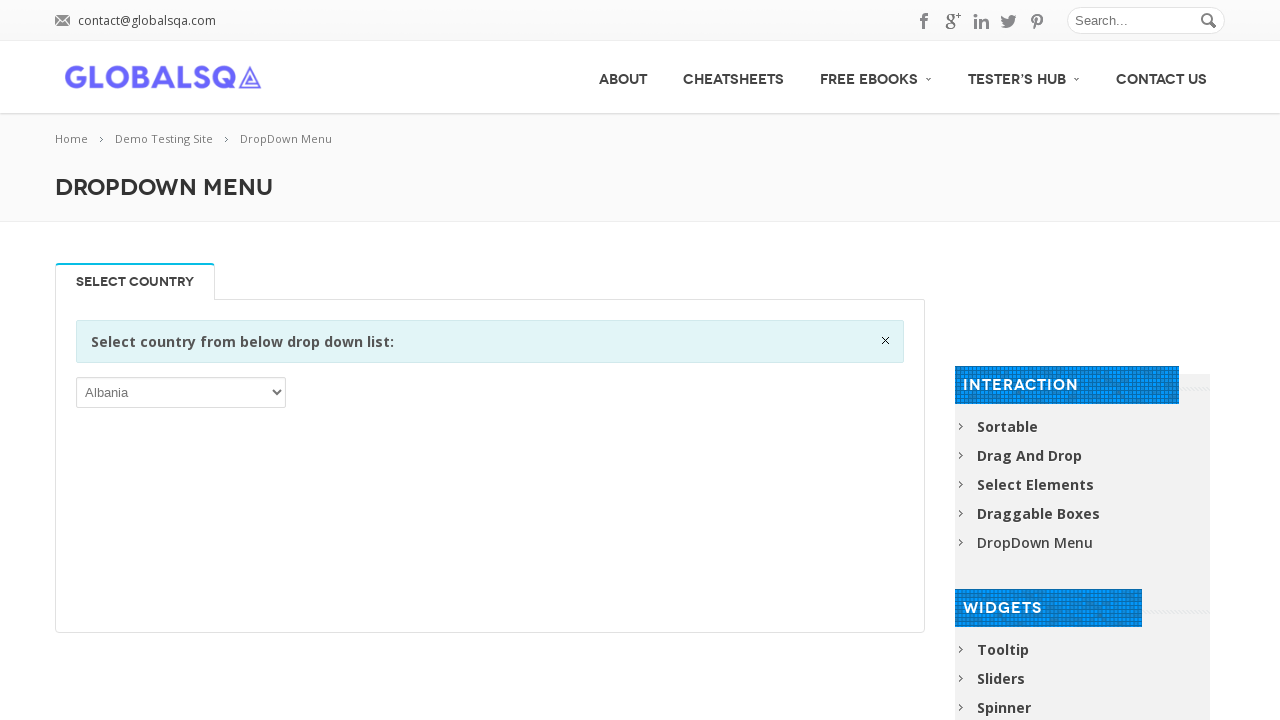

Verified dropdown option with text: 'Chad'
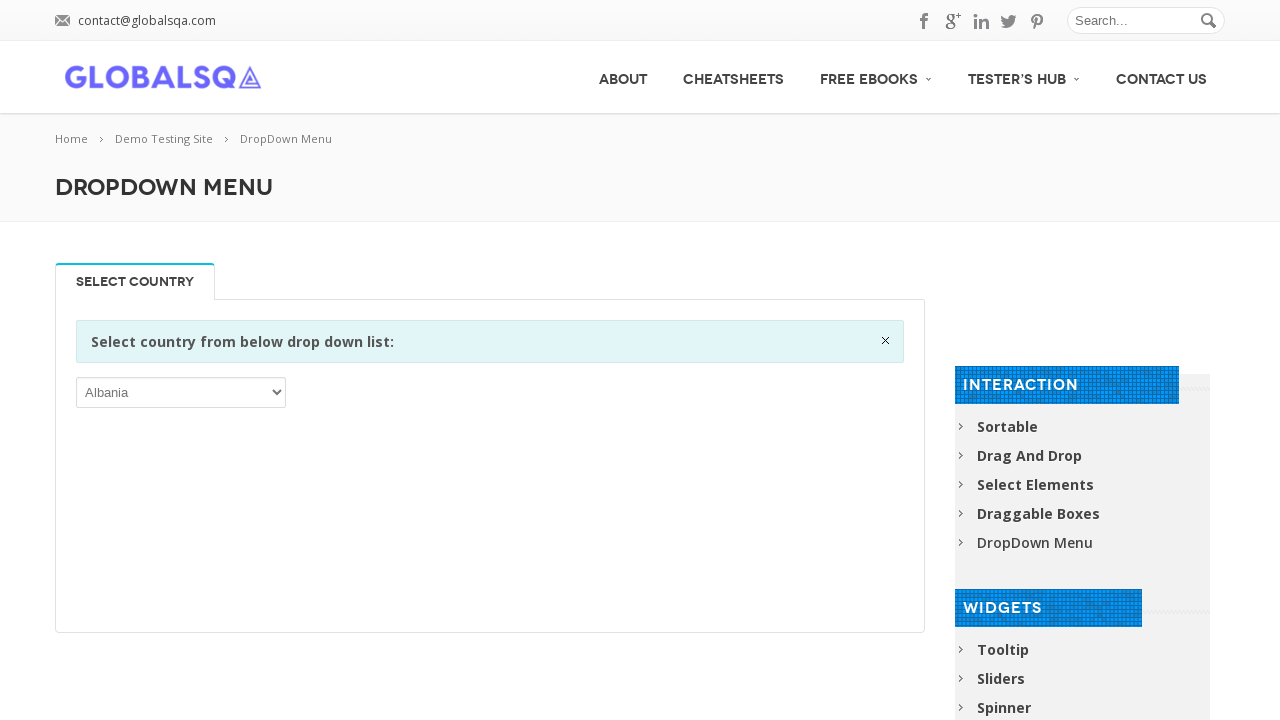

Verified dropdown option with text: 'Chile'
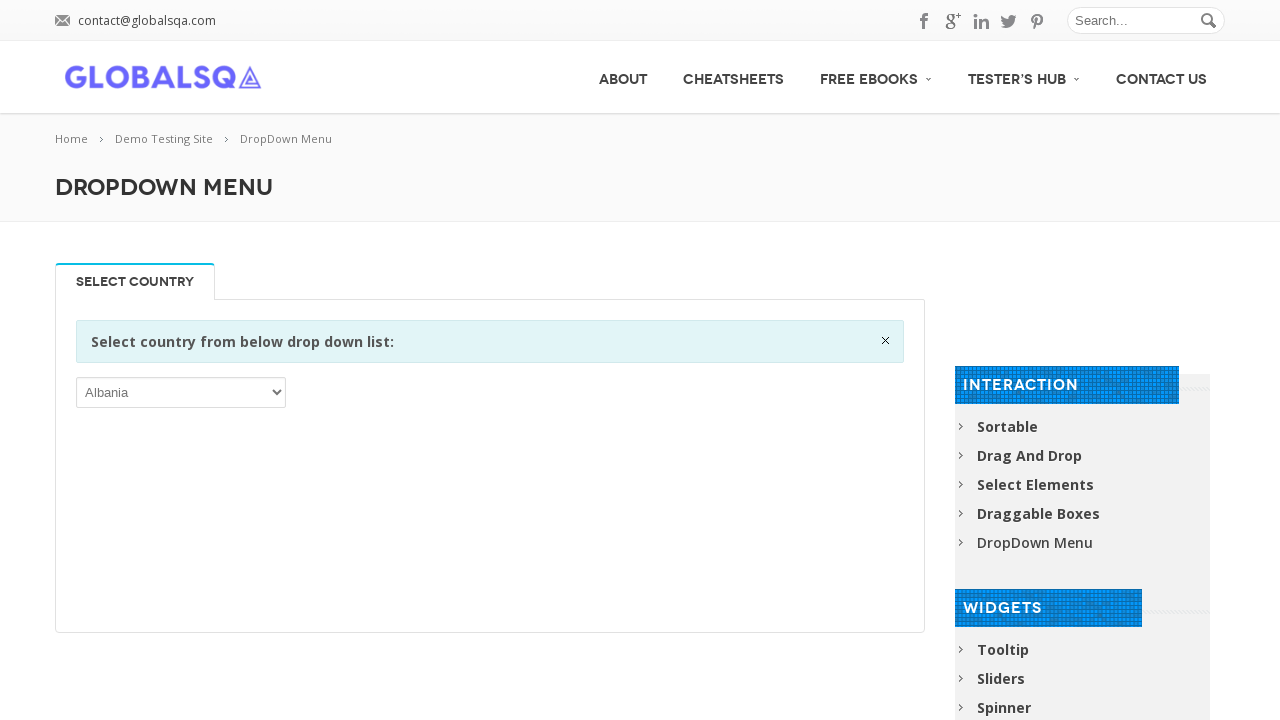

Verified dropdown option with text: 'China'
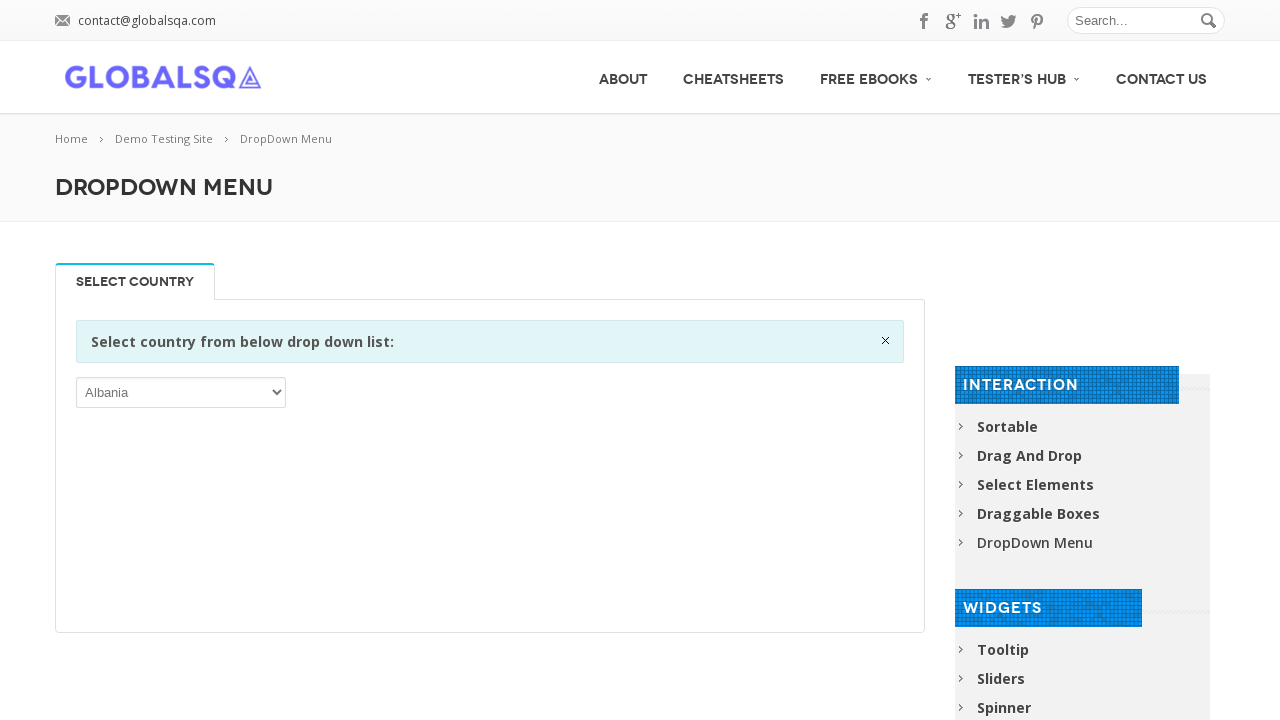

Verified dropdown option with text: 'Christmas Island'
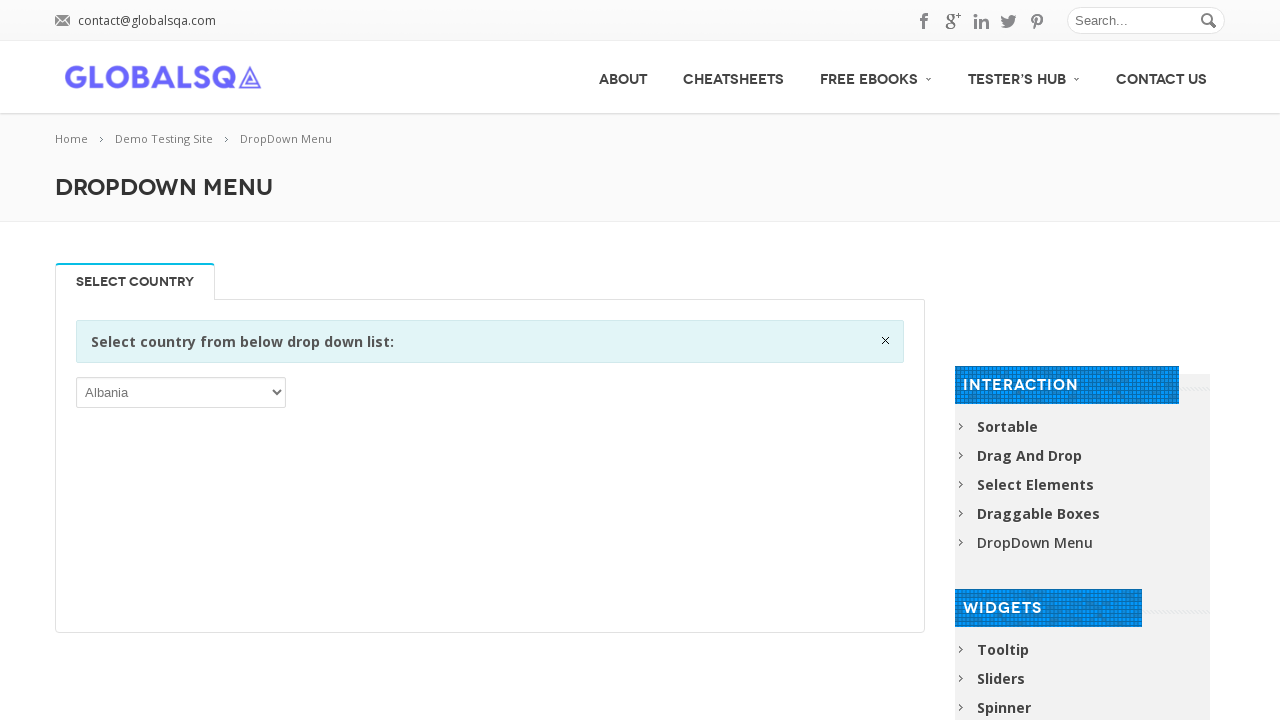

Verified dropdown option with text: 'Cocos (Keeling) Islands'
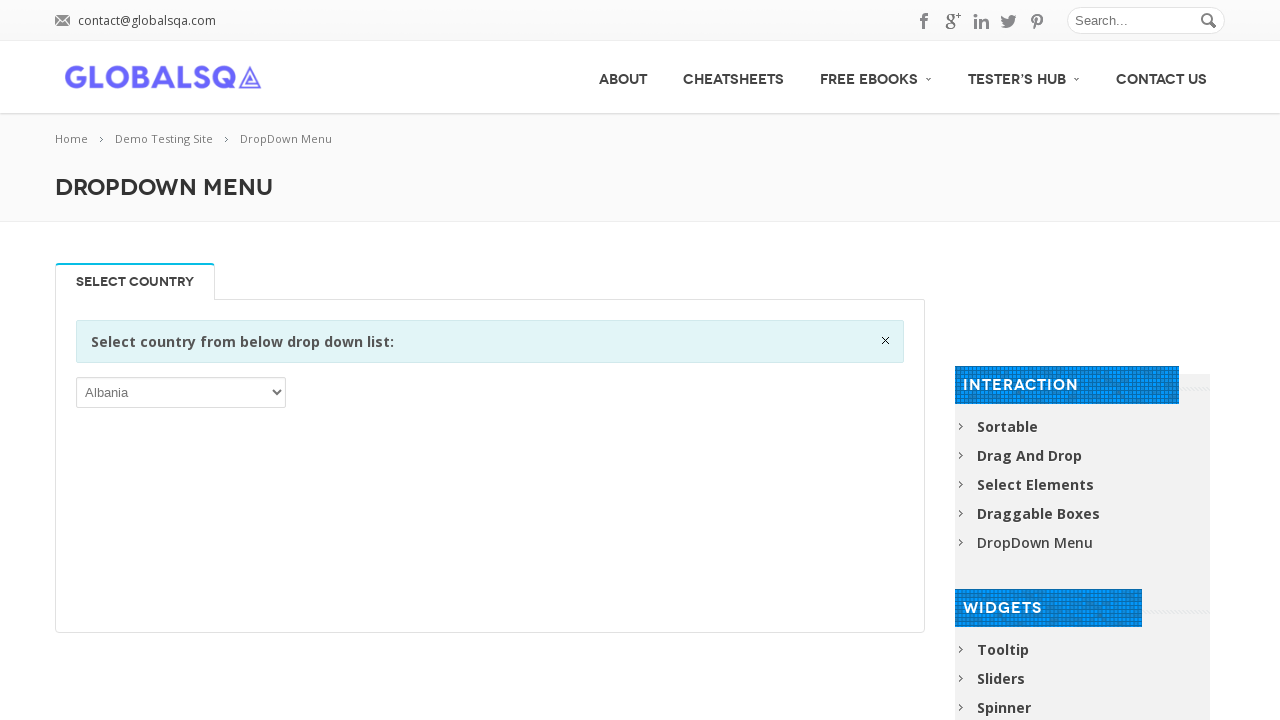

Verified dropdown option with text: 'Colombia'
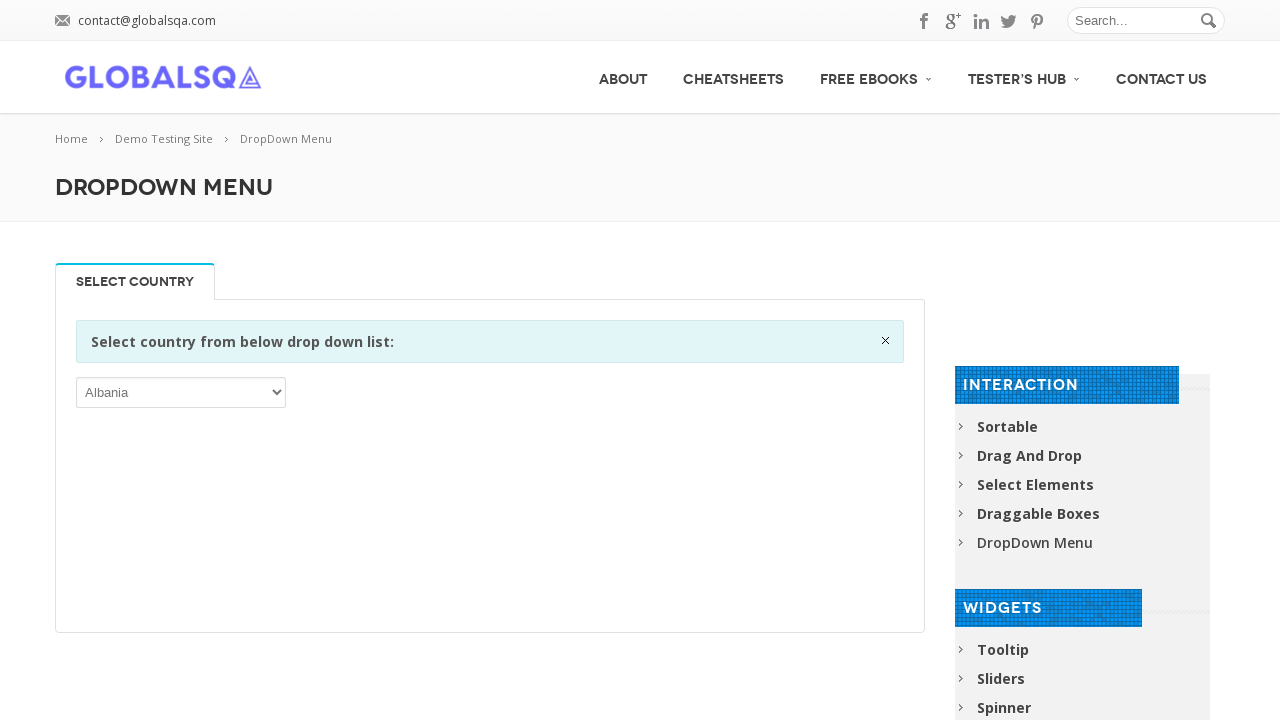

Verified dropdown option with text: 'Comoros'
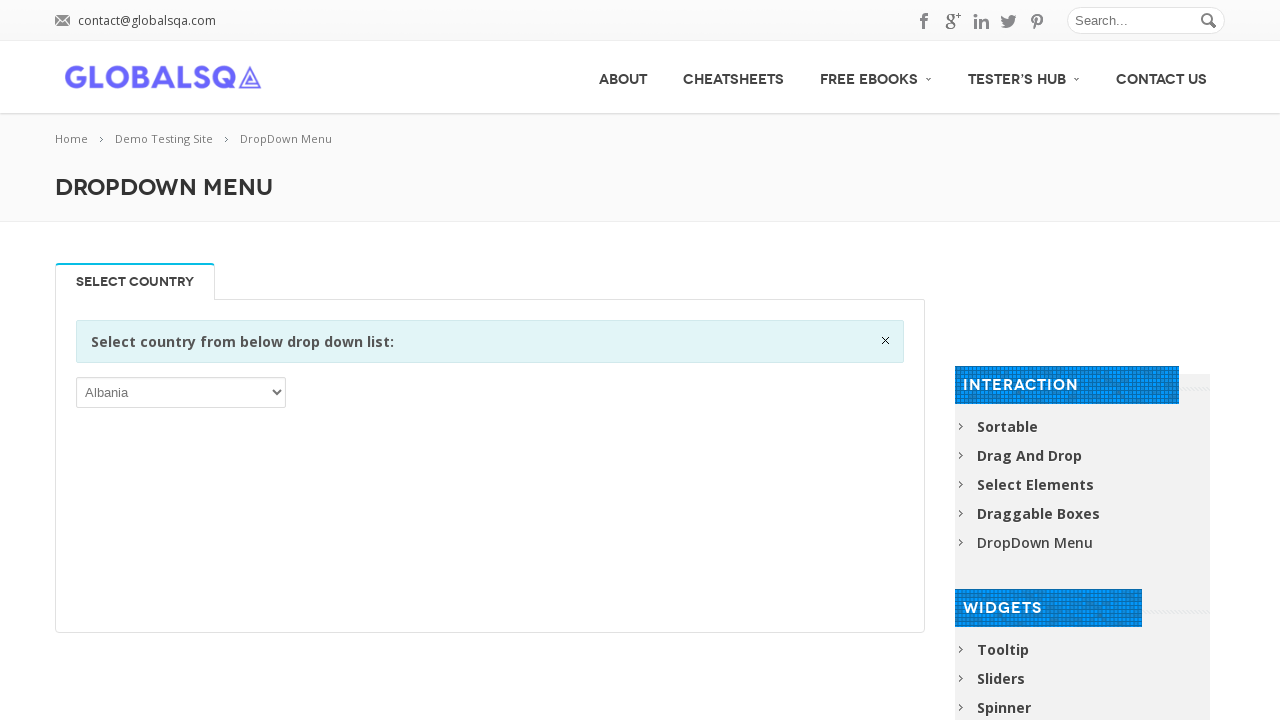

Verified dropdown option with text: 'Congo'
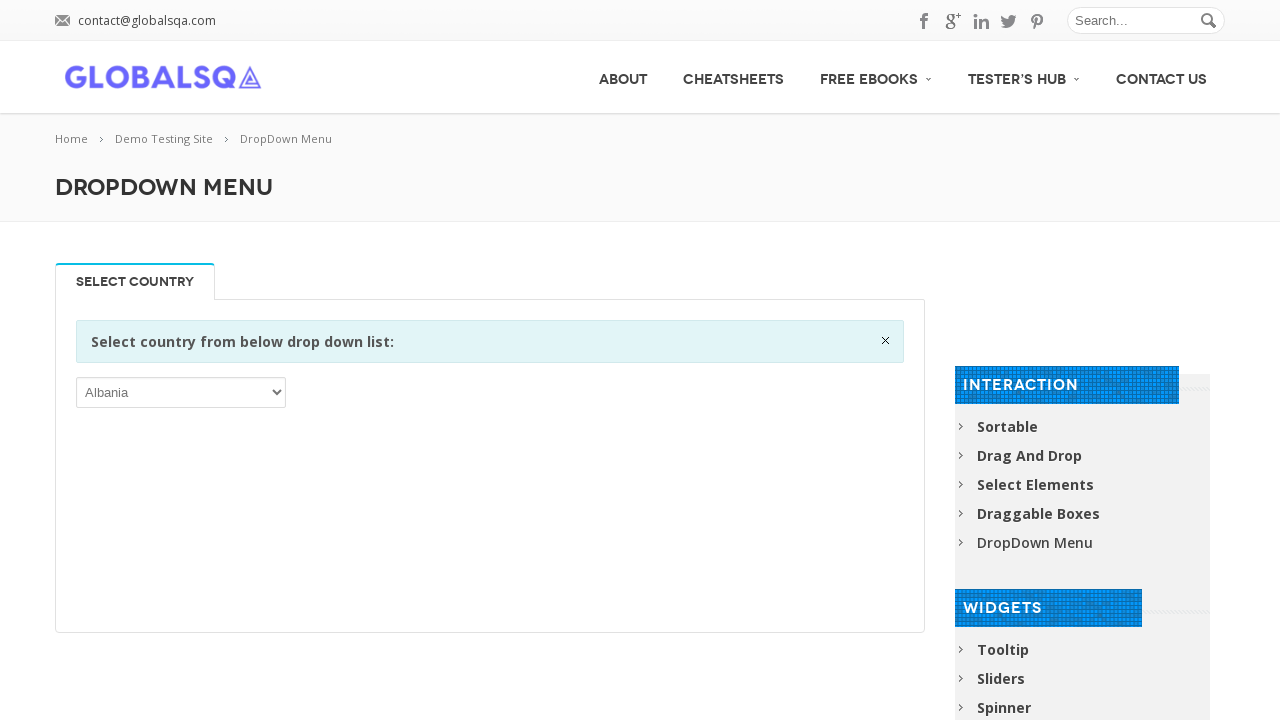

Verified dropdown option with text: 'Congo, the Democratic Republic of the'
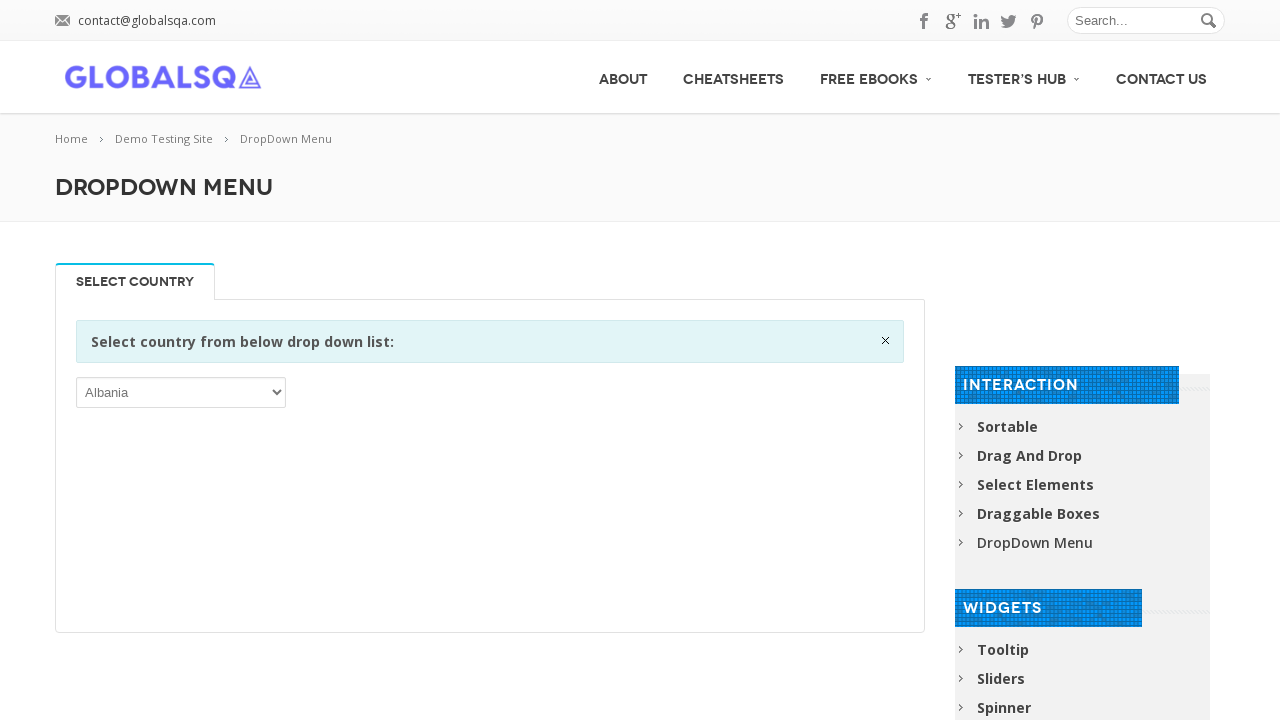

Verified dropdown option with text: 'Cook Islands'
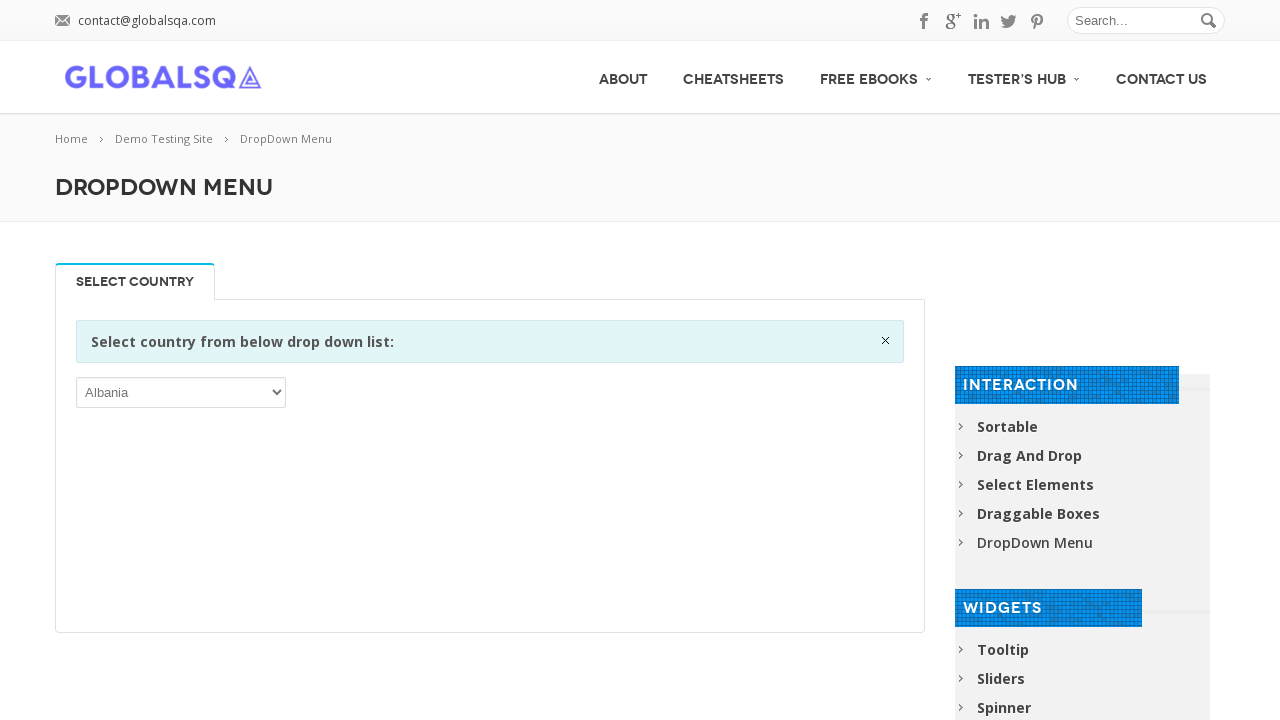

Verified dropdown option with text: 'Costa Rica'
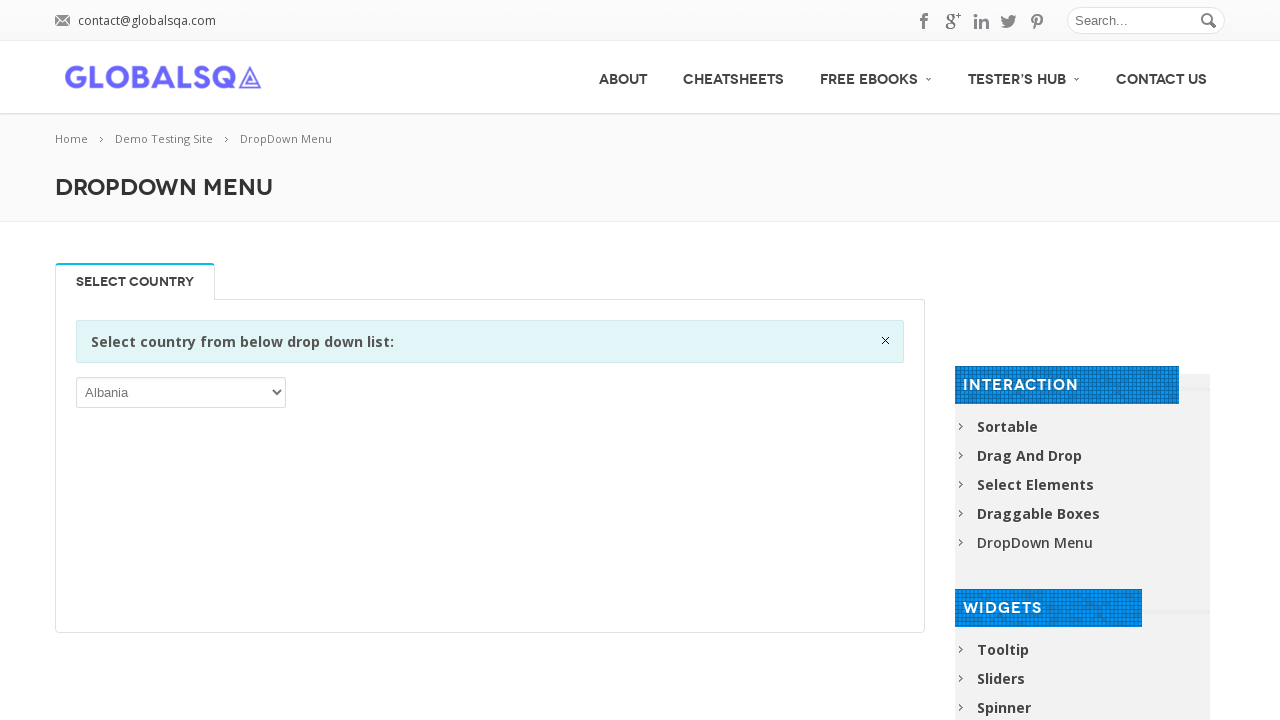

Verified dropdown option with text: 'Côte d’Ivoire'
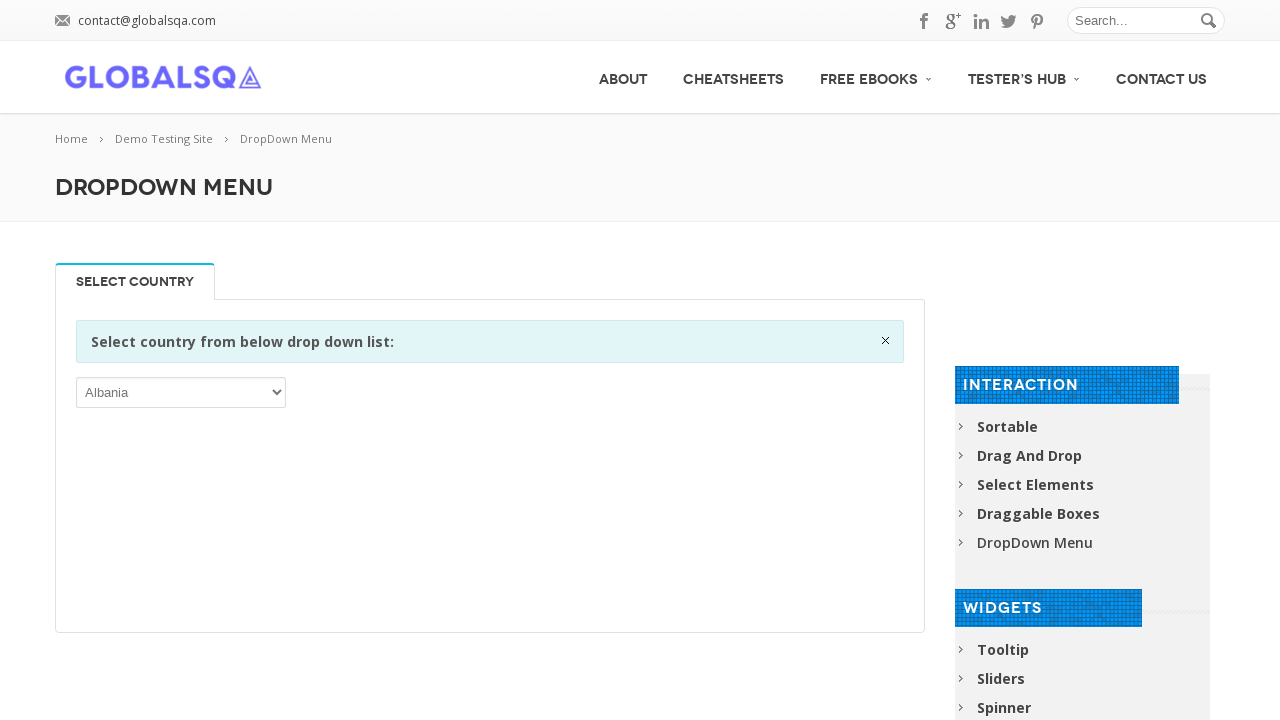

Verified dropdown option with text: 'Croatia'
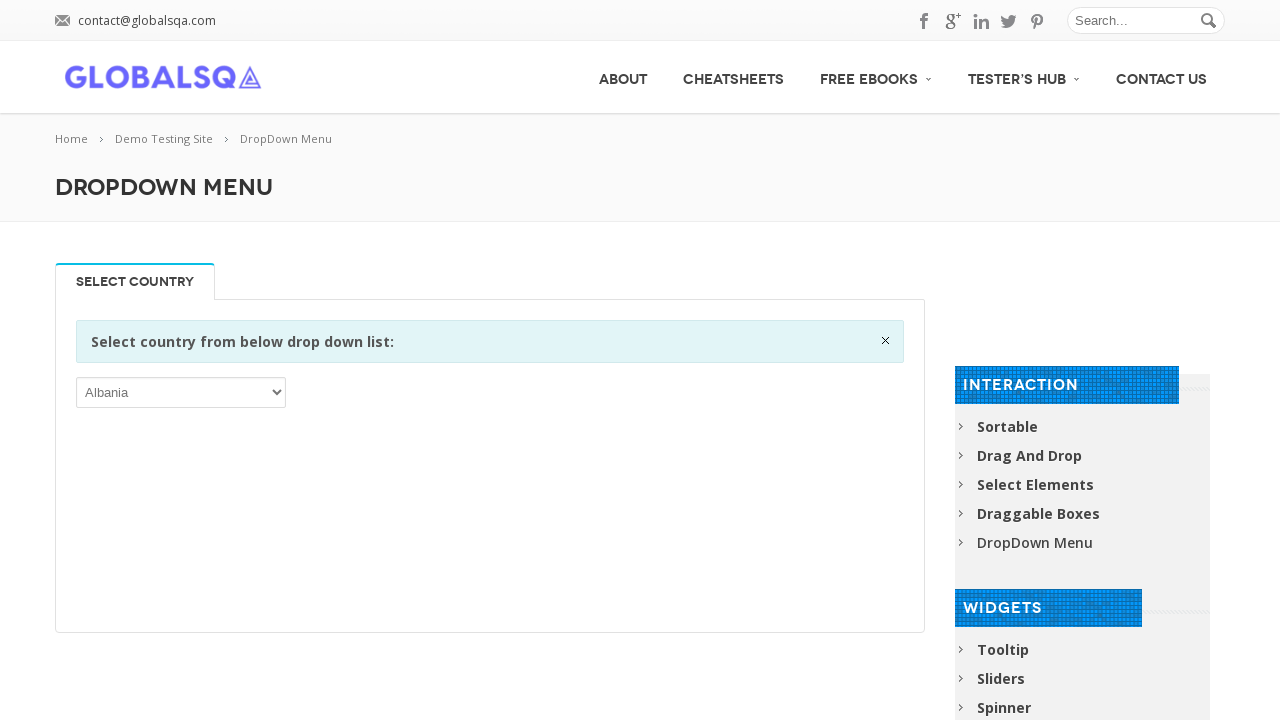

Verified dropdown option with text: 'Cuba'
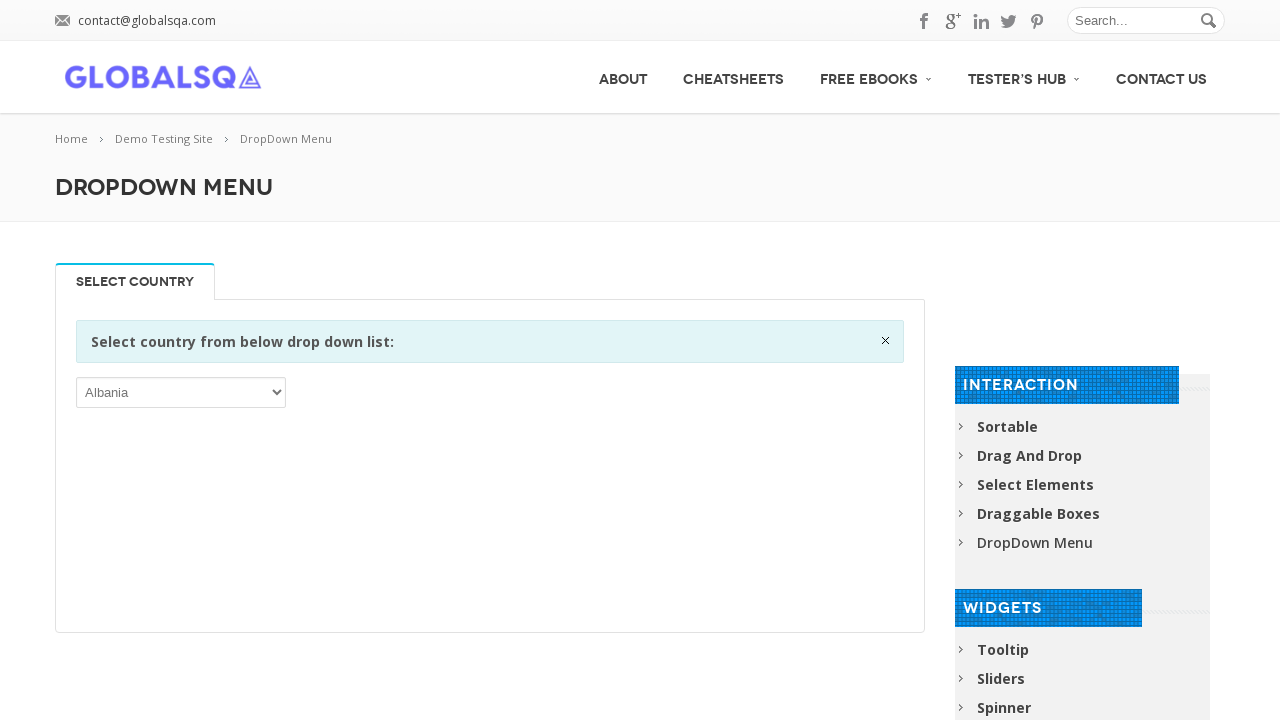

Verified dropdown option with text: 'Curaçao'
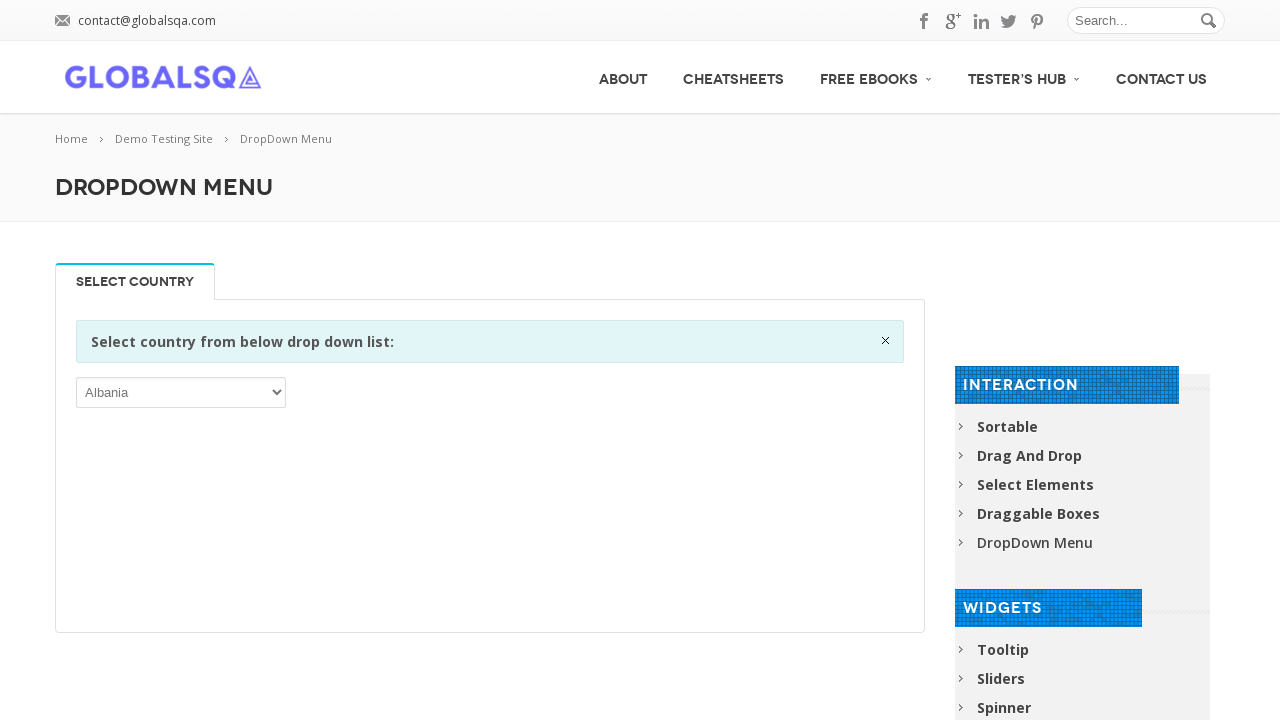

Verified dropdown option with text: 'Cyprus'
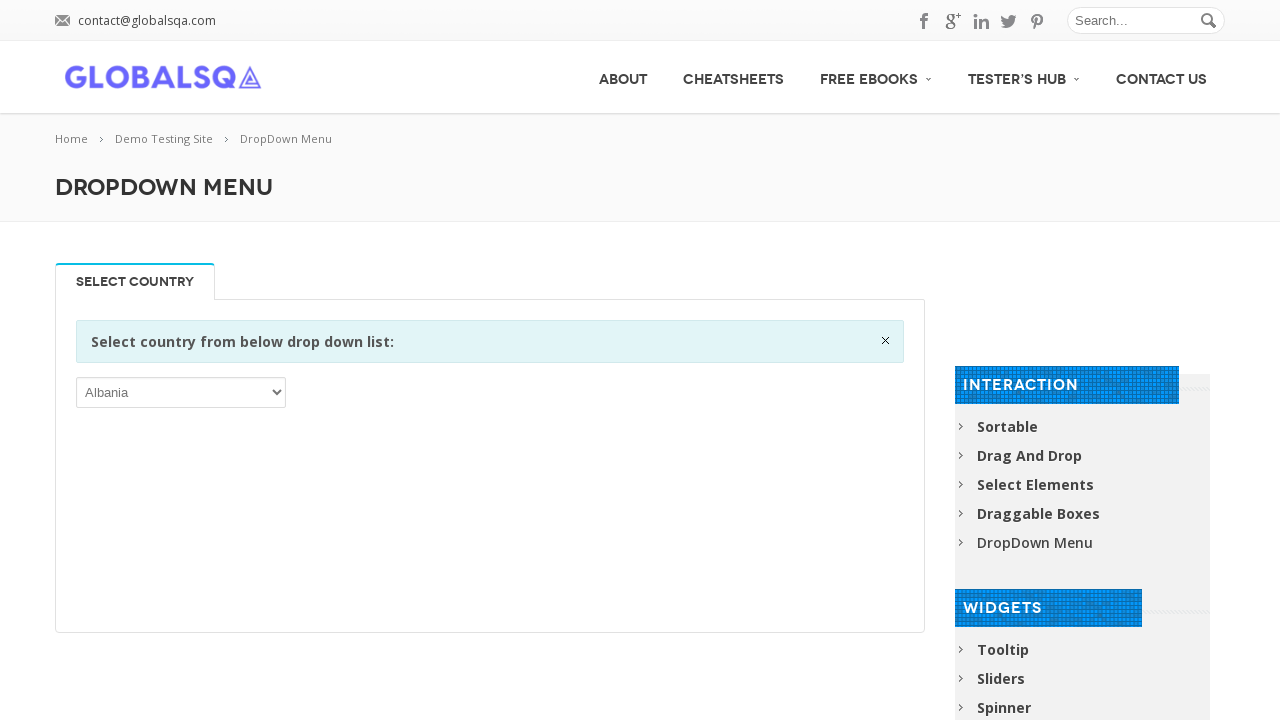

Verified dropdown option with text: 'Czech Republic'
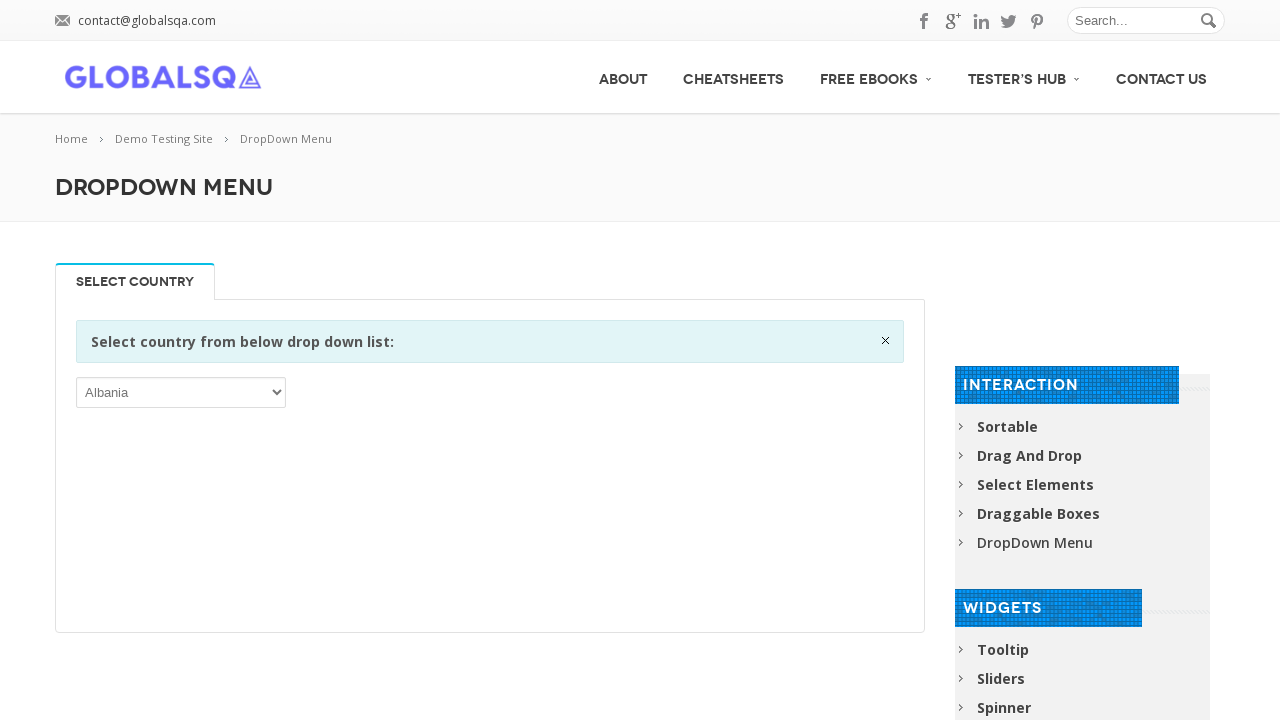

Verified dropdown option with text: 'Denmark'
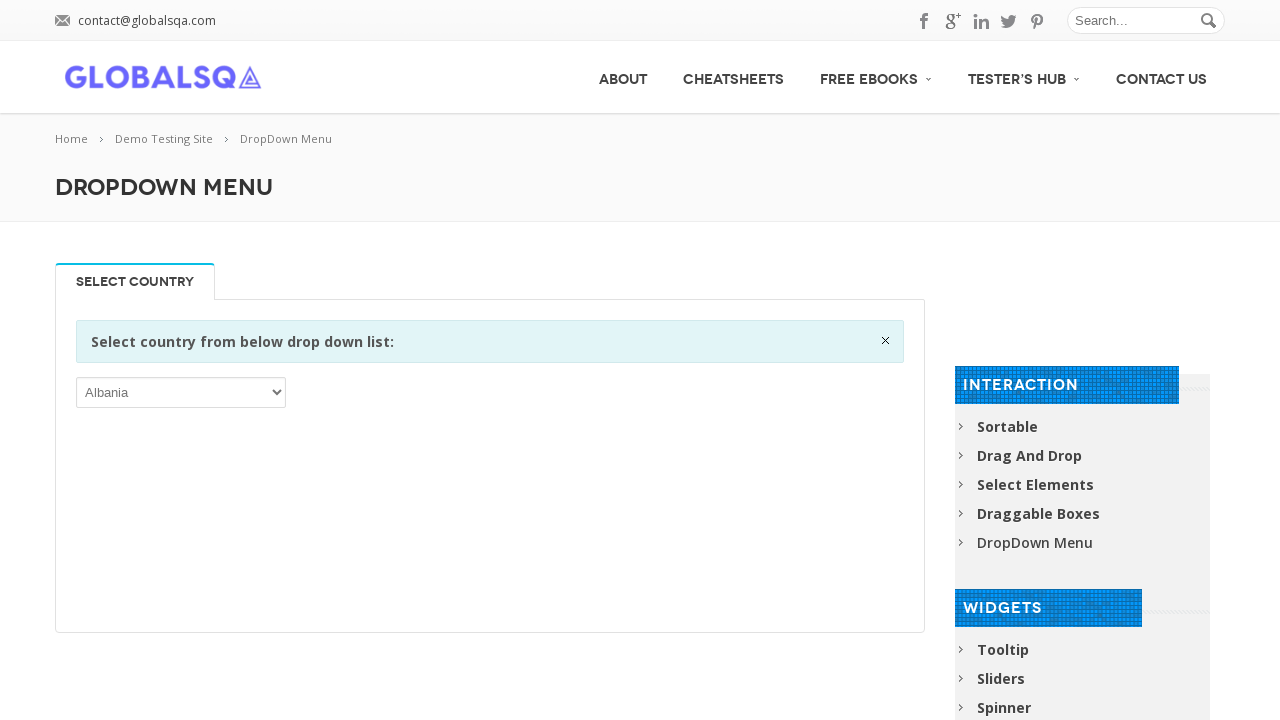

Verified dropdown option with text: 'Djibouti'
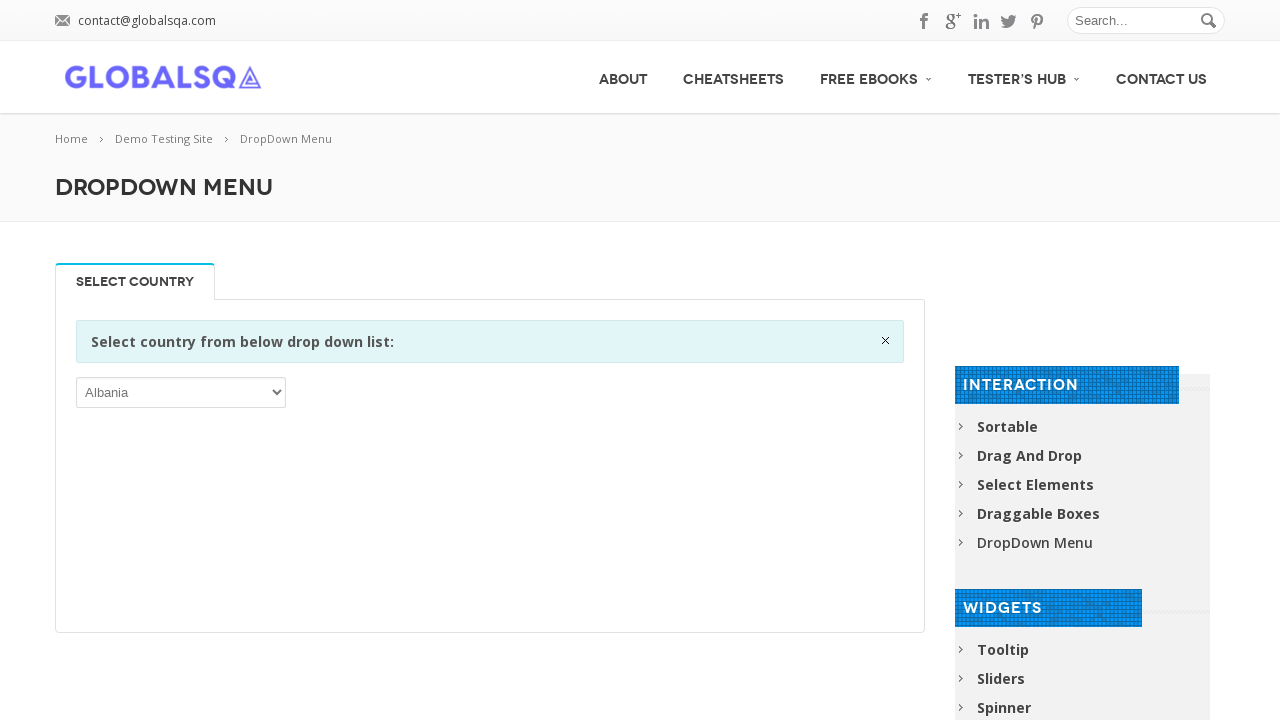

Verified dropdown option with text: 'Dominica'
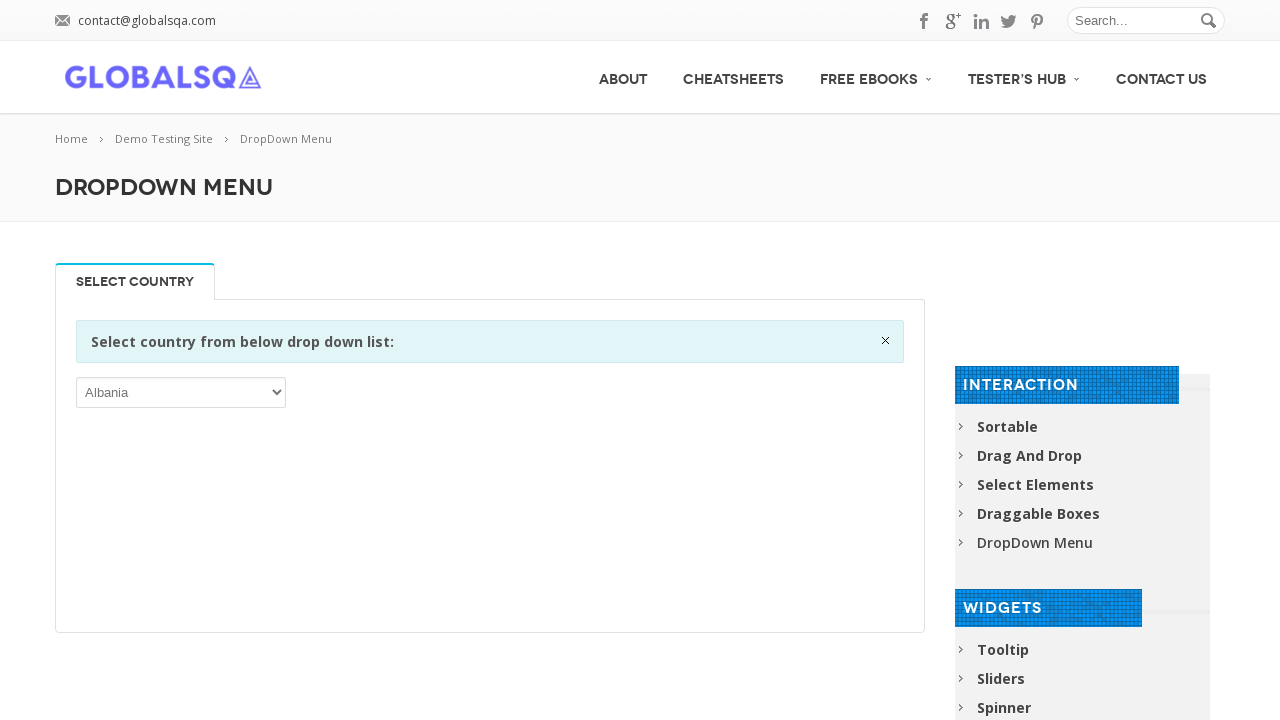

Verified dropdown option with text: 'Dominican Republic'
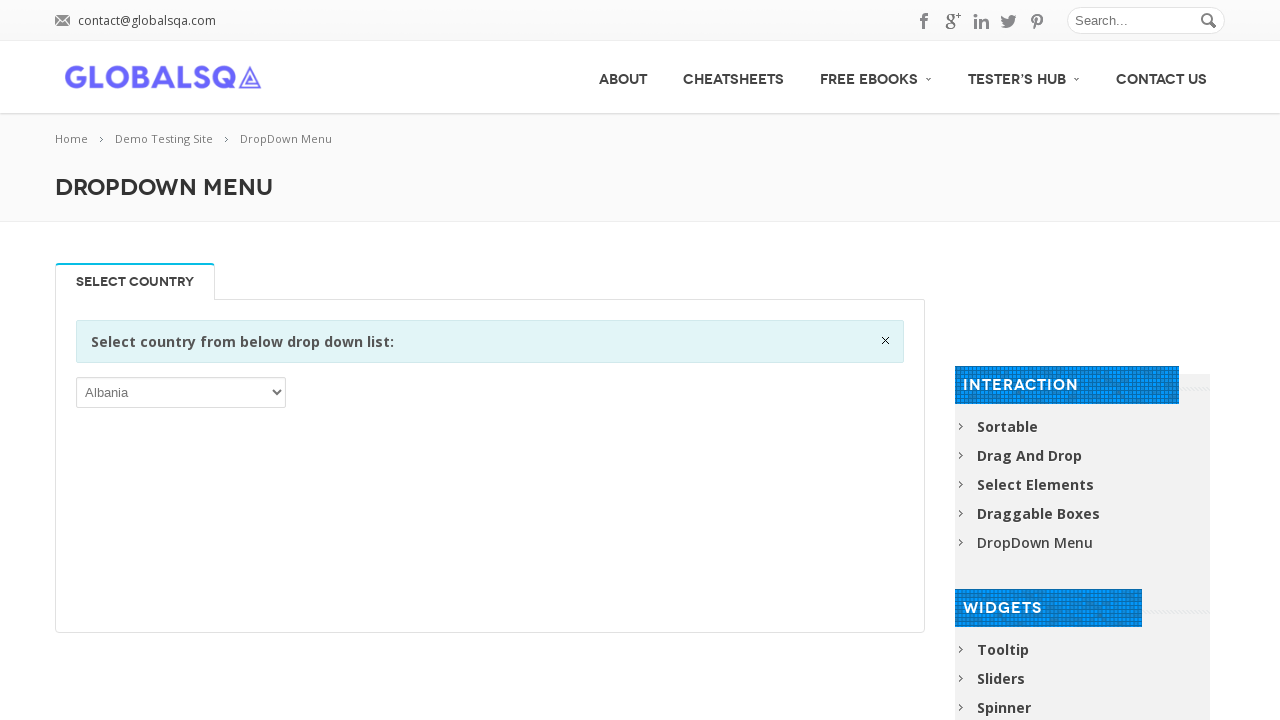

Verified dropdown option with text: 'Ecuador'
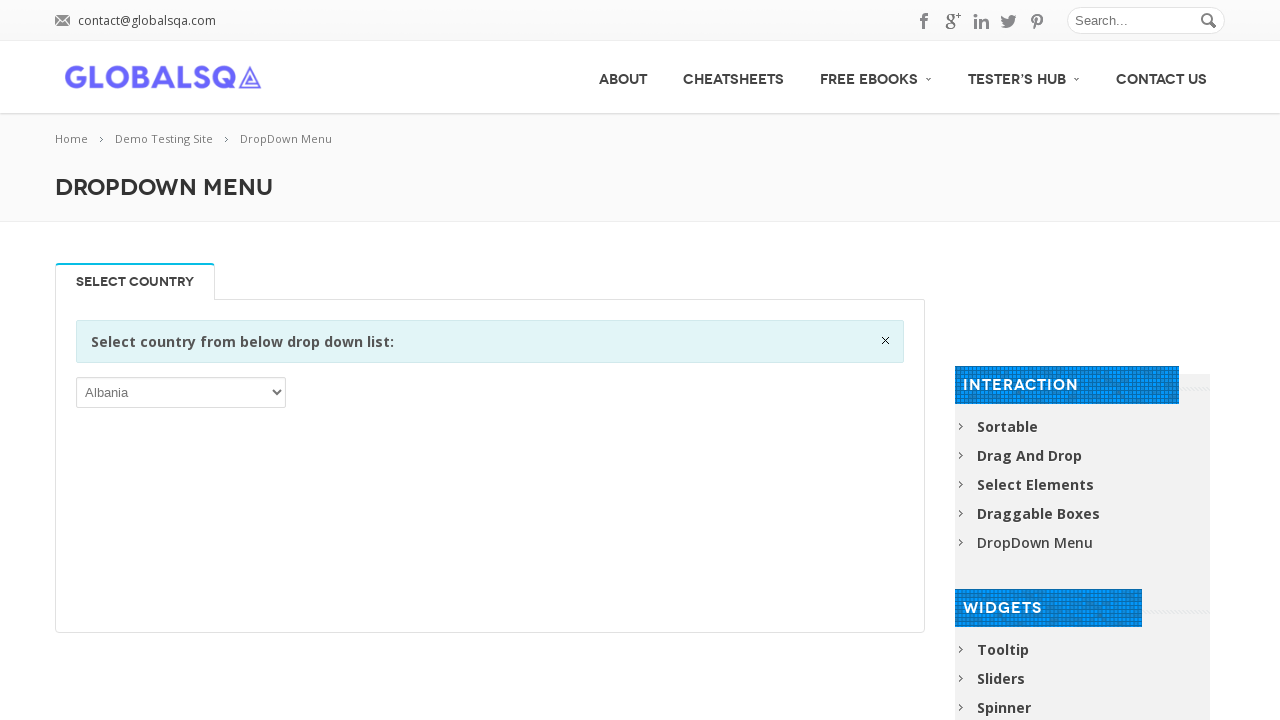

Verified dropdown option with text: 'Egypt'
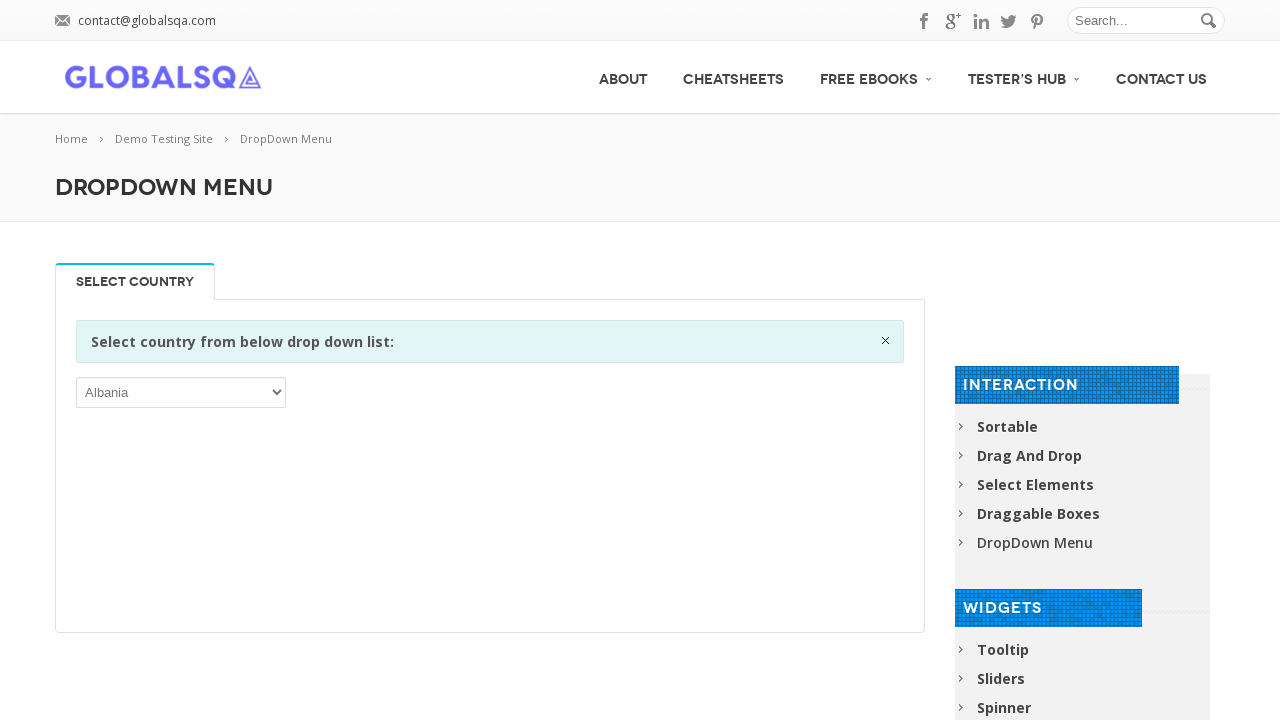

Verified dropdown option with text: 'El Salvador'
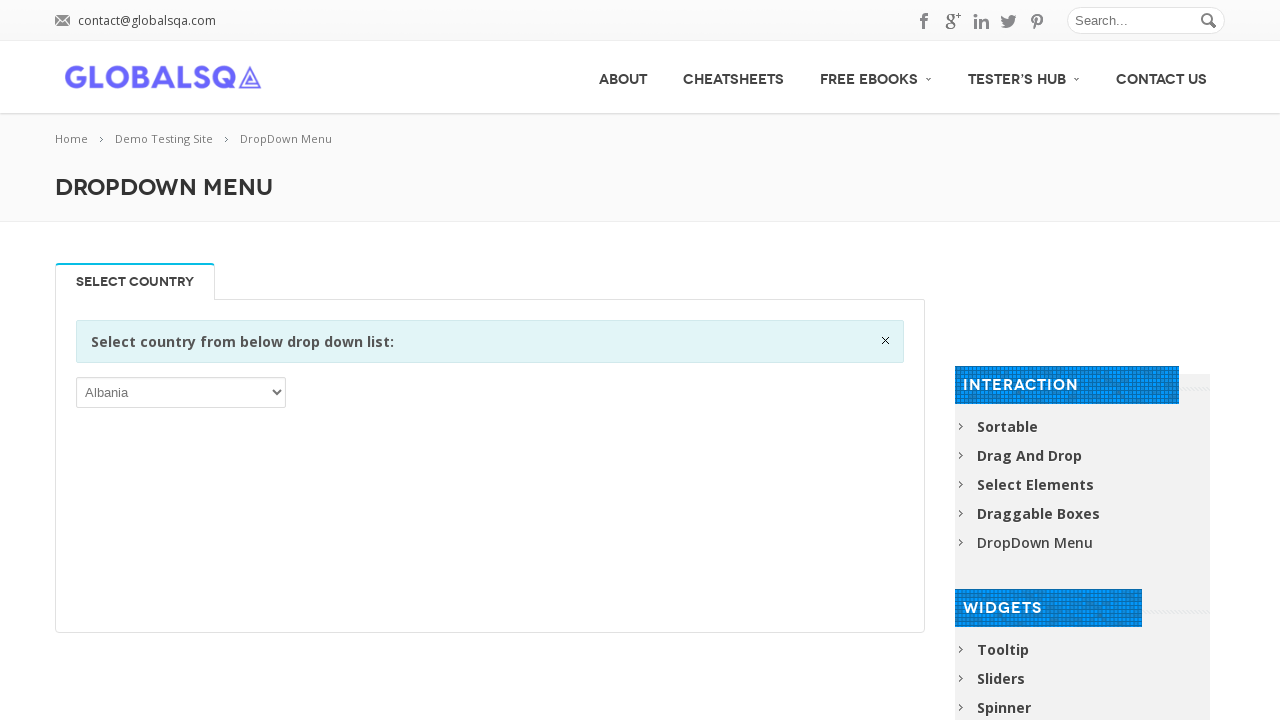

Verified dropdown option with text: 'Equatorial Guinea'
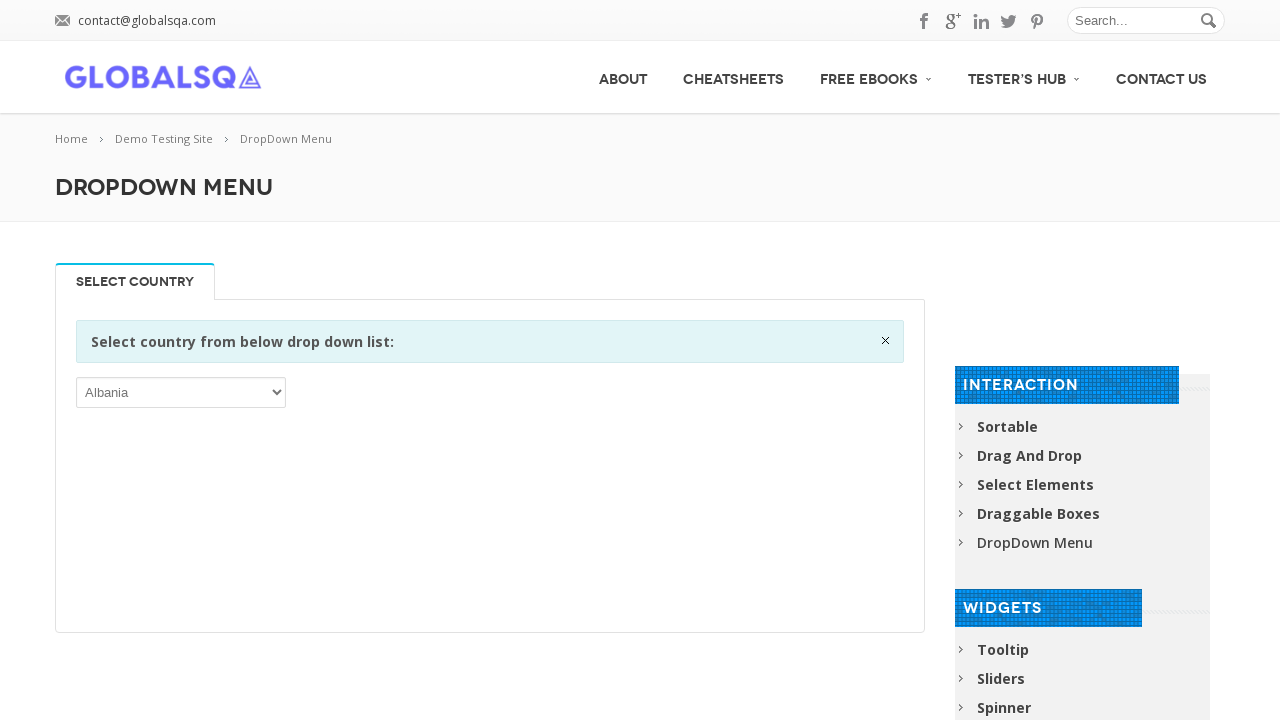

Verified dropdown option with text: 'Eritrea'
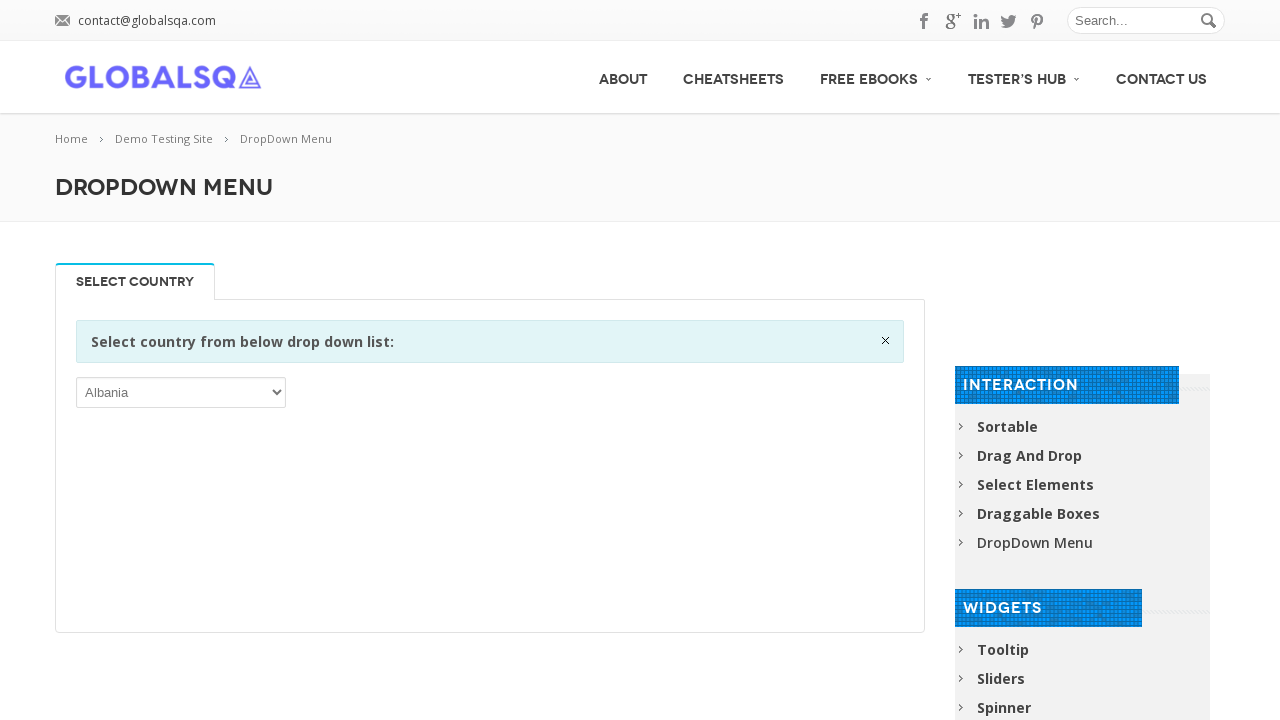

Verified dropdown option with text: 'Estonia'
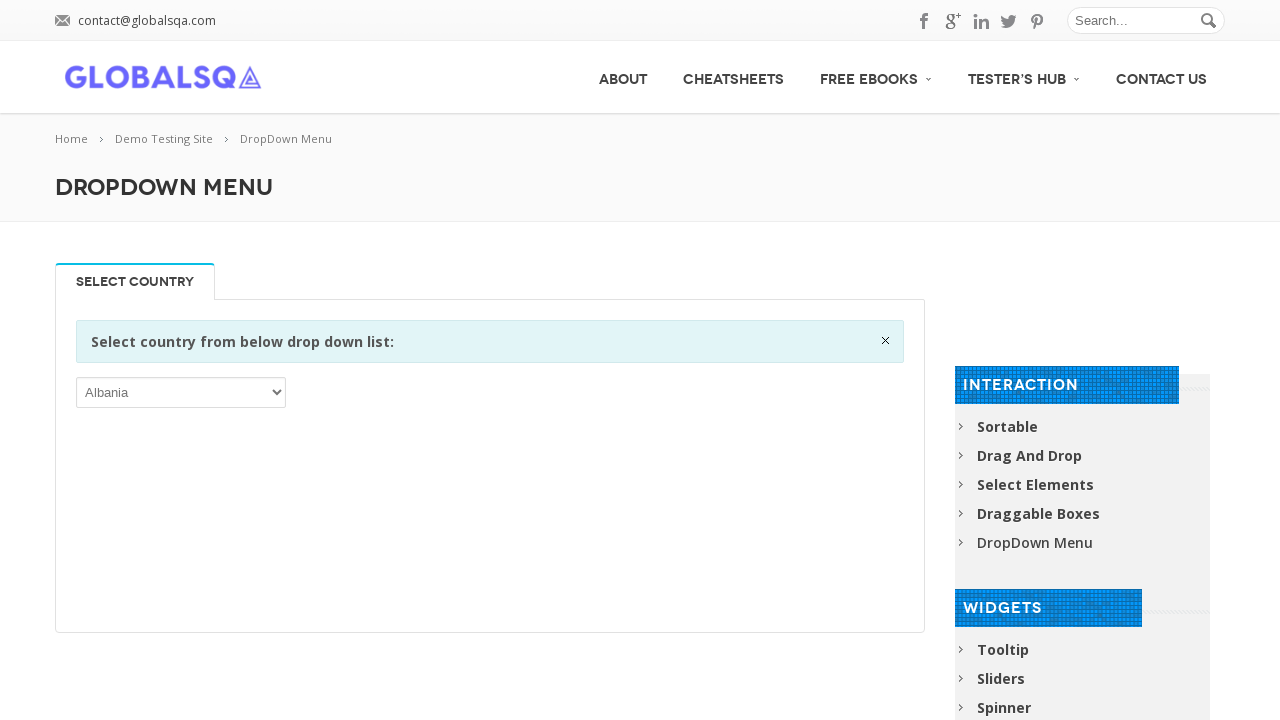

Verified dropdown option with text: 'Ethiopia'
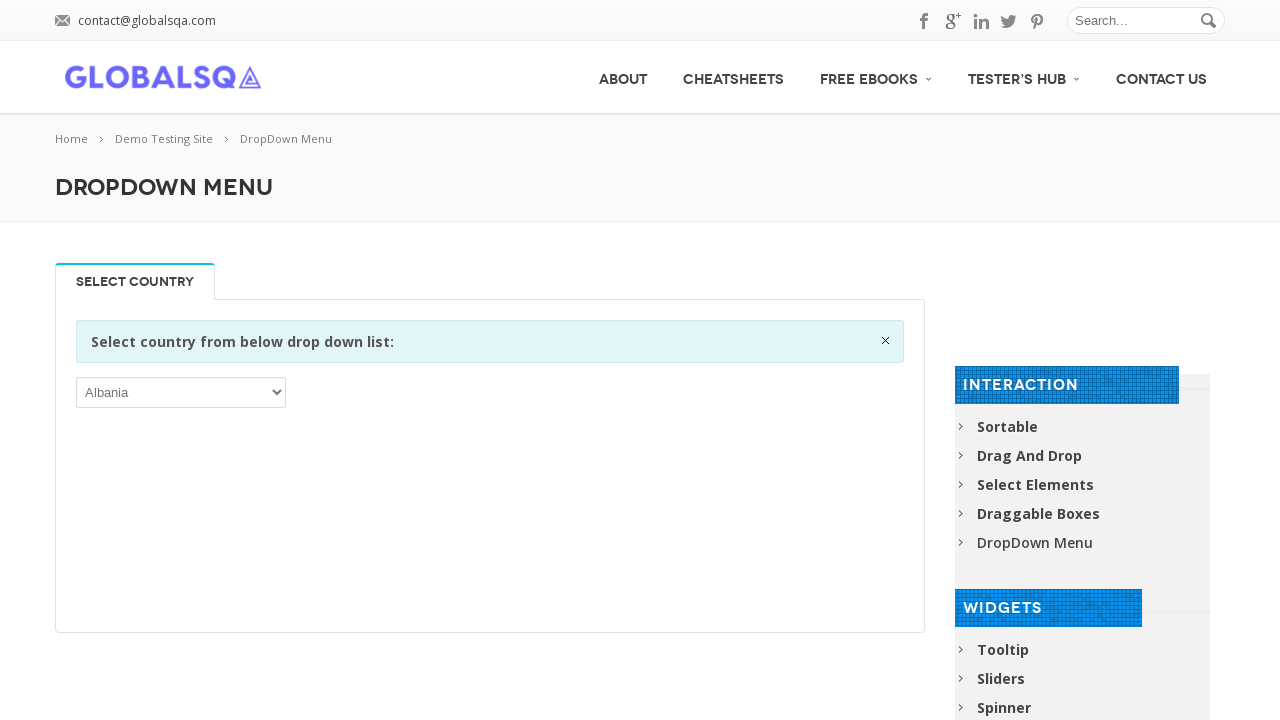

Verified dropdown option with text: 'Falkland Islands (Malvinas)'
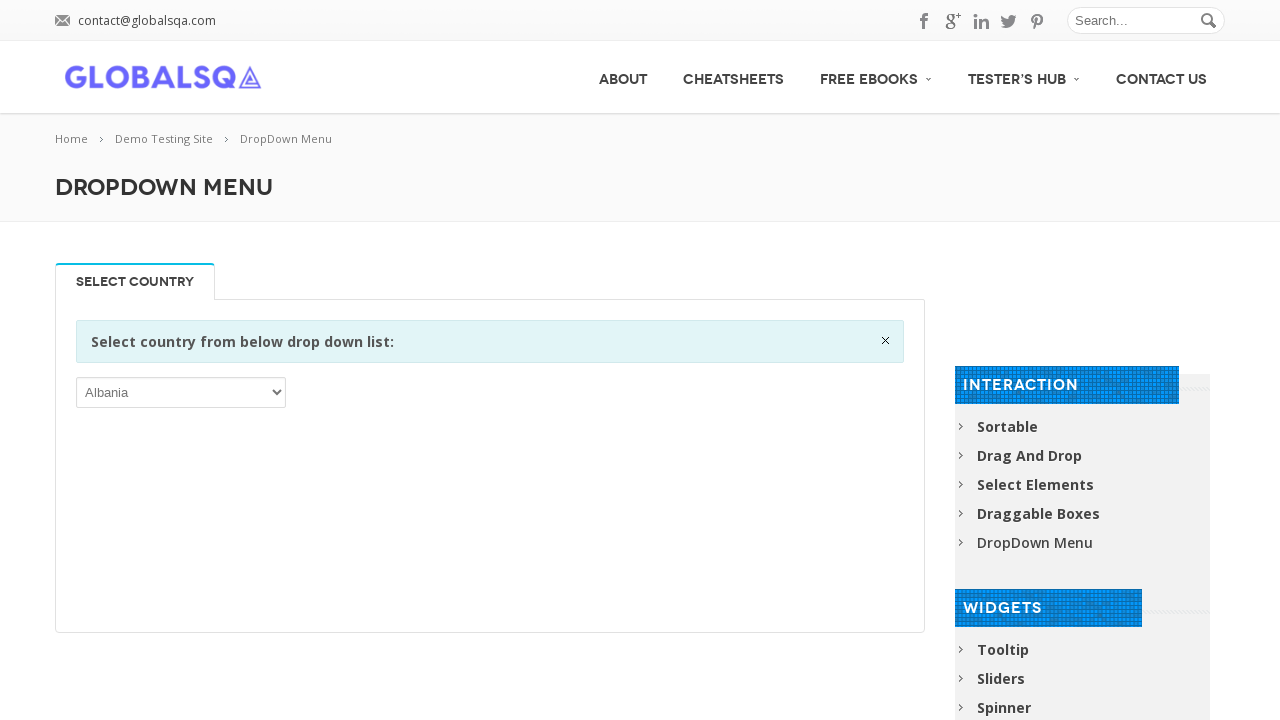

Verified dropdown option with text: 'Faroe Islands'
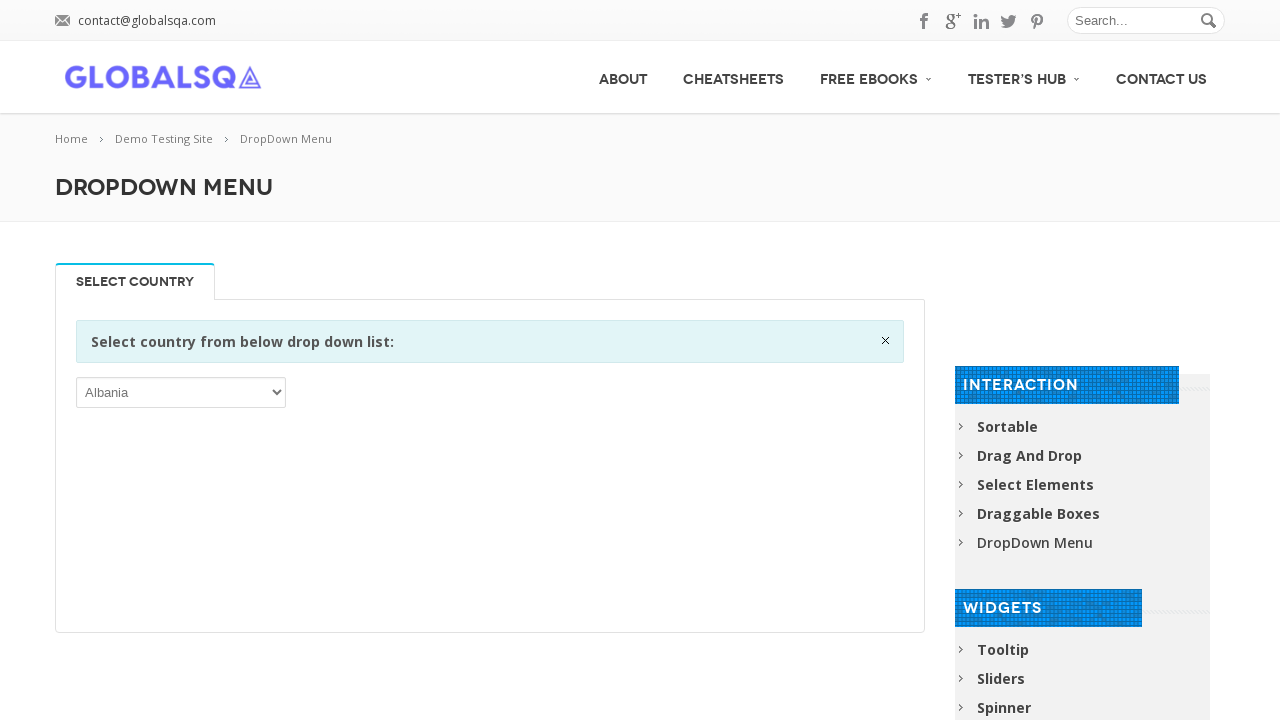

Verified dropdown option with text: 'Fiji'
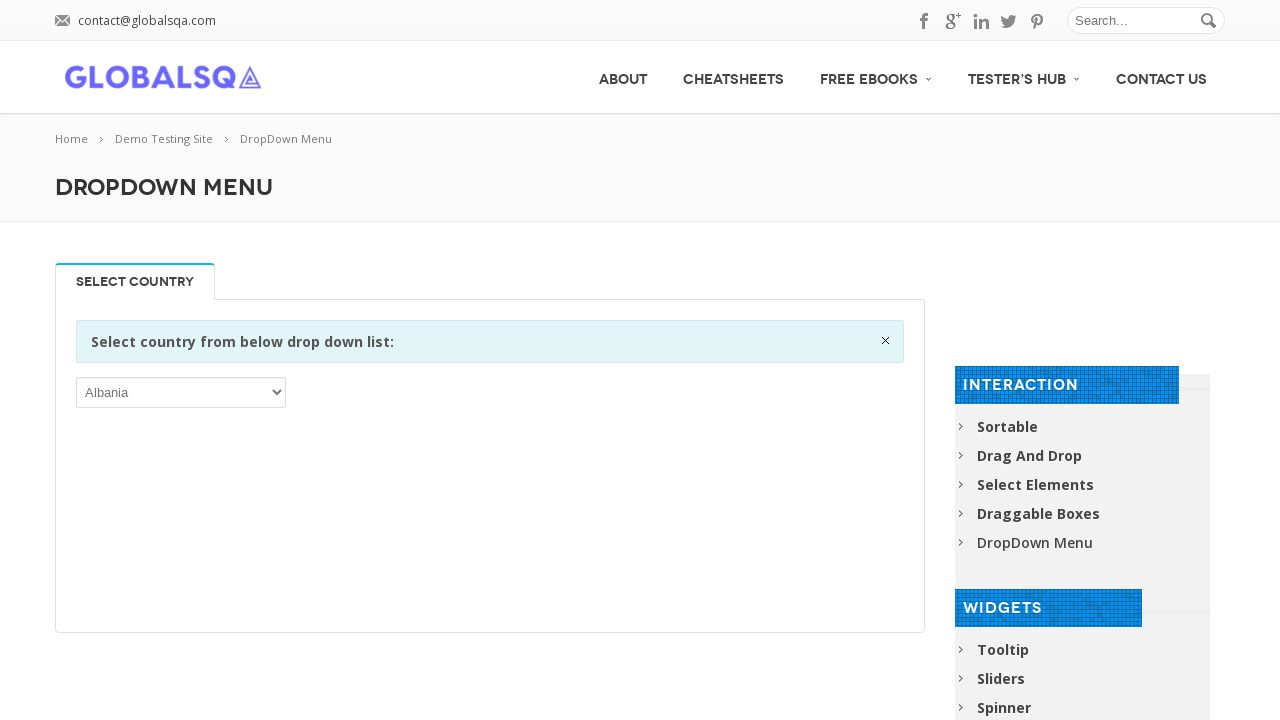

Verified dropdown option with text: 'Finland'
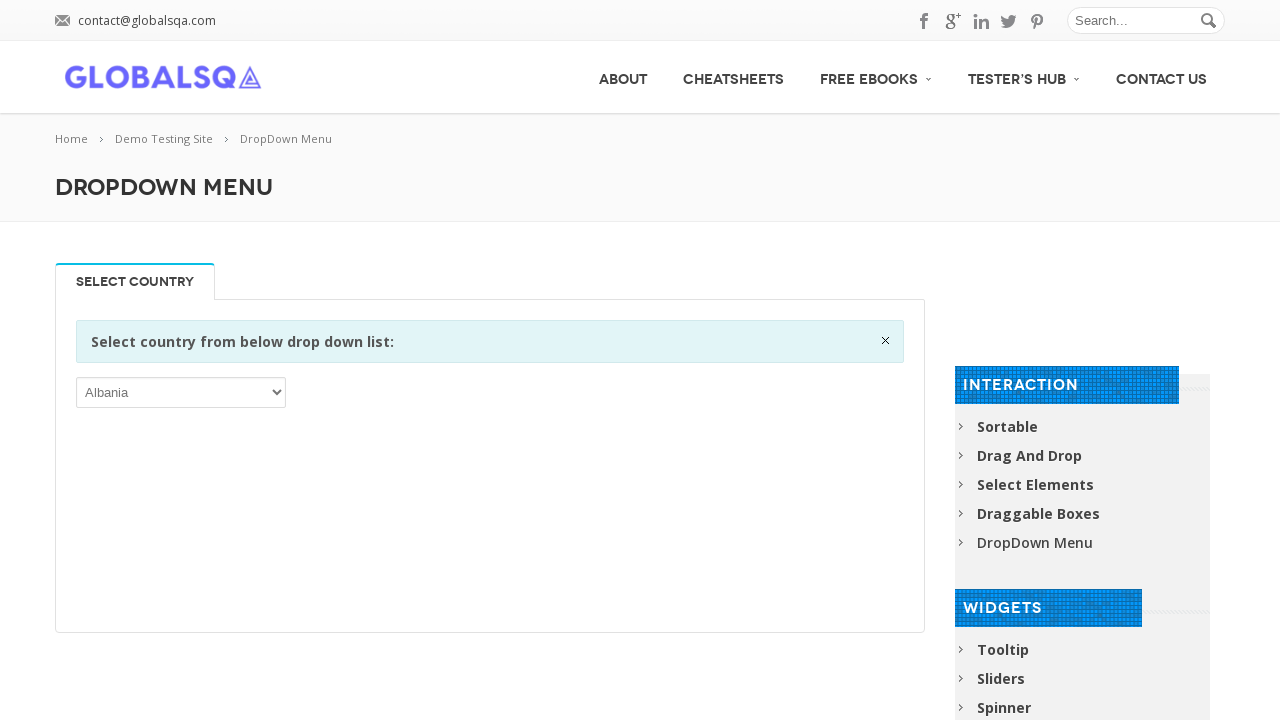

Verified dropdown option with text: 'France'
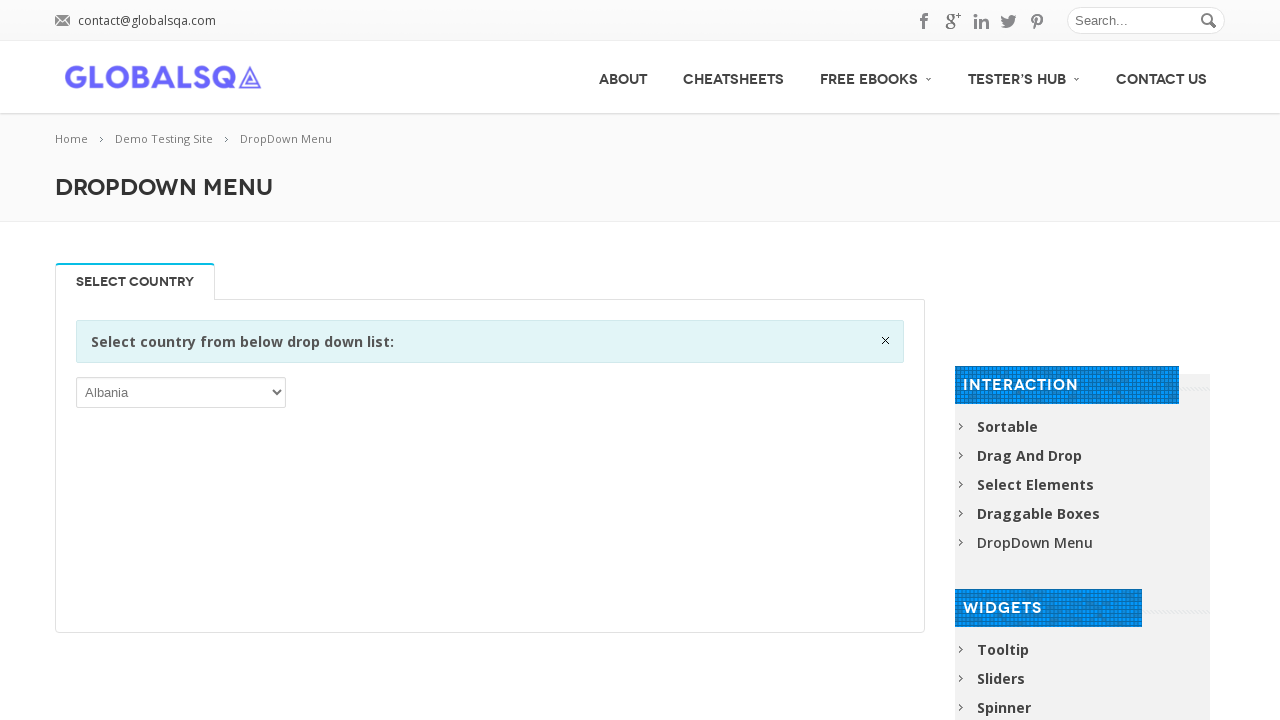

Verified dropdown option with text: 'French Guiana'
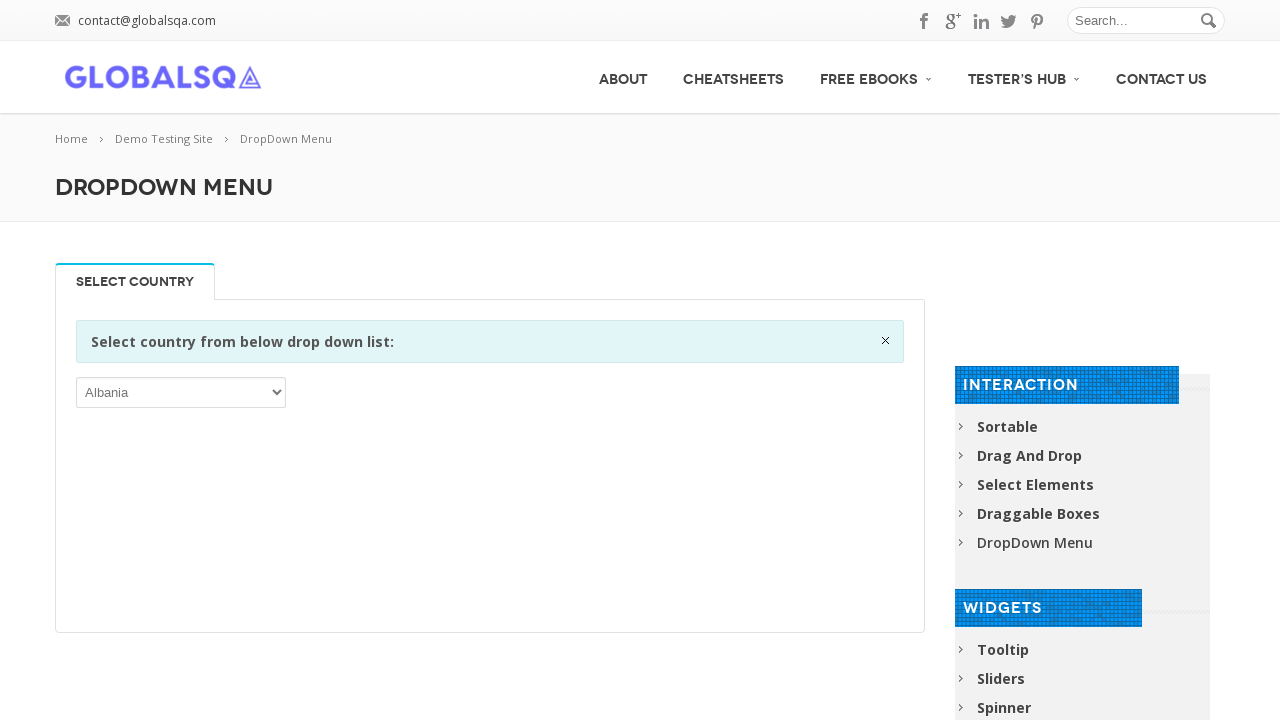

Verified dropdown option with text: 'French Polynesia'
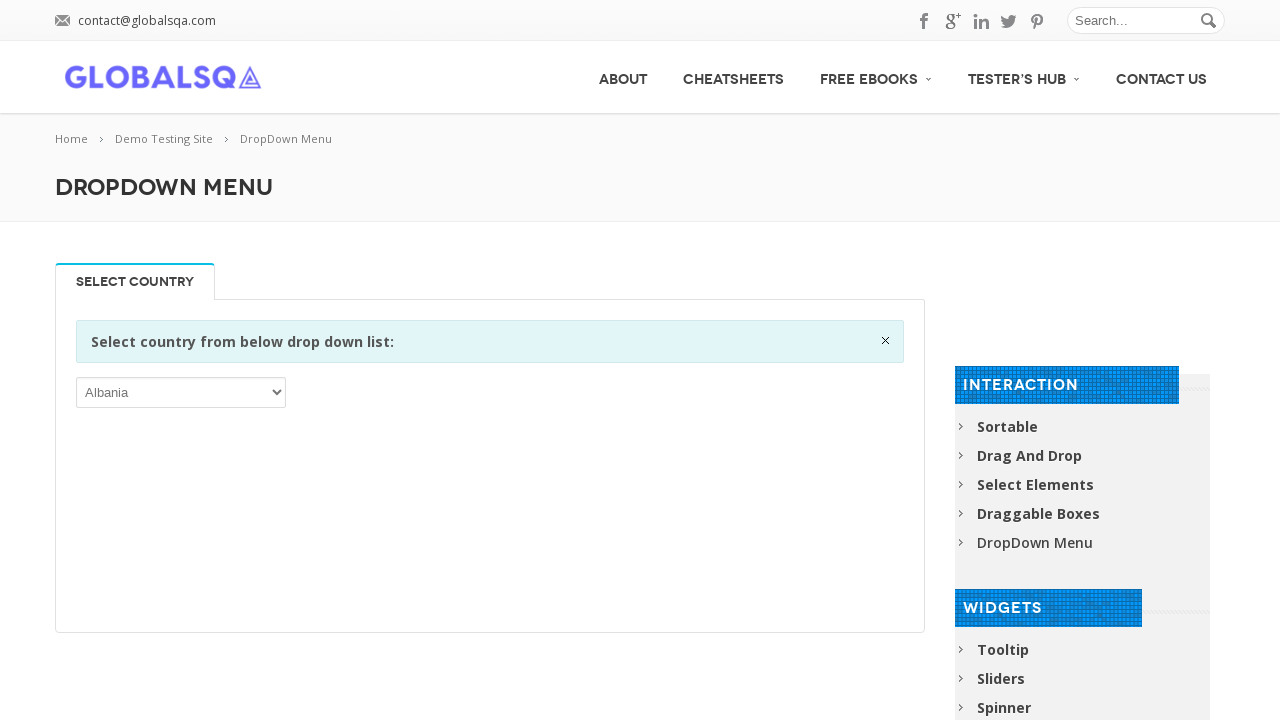

Verified dropdown option with text: 'French Southern Territories'
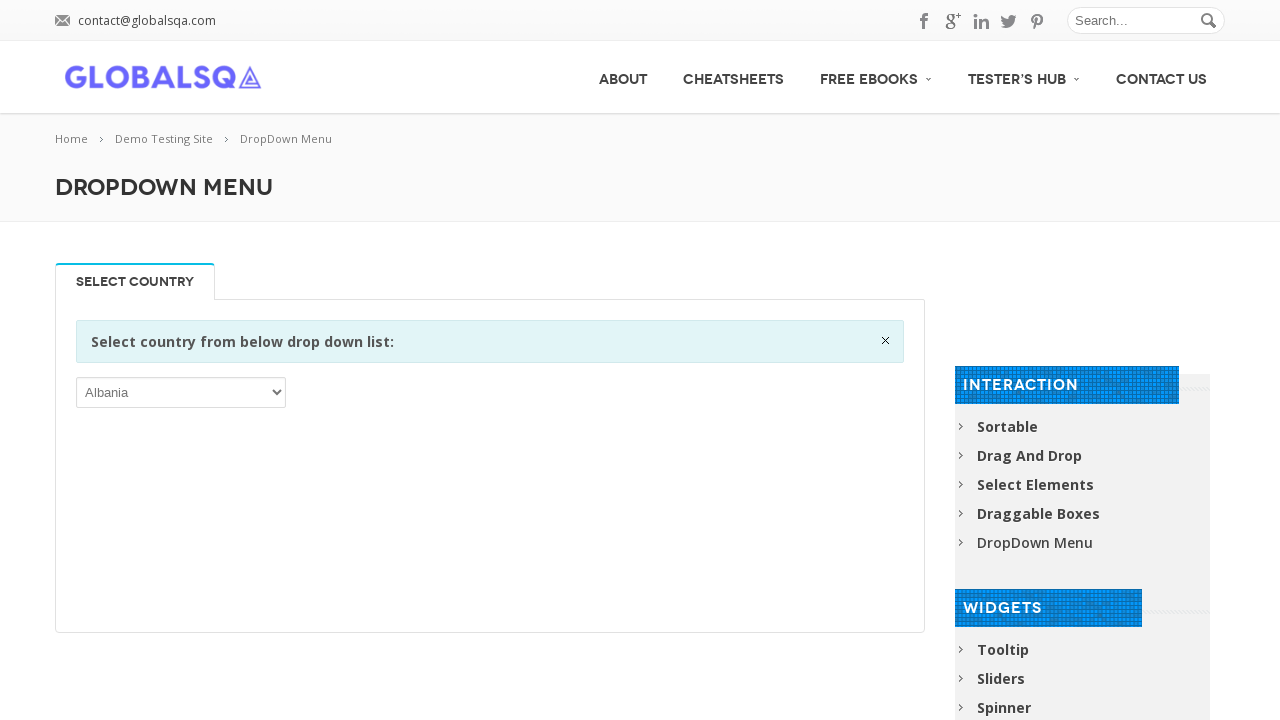

Verified dropdown option with text: 'Gabon'
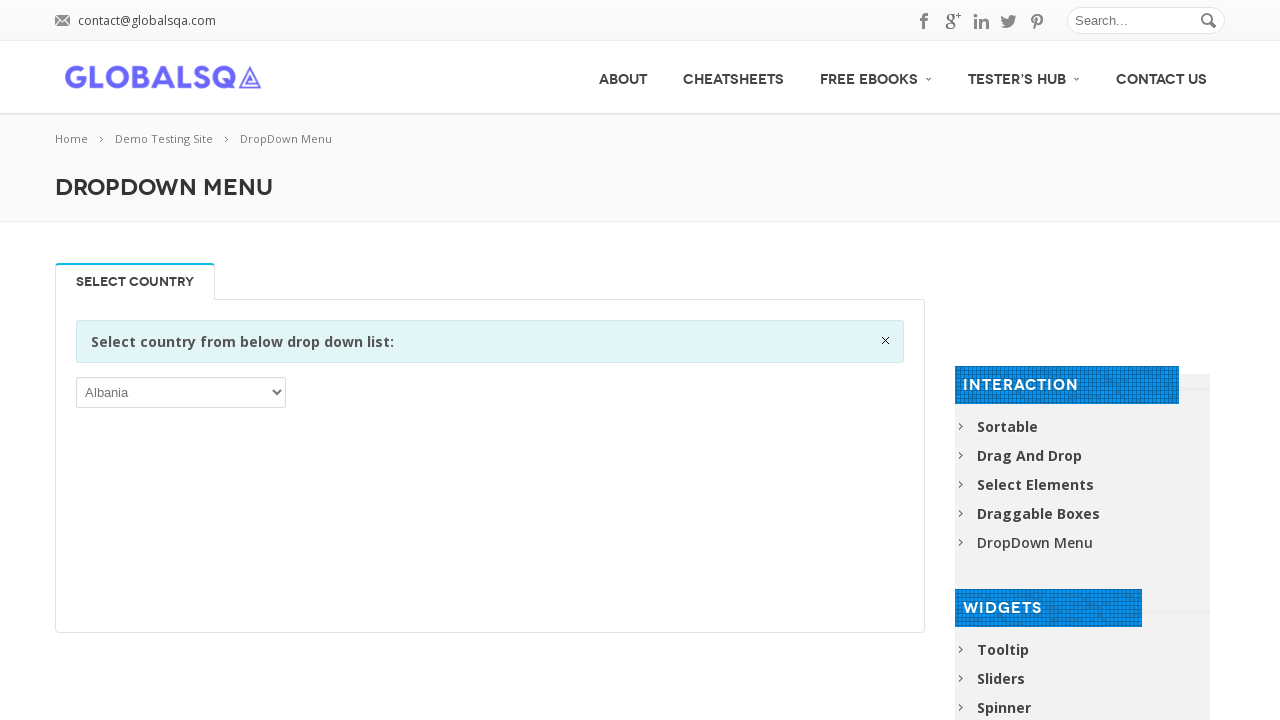

Verified dropdown option with text: 'Gambia'
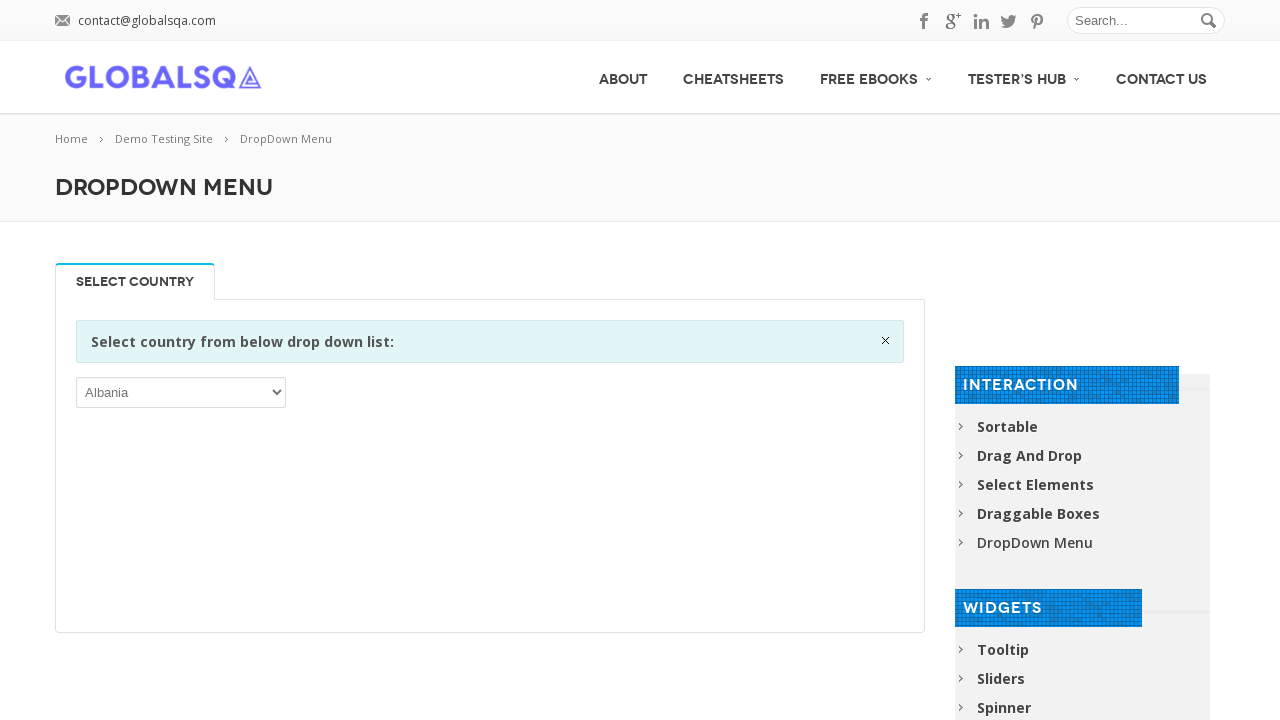

Verified dropdown option with text: 'Georgia'
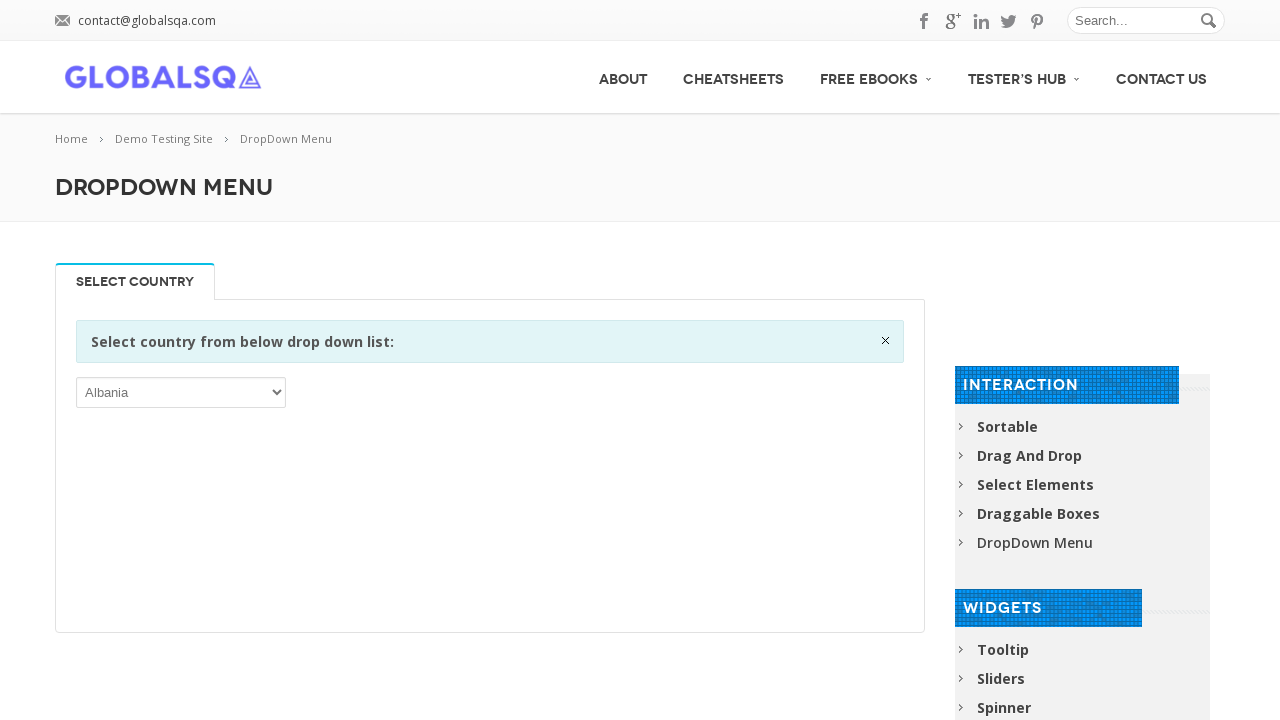

Verified dropdown option with text: 'Germany'
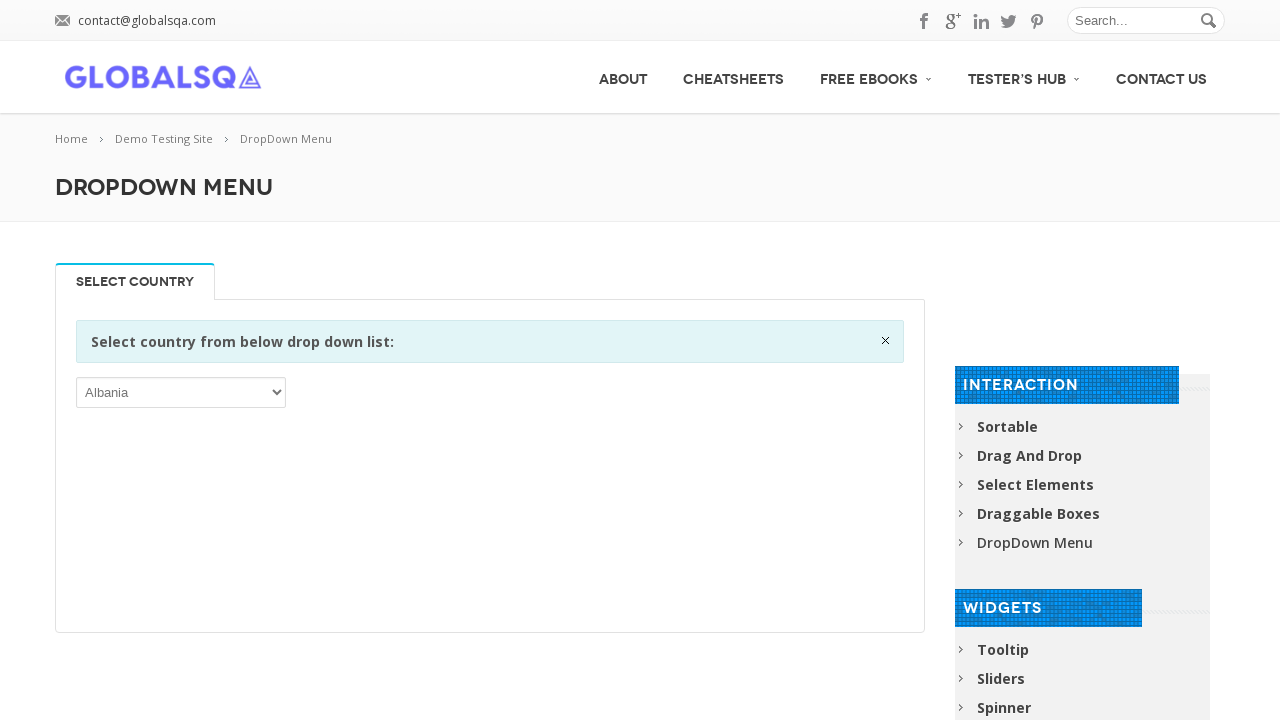

Verified dropdown option with text: 'Ghana'
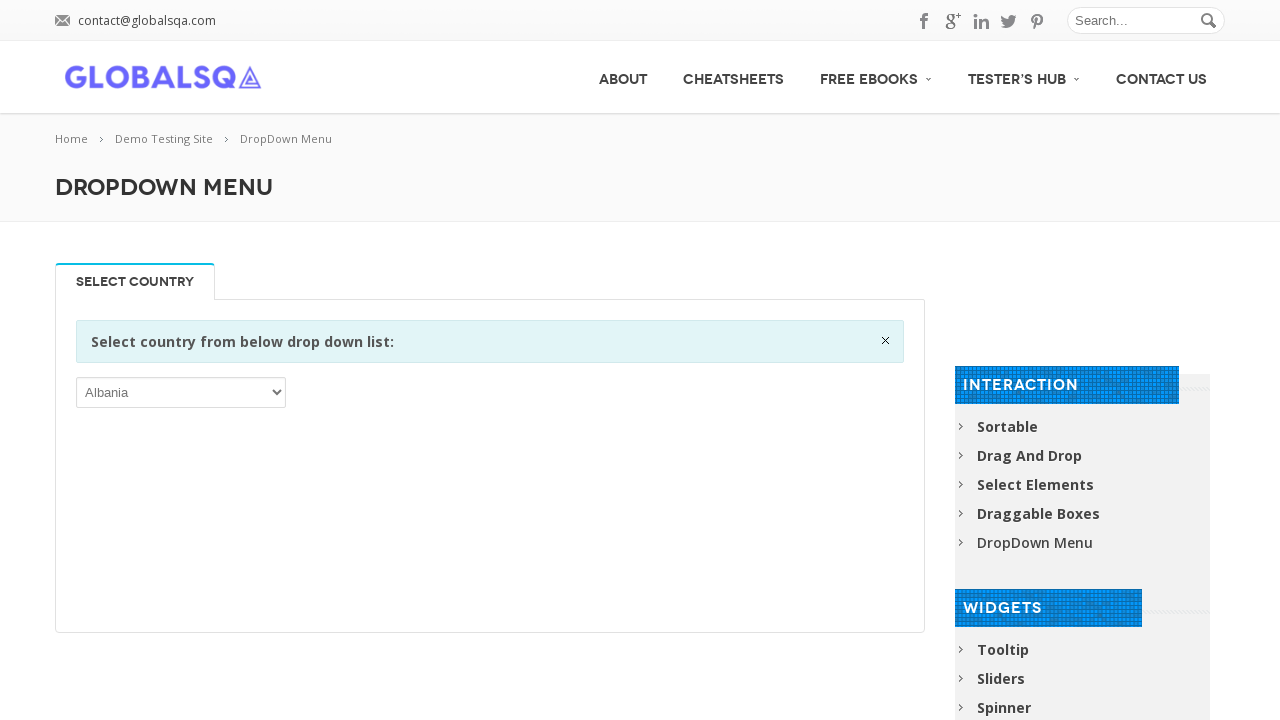

Verified dropdown option with text: 'Gibraltar'
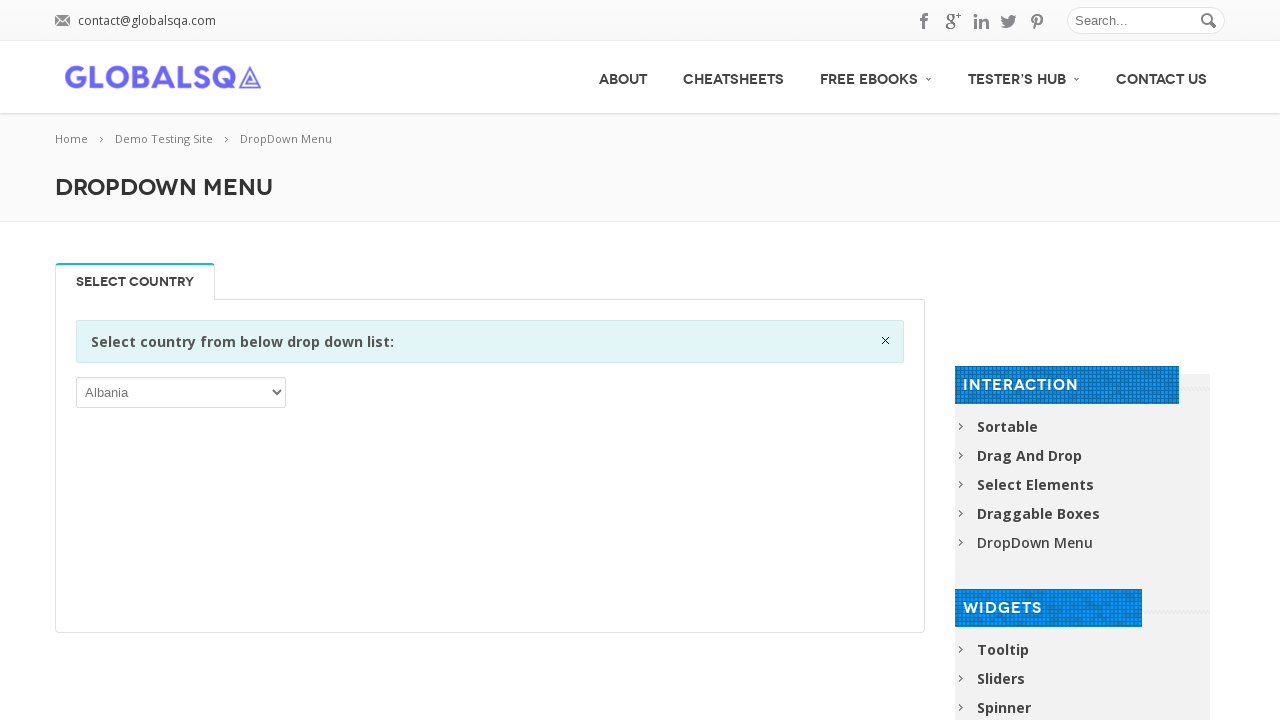

Verified dropdown option with text: 'Greece'
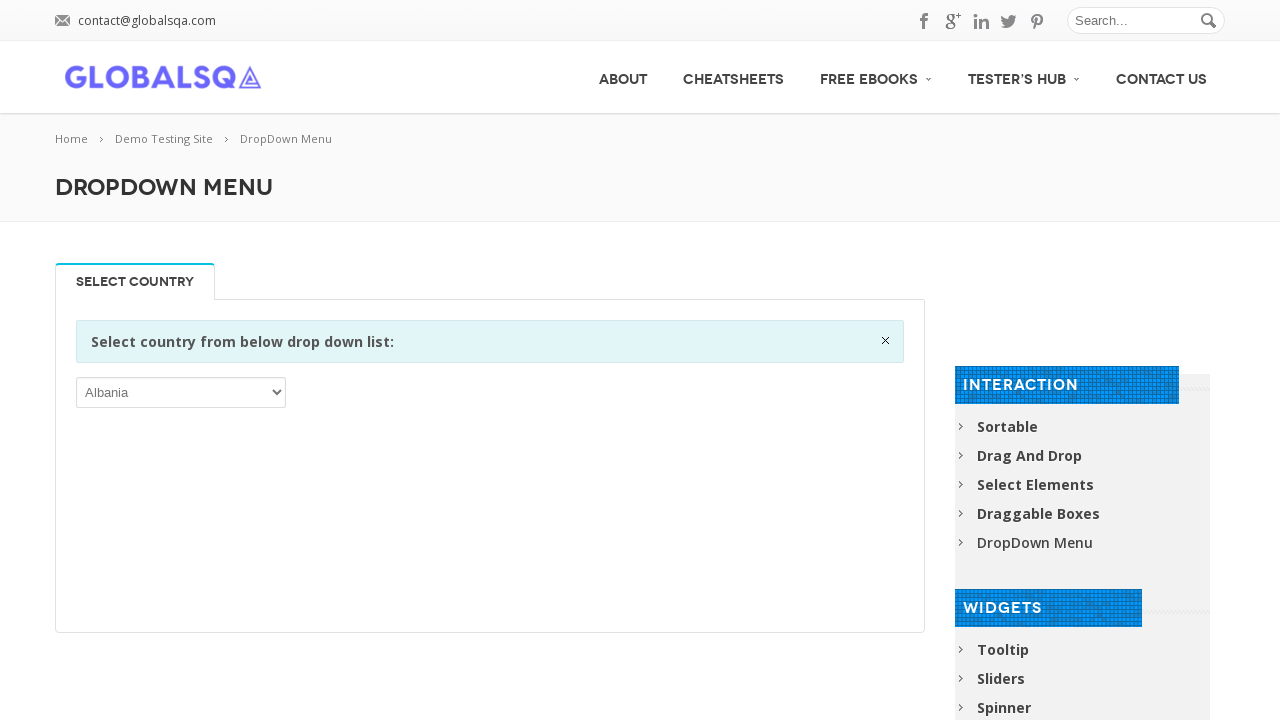

Verified dropdown option with text: 'Greenland'
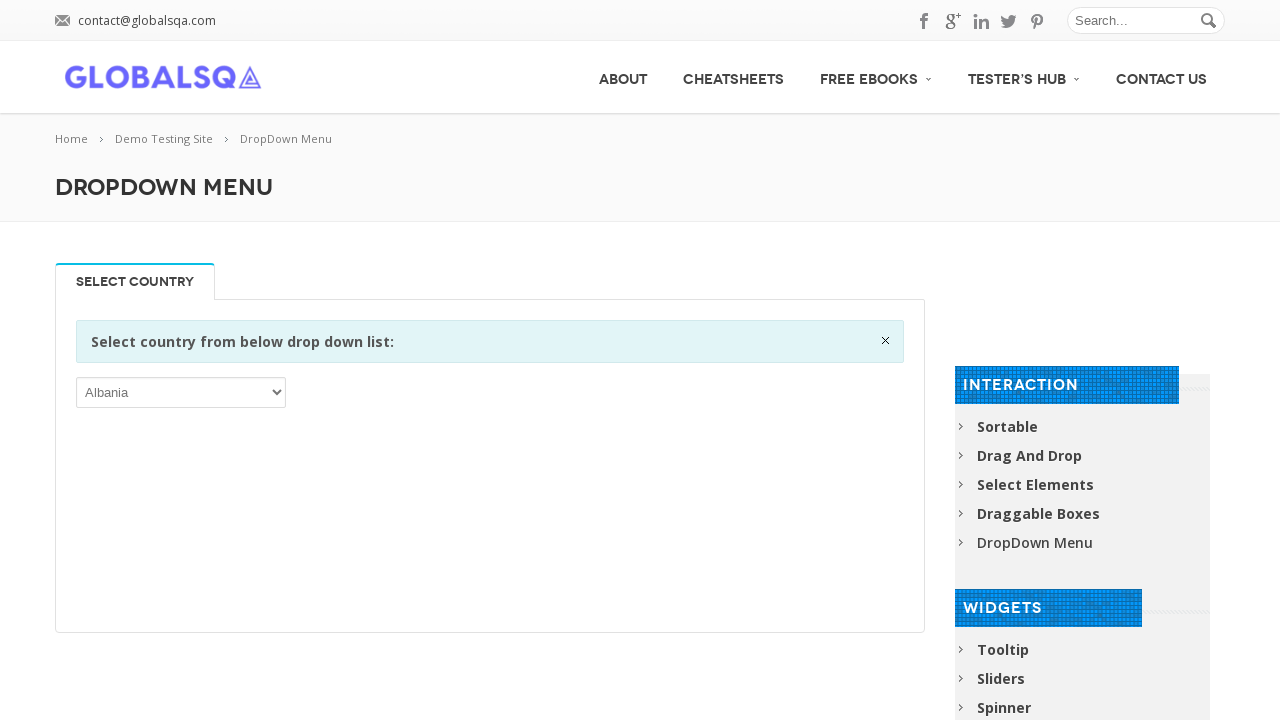

Verified dropdown option with text: 'Grenada'
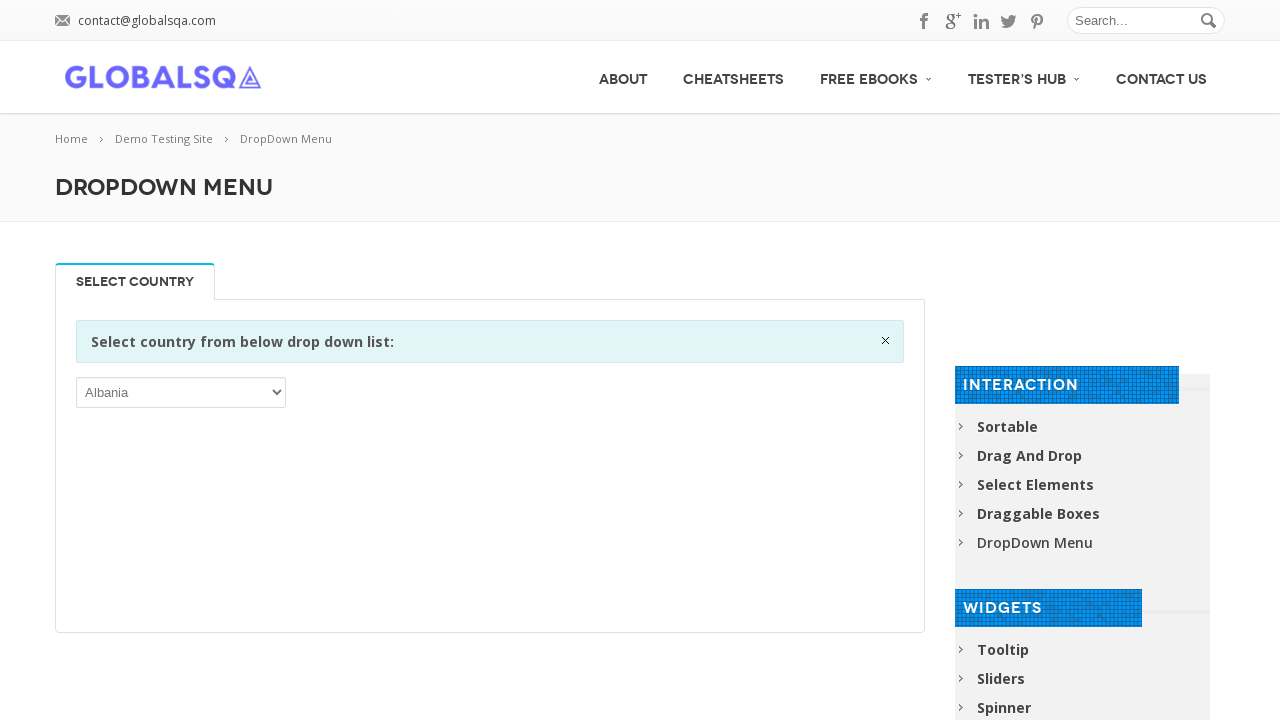

Verified dropdown option with text: 'Guadeloupe'
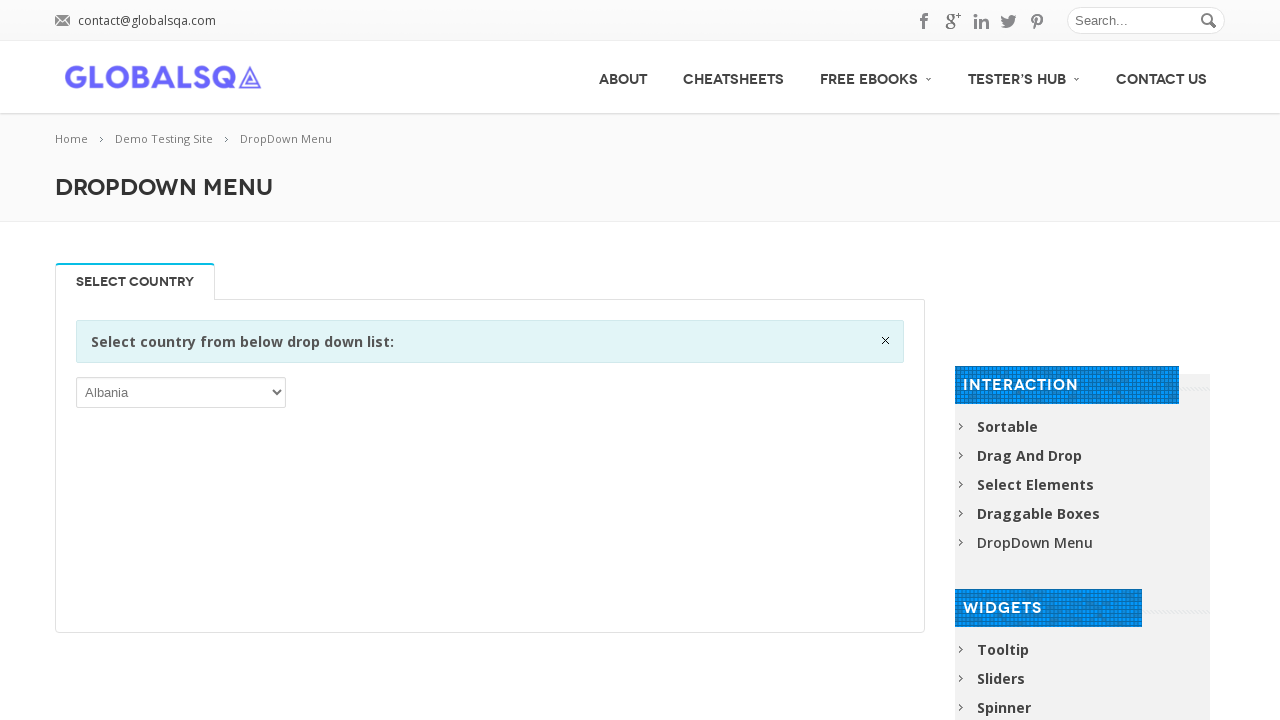

Verified dropdown option with text: 'Guam'
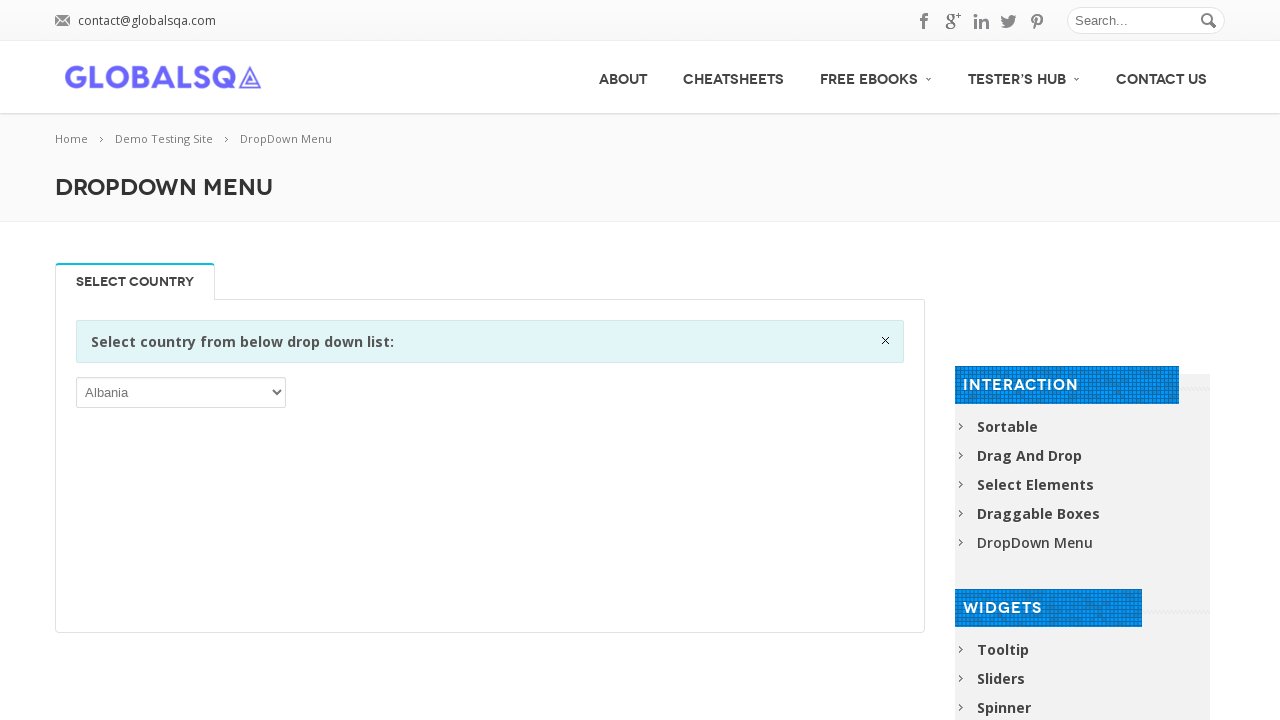

Verified dropdown option with text: 'Guatemala'
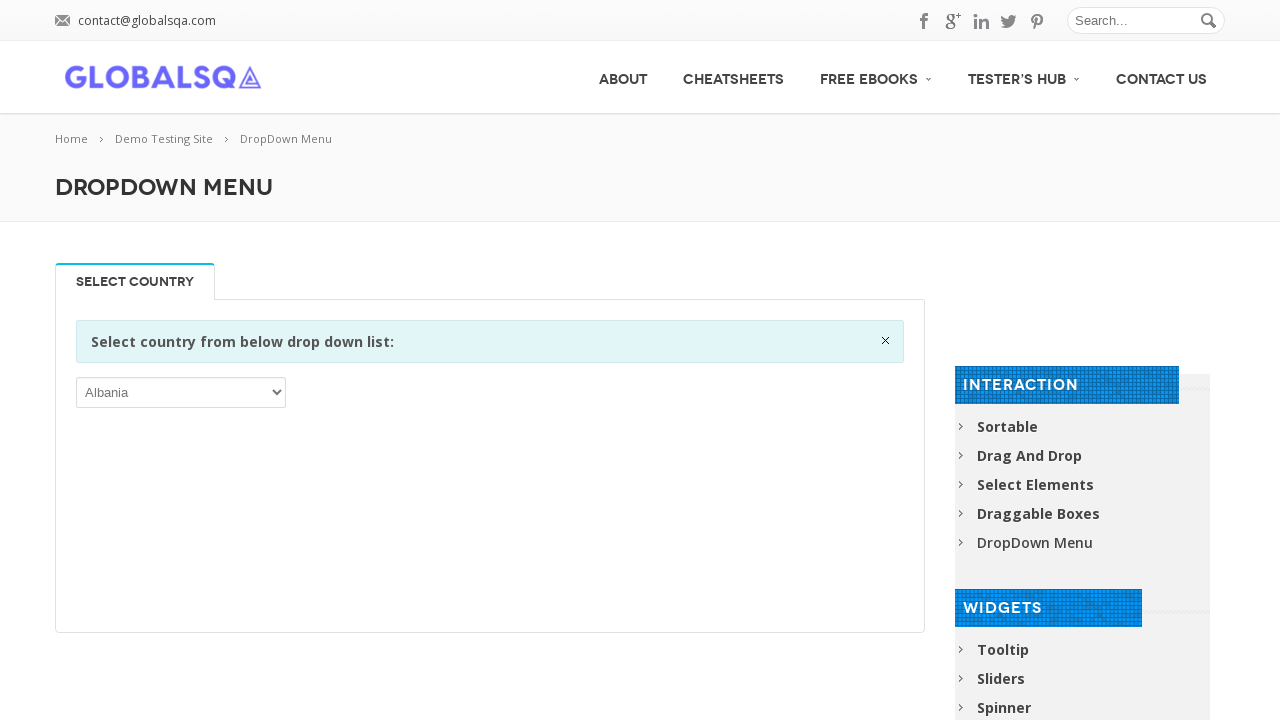

Verified dropdown option with text: 'Guernsey'
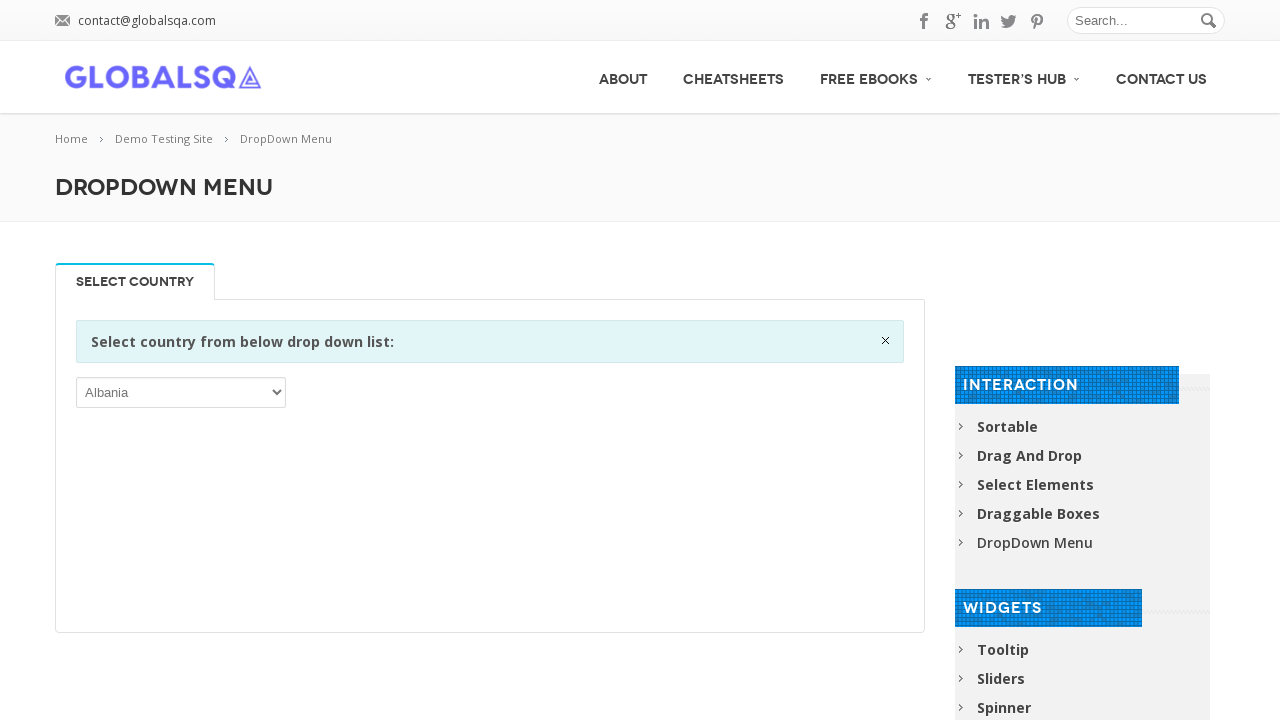

Verified dropdown option with text: 'Guinea'
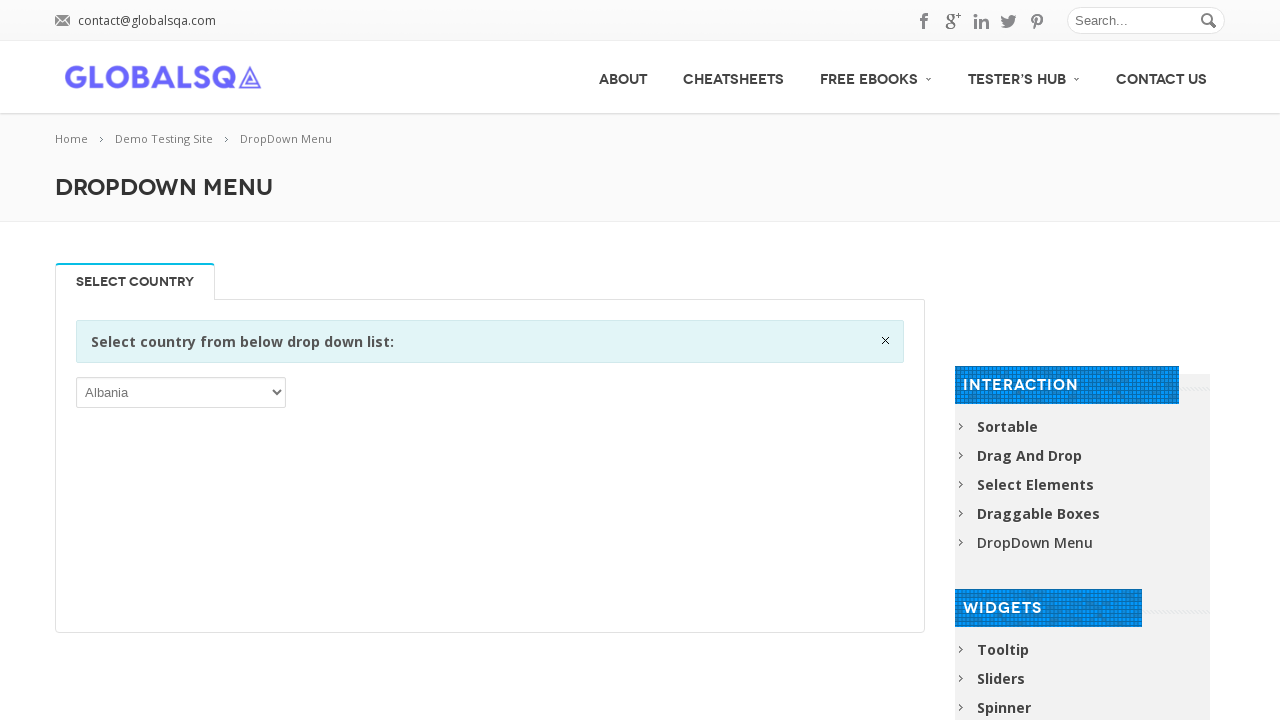

Verified dropdown option with text: 'Guinea-Bissau'
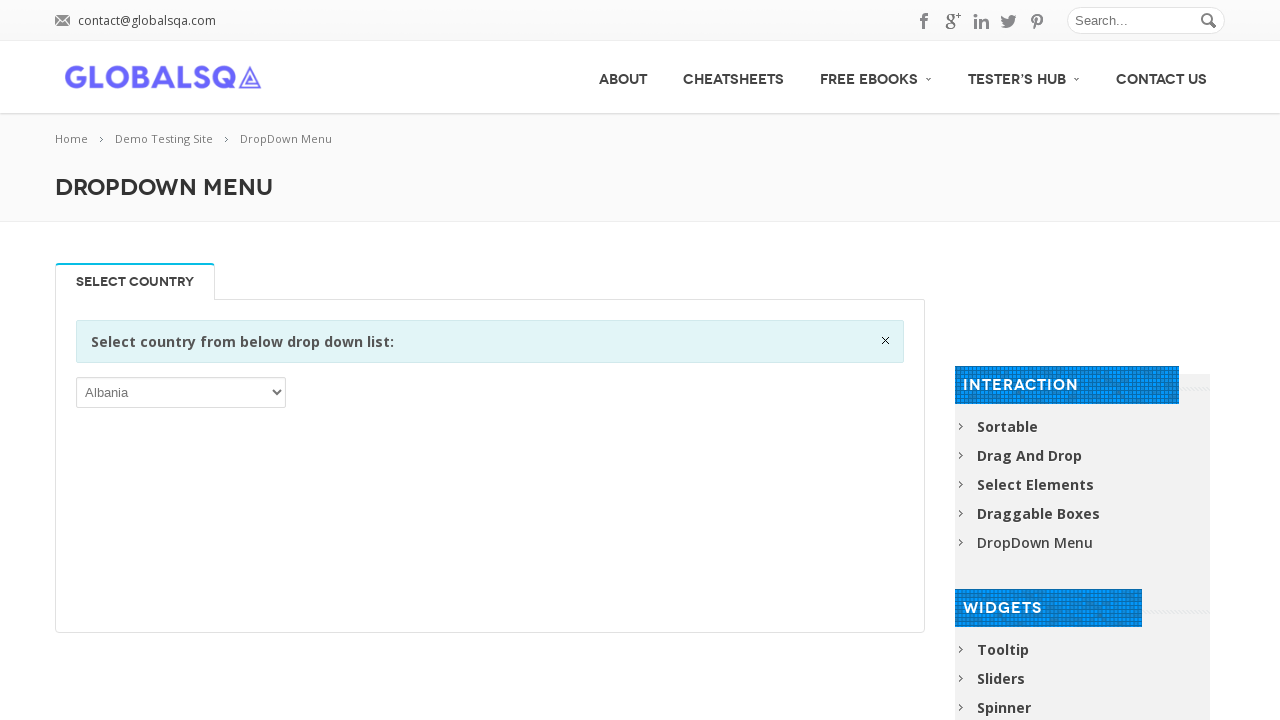

Verified dropdown option with text: 'Guyana'
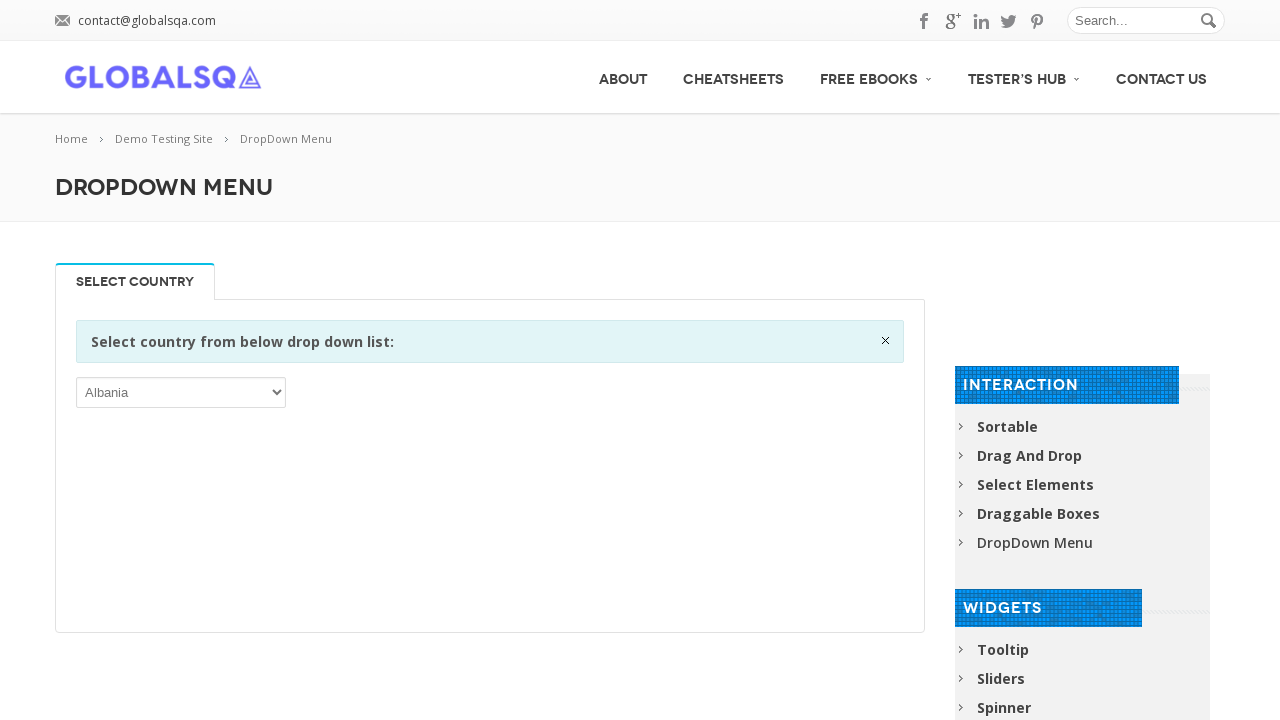

Verified dropdown option with text: 'Haiti'
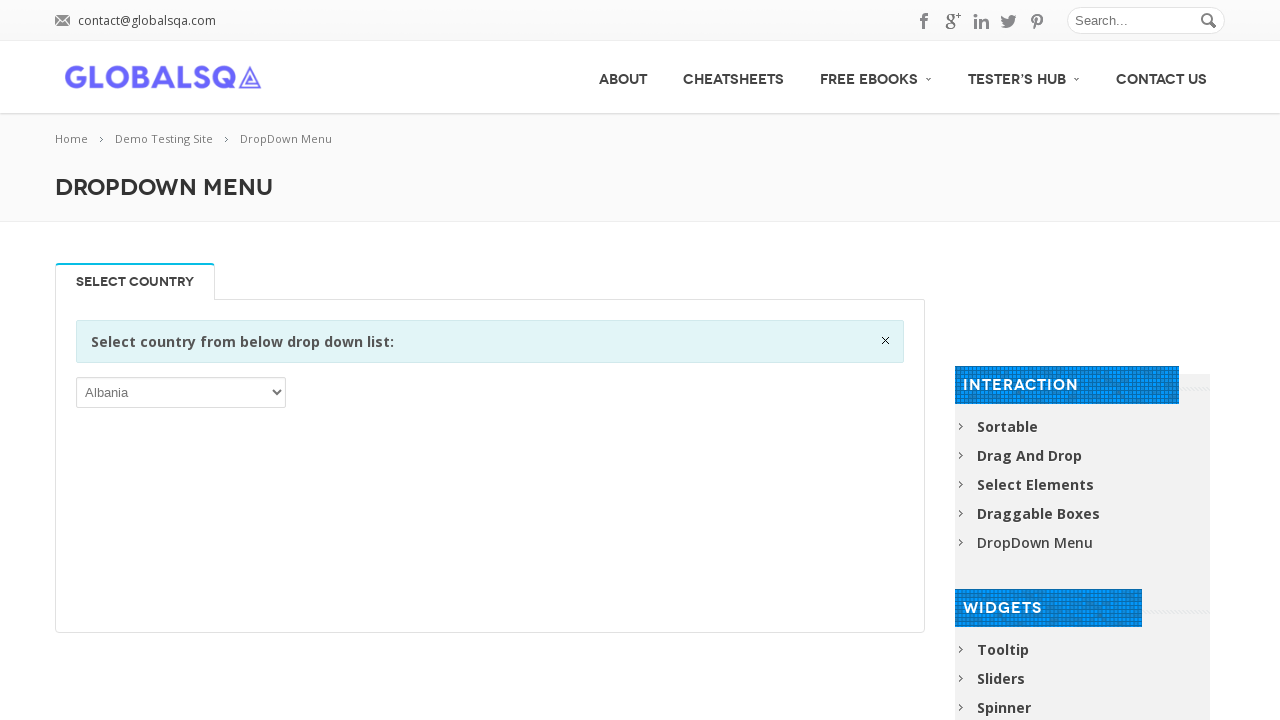

Verified dropdown option with text: 'Heard Island and McDonald Islands'
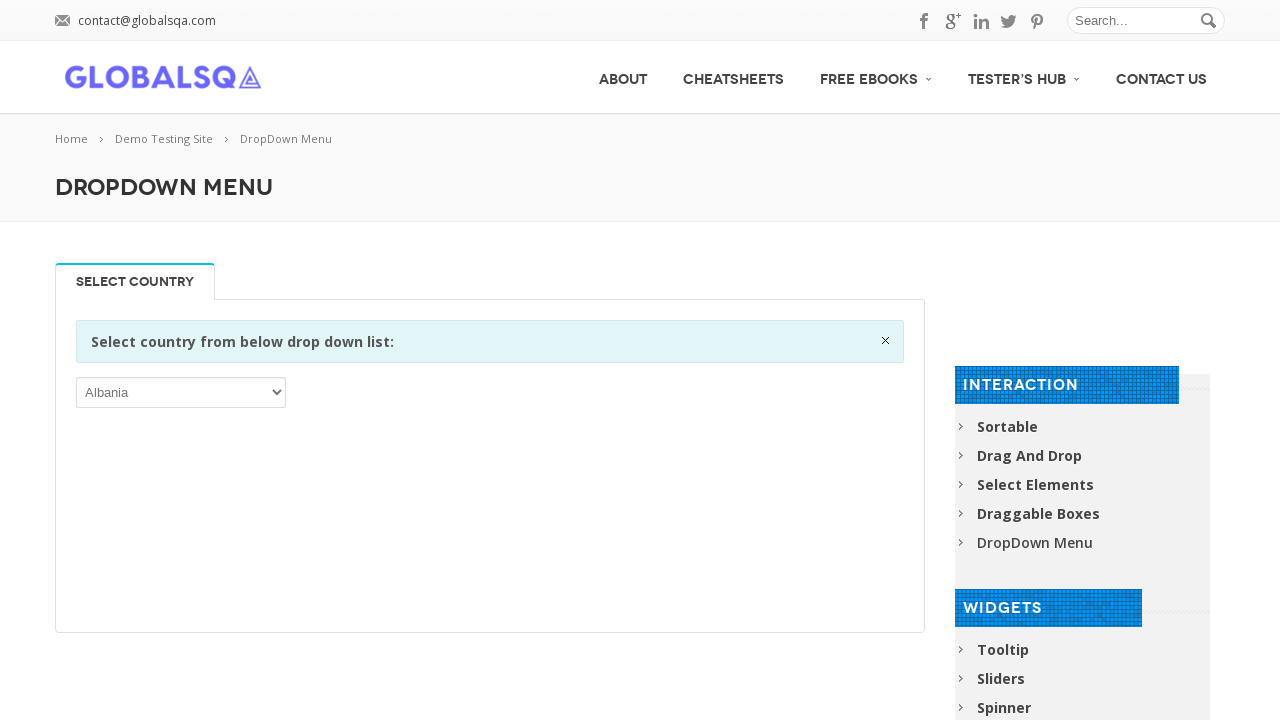

Verified dropdown option with text: 'Holy See (Vatican City State)'
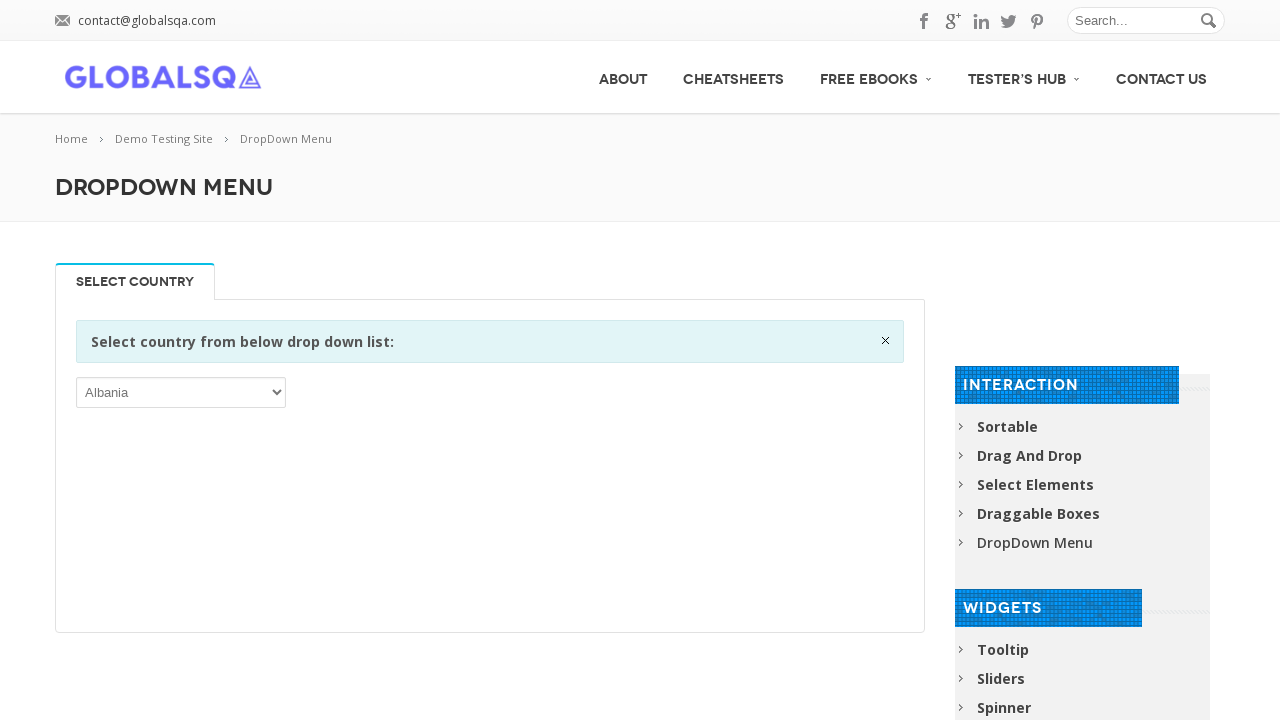

Verified dropdown option with text: 'Honduras'
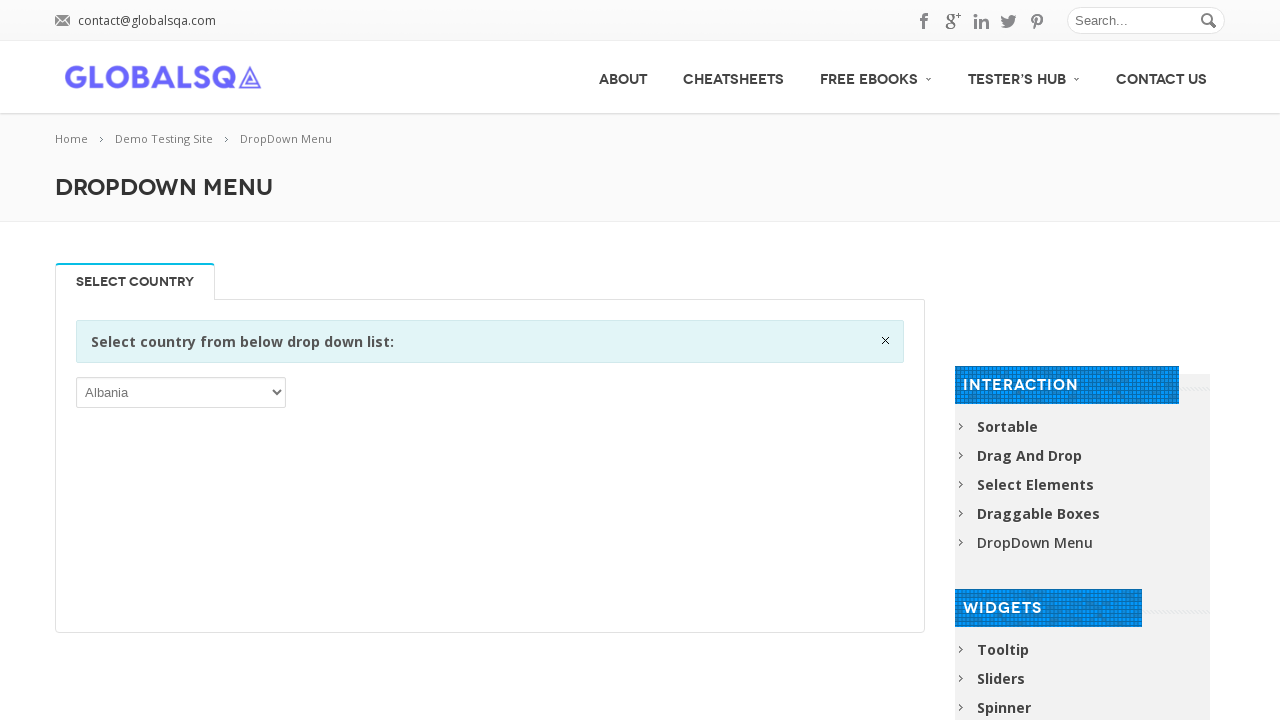

Verified dropdown option with text: 'Hong Kong'
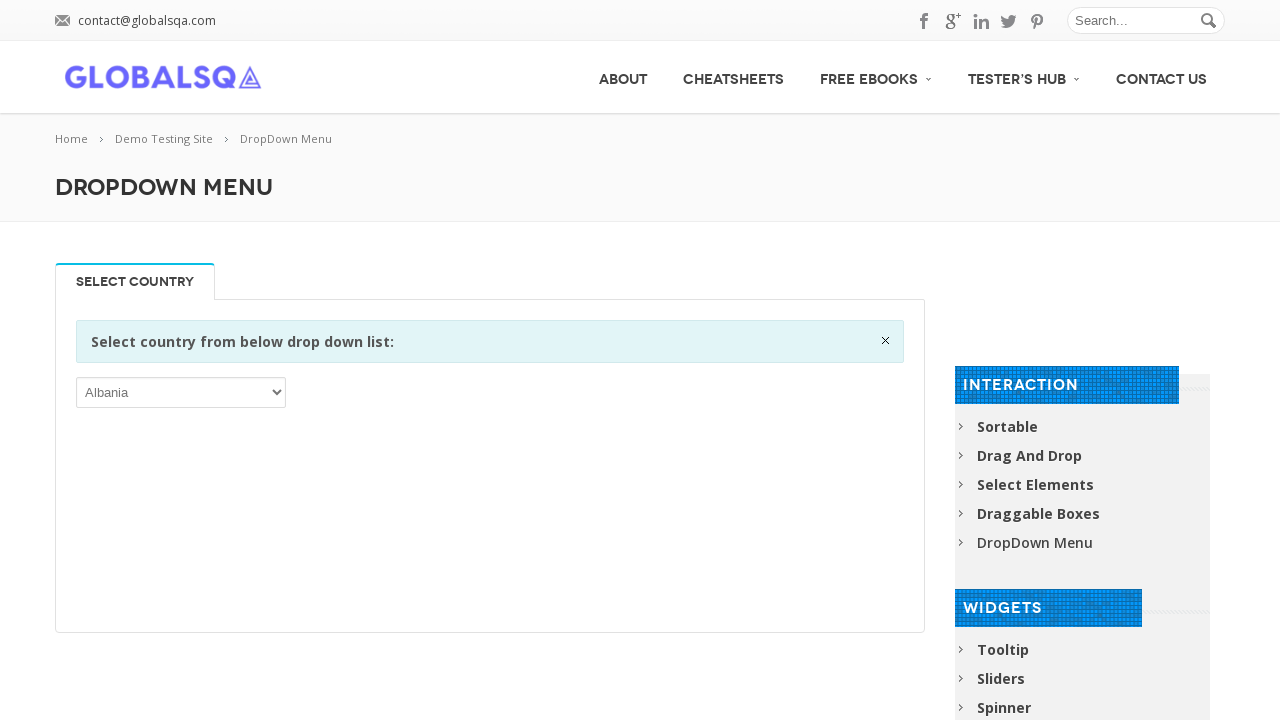

Verified dropdown option with text: 'Hungary'
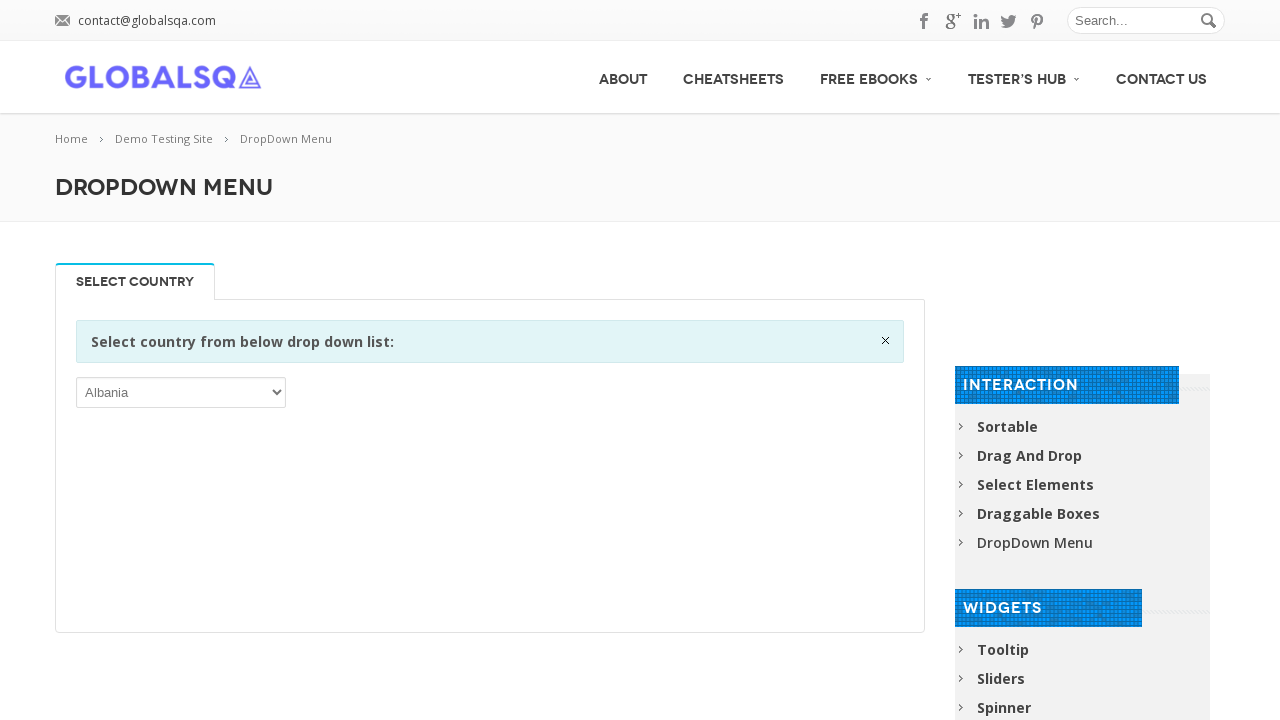

Verified dropdown option with text: 'Iceland'
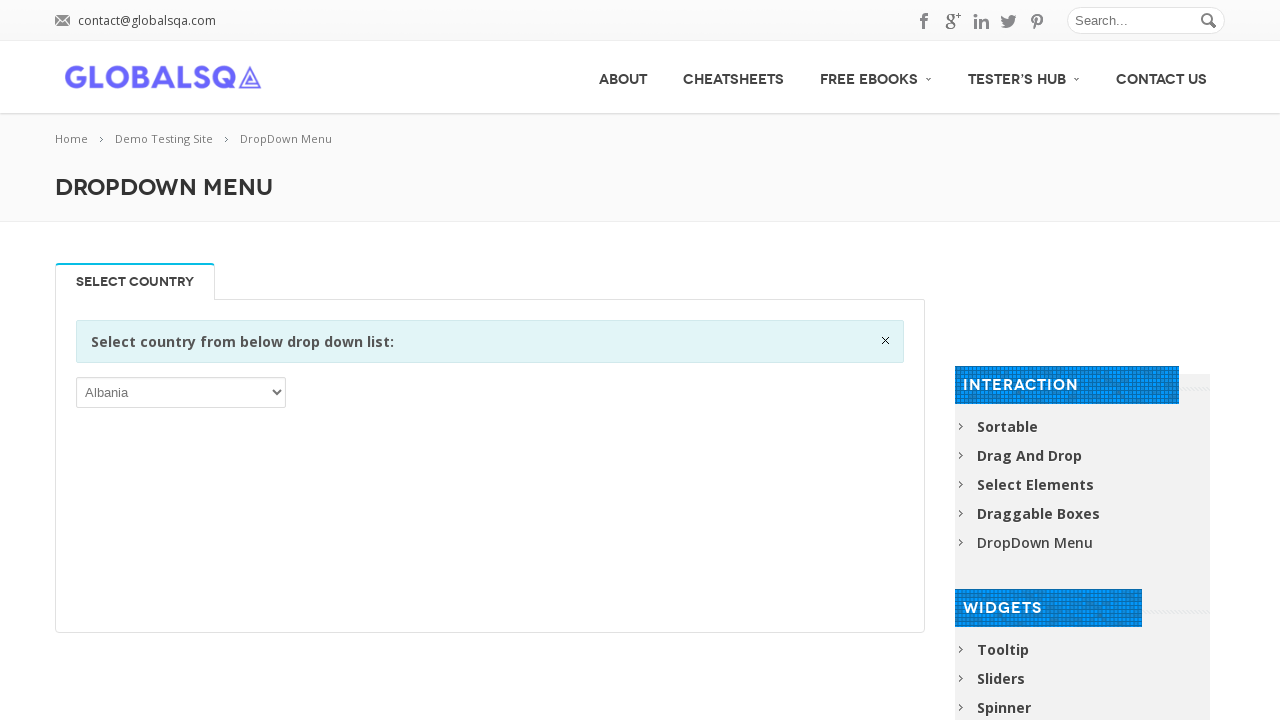

Verified dropdown option with text: 'India'
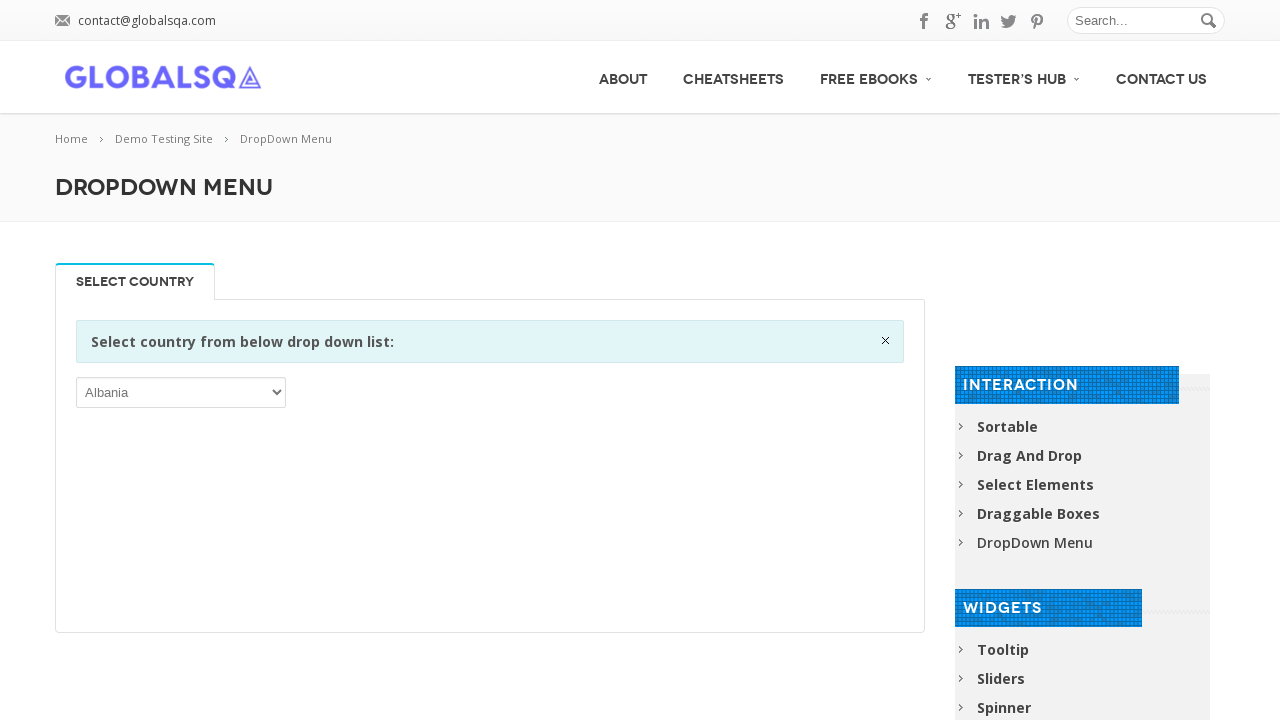

Verified dropdown option with text: 'Indonesia'
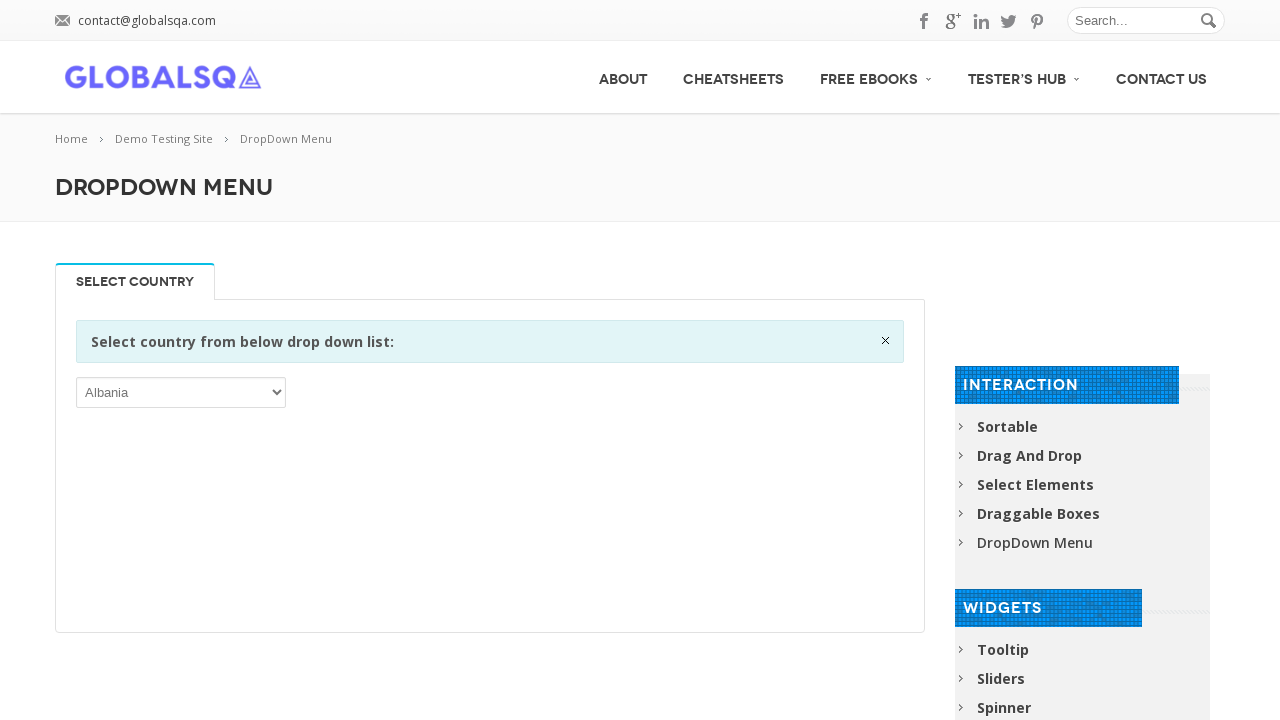

Verified dropdown option with text: 'Iran, Islamic Republic of'
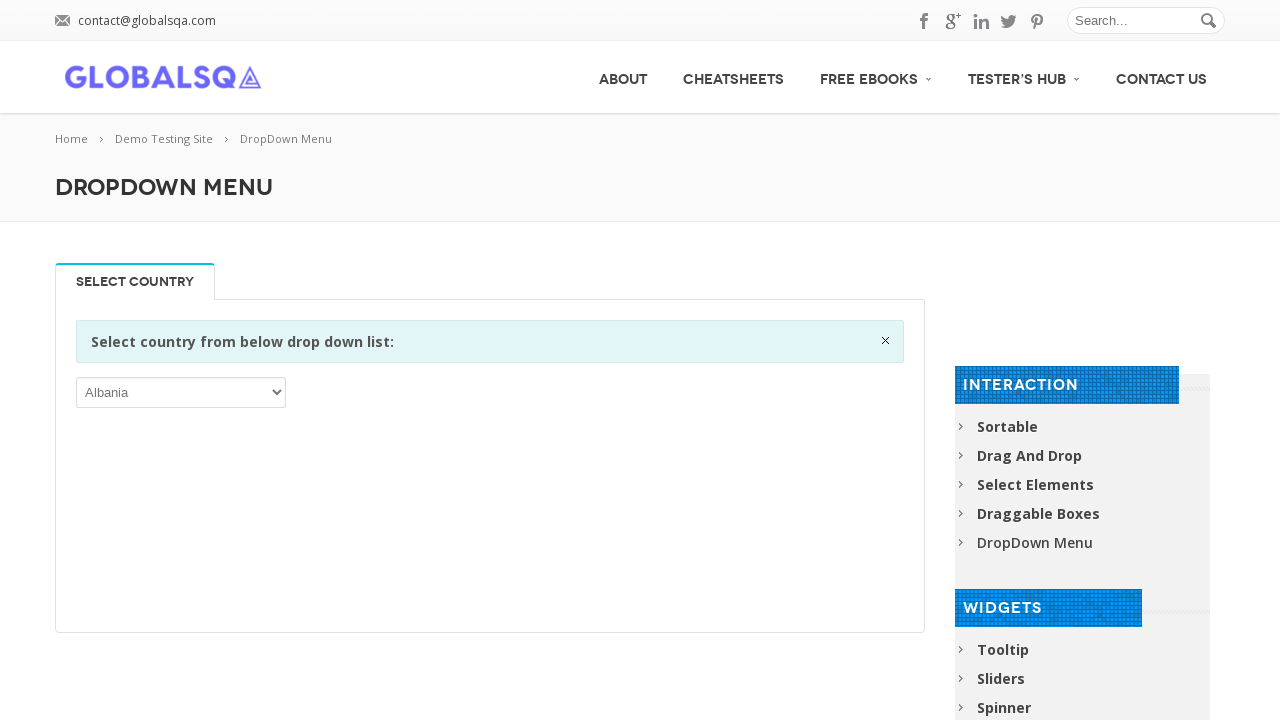

Verified dropdown option with text: 'Iraq'
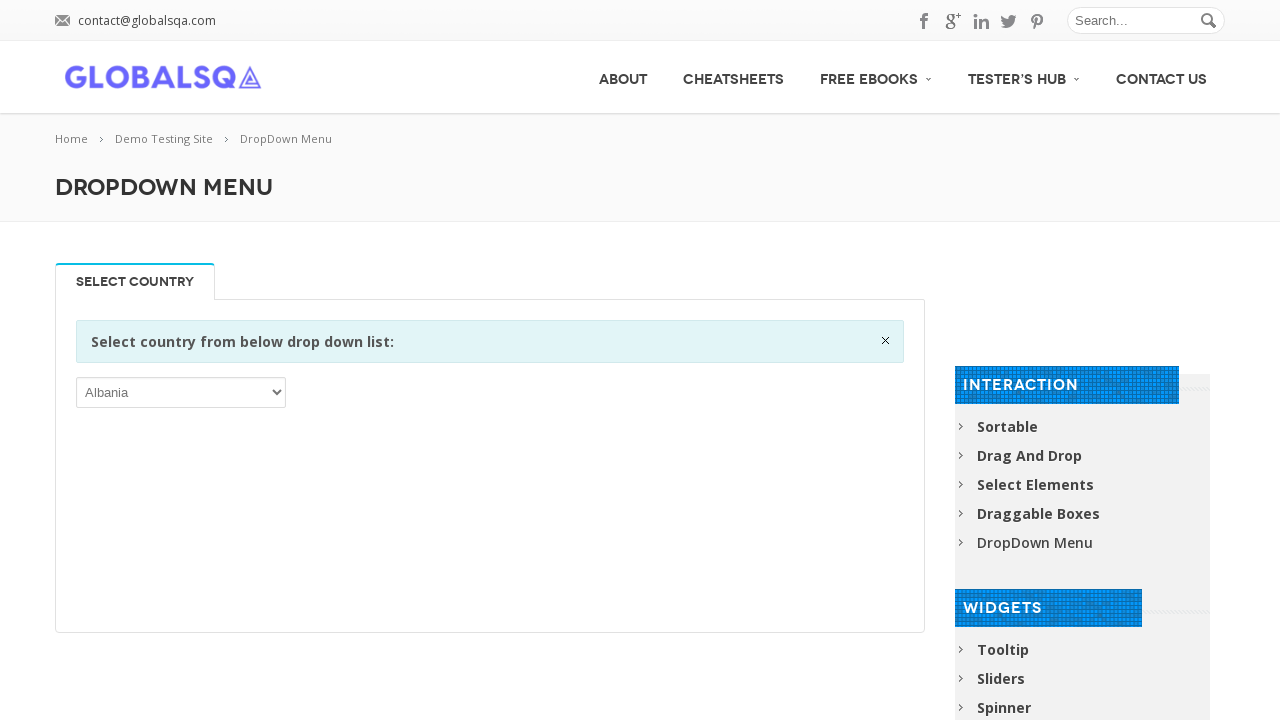

Verified dropdown option with text: 'Ireland'
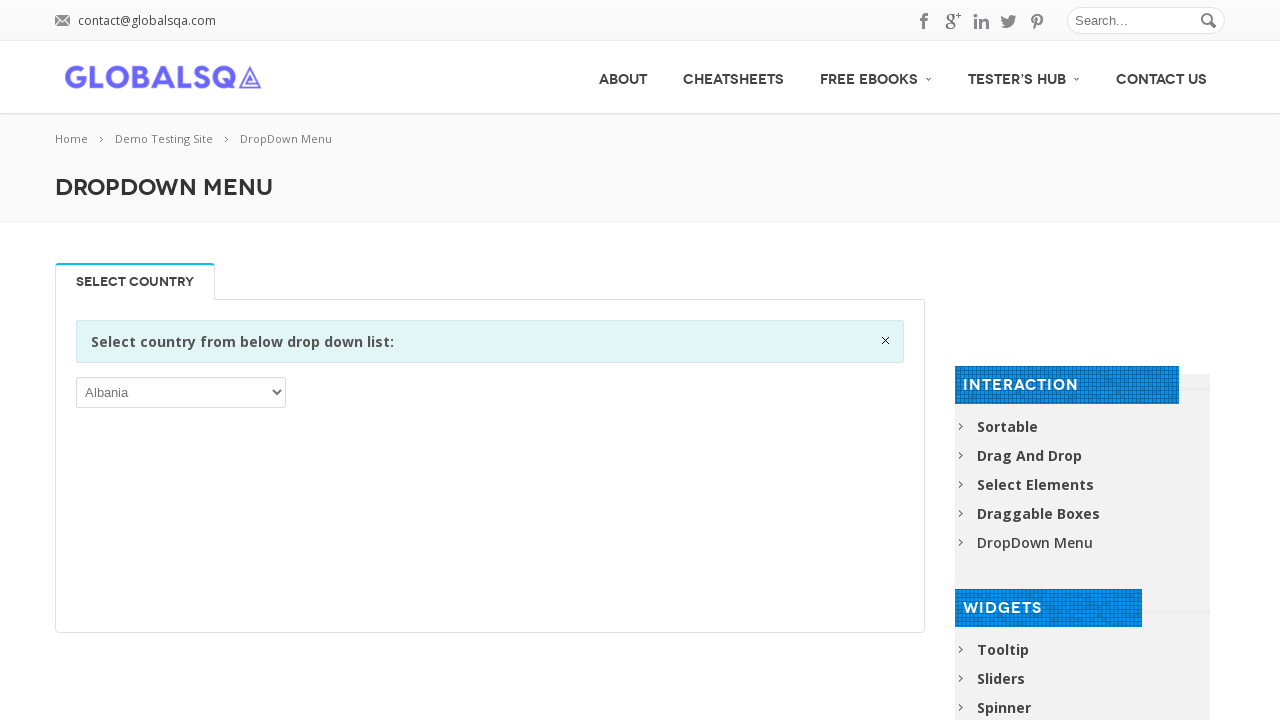

Verified dropdown option with text: 'Isle of Man'
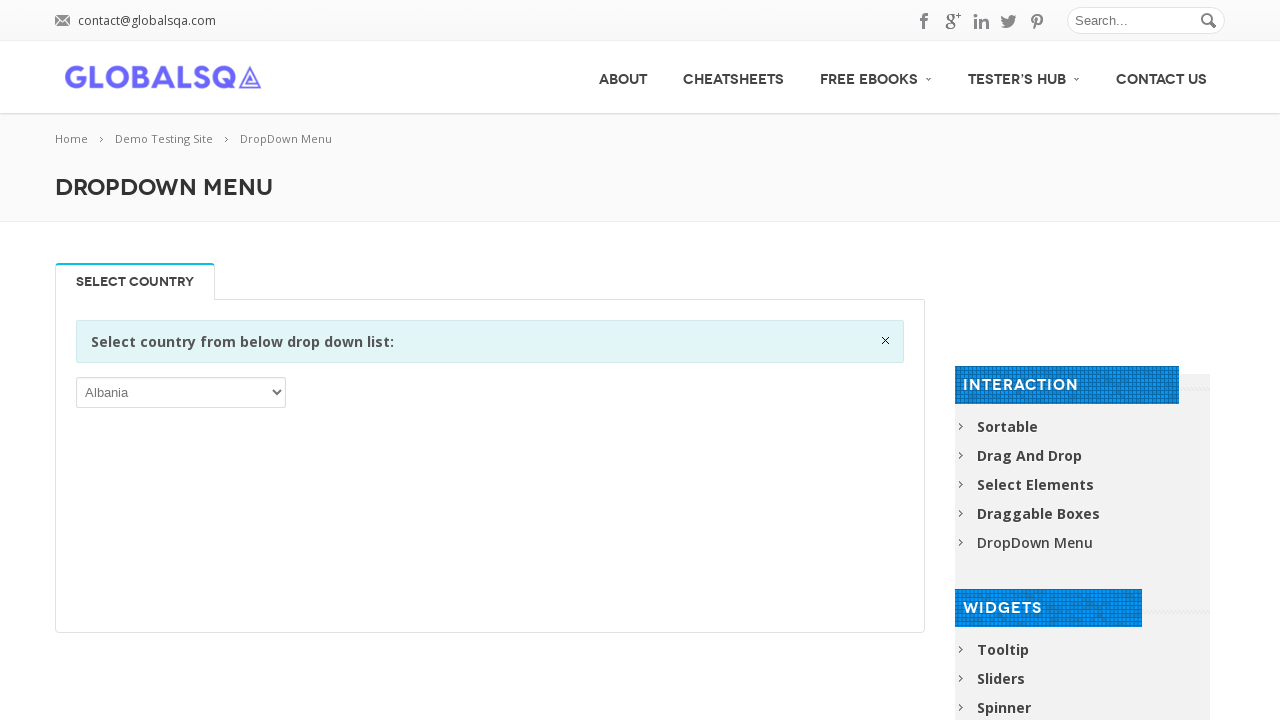

Verified dropdown option with text: 'Israel'
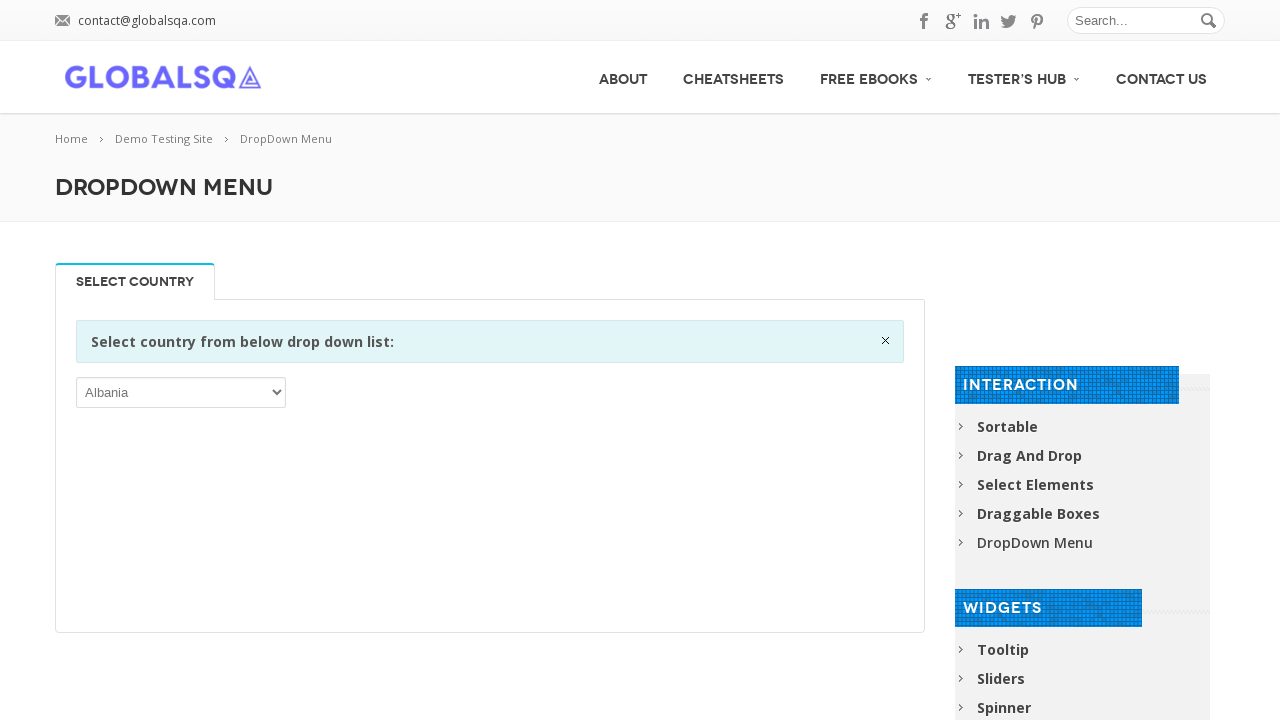

Verified dropdown option with text: 'Italy'
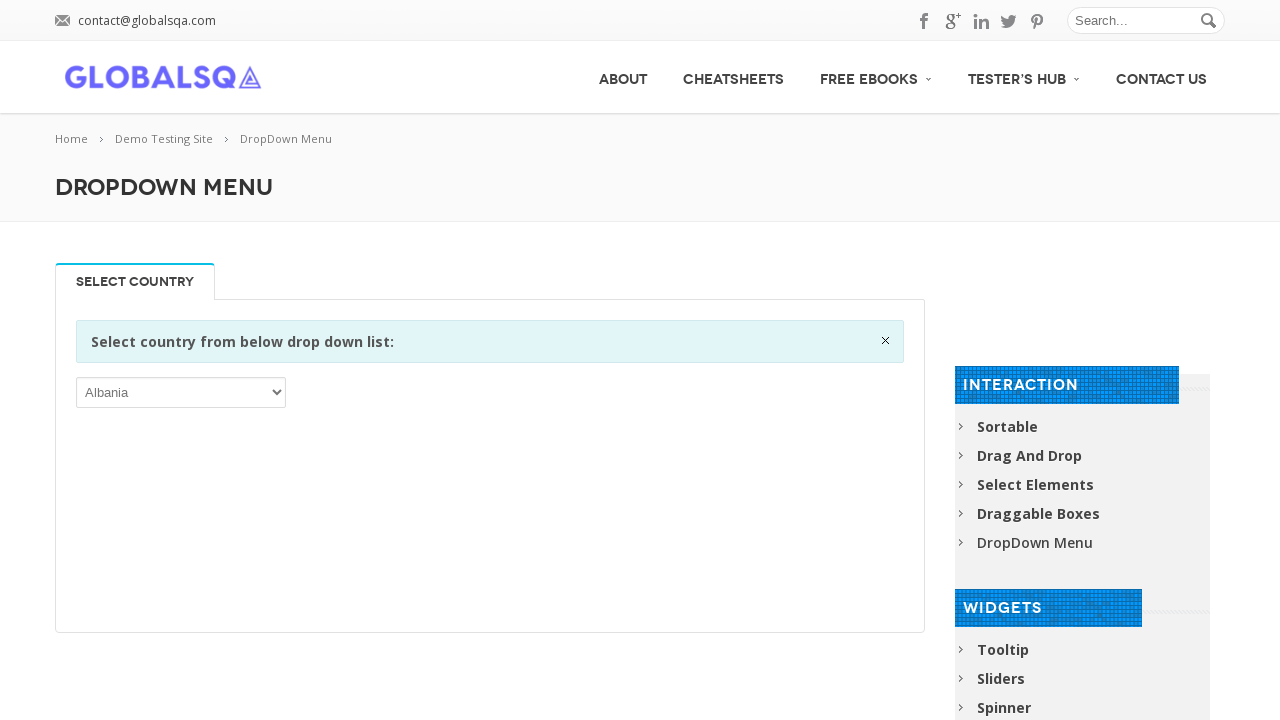

Verified dropdown option with text: 'Jamaica'
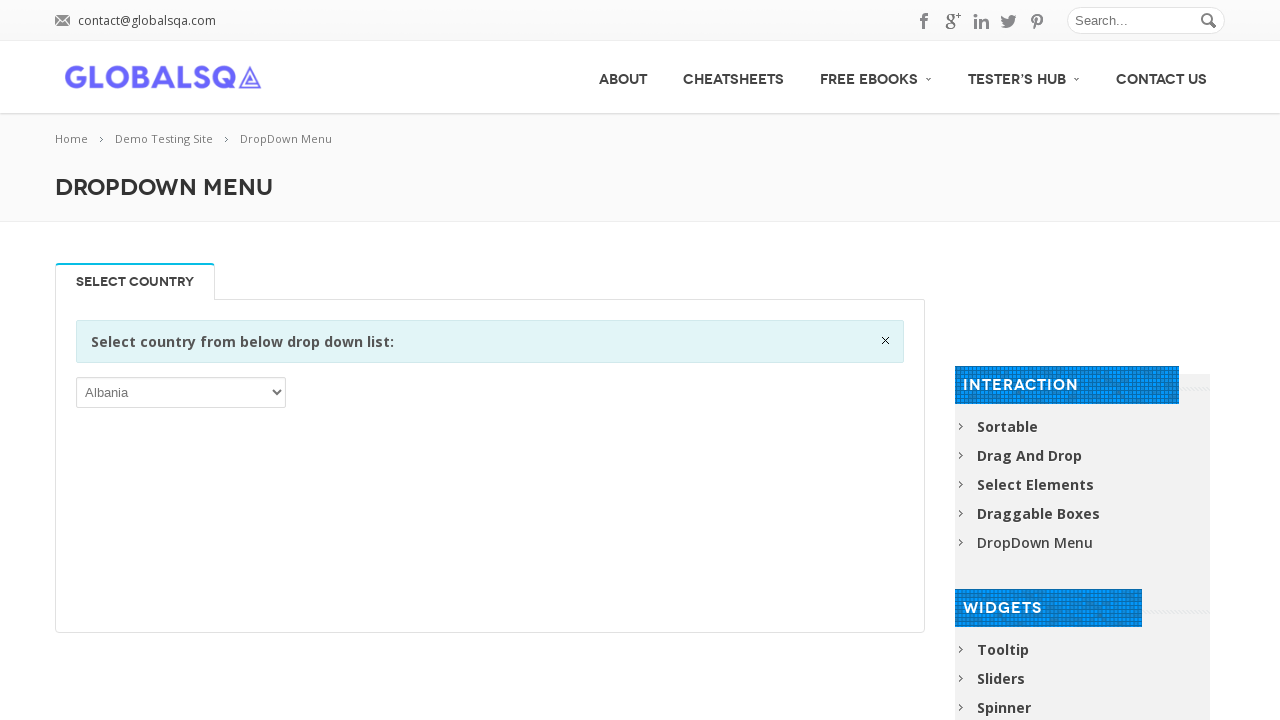

Verified dropdown option with text: 'Japan'
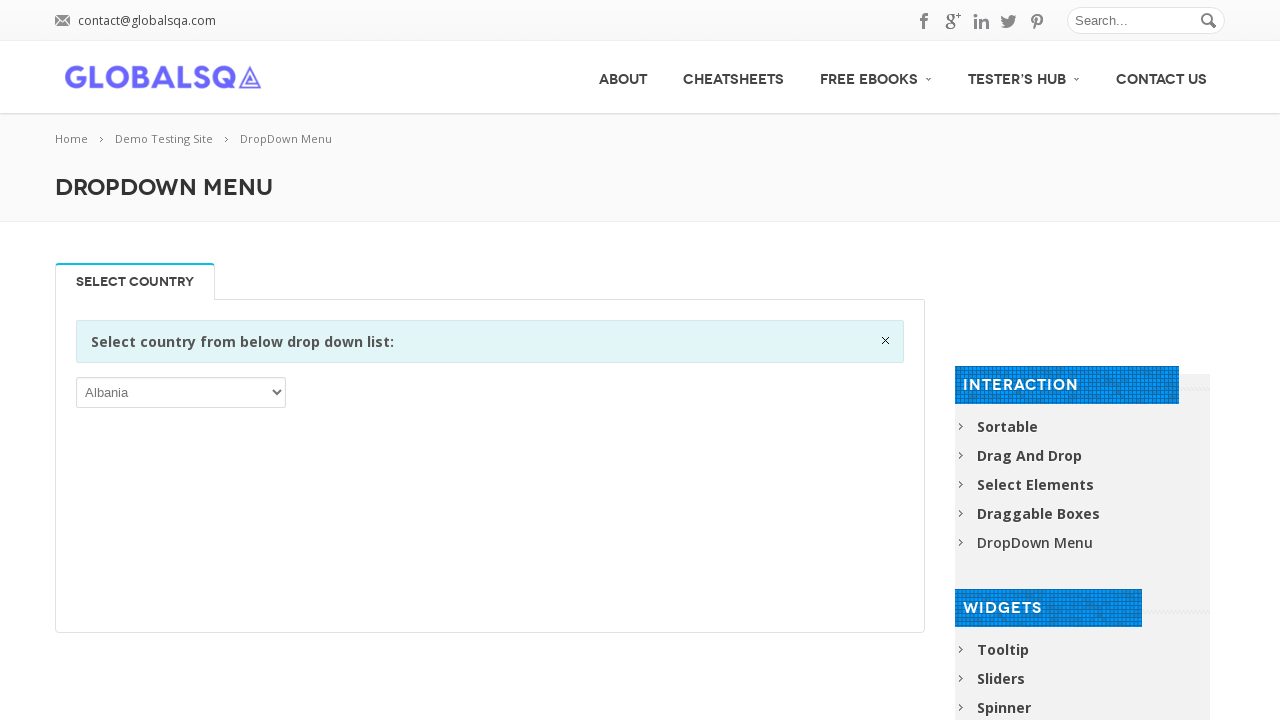

Verified dropdown option with text: 'Jersey'
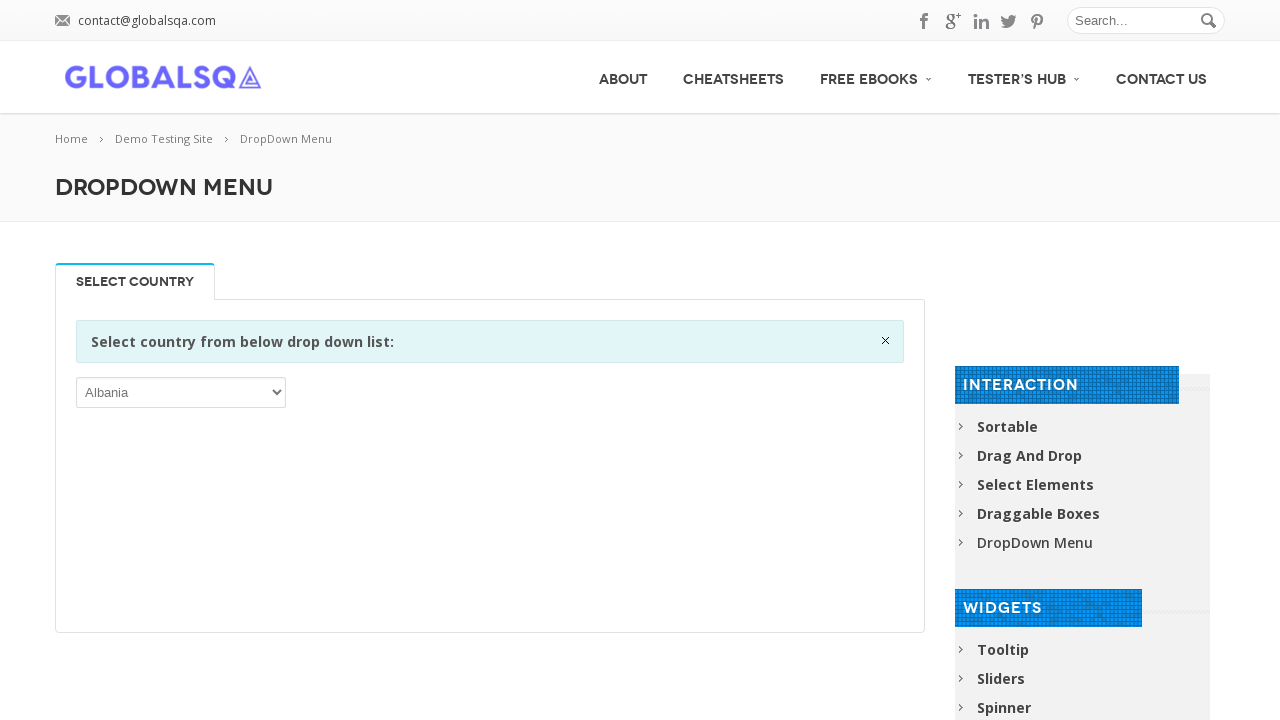

Verified dropdown option with text: 'Jordan'
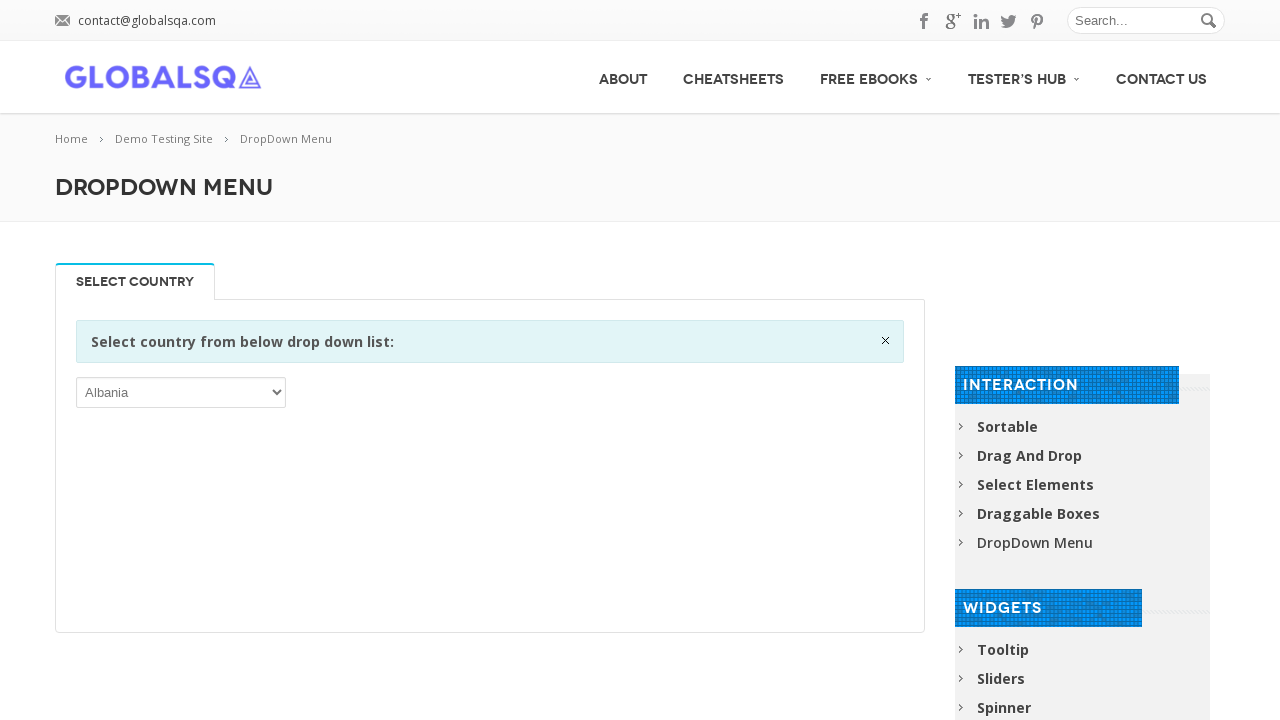

Verified dropdown option with text: 'Kazakhstan'
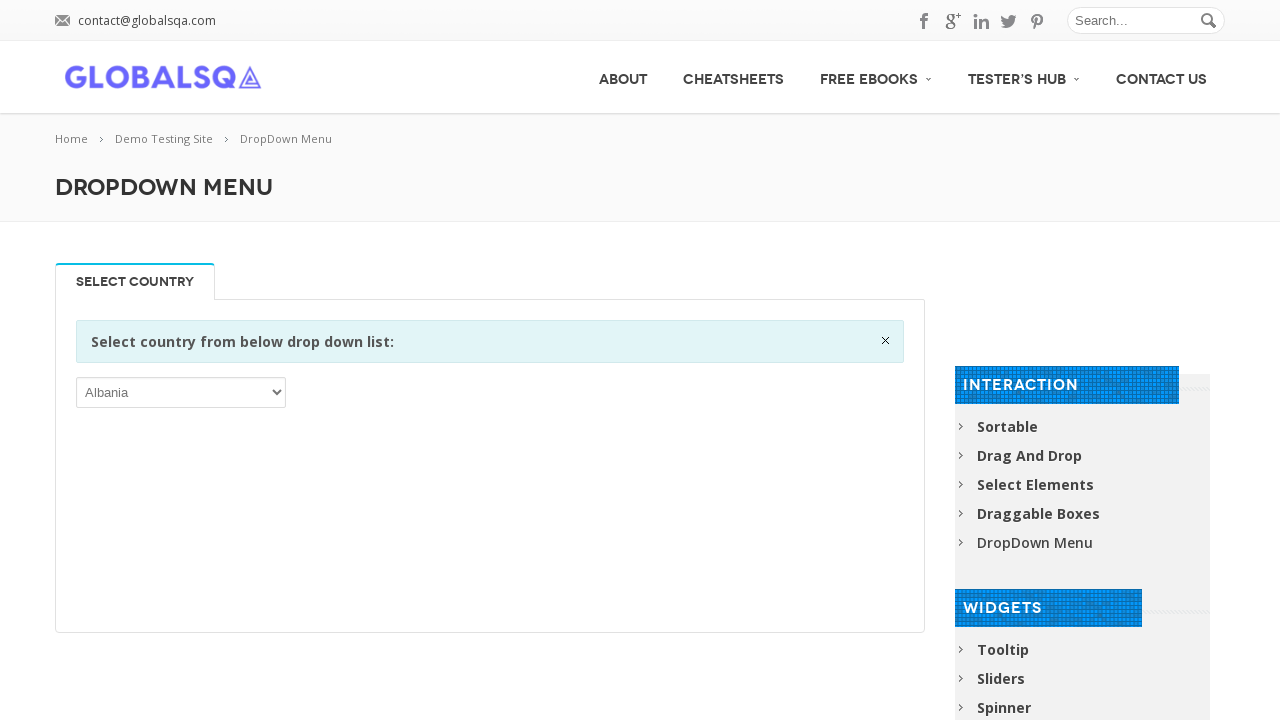

Verified dropdown option with text: 'Kenya'
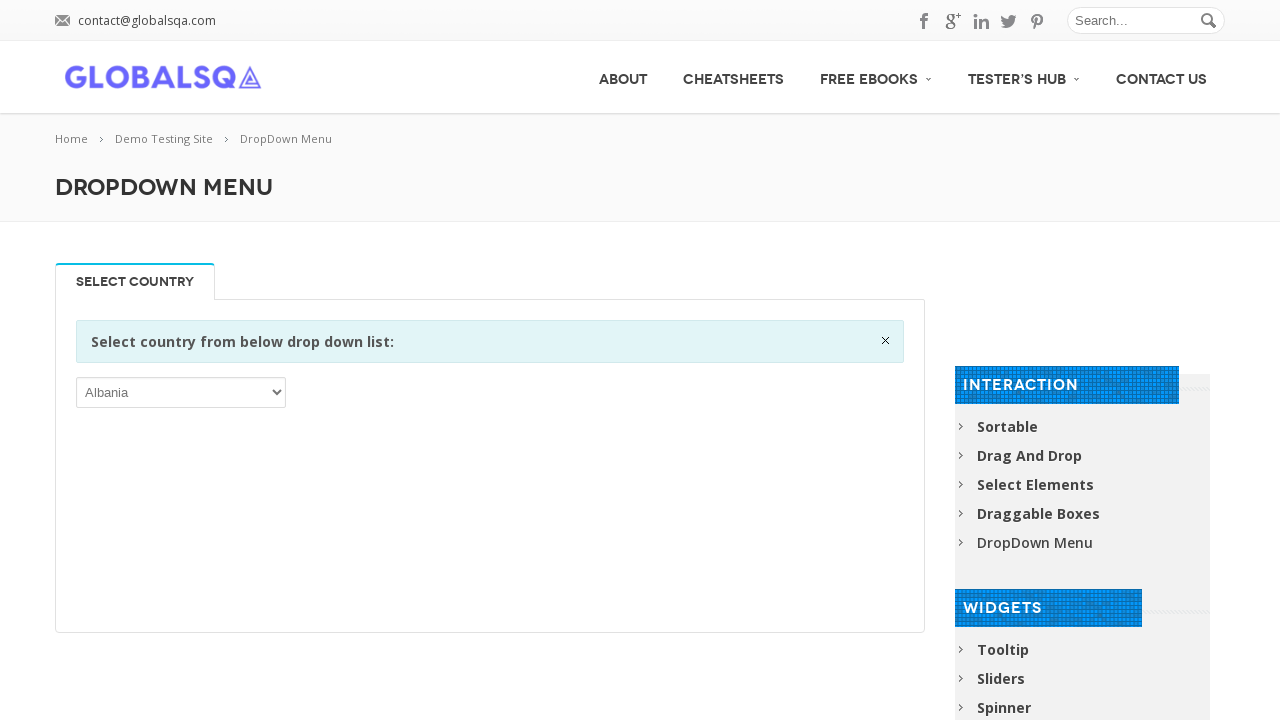

Verified dropdown option with text: 'Kiribati'
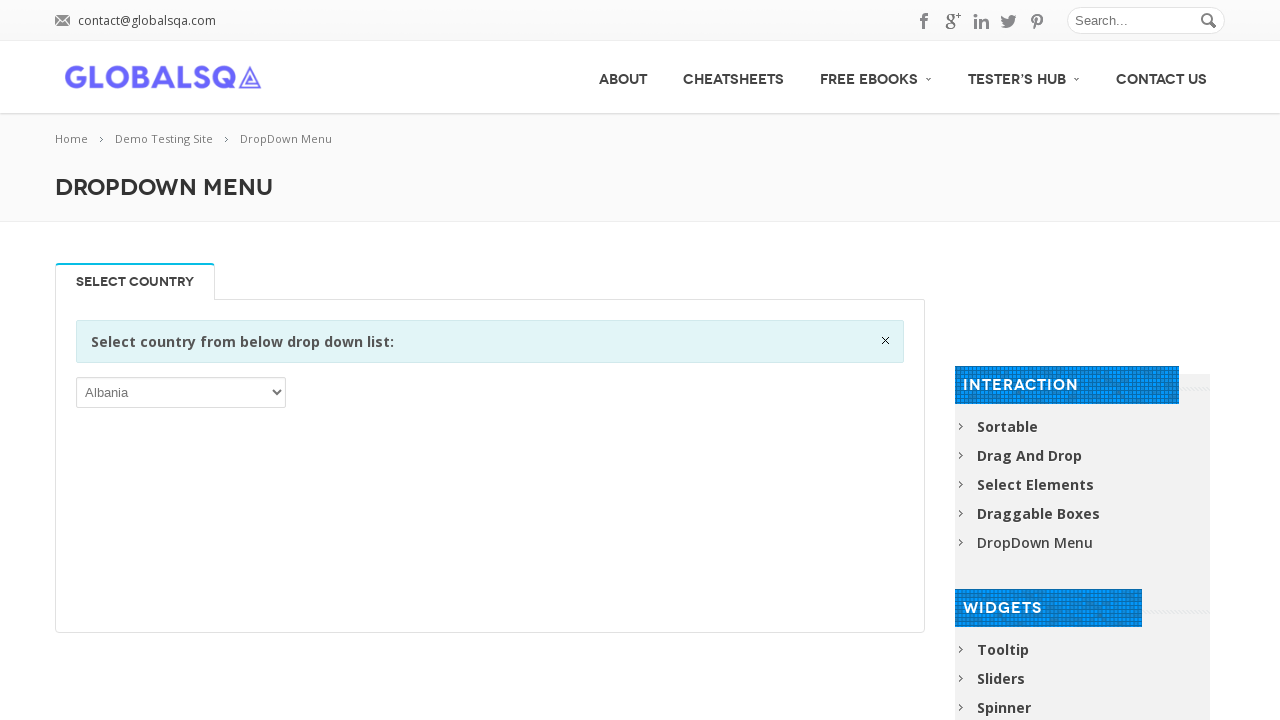

Verified dropdown option with text: 'Korea, Democratic People’s Republic of'
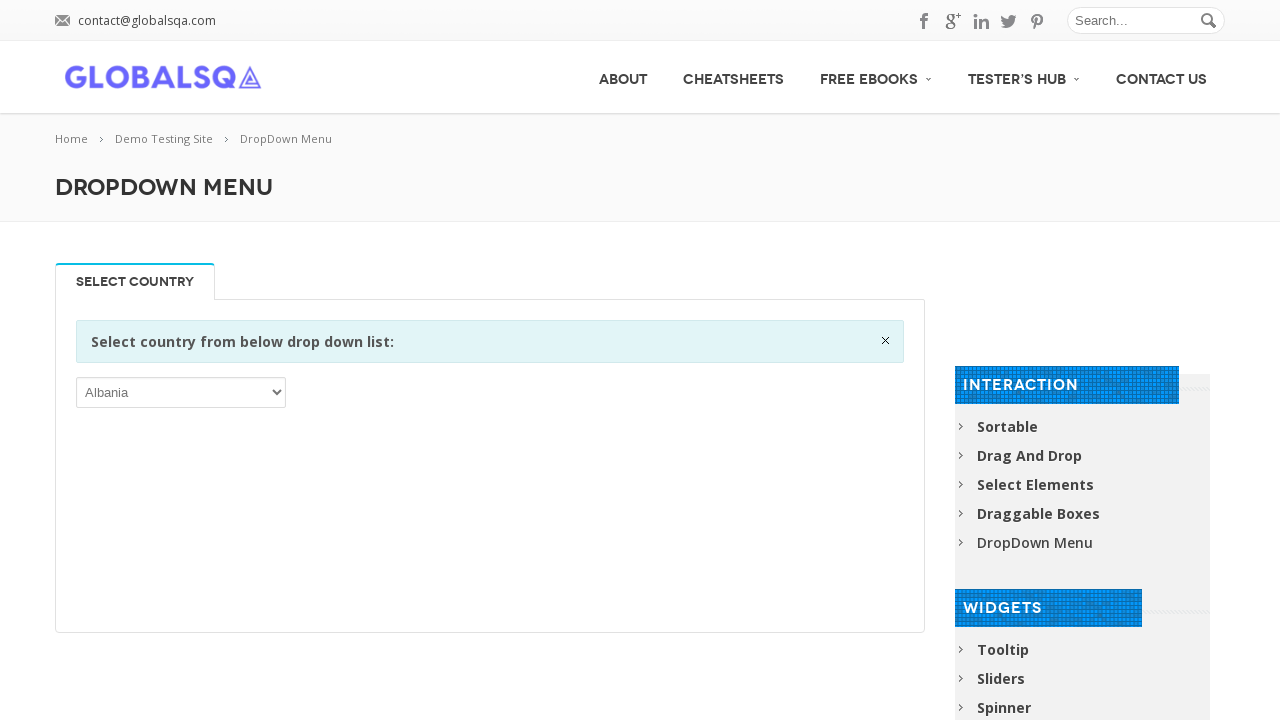

Verified dropdown option with text: 'Korea, Republic of'
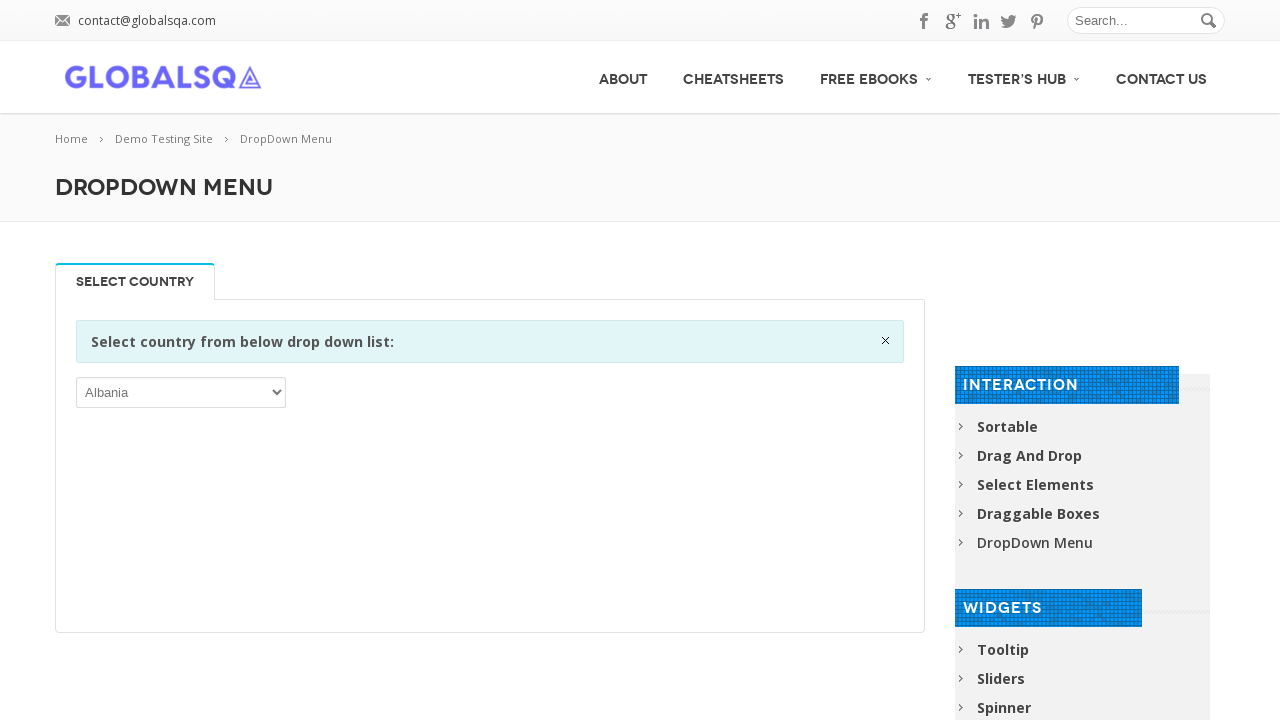

Verified dropdown option with text: 'Kuwait'
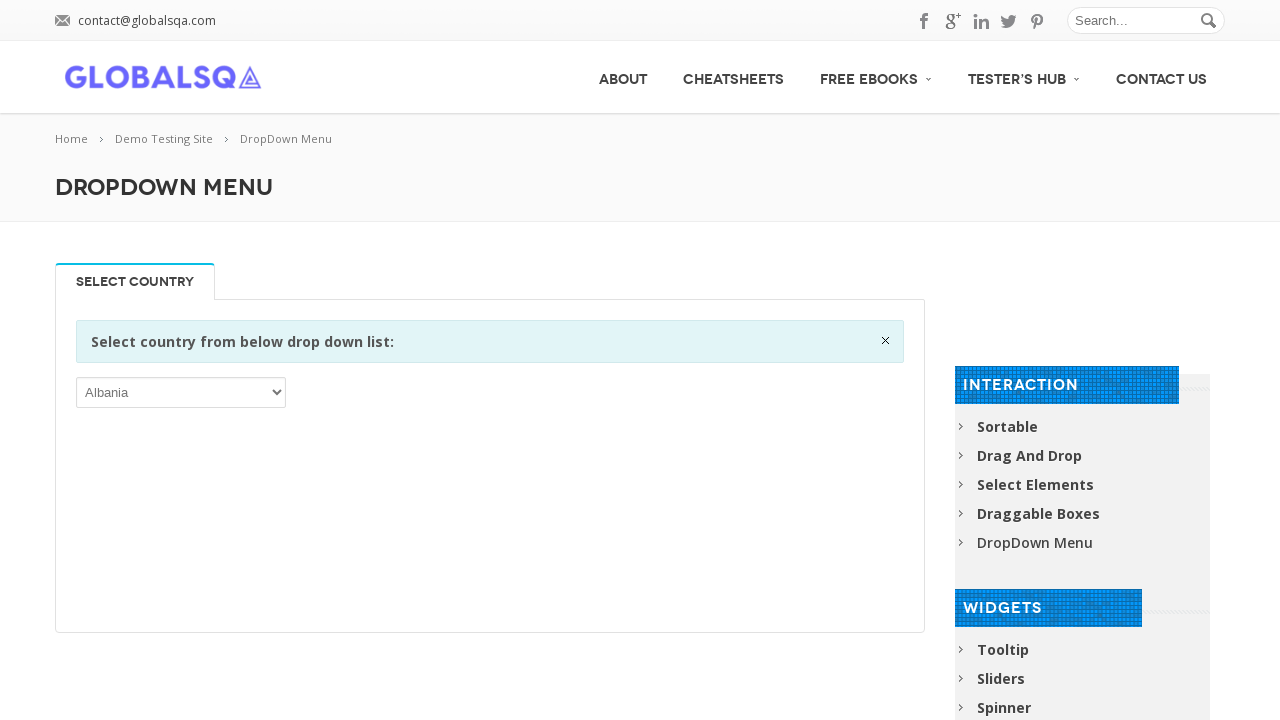

Verified dropdown option with text: 'Kyrgyzstan'
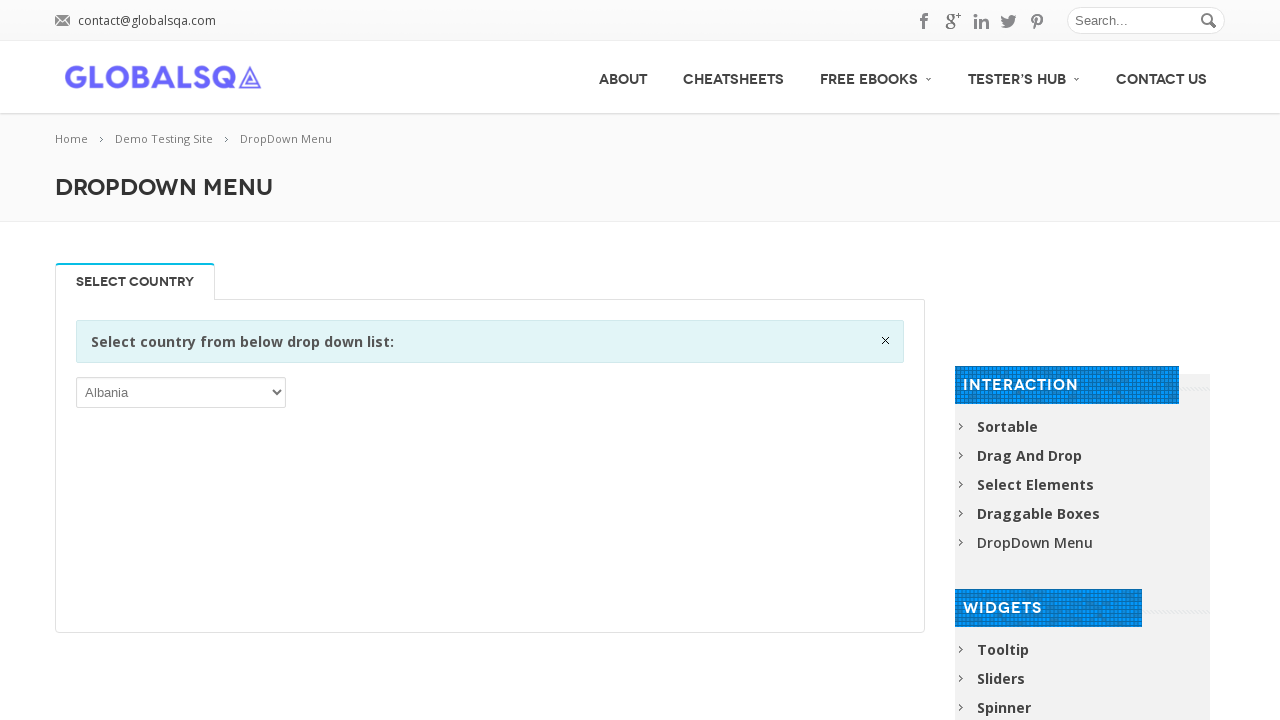

Verified dropdown option with text: 'Lao People’s Democratic Republic'
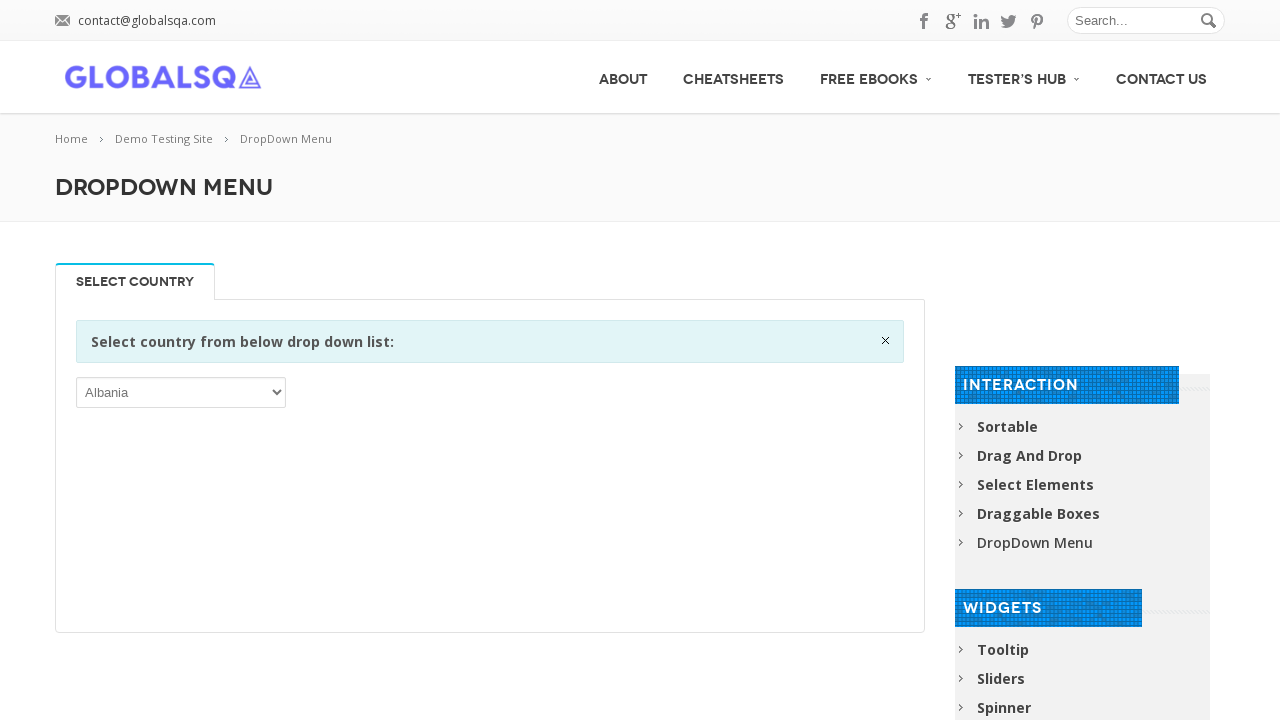

Verified dropdown option with text: 'Latvia'
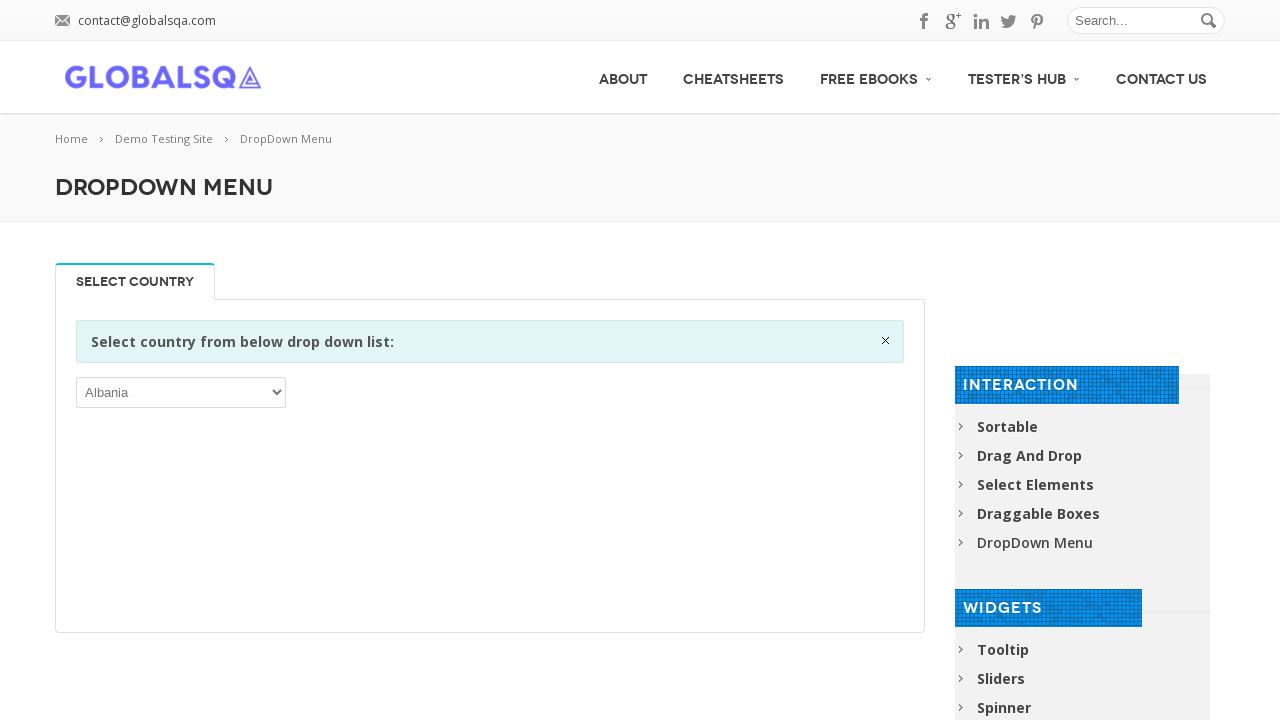

Verified dropdown option with text: 'Lebanon'
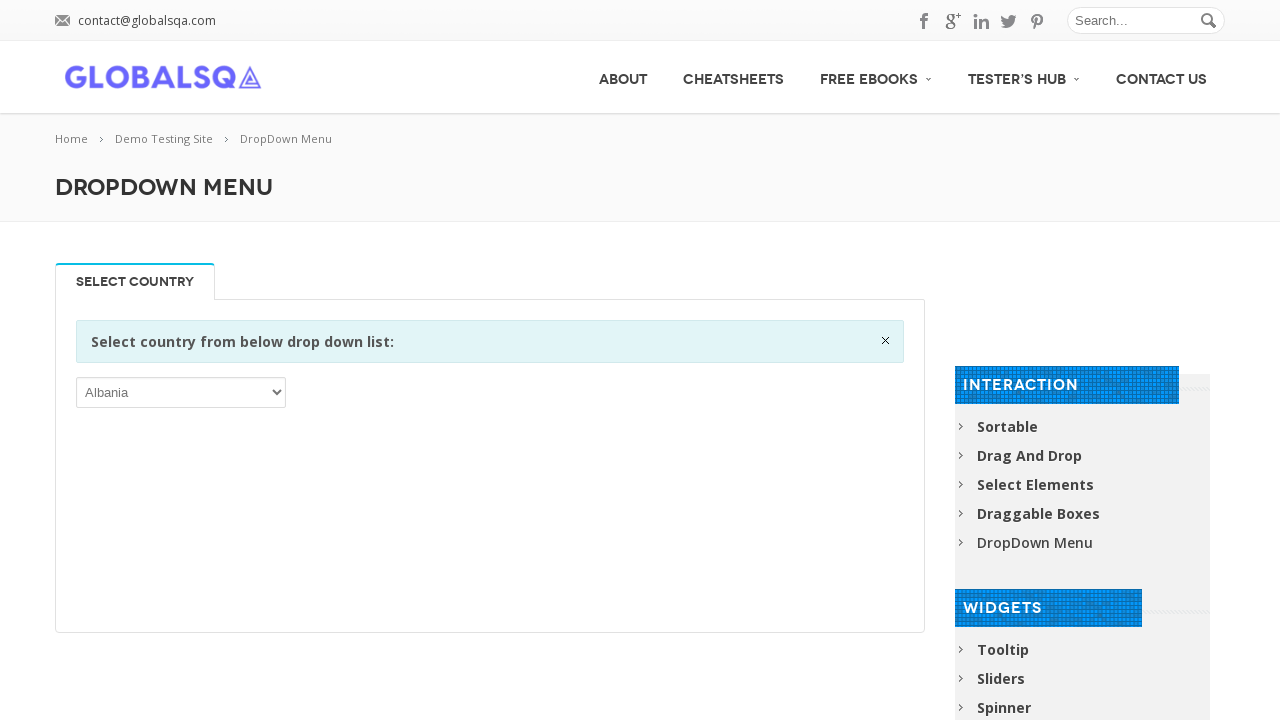

Verified dropdown option with text: 'Lesotho'
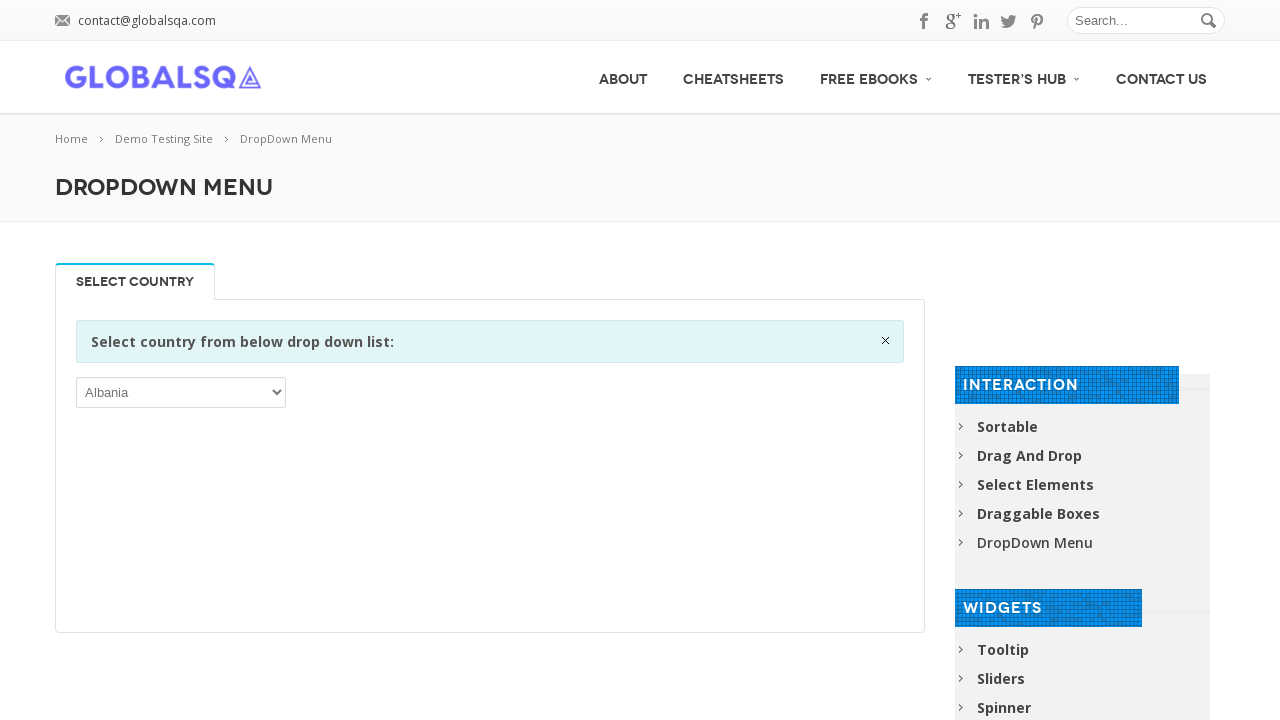

Verified dropdown option with text: 'Liberia'
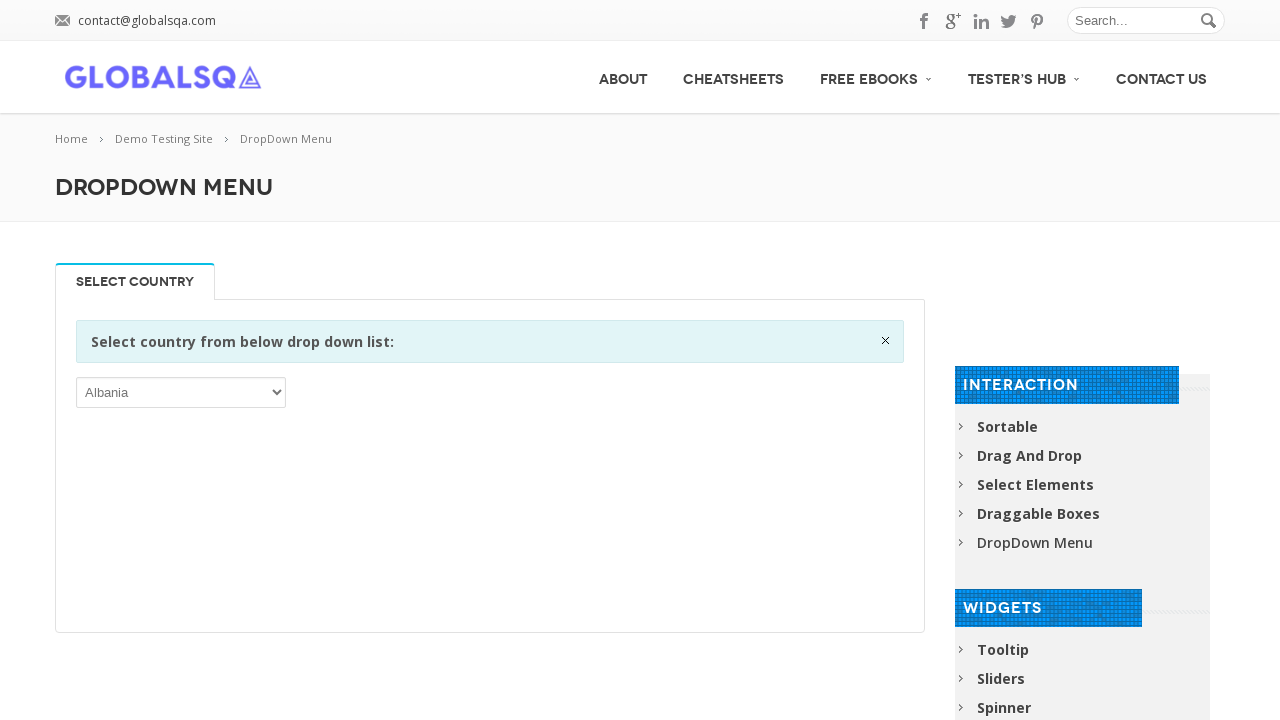

Verified dropdown option with text: 'Libya'
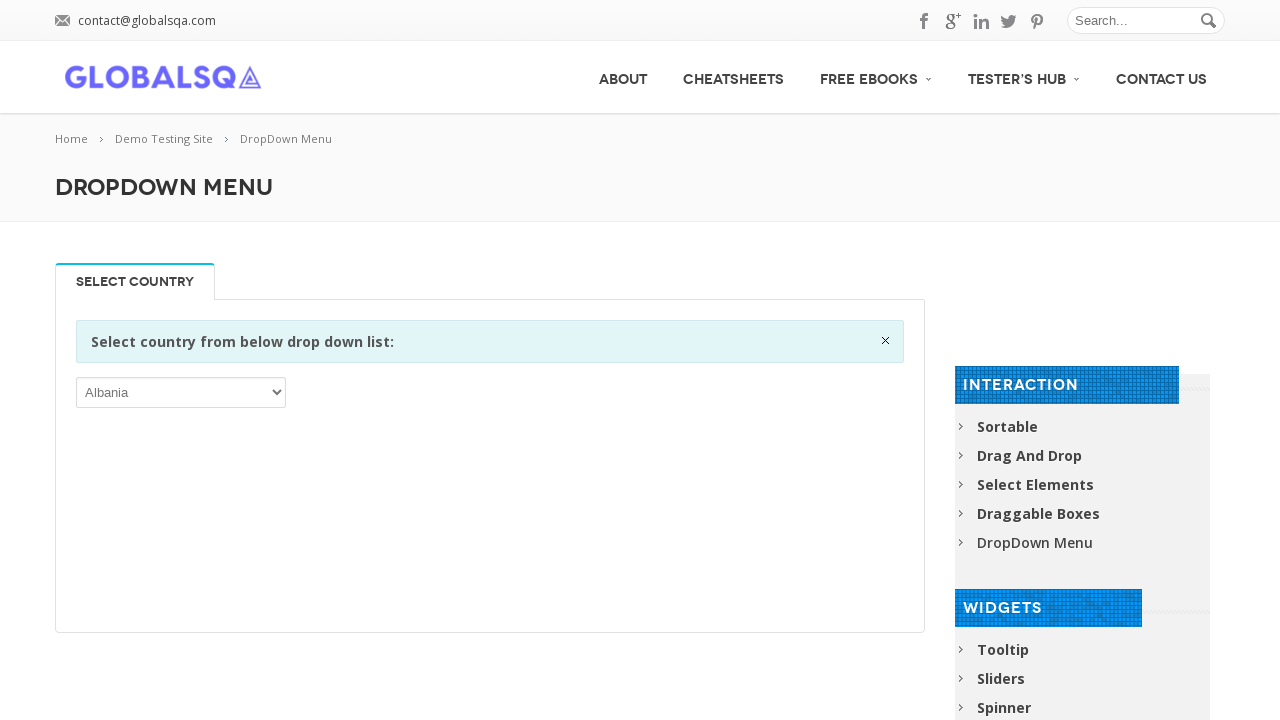

Verified dropdown option with text: 'Liechtenstein'
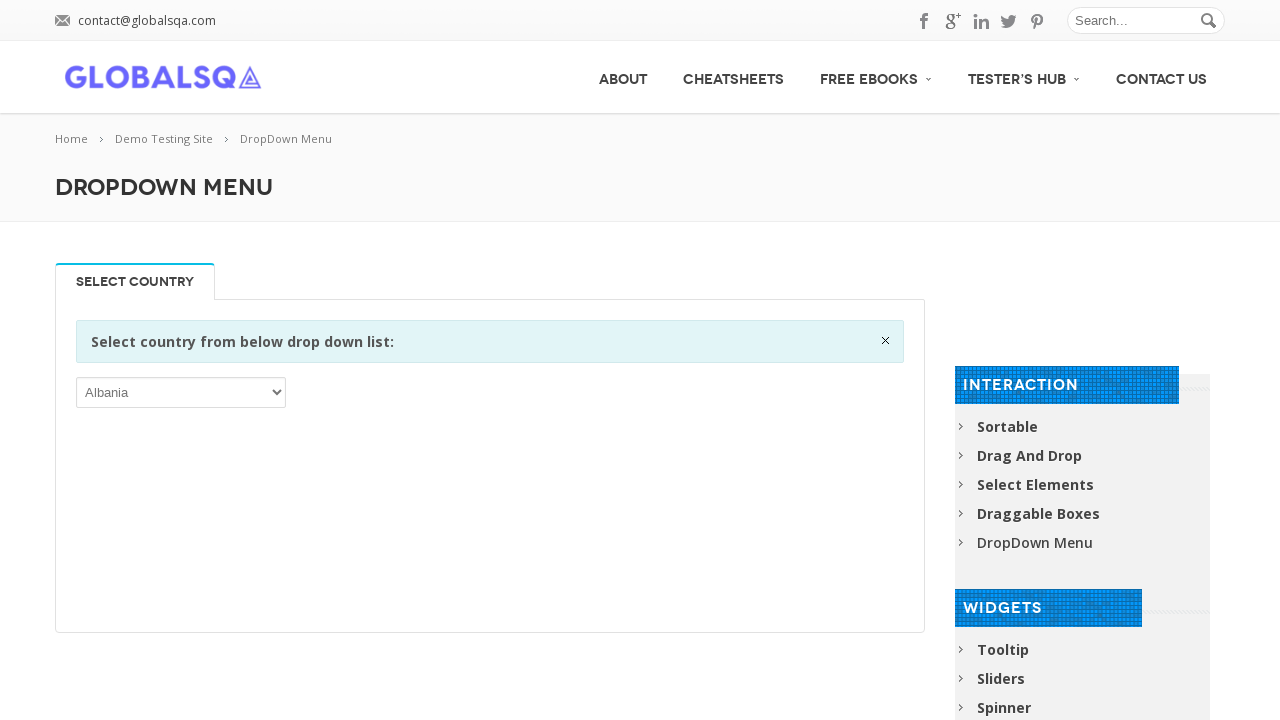

Verified dropdown option with text: 'Lithuania'
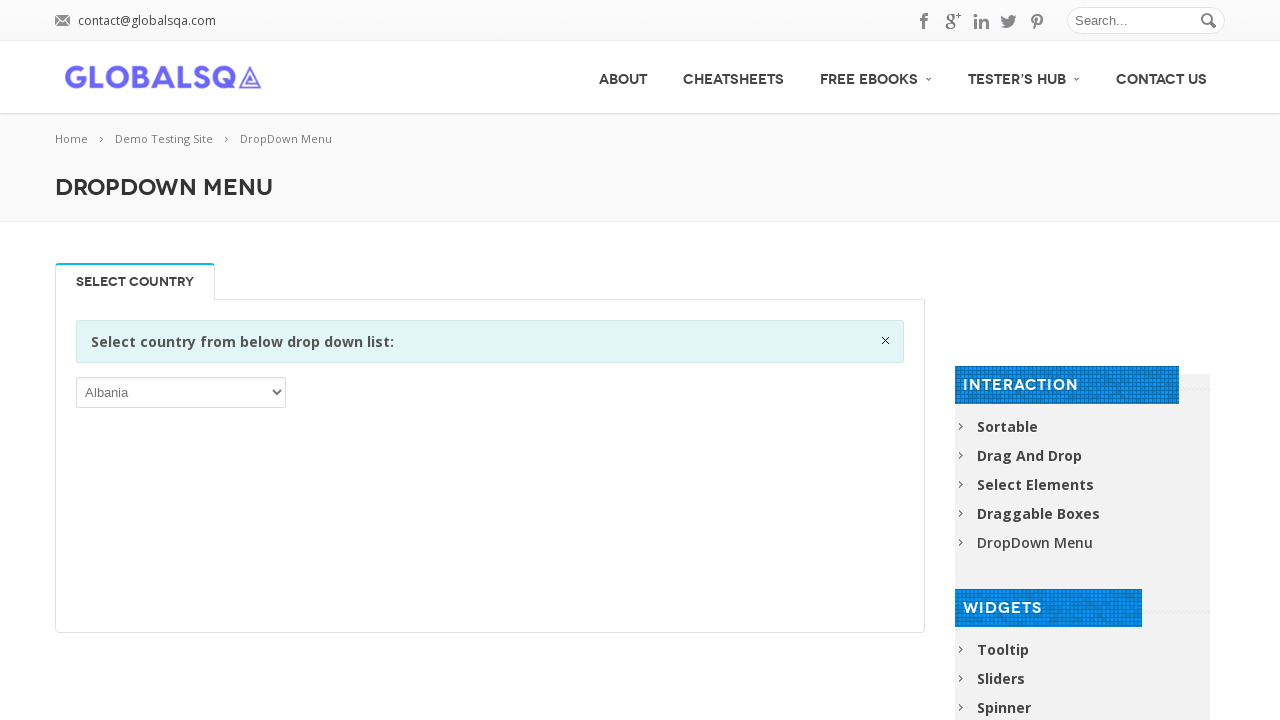

Verified dropdown option with text: 'Luxembourg'
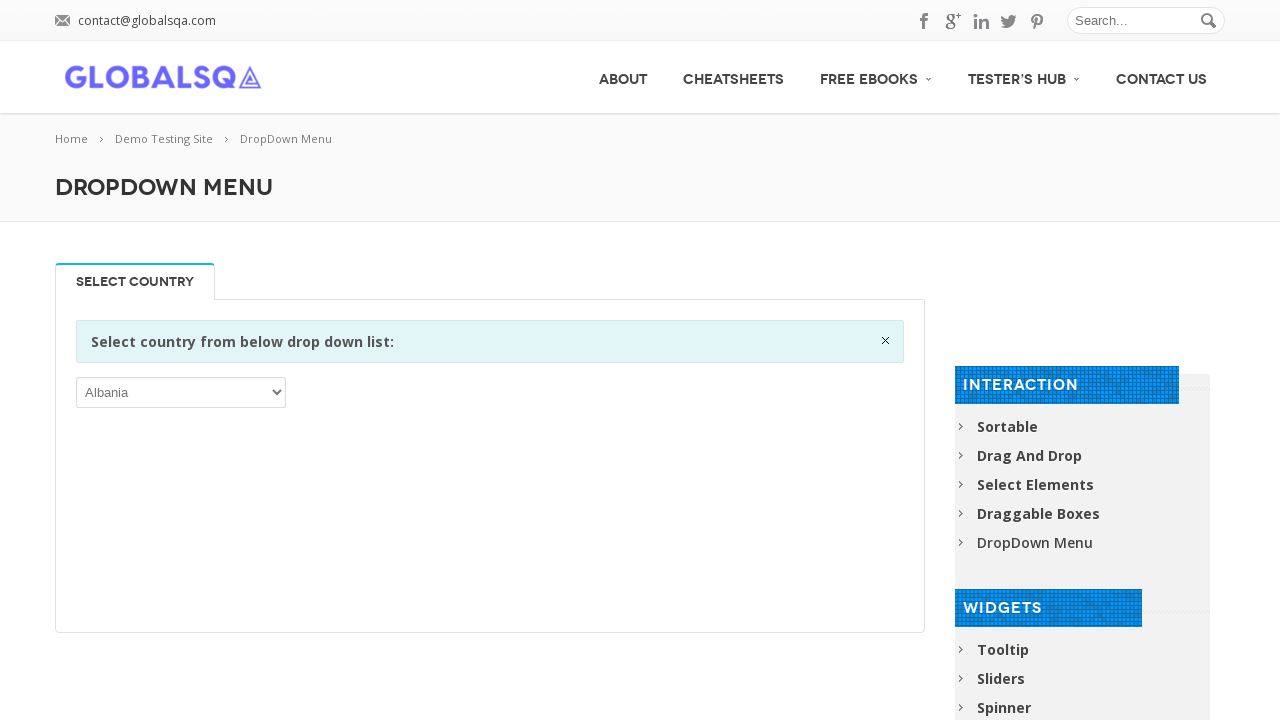

Verified dropdown option with text: 'Macao'
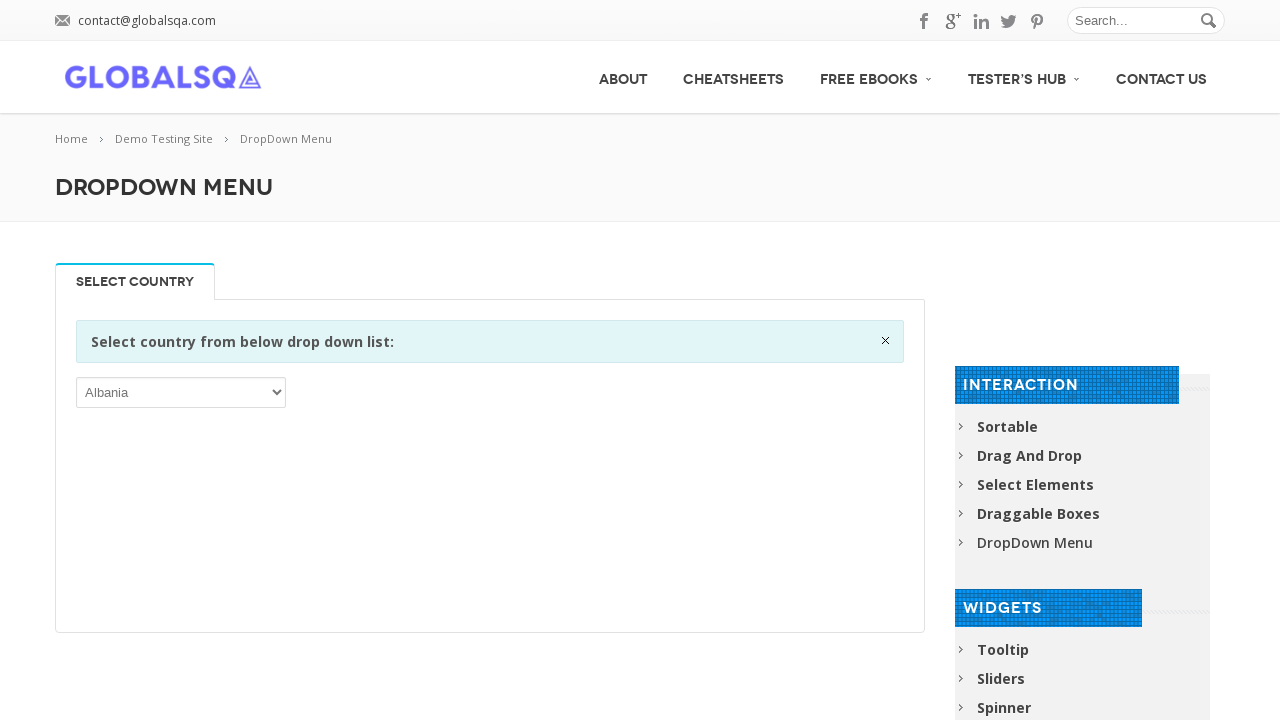

Verified dropdown option with text: 'Macedonia, the former Yugoslav Republic of'
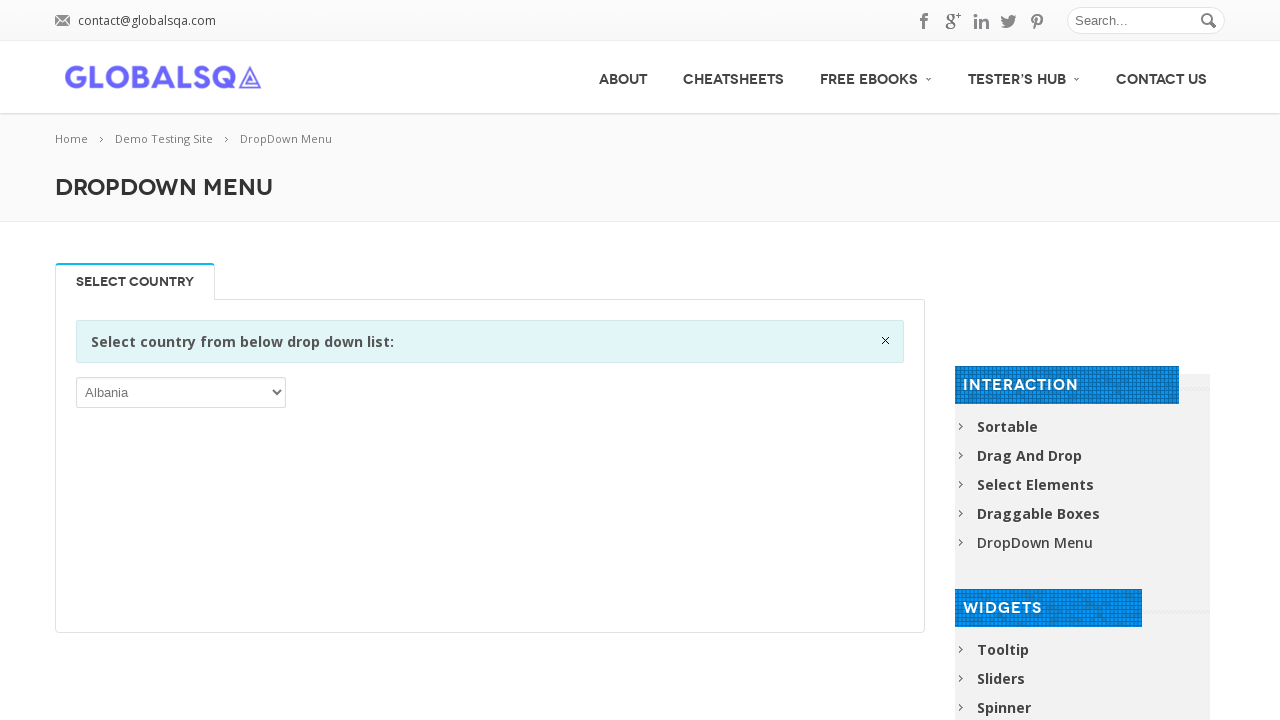

Verified dropdown option with text: 'Madagascar'
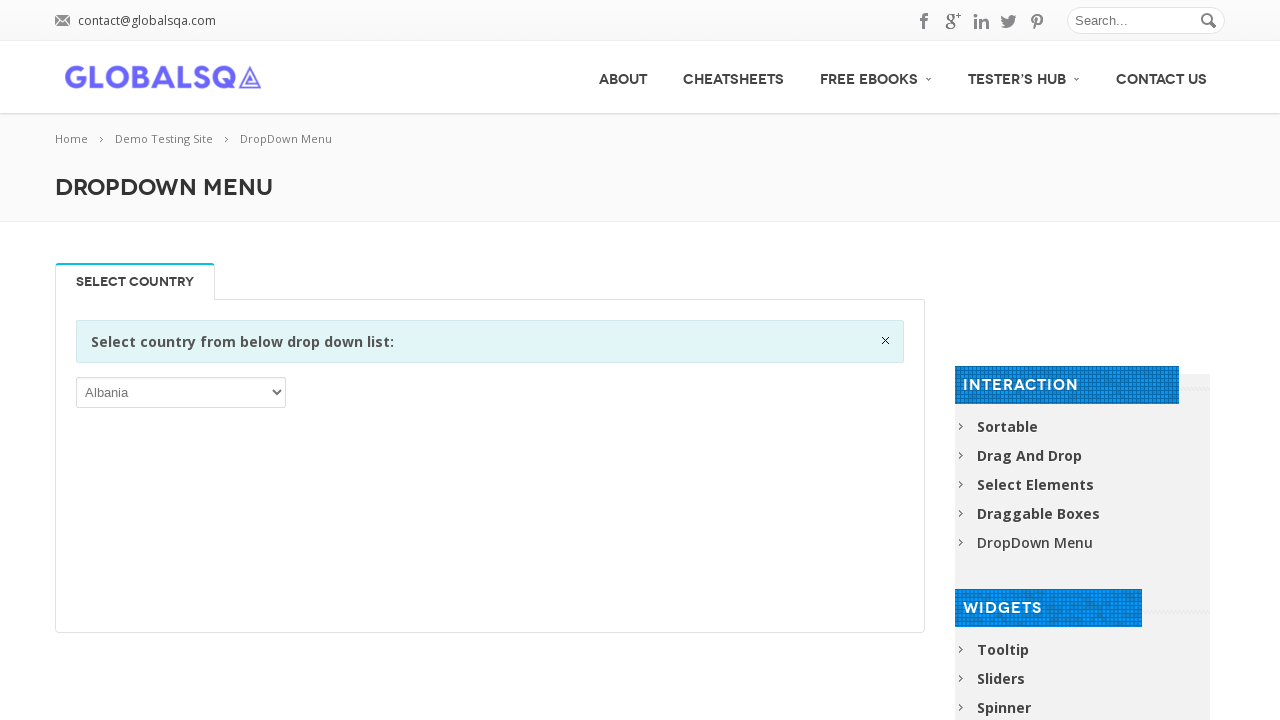

Verified dropdown option with text: 'Malawi'
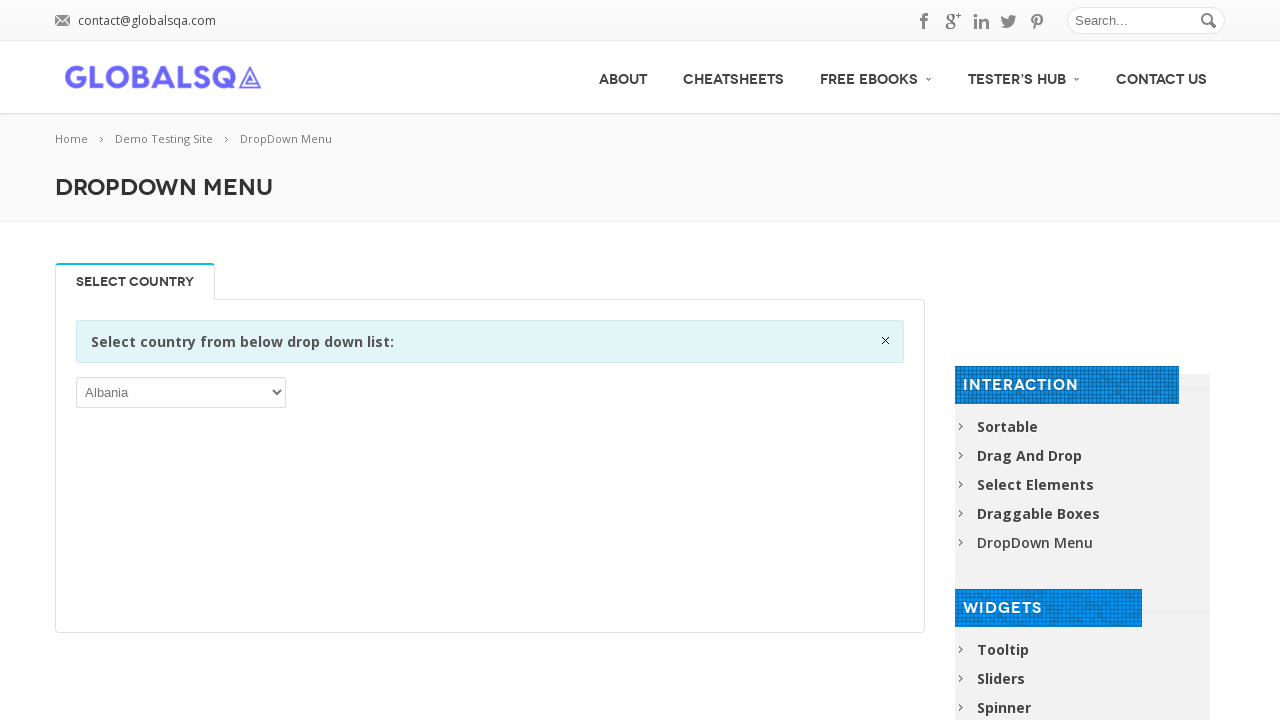

Verified dropdown option with text: 'Malaysia'
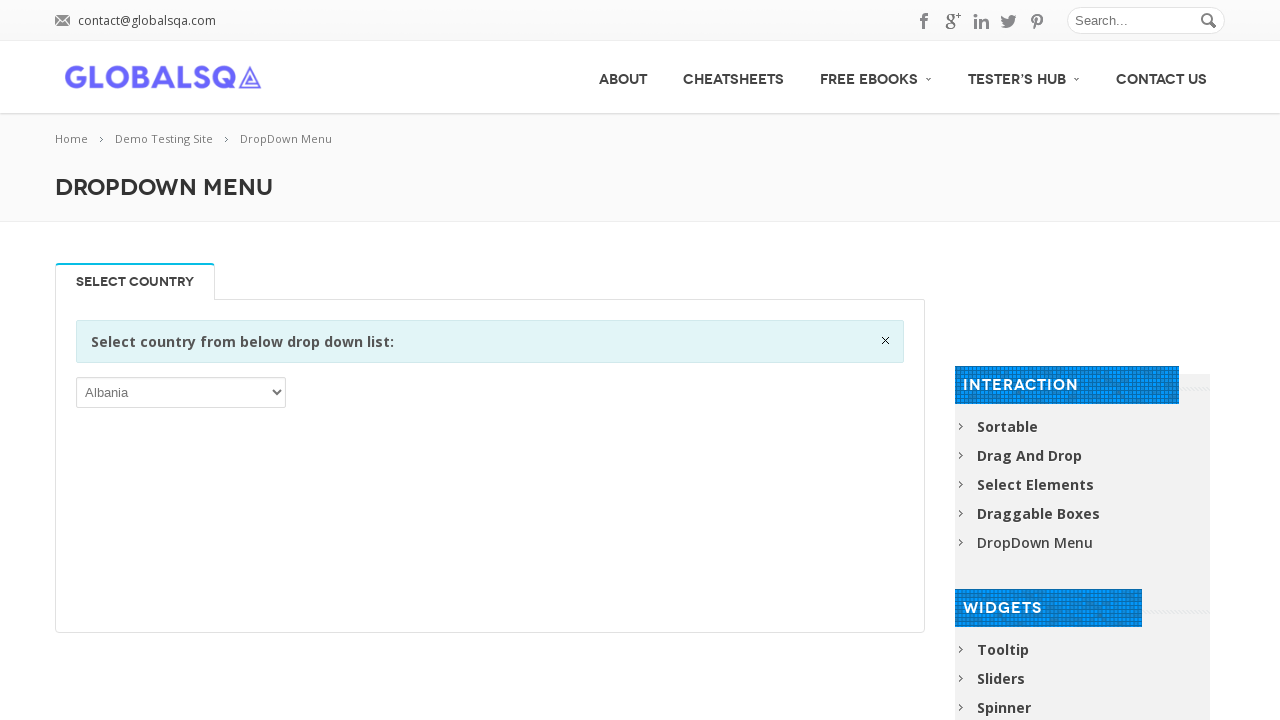

Verified dropdown option with text: 'Maldives'
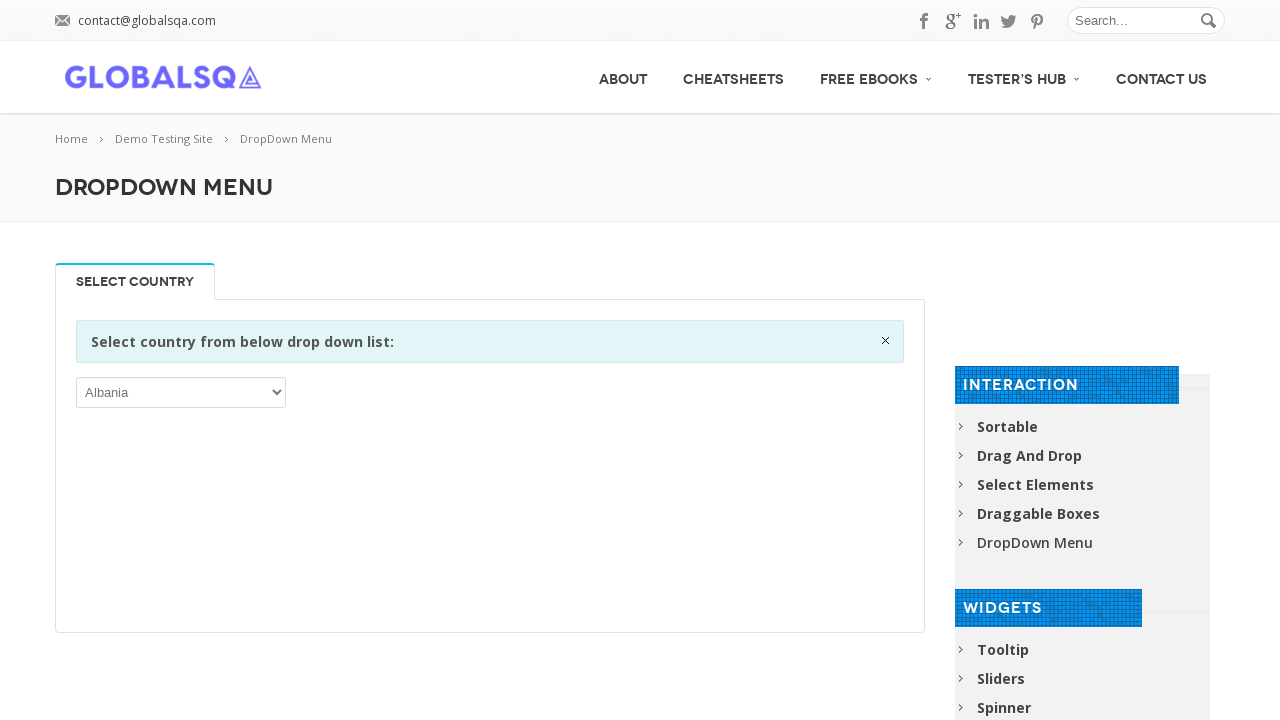

Verified dropdown option with text: 'Mali'
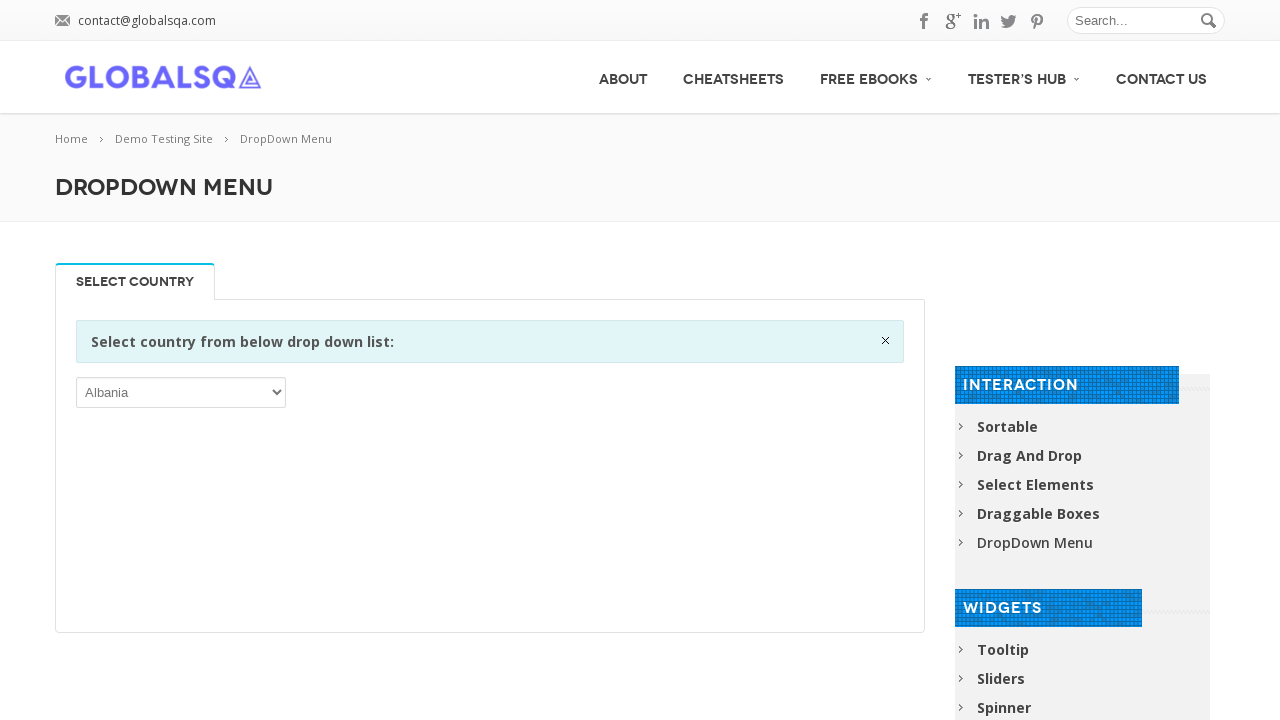

Verified dropdown option with text: 'Malta'
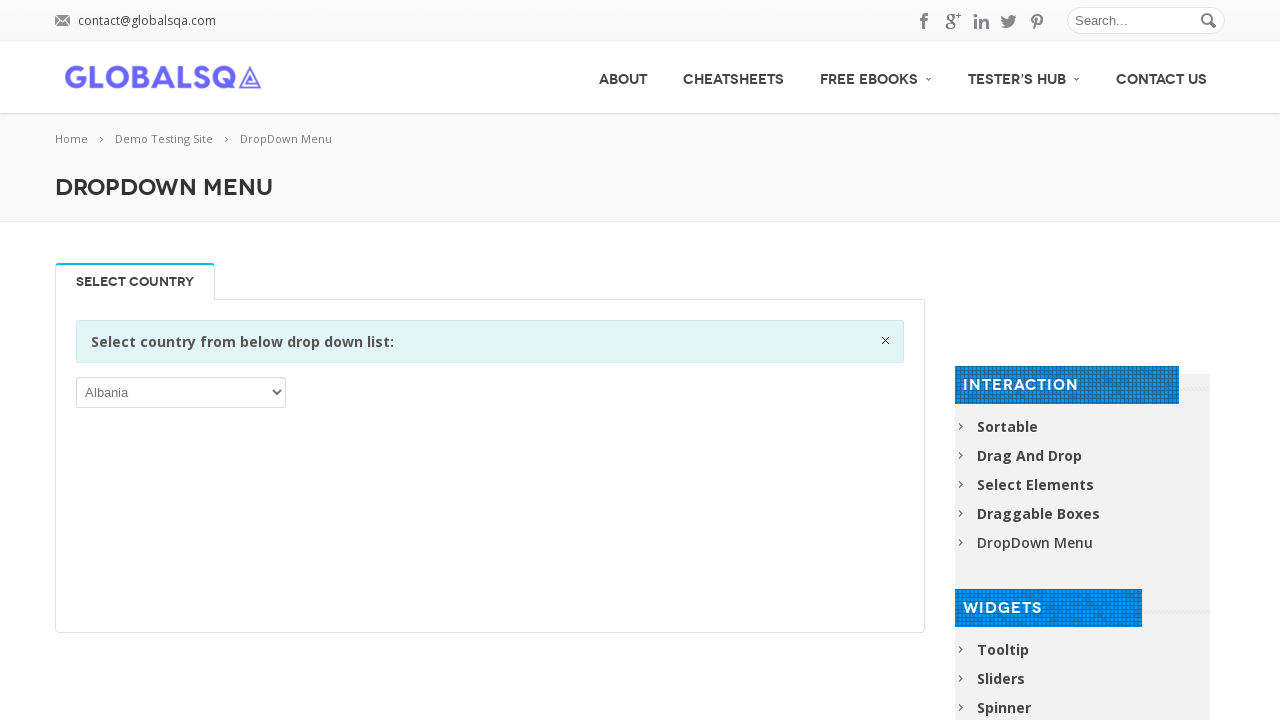

Verified dropdown option with text: 'Marshall Islands'
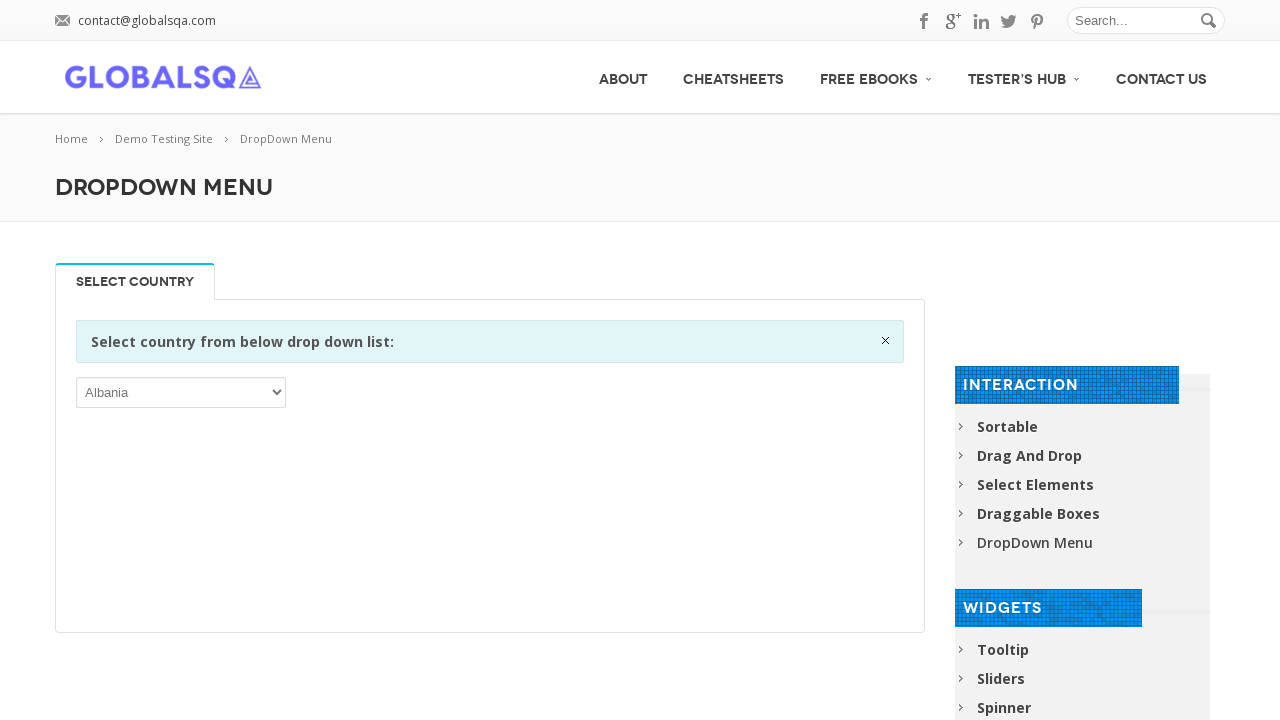

Verified dropdown option with text: 'Martinique'
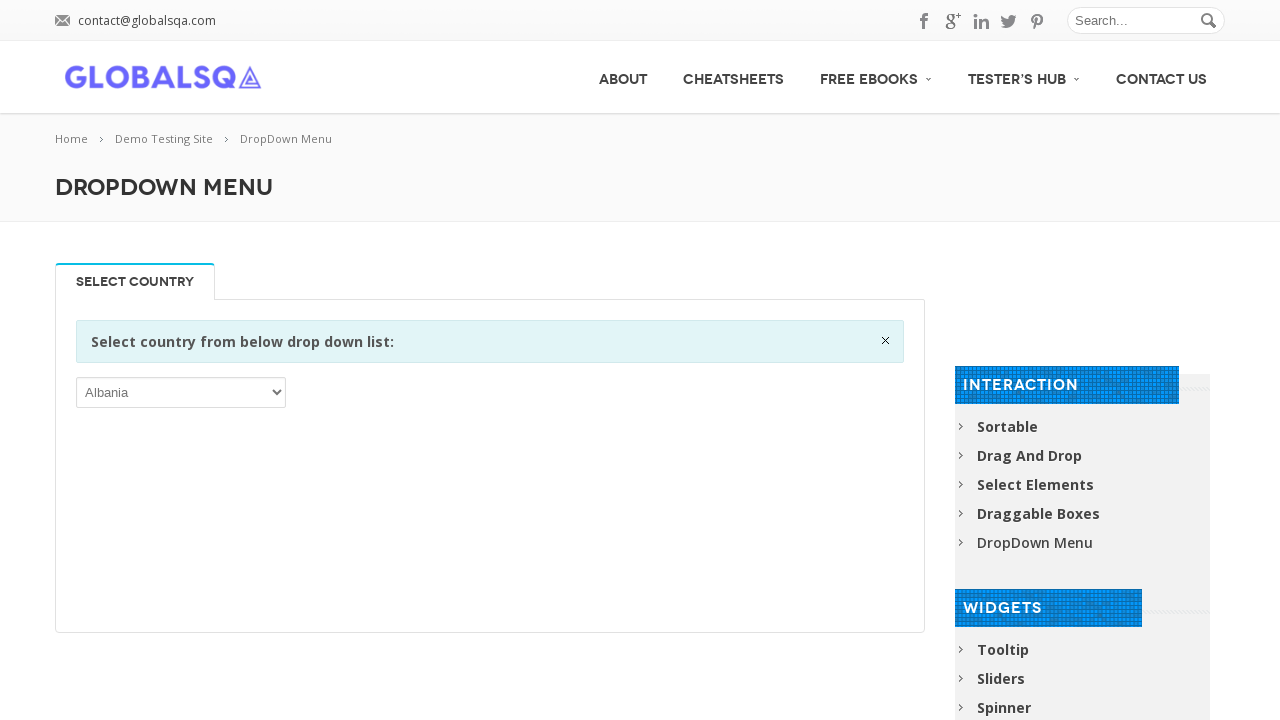

Verified dropdown option with text: 'Mauritania'
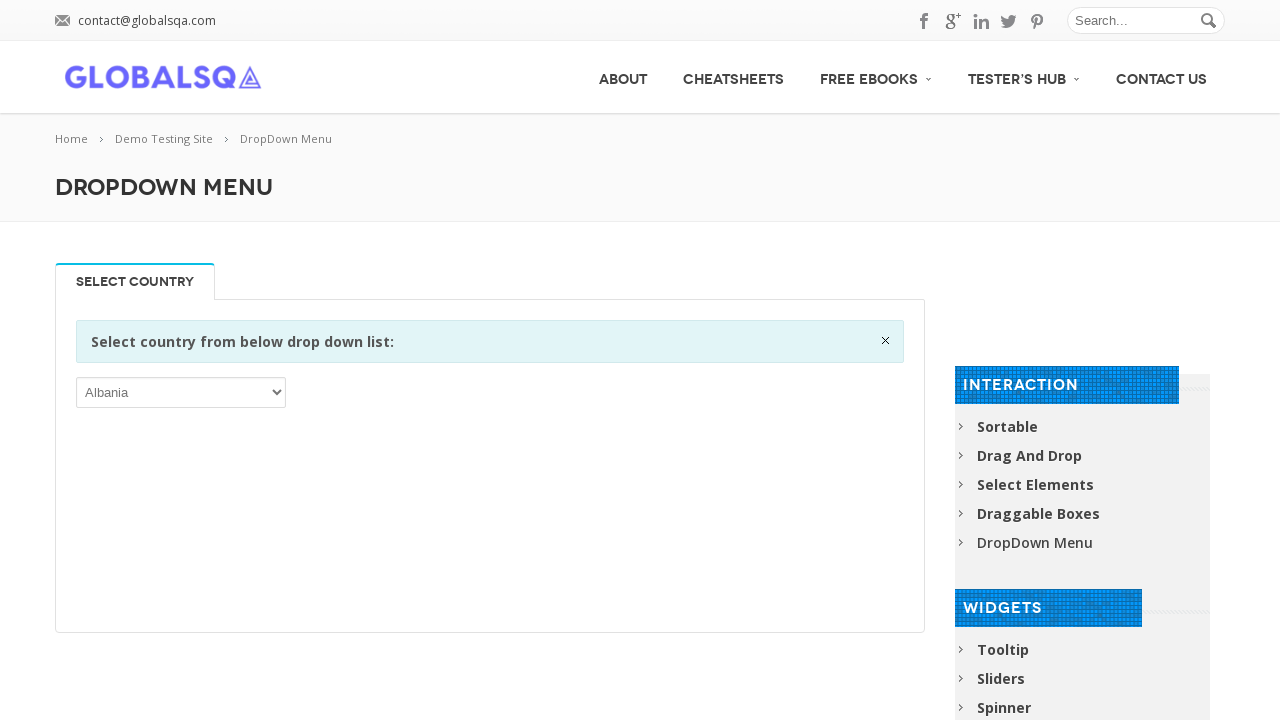

Verified dropdown option with text: 'Mauritius'
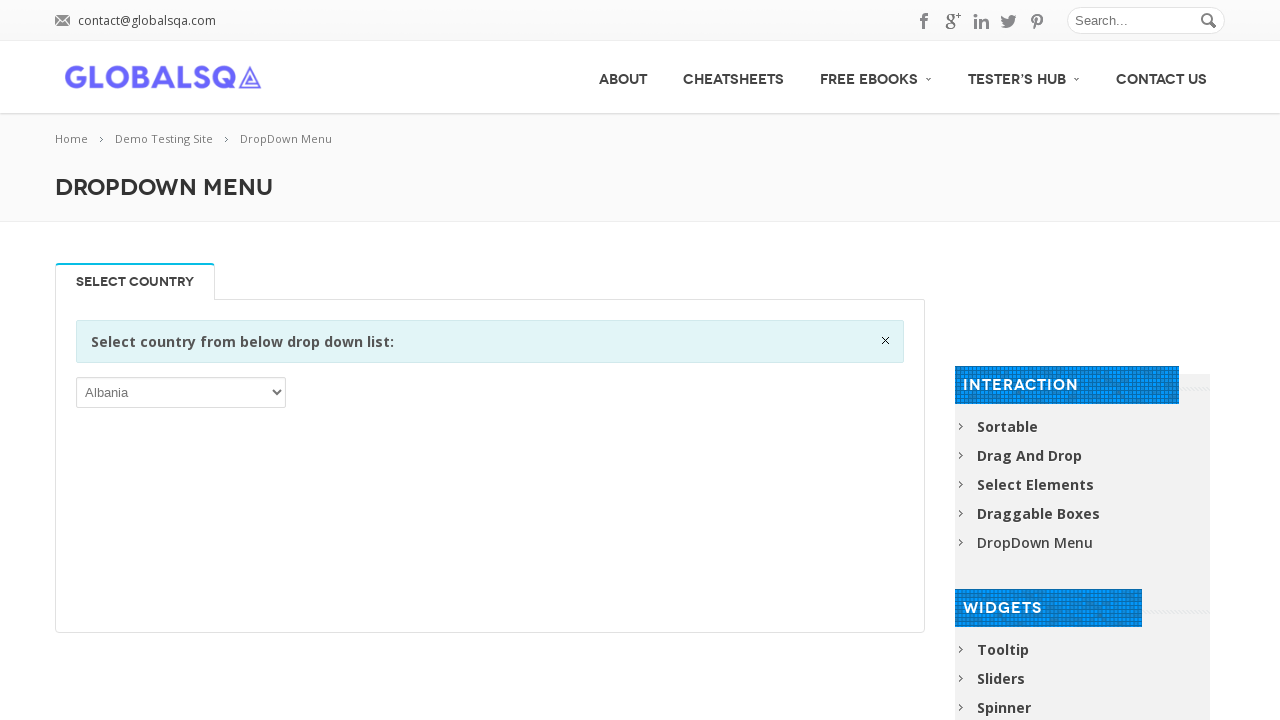

Verified dropdown option with text: 'Mayotte'
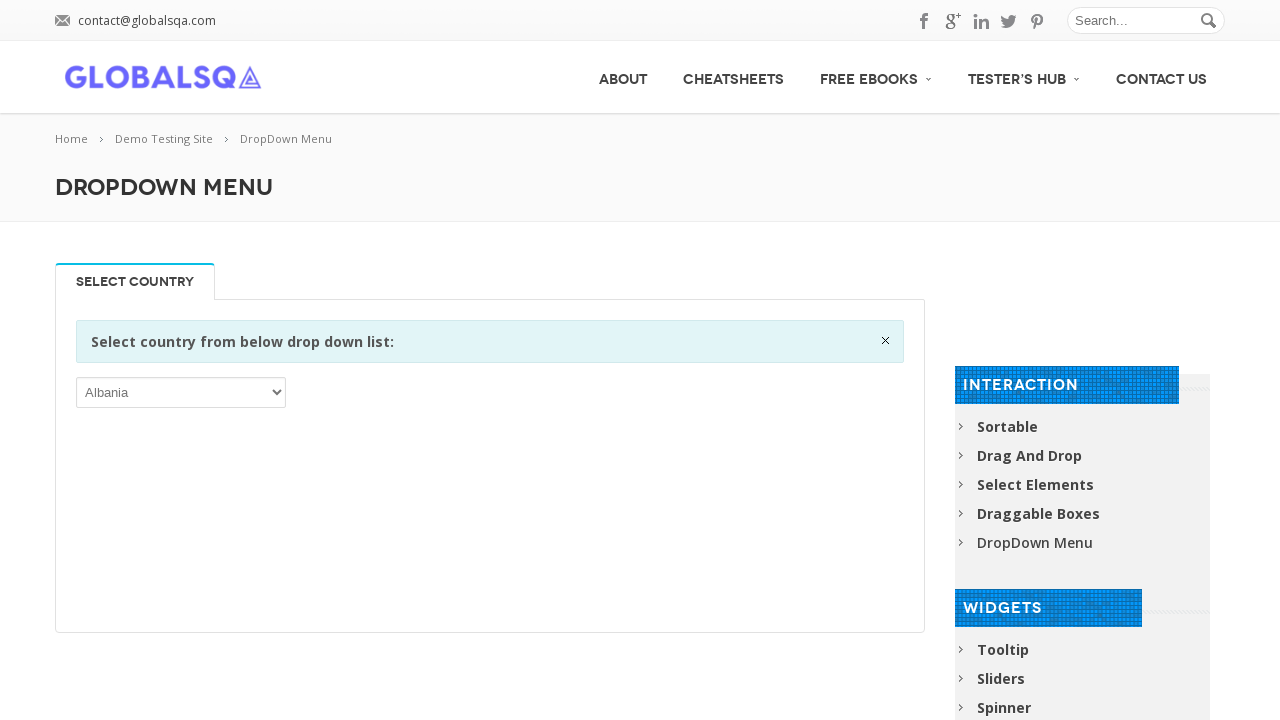

Verified dropdown option with text: 'Mexico'
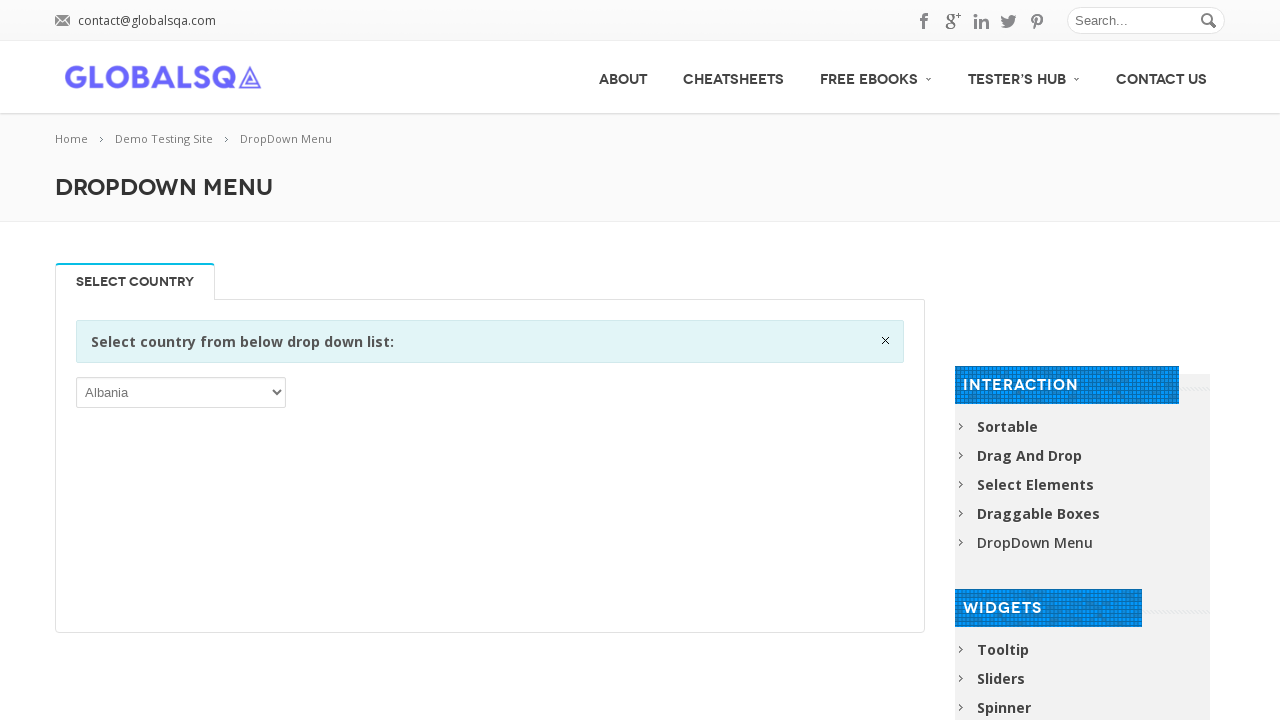

Verified dropdown option with text: 'Micronesia, Federated States of'
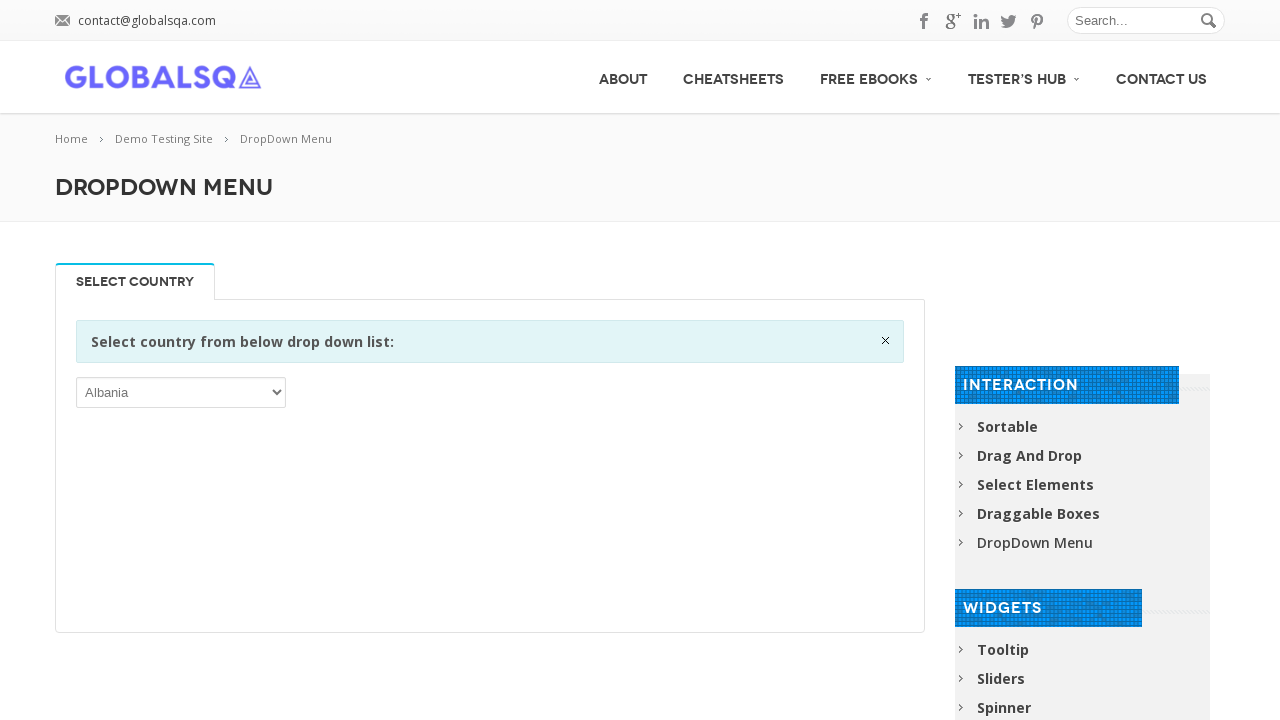

Verified dropdown option with text: 'Moldova, Republic of'
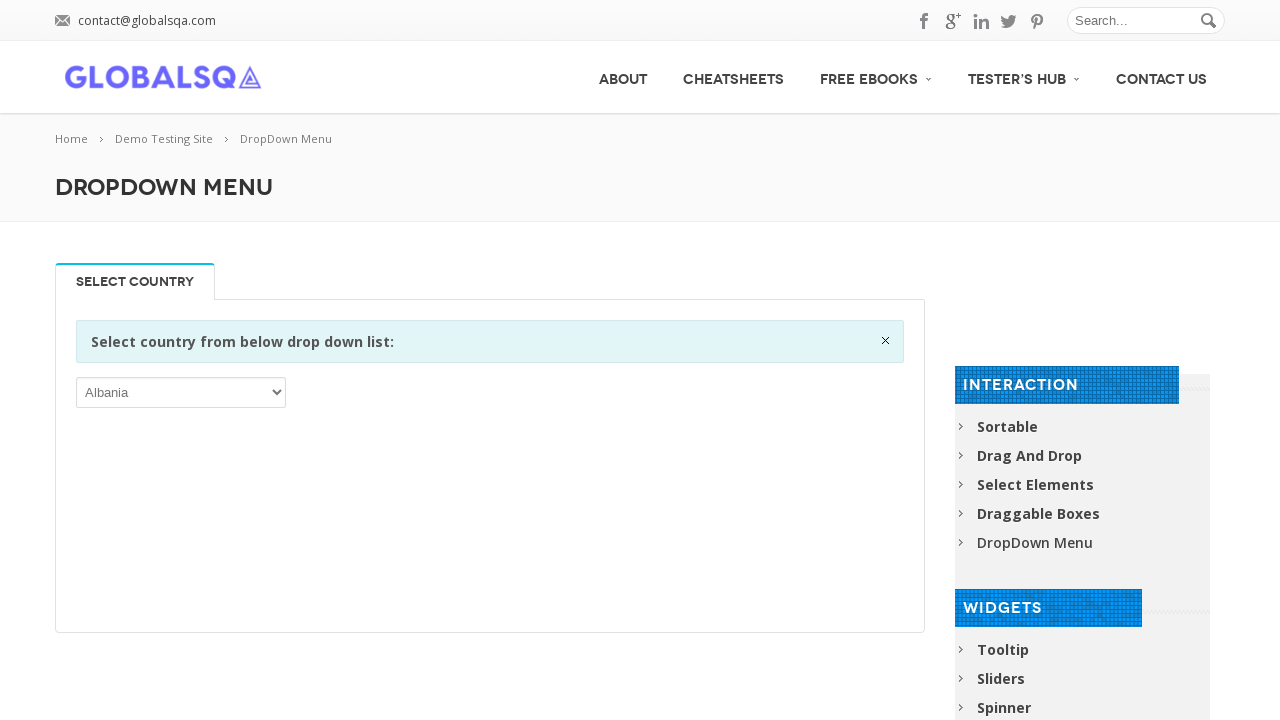

Verified dropdown option with text: 'Monaco'
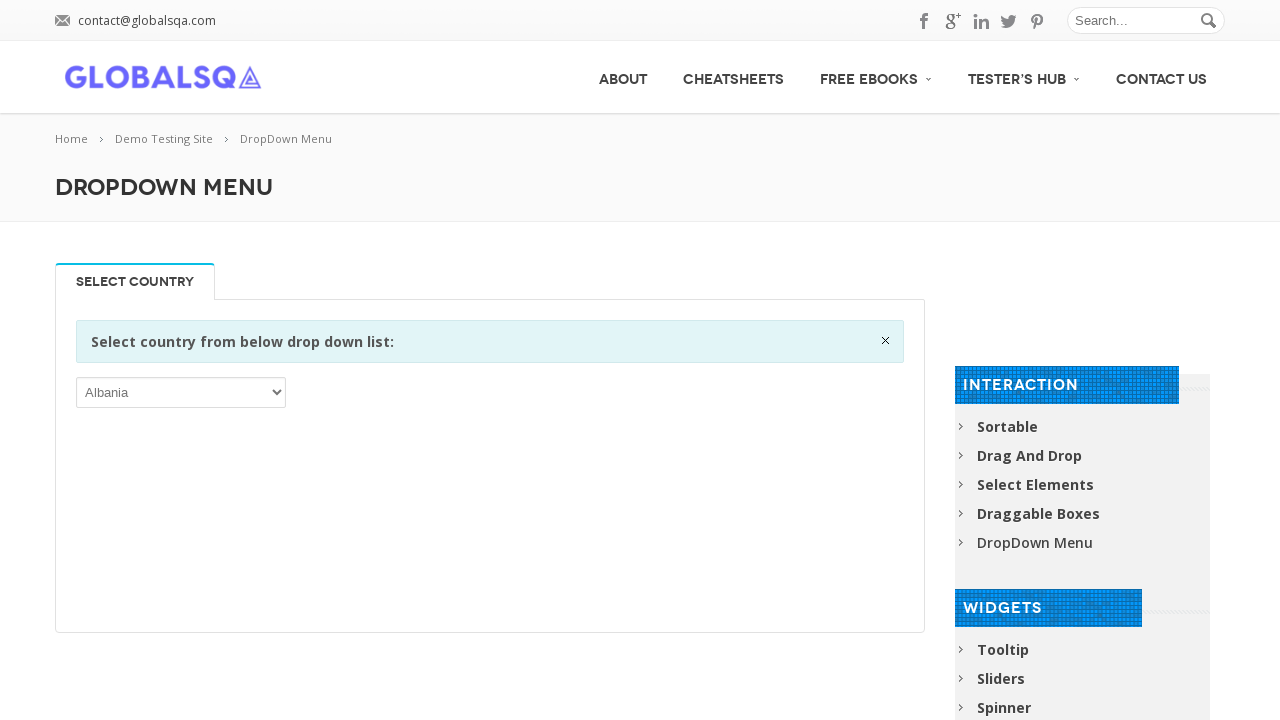

Verified dropdown option with text: 'Mongolia'
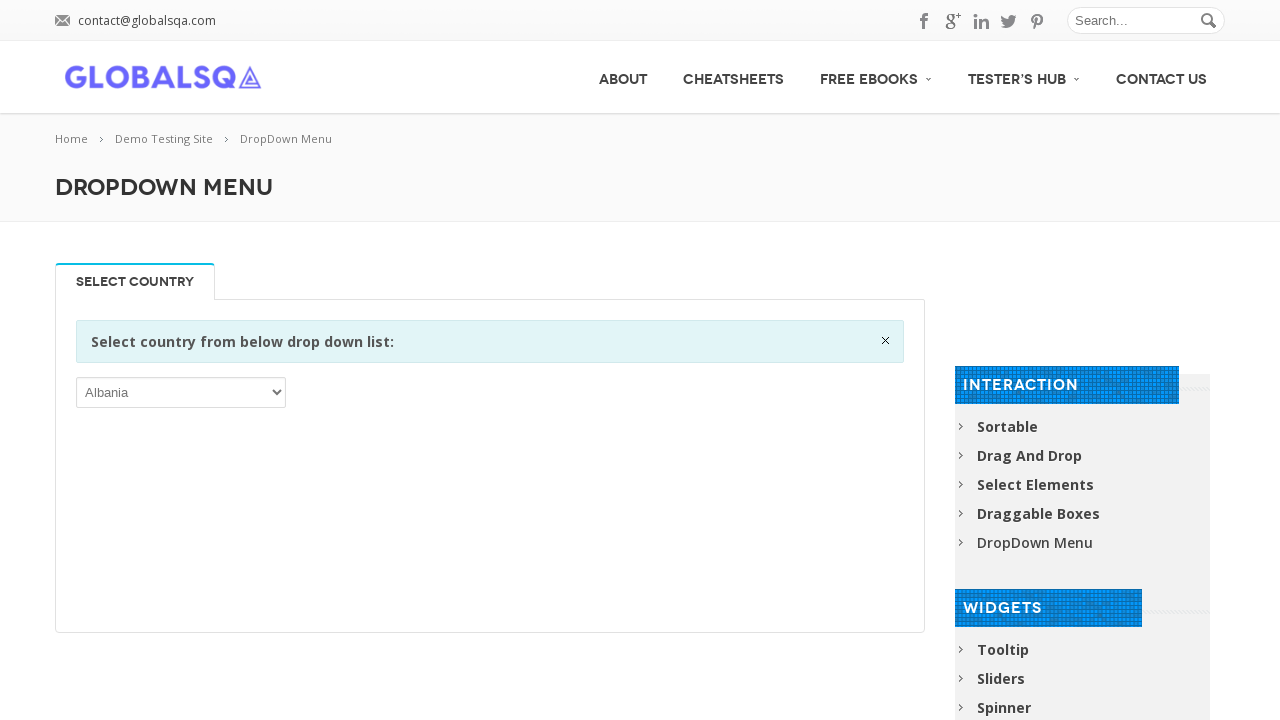

Verified dropdown option with text: 'Montenegro'
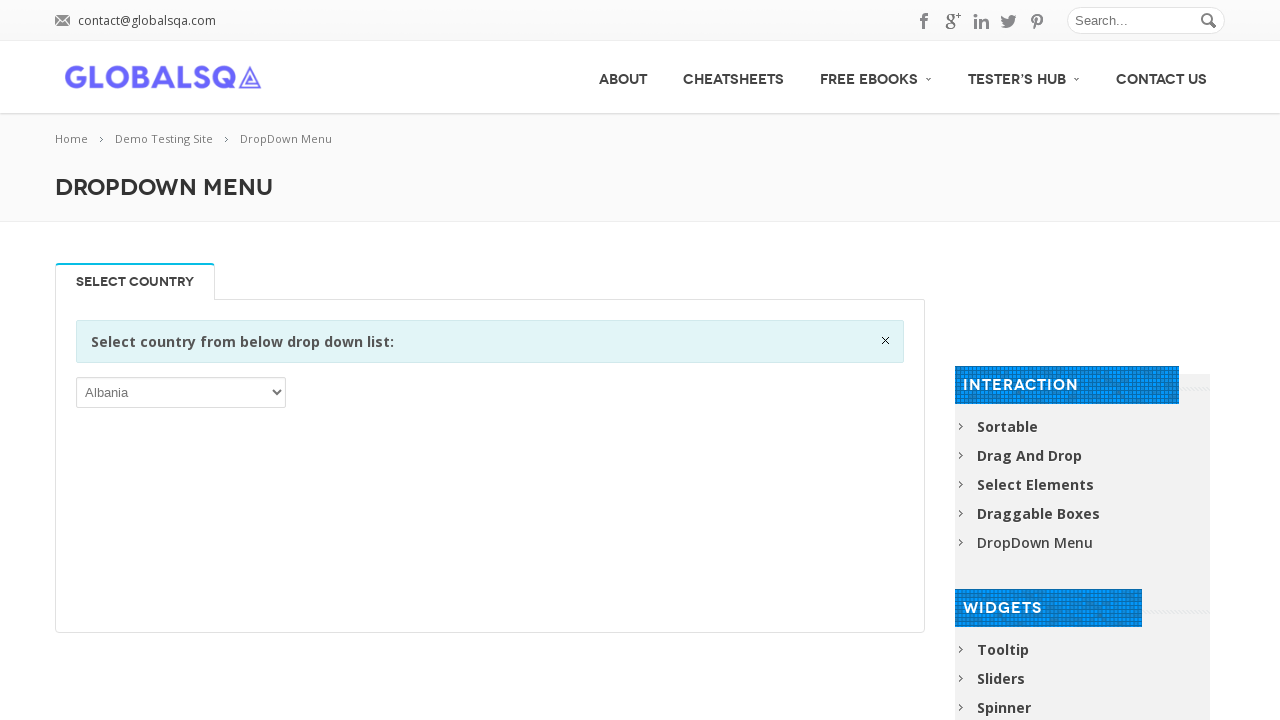

Verified dropdown option with text: 'Montserrat'
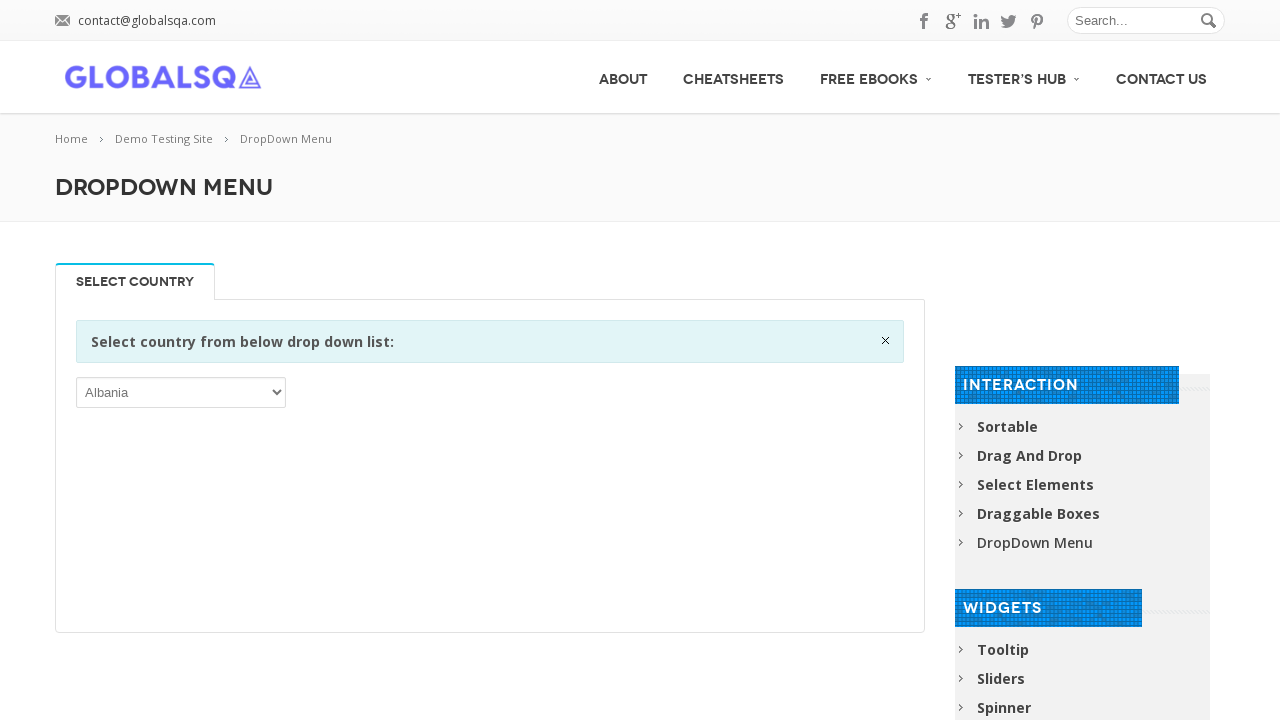

Verified dropdown option with text: 'Morocco'
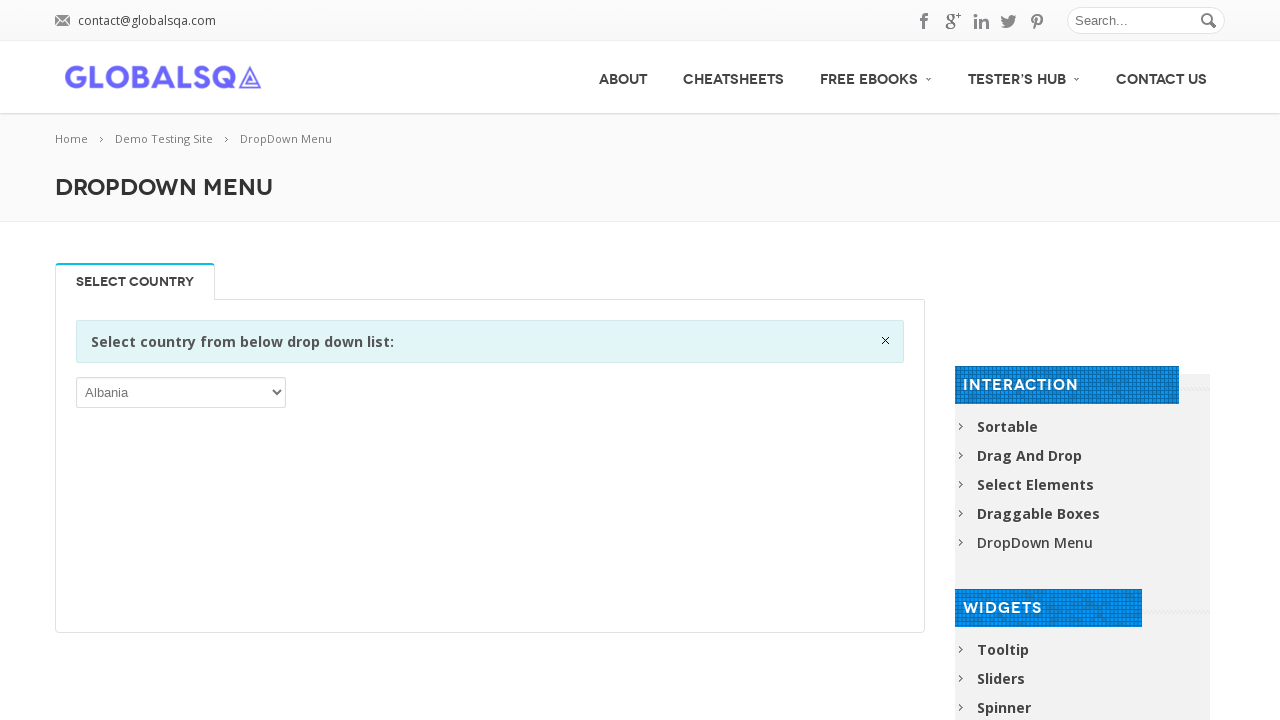

Verified dropdown option with text: 'Mozambique'
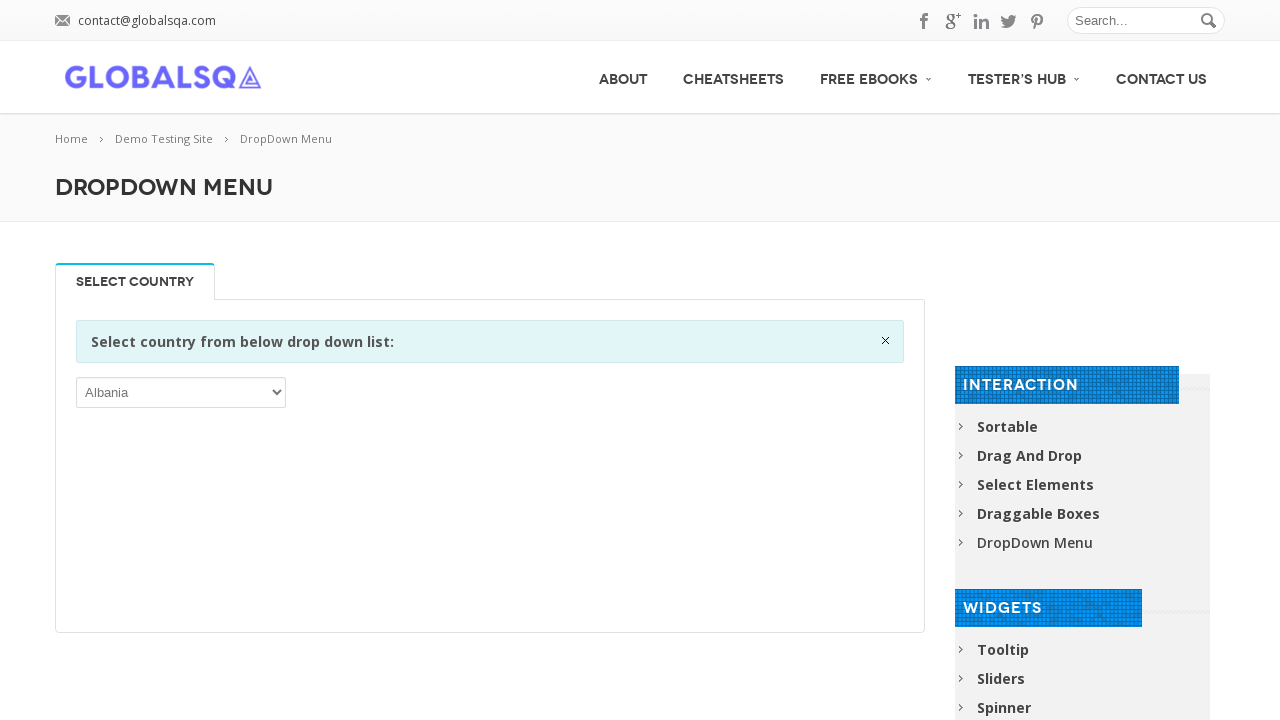

Verified dropdown option with text: 'Myanmar'
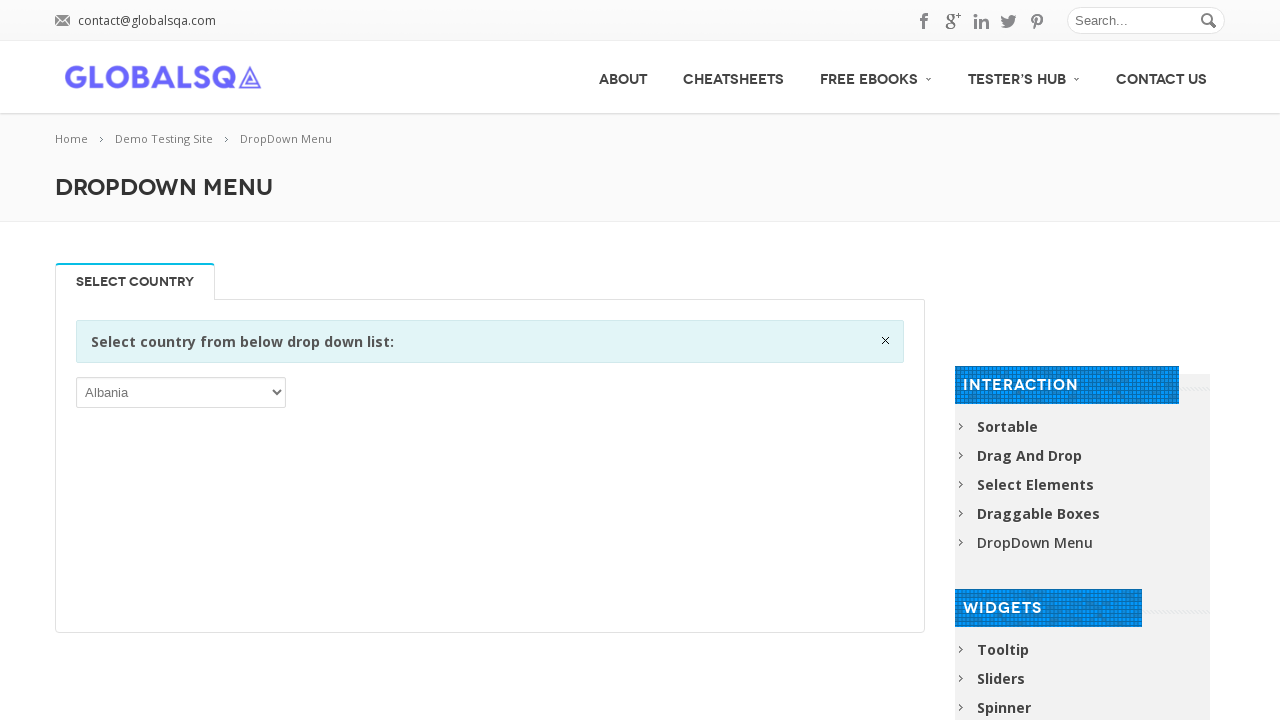

Verified dropdown option with text: 'Namibia'
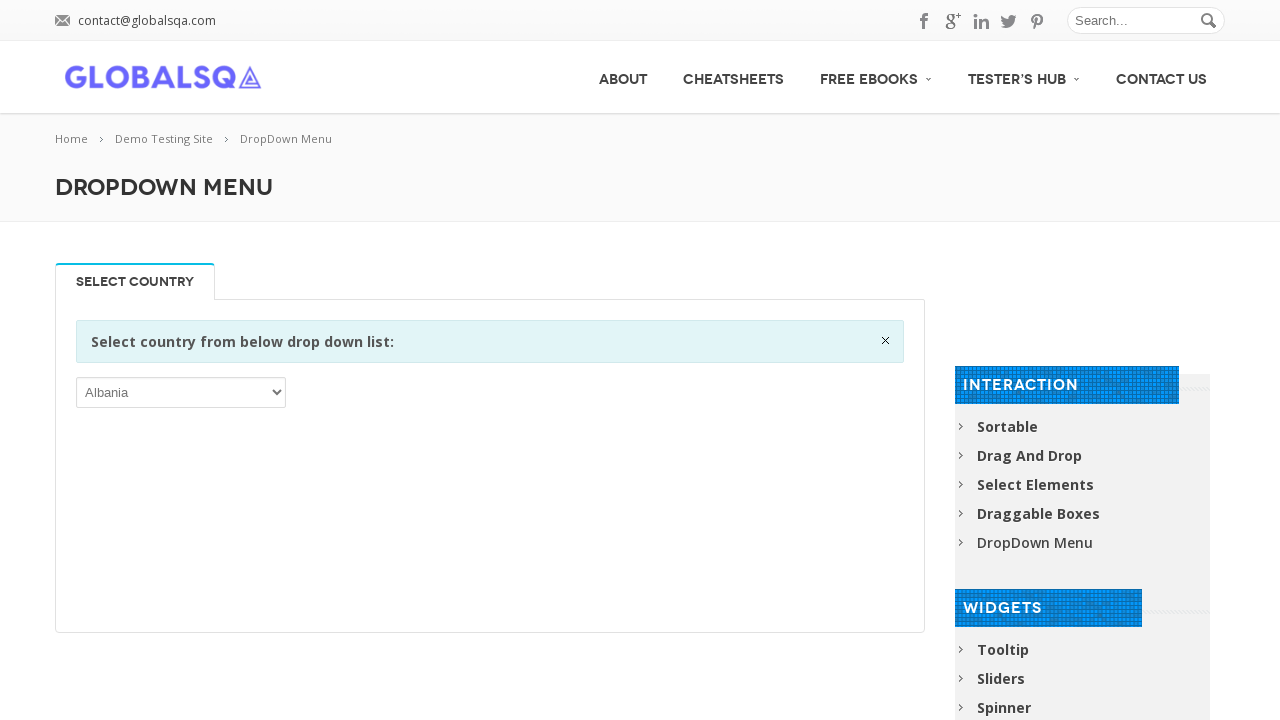

Verified dropdown option with text: 'Nauru'
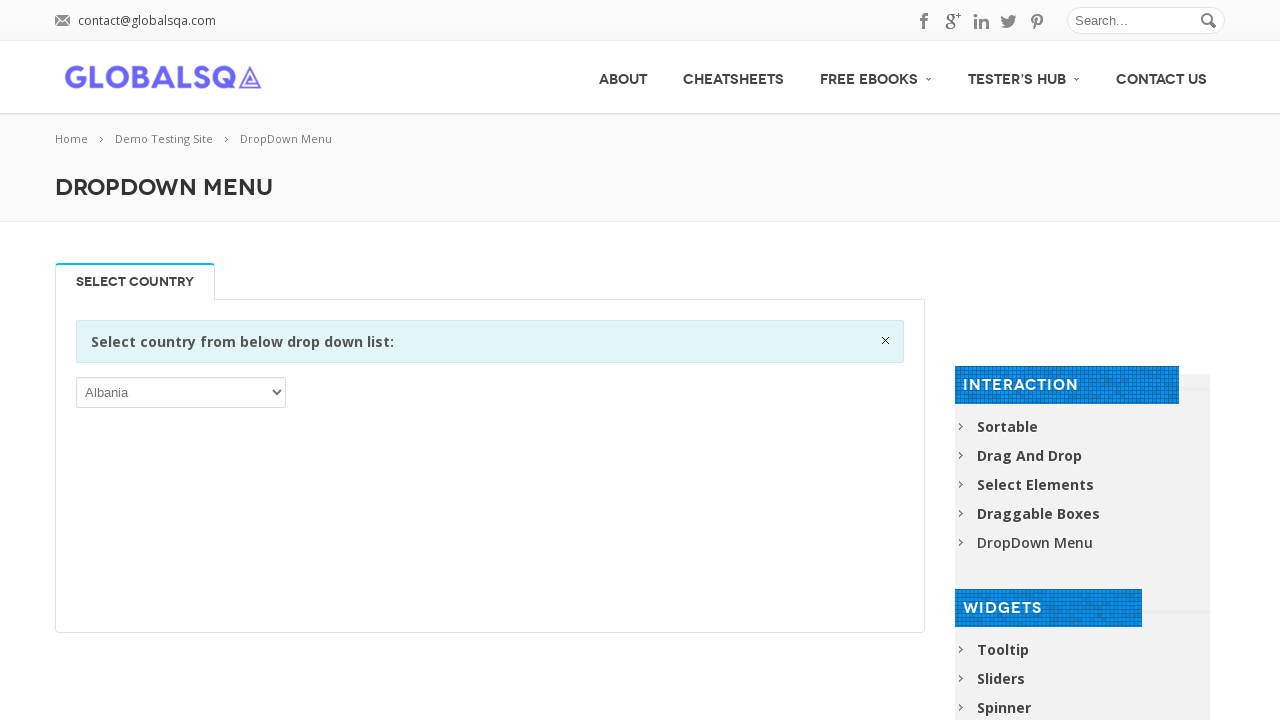

Verified dropdown option with text: 'Nepal'
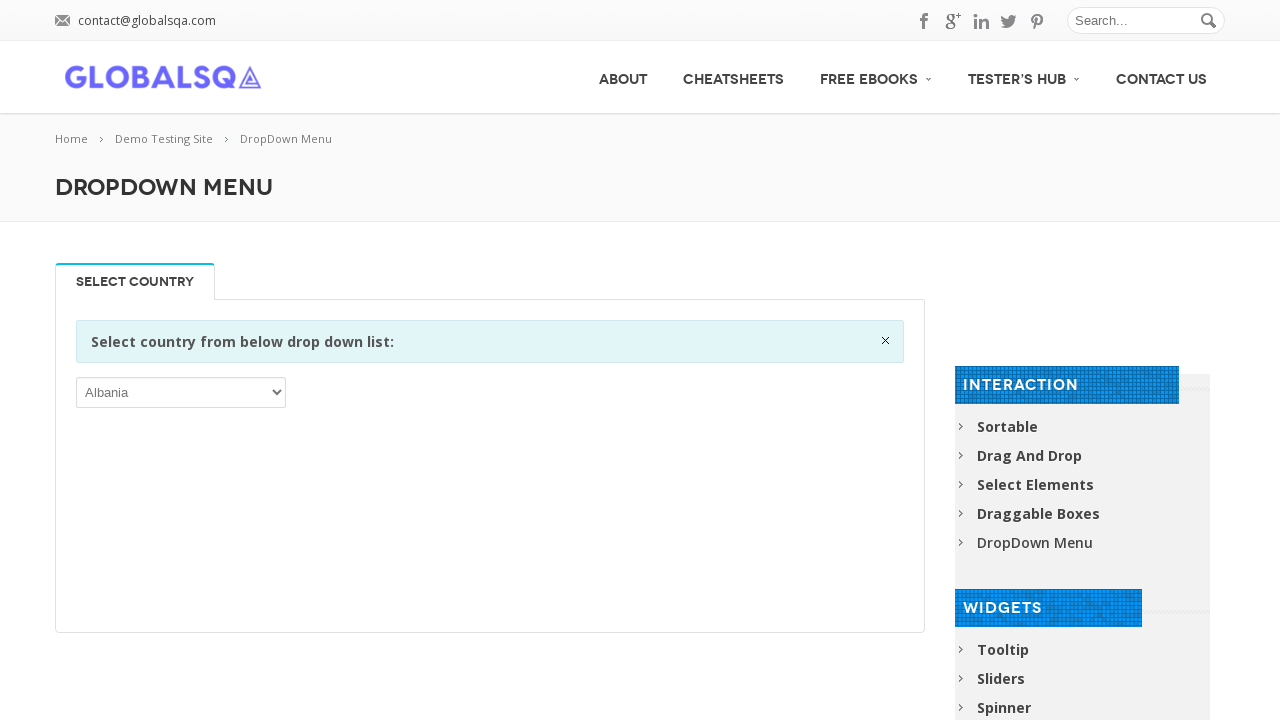

Verified dropdown option with text: 'Netherlands'
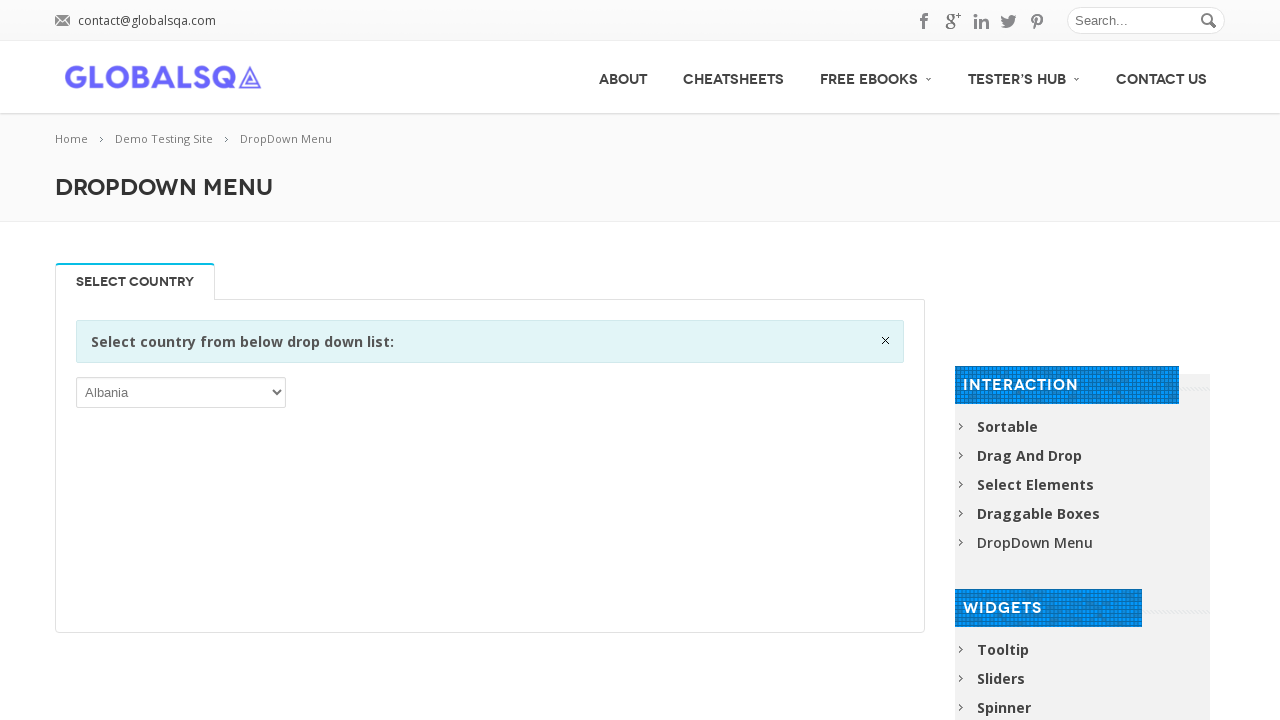

Verified dropdown option with text: 'New Caledonia'
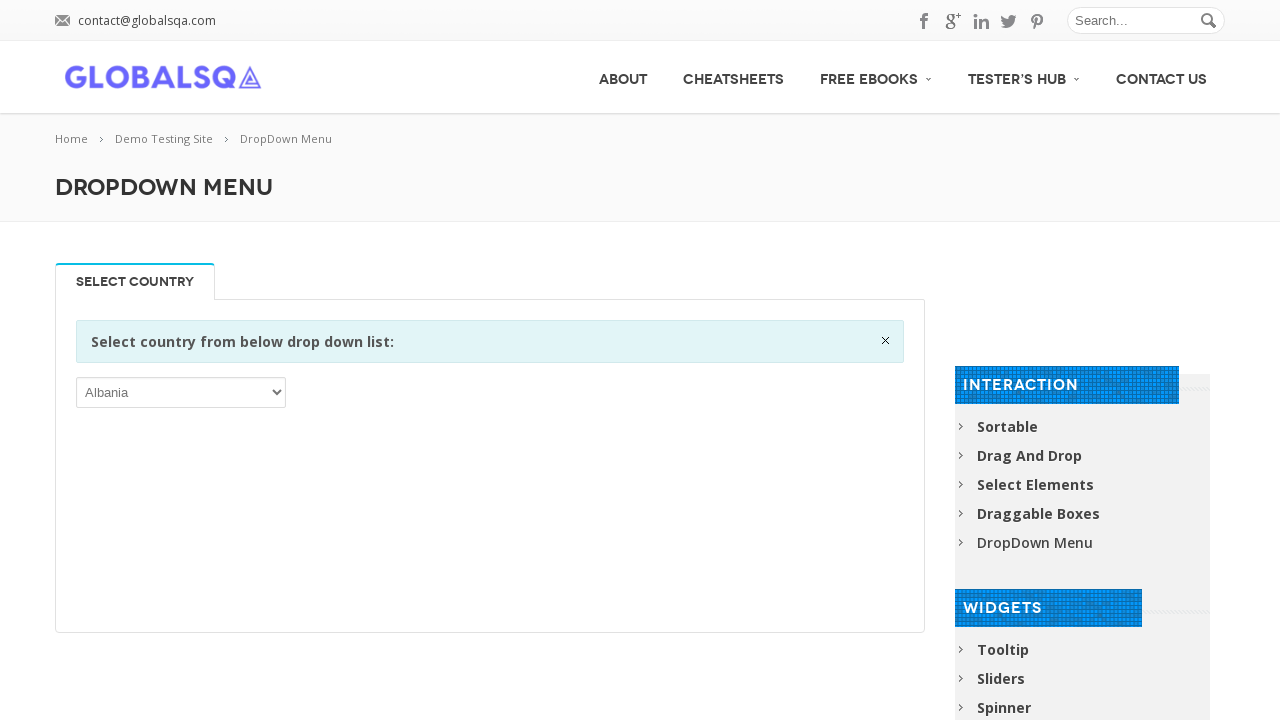

Verified dropdown option with text: 'New Zealand'
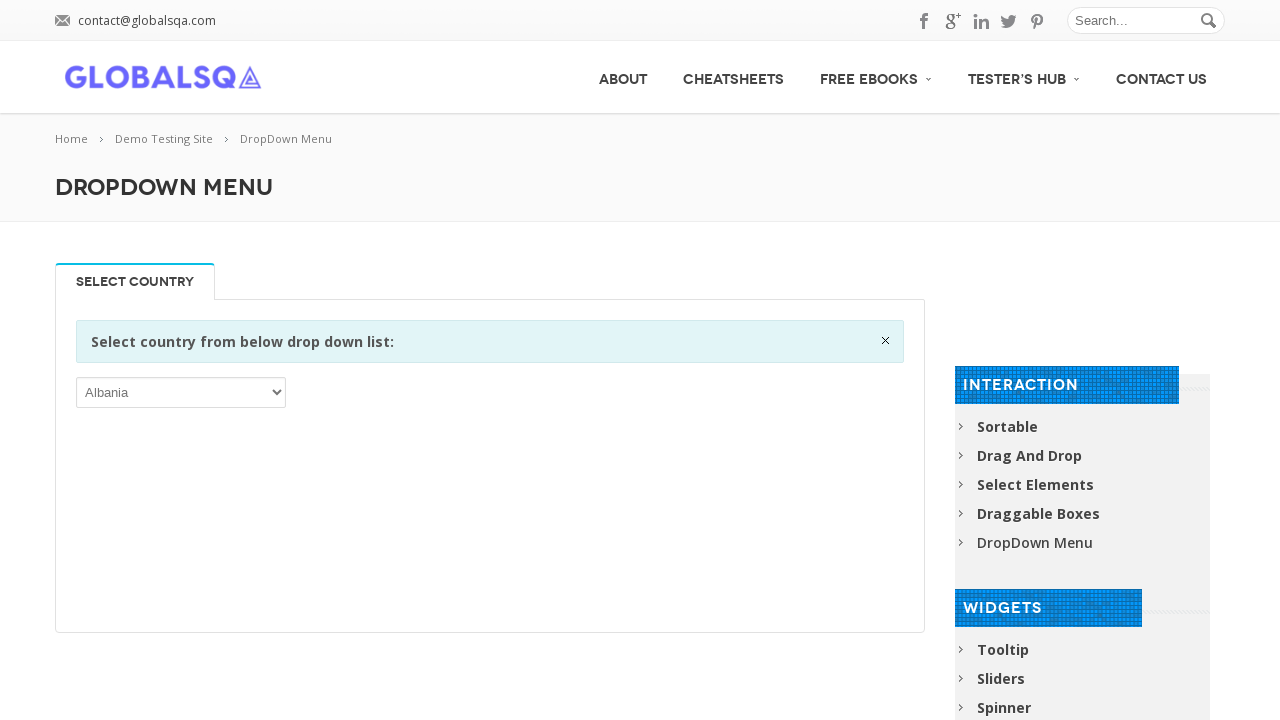

Verified dropdown option with text: 'Nicaragua'
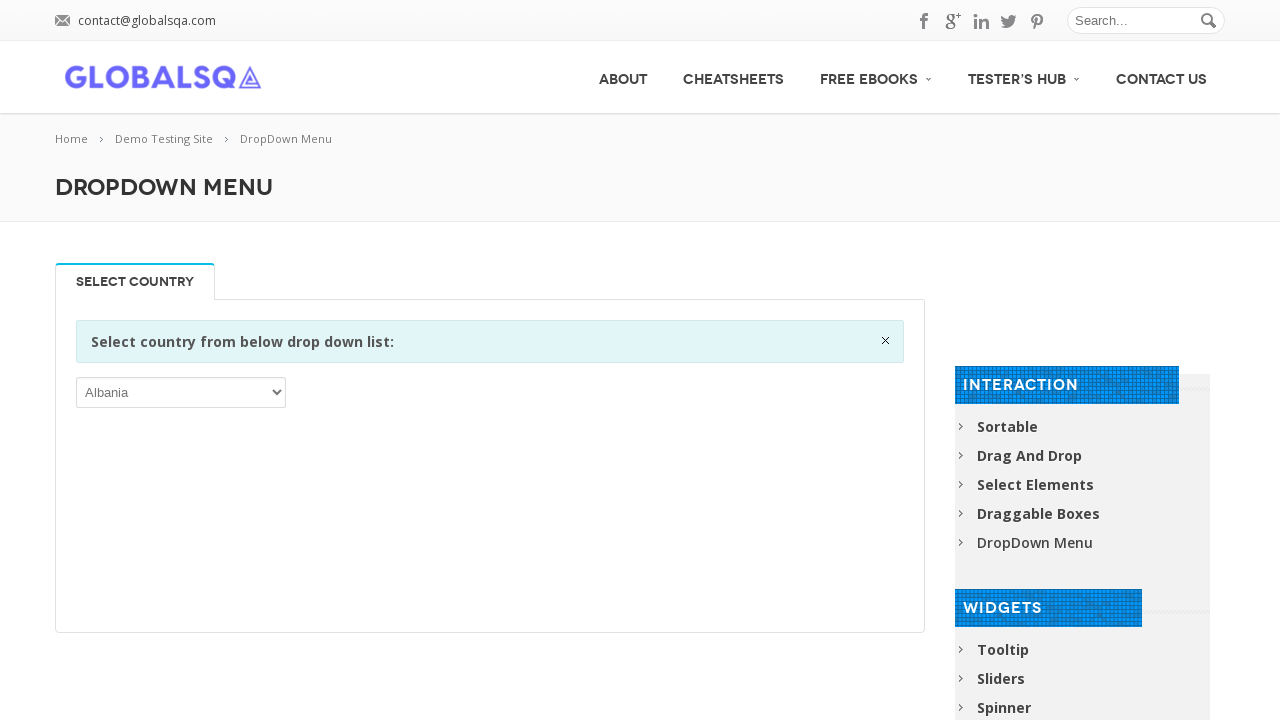

Verified dropdown option with text: 'Niger'
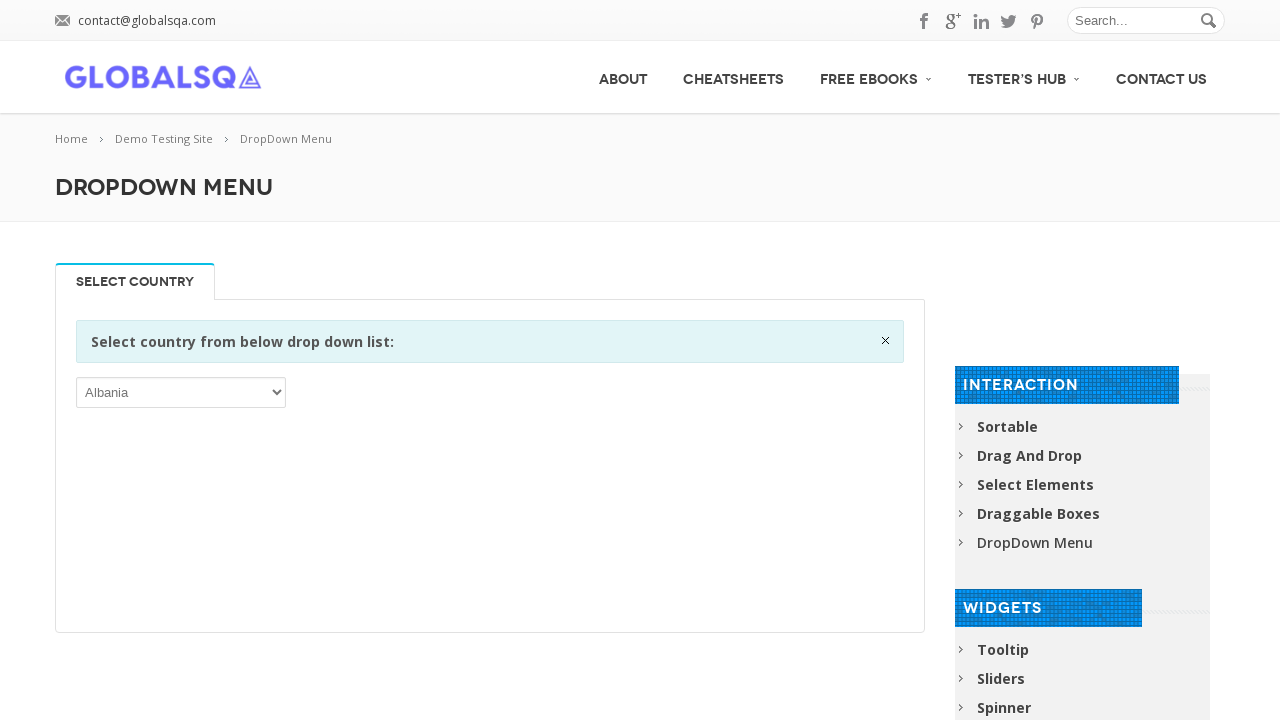

Verified dropdown option with text: 'Nigeria'
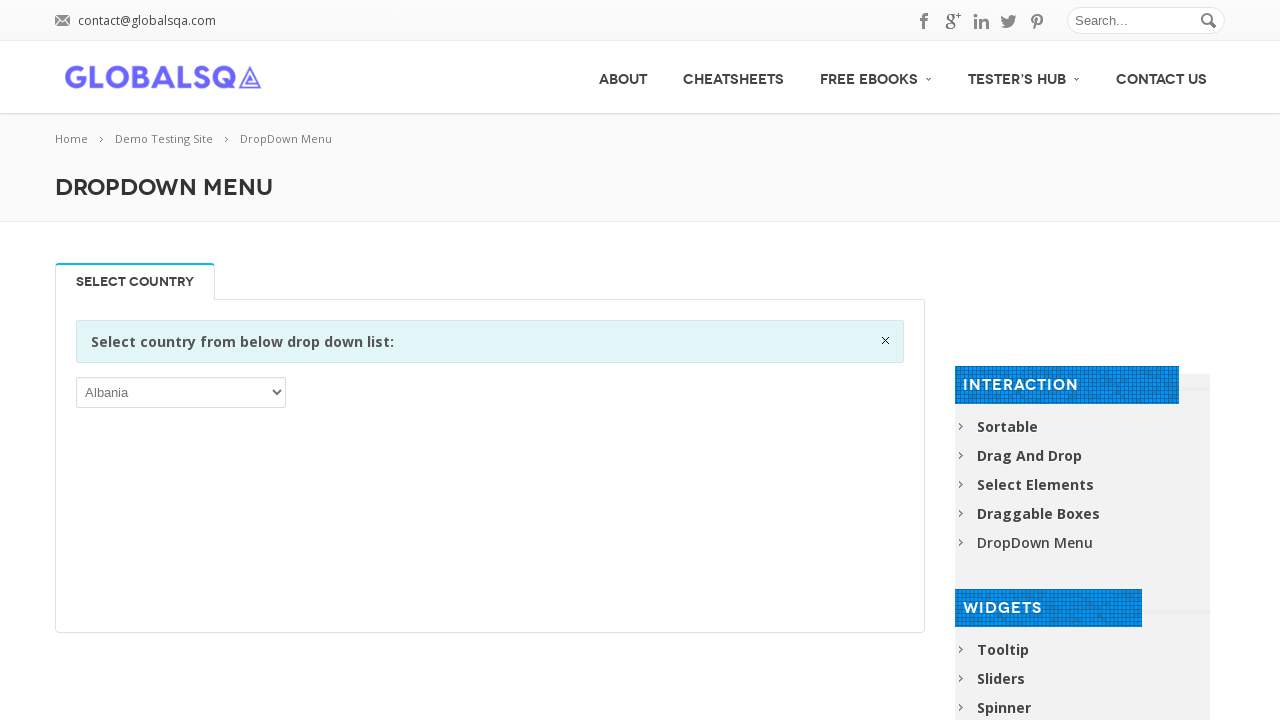

Verified dropdown option with text: 'Niue'
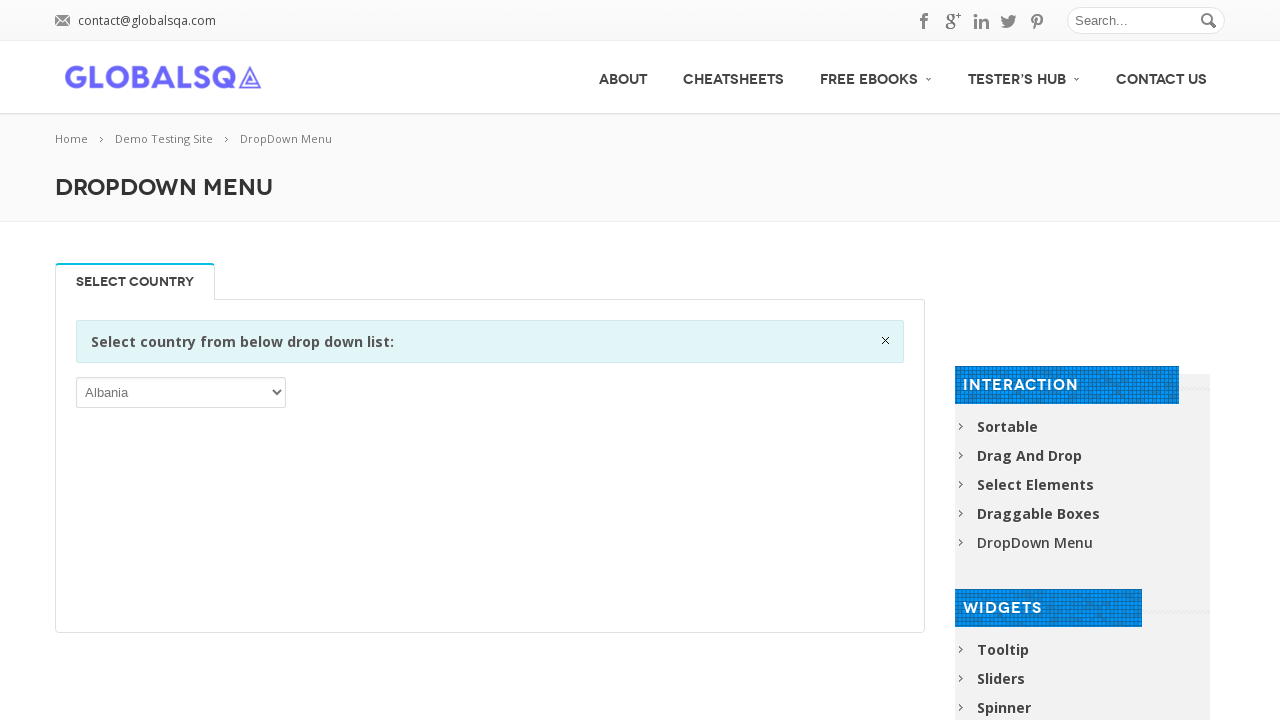

Verified dropdown option with text: 'Norfolk Island'
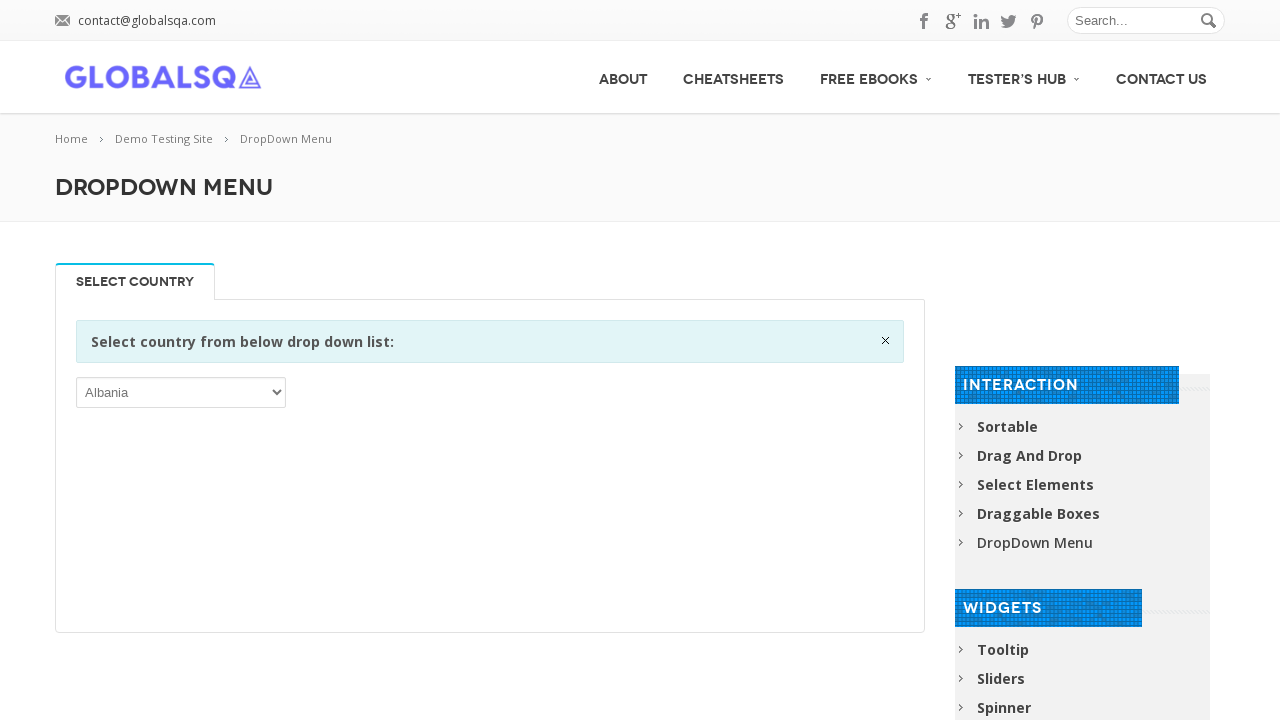

Verified dropdown option with text: 'Northern Mariana Islands'
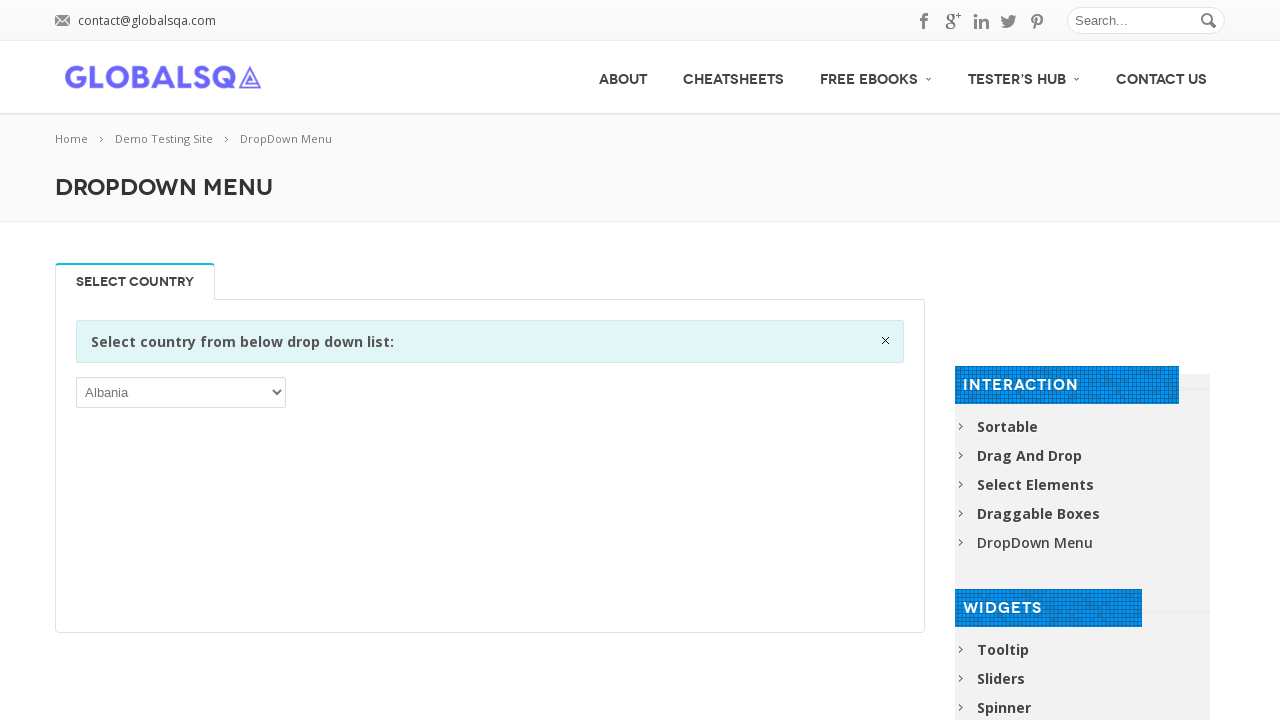

Verified dropdown option with text: 'Norway'
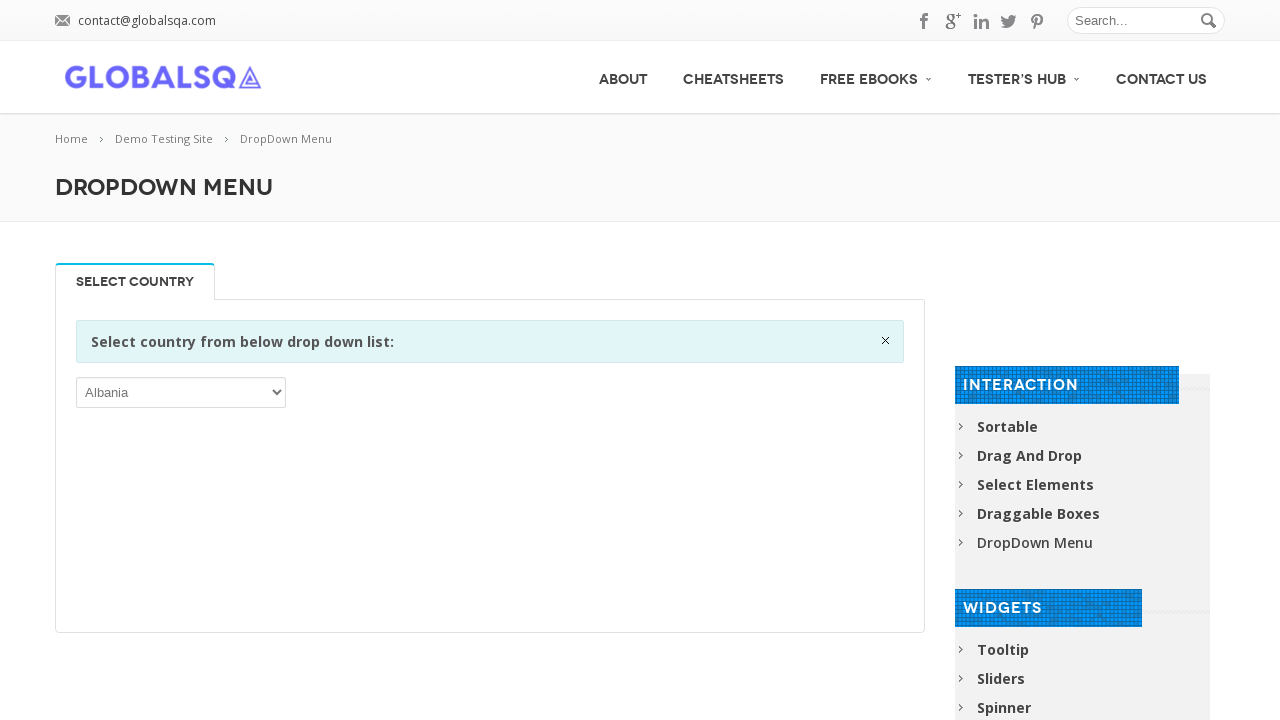

Verified dropdown option with text: 'Oman'
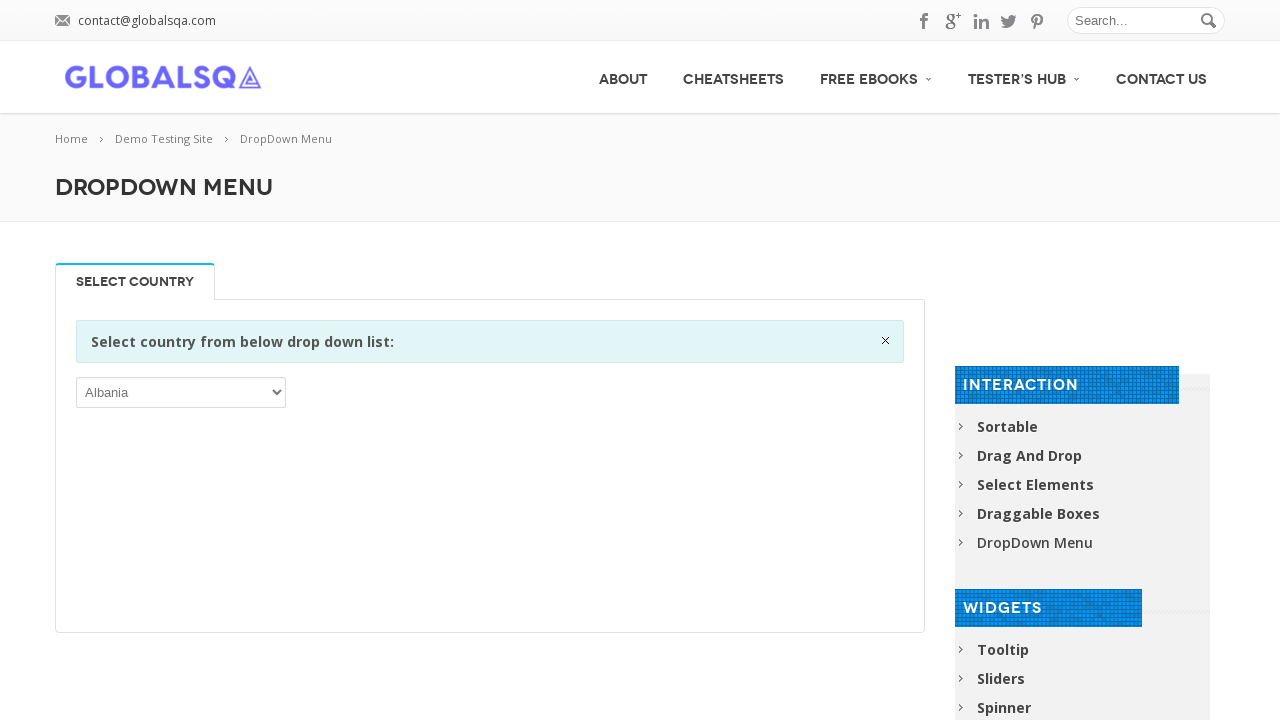

Verified dropdown option with text: 'Pakistan'
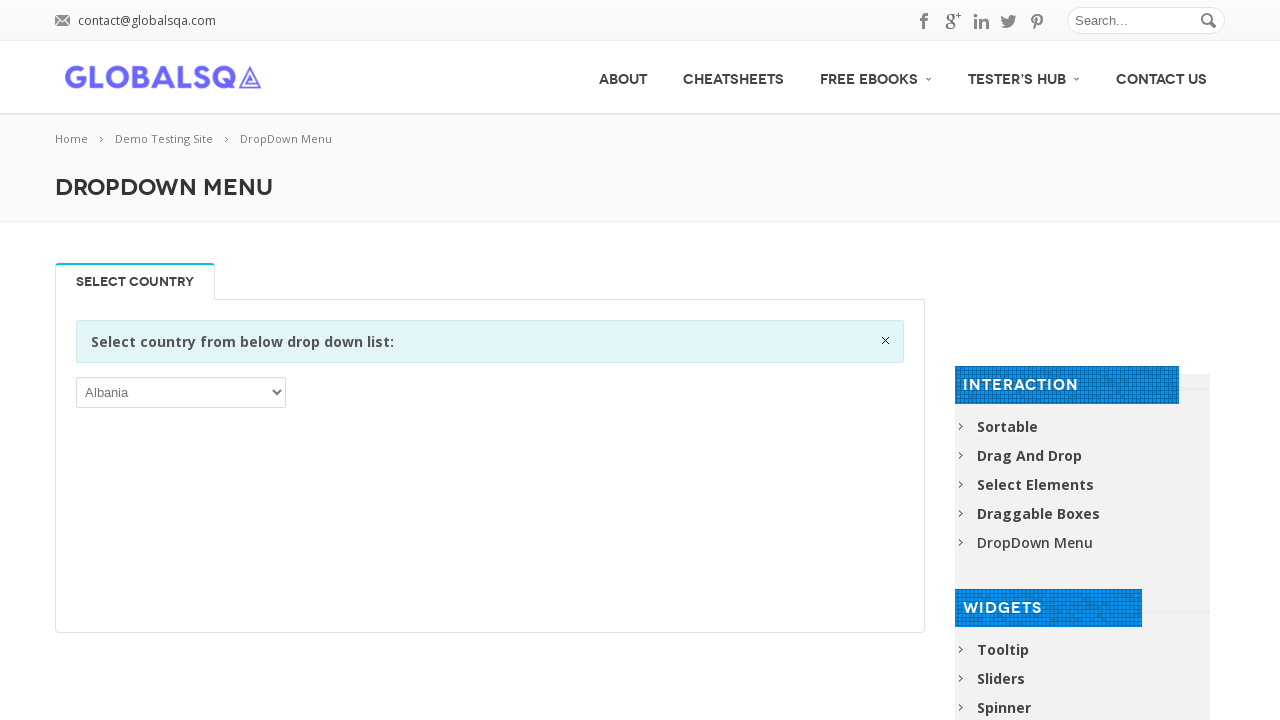

Verified dropdown option with text: 'Palau'
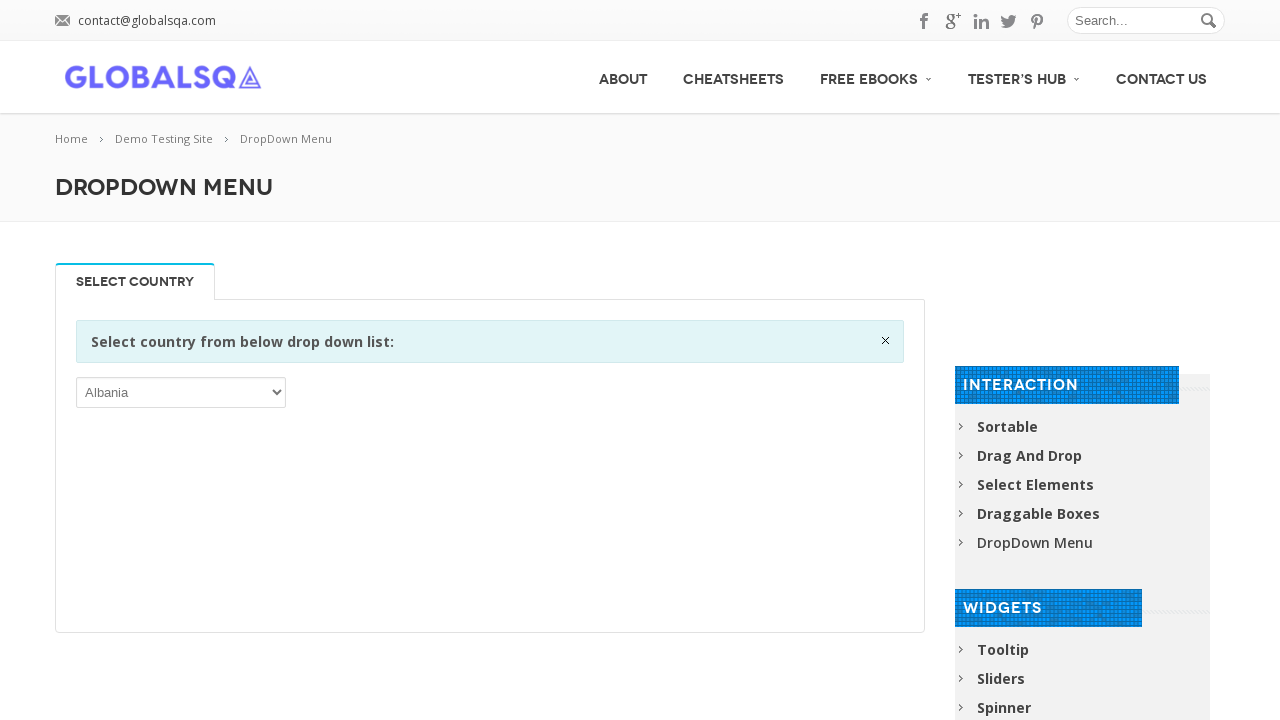

Verified dropdown option with text: 'Palestinian Territory, Occupied'
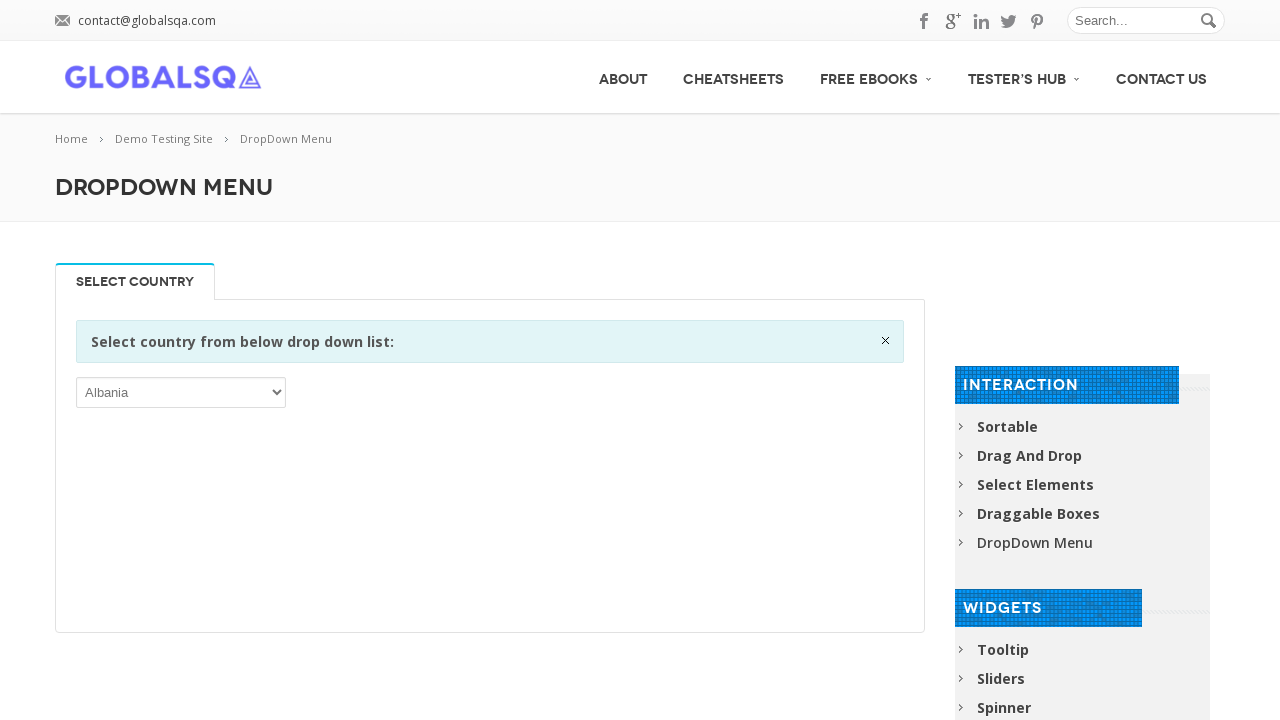

Verified dropdown option with text: 'Panama'
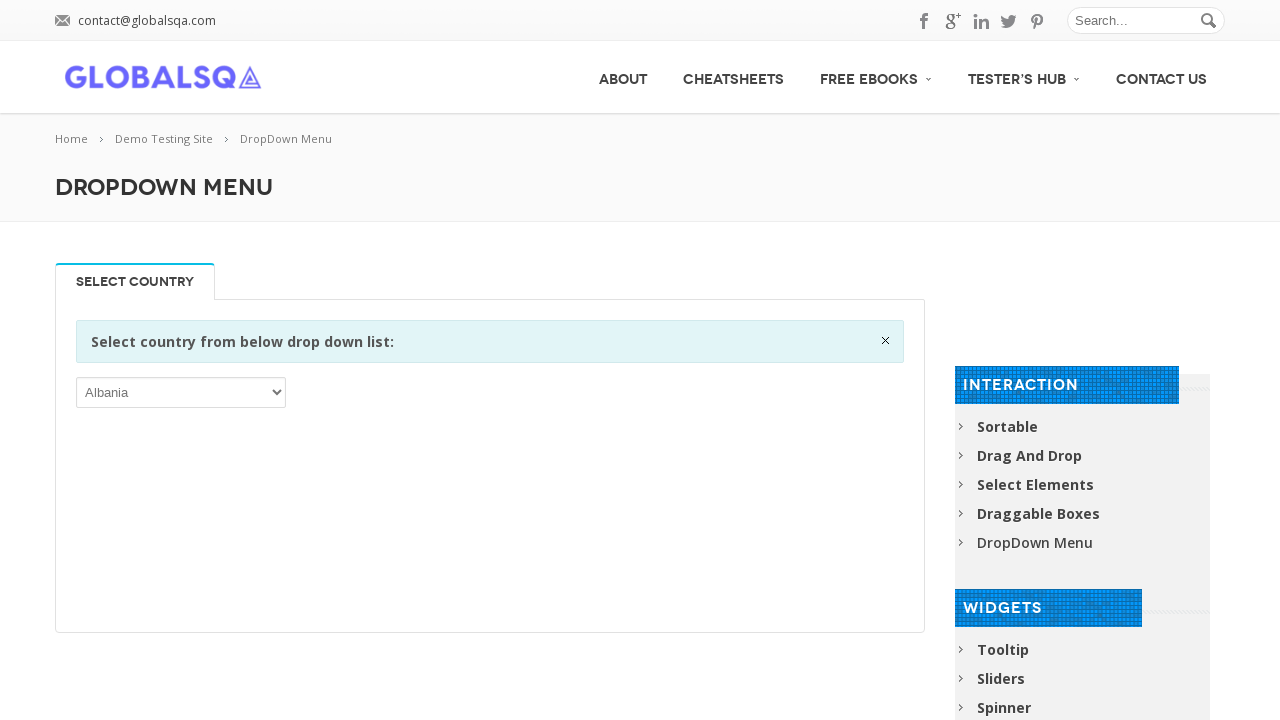

Verified dropdown option with text: 'Papua New Guinea'
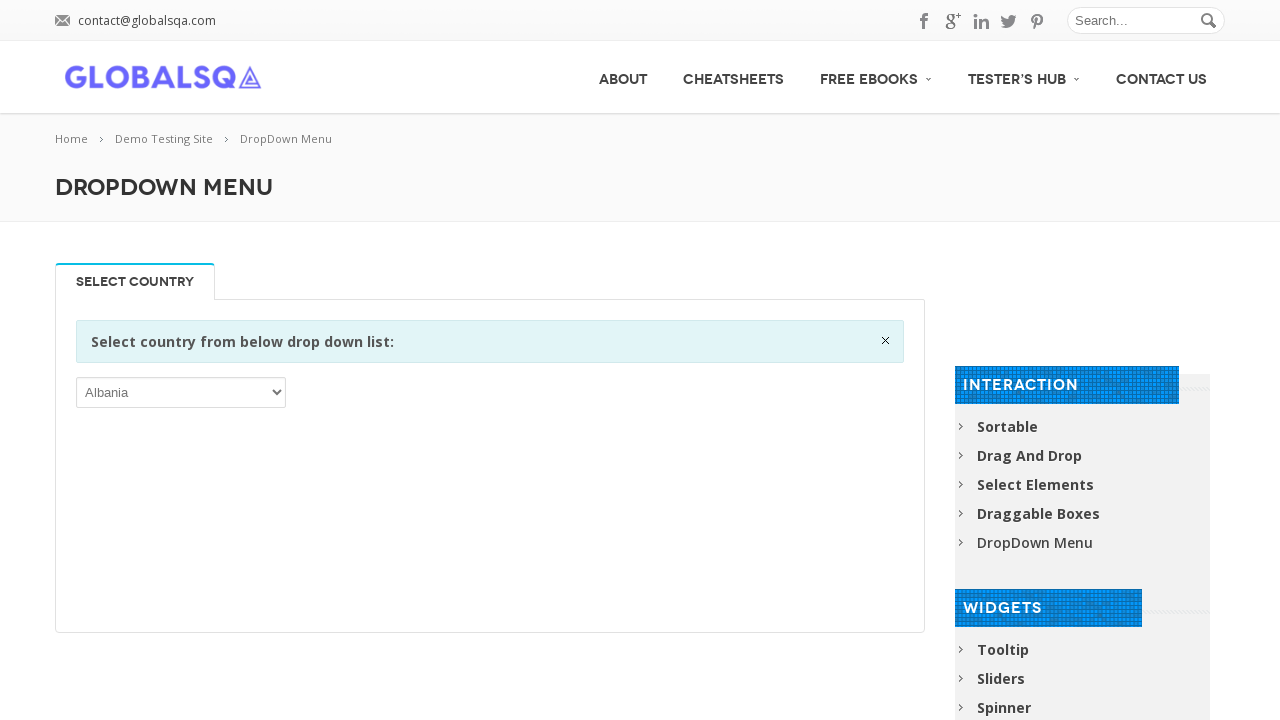

Verified dropdown option with text: 'Paraguay'
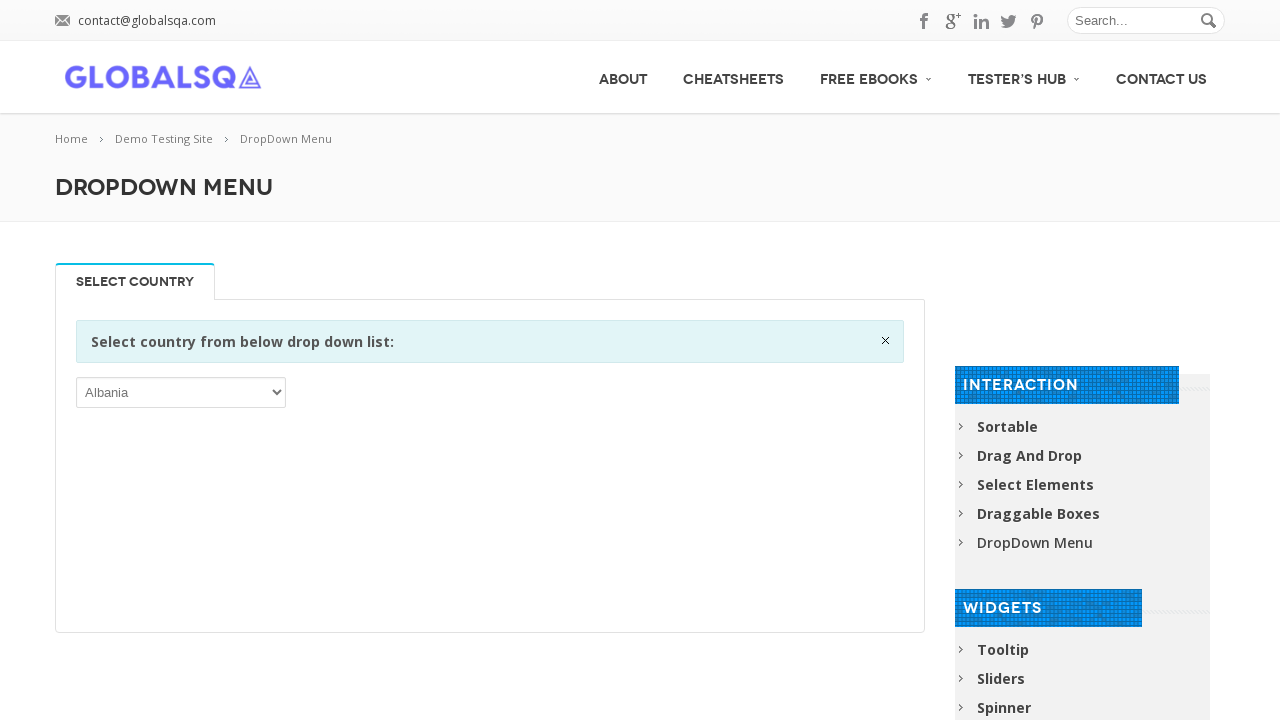

Verified dropdown option with text: 'Peru'
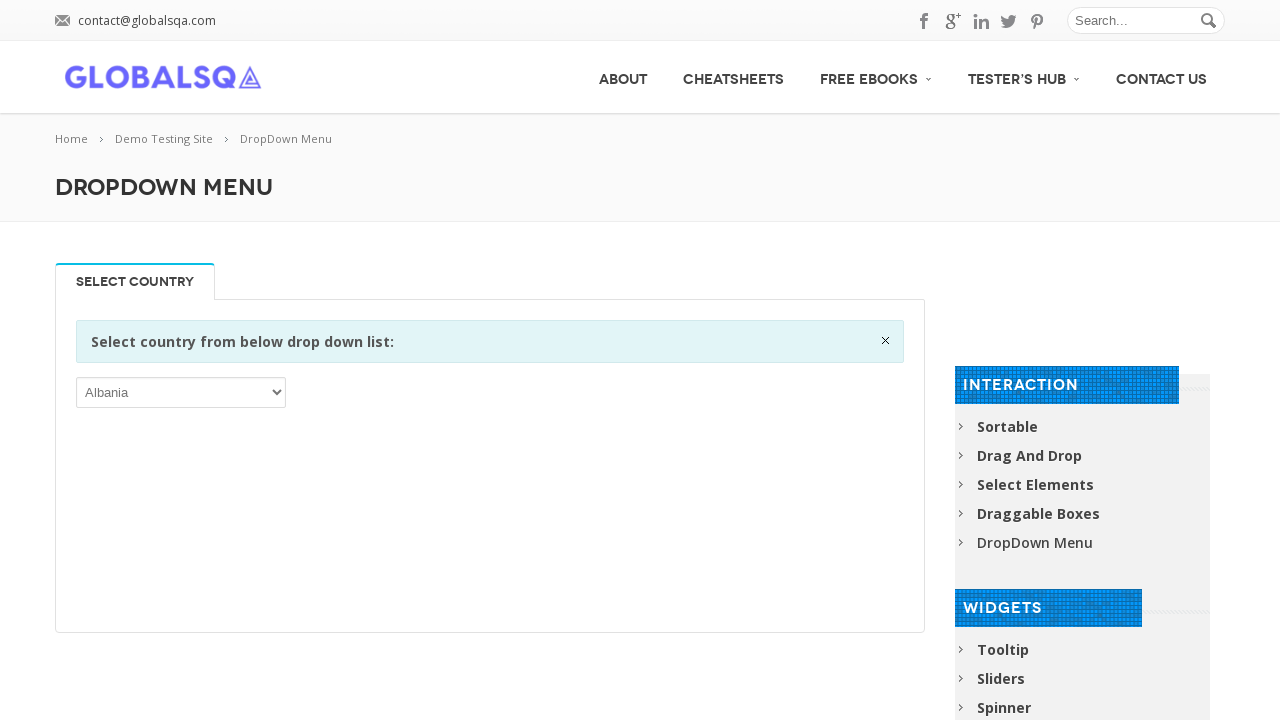

Verified dropdown option with text: 'Philippines'
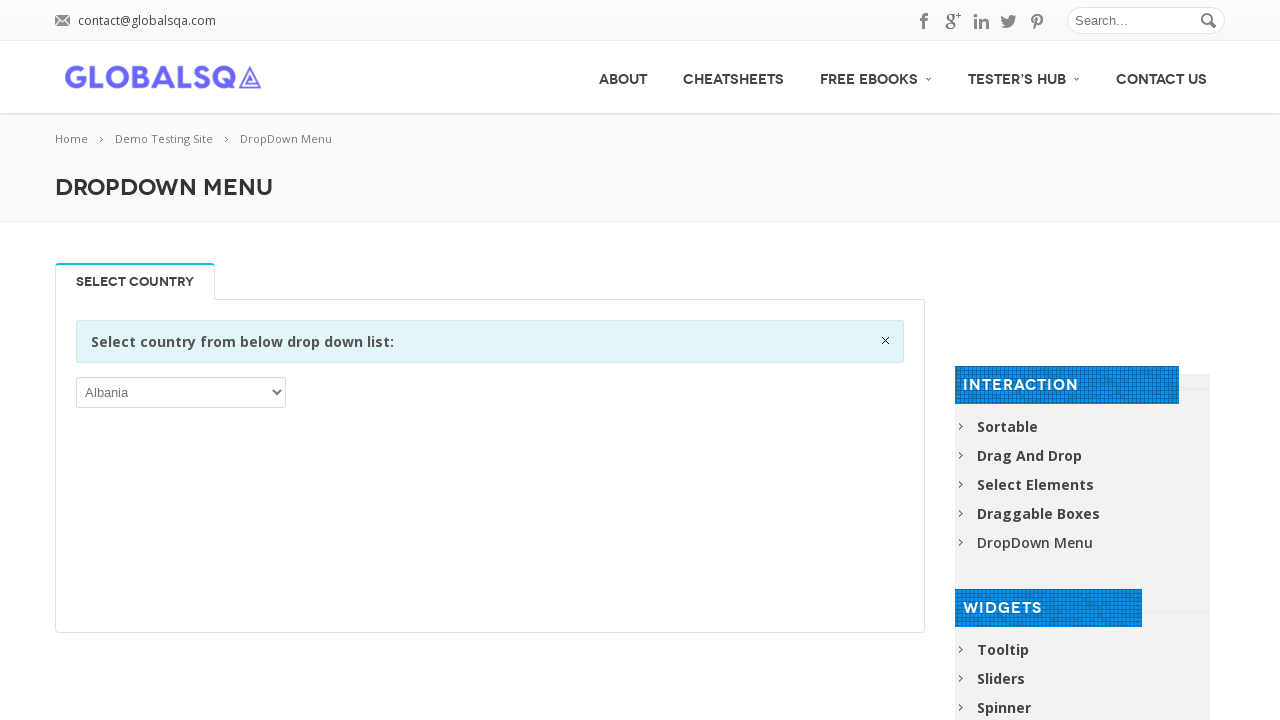

Verified dropdown option with text: 'Pitcairn'
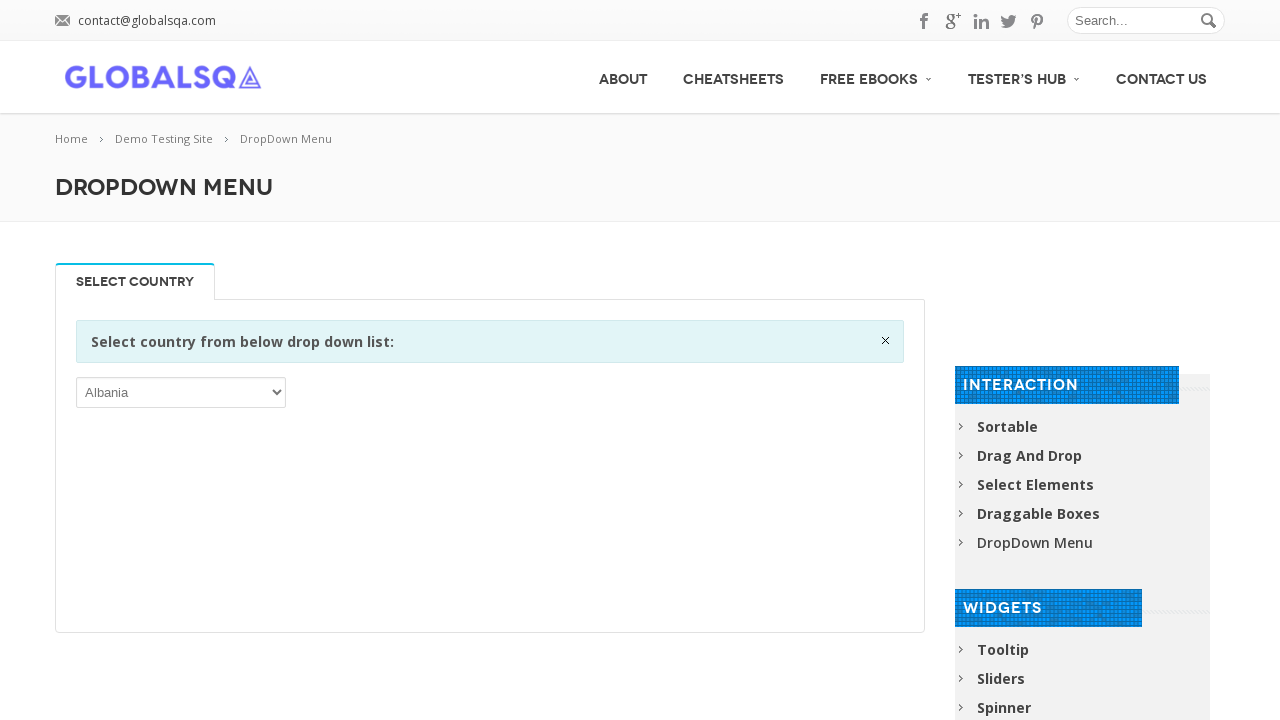

Verified dropdown option with text: 'Poland'
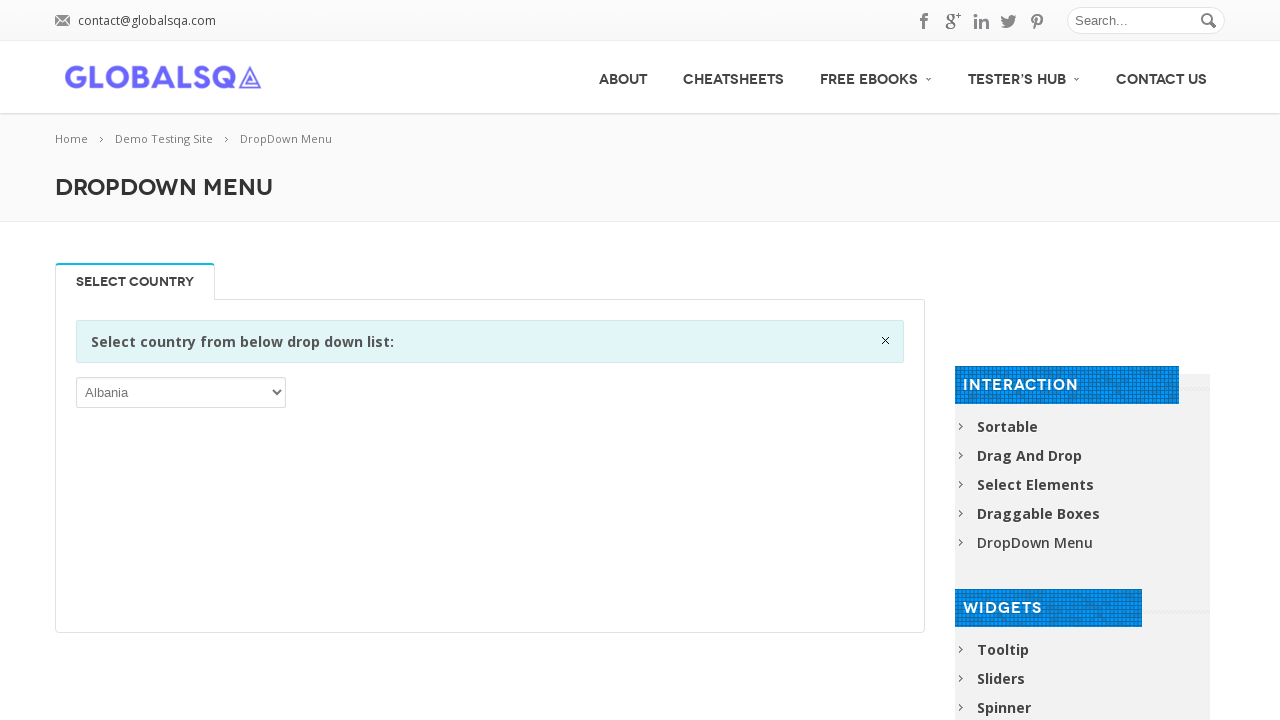

Verified dropdown option with text: 'Portugal'
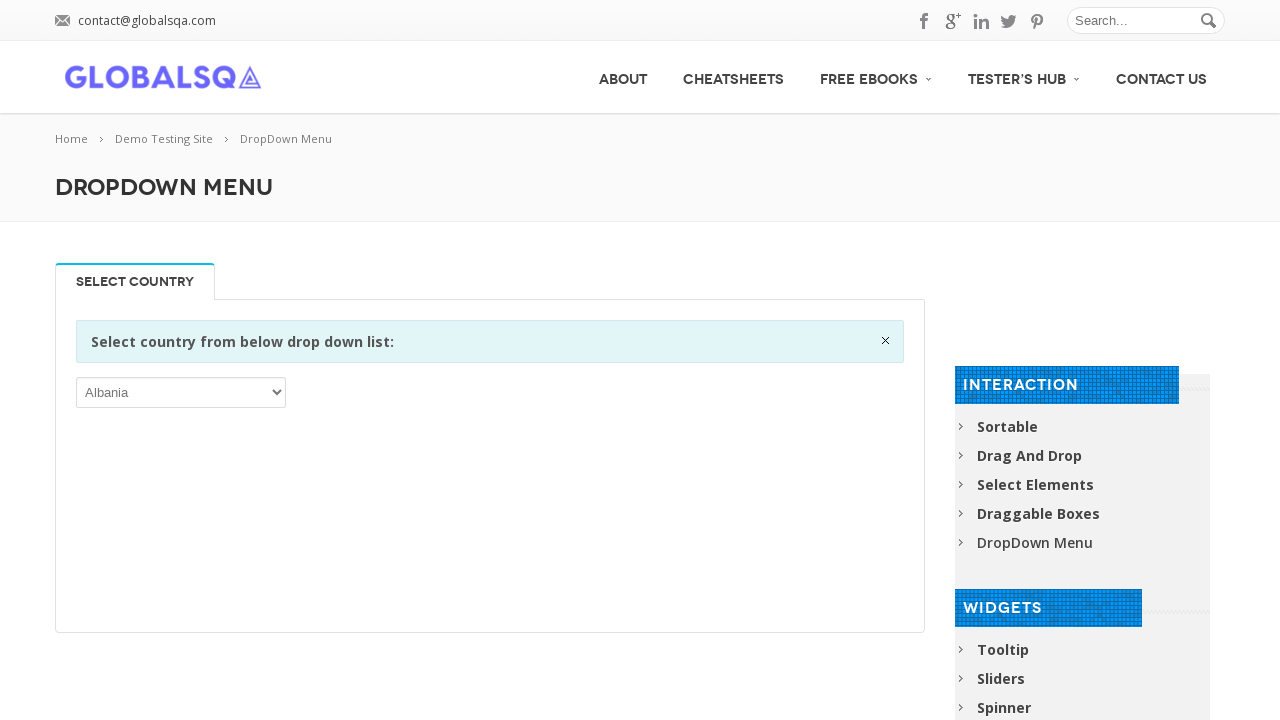

Verified dropdown option with text: 'Puerto Rico'
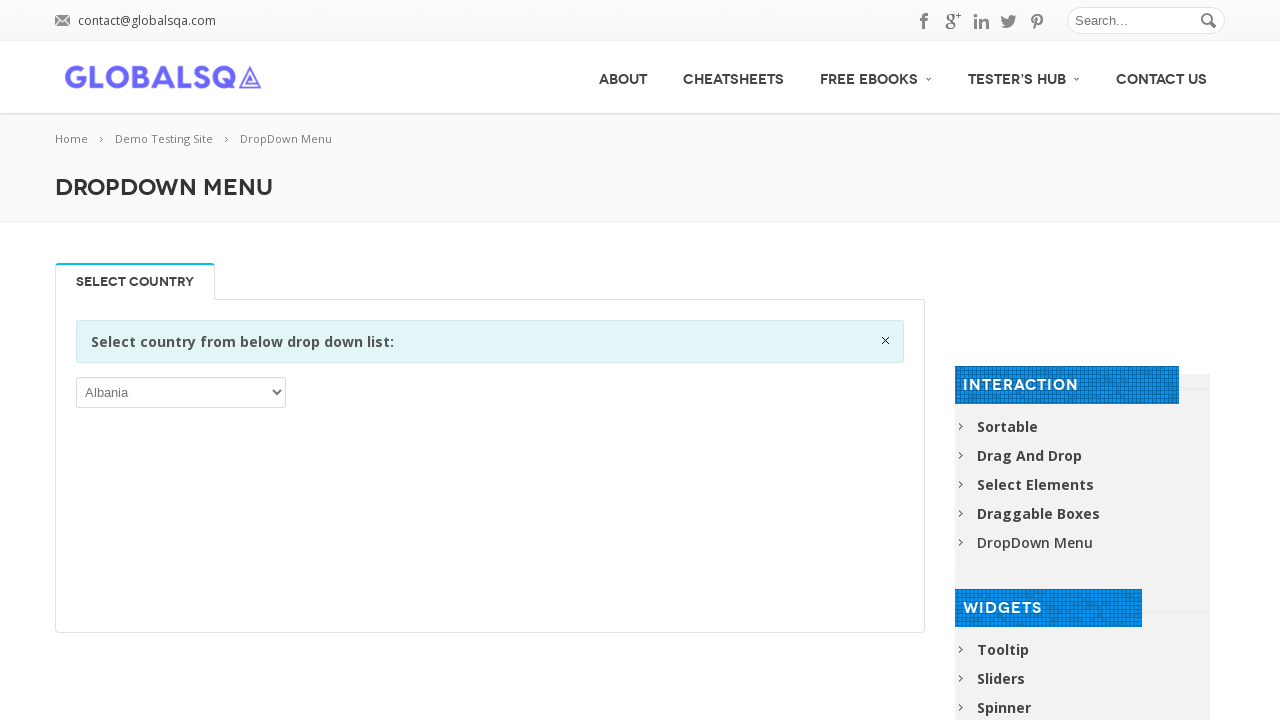

Verified dropdown option with text: 'Qatar'
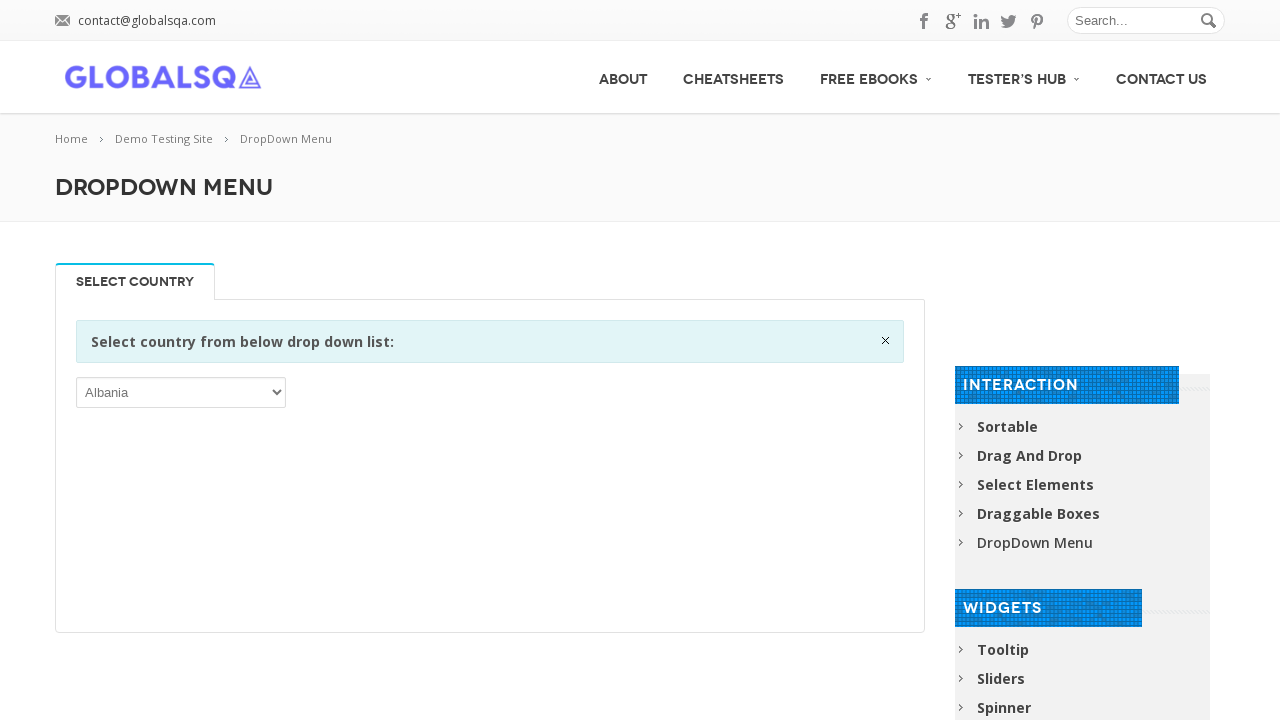

Verified dropdown option with text: 'Réunion'
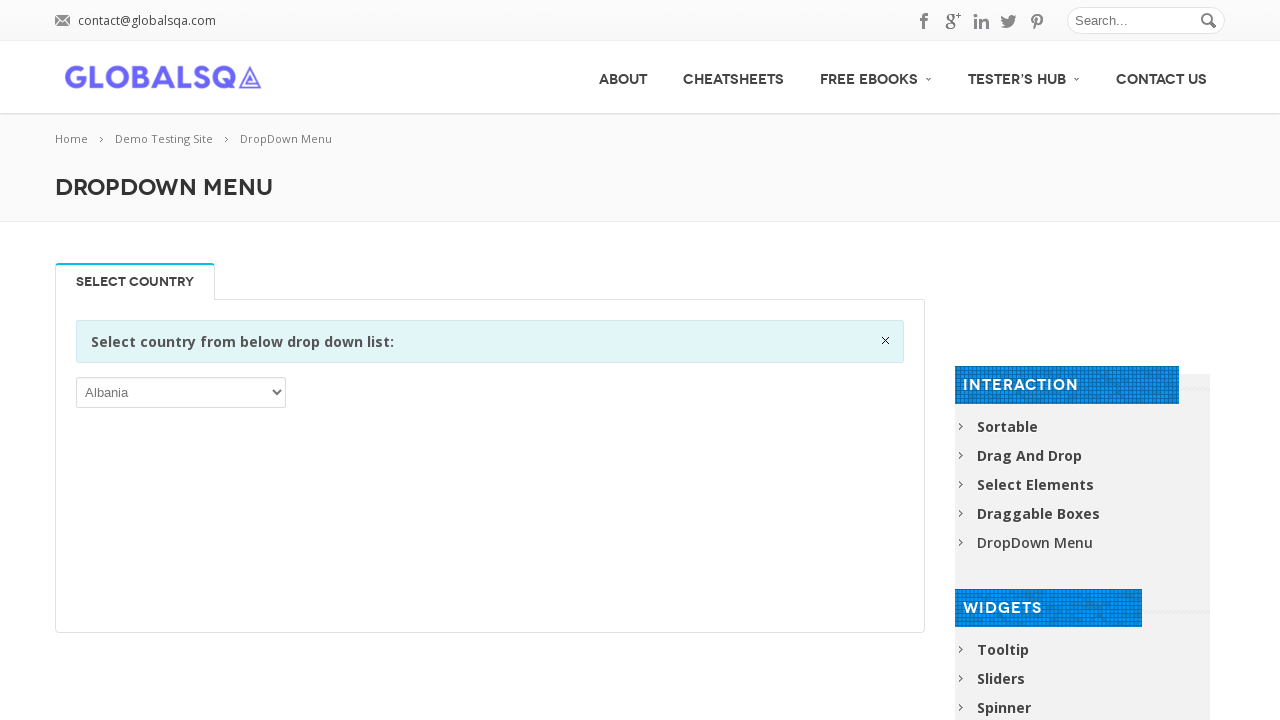

Verified dropdown option with text: 'Romania'
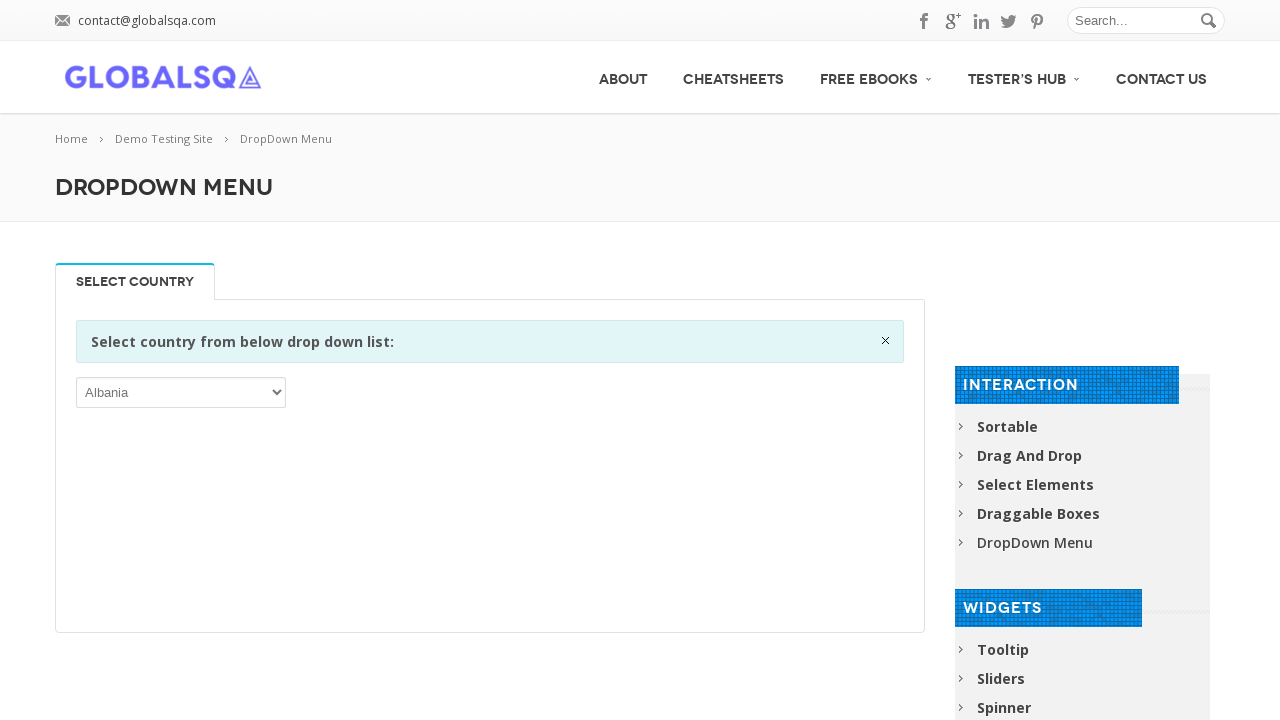

Verified dropdown option with text: 'Russian Federation'
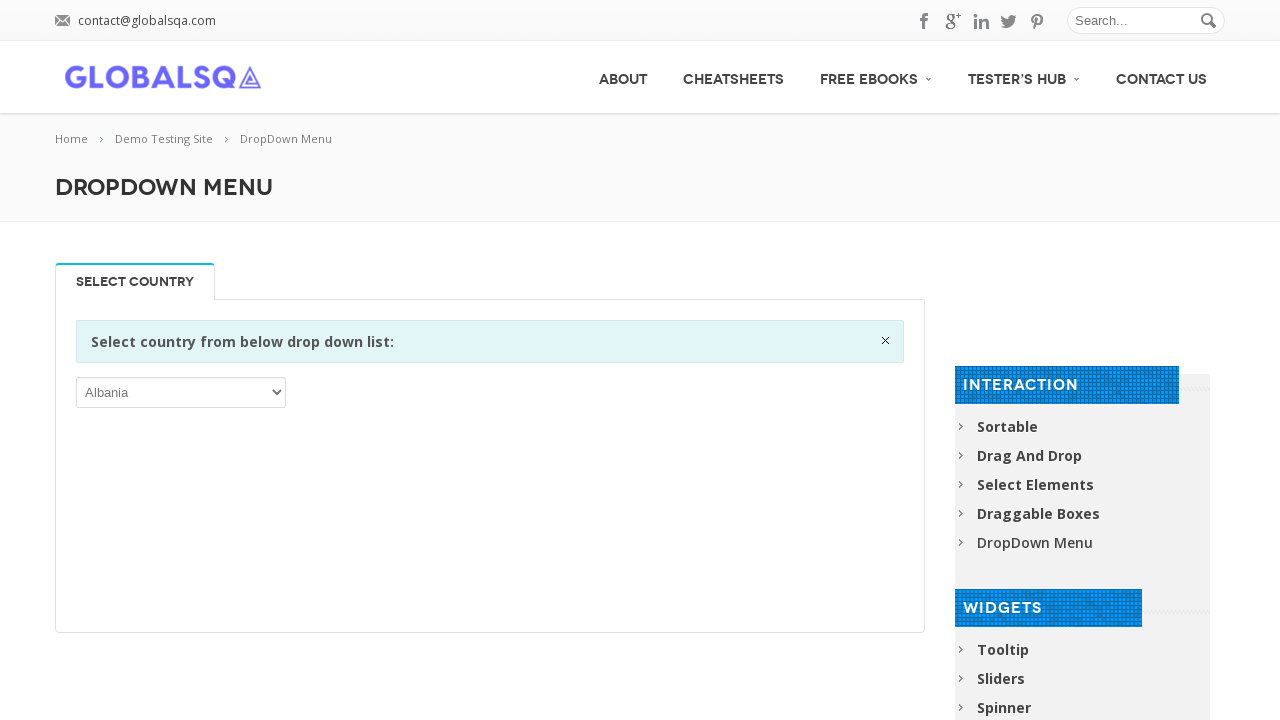

Verified dropdown option with text: 'Rwanda'
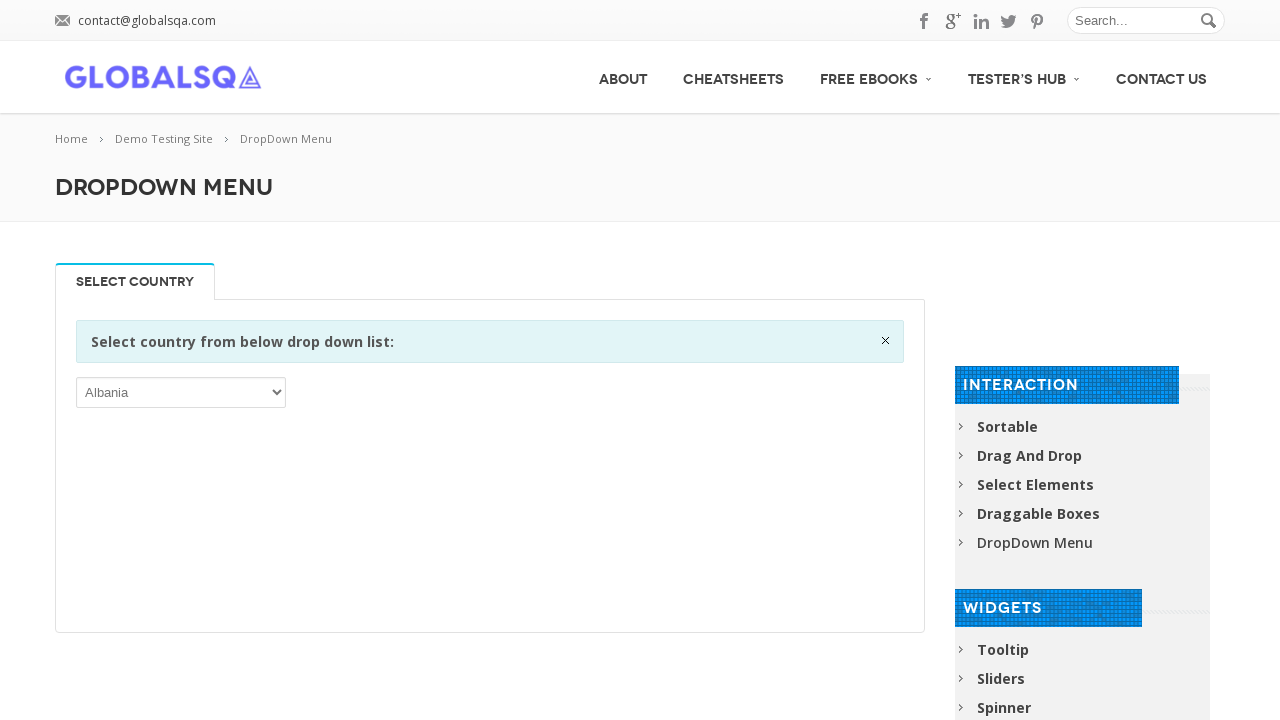

Verified dropdown option with text: 'Saint Barthélemy'
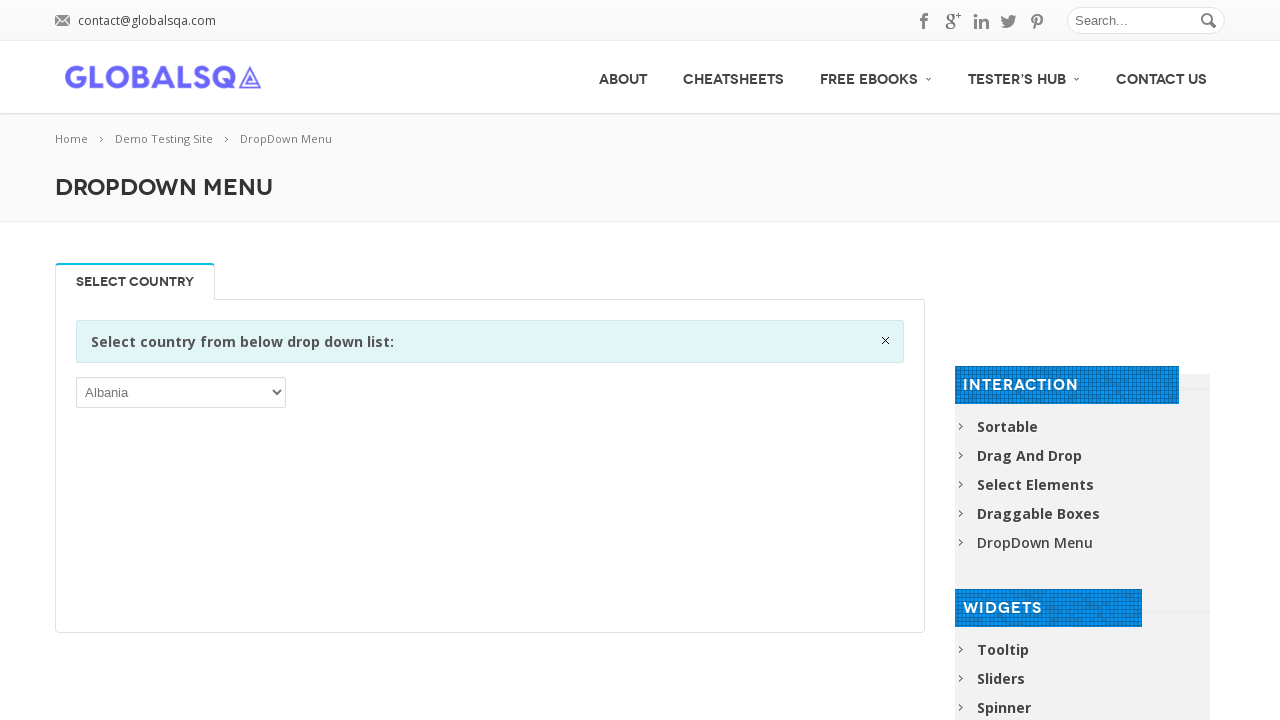

Verified dropdown option with text: 'Saint Helena, Ascension and Tristan da Cunha'
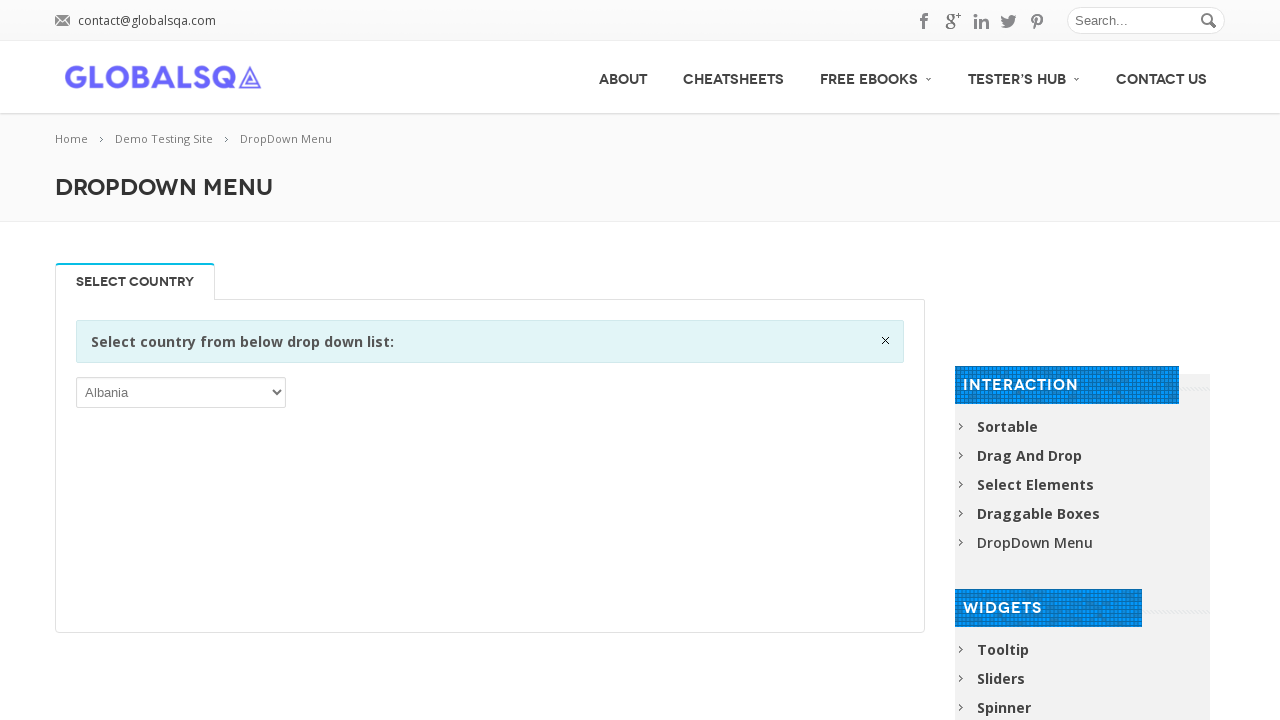

Verified dropdown option with text: 'Saint Kitts and Nevis'
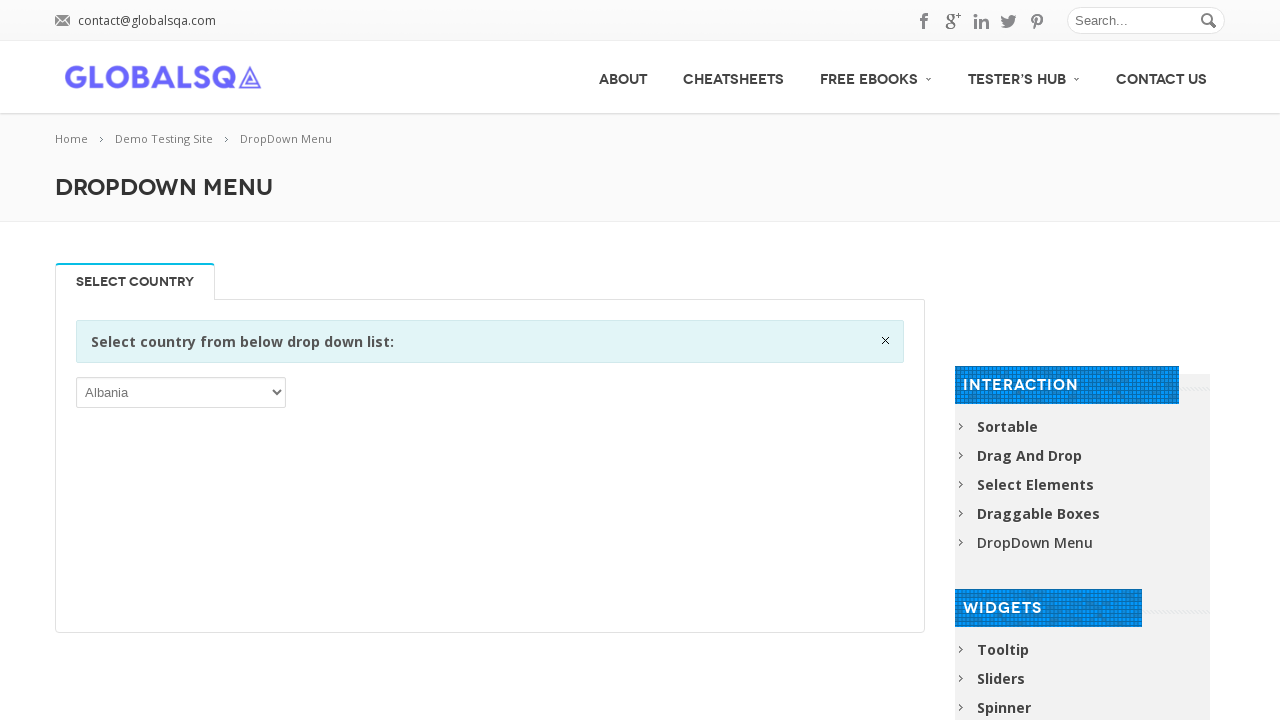

Verified dropdown option with text: 'Saint Lucia'
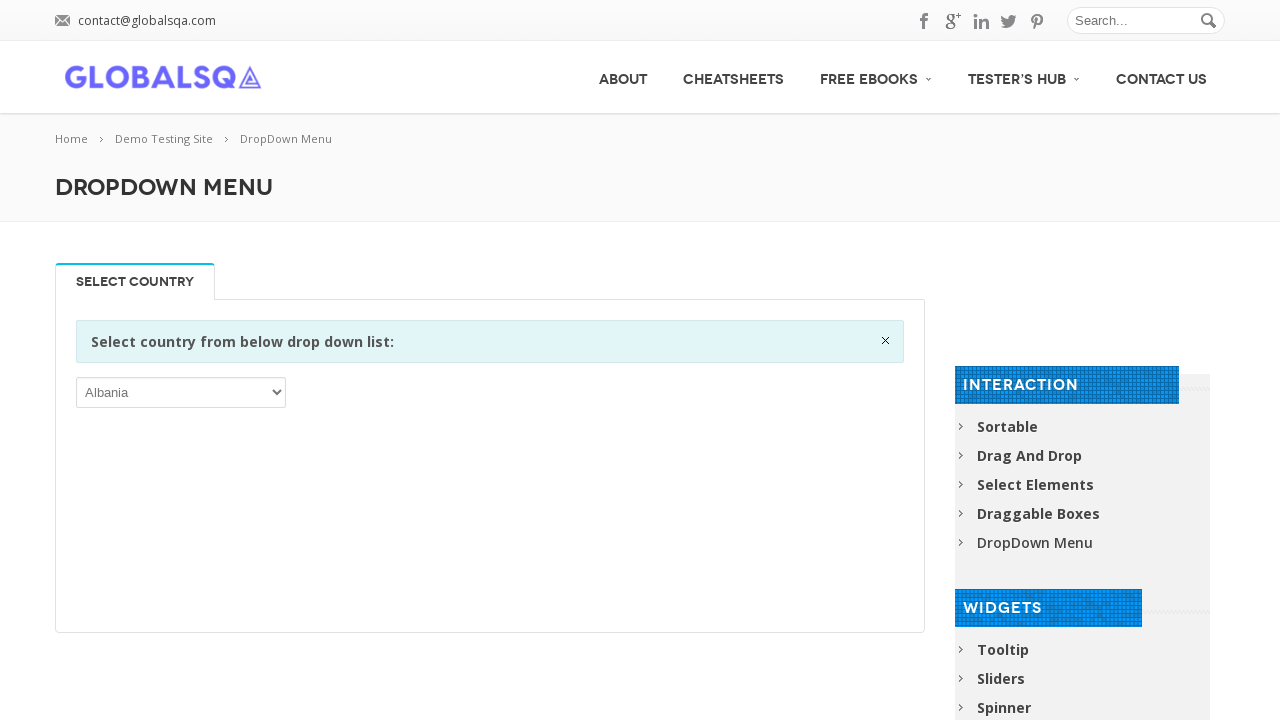

Verified dropdown option with text: 'Saint Martin (French part)'
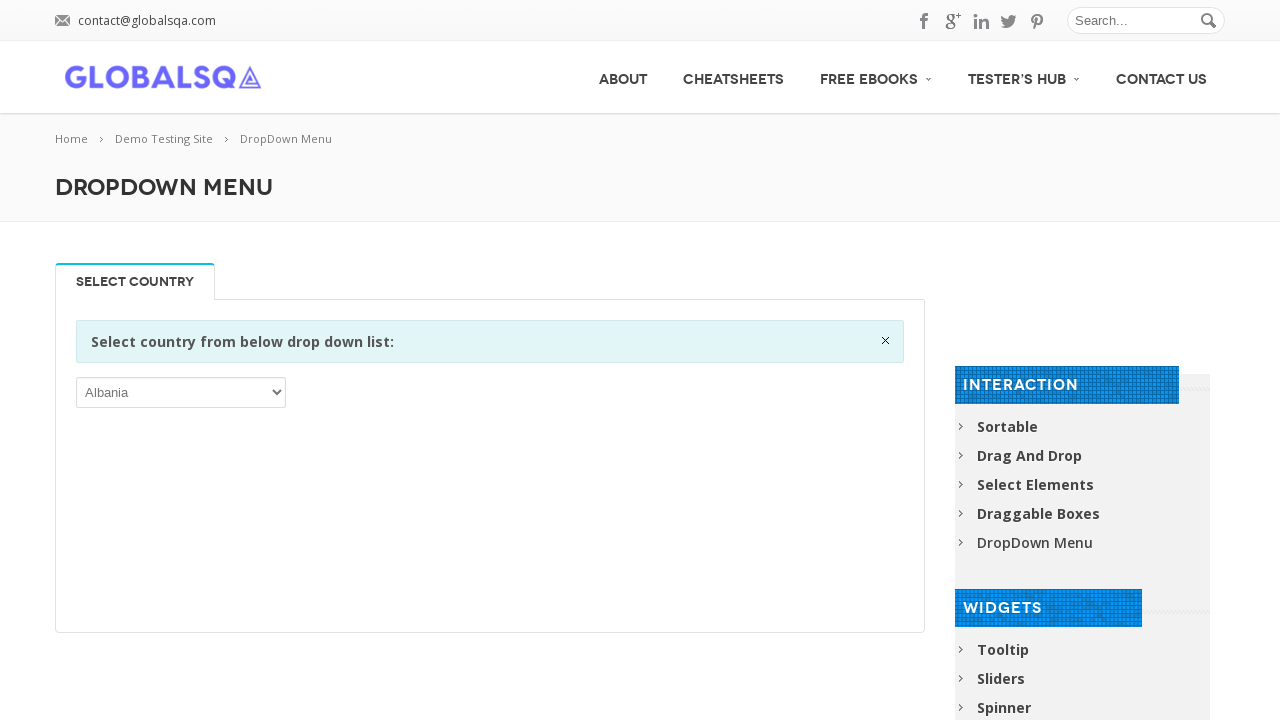

Verified dropdown option with text: 'Saint Pierre and Miquelon'
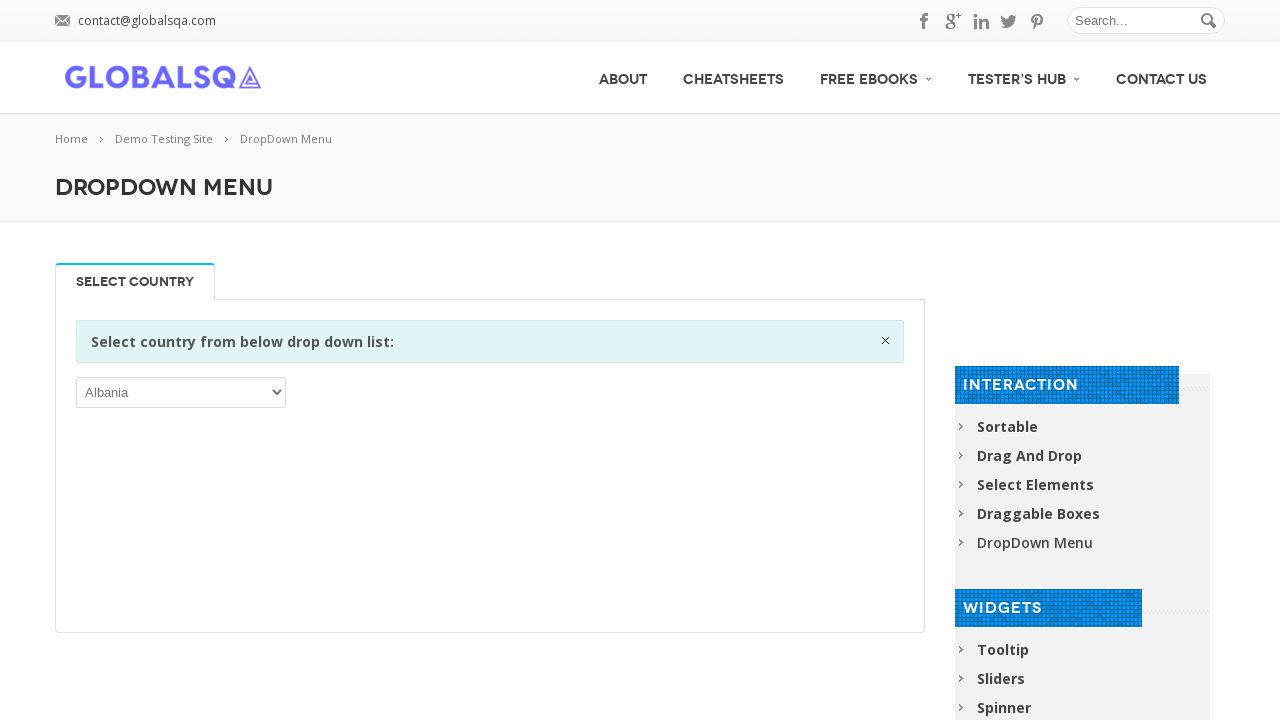

Verified dropdown option with text: 'Saint Vincent and the Grenadines'
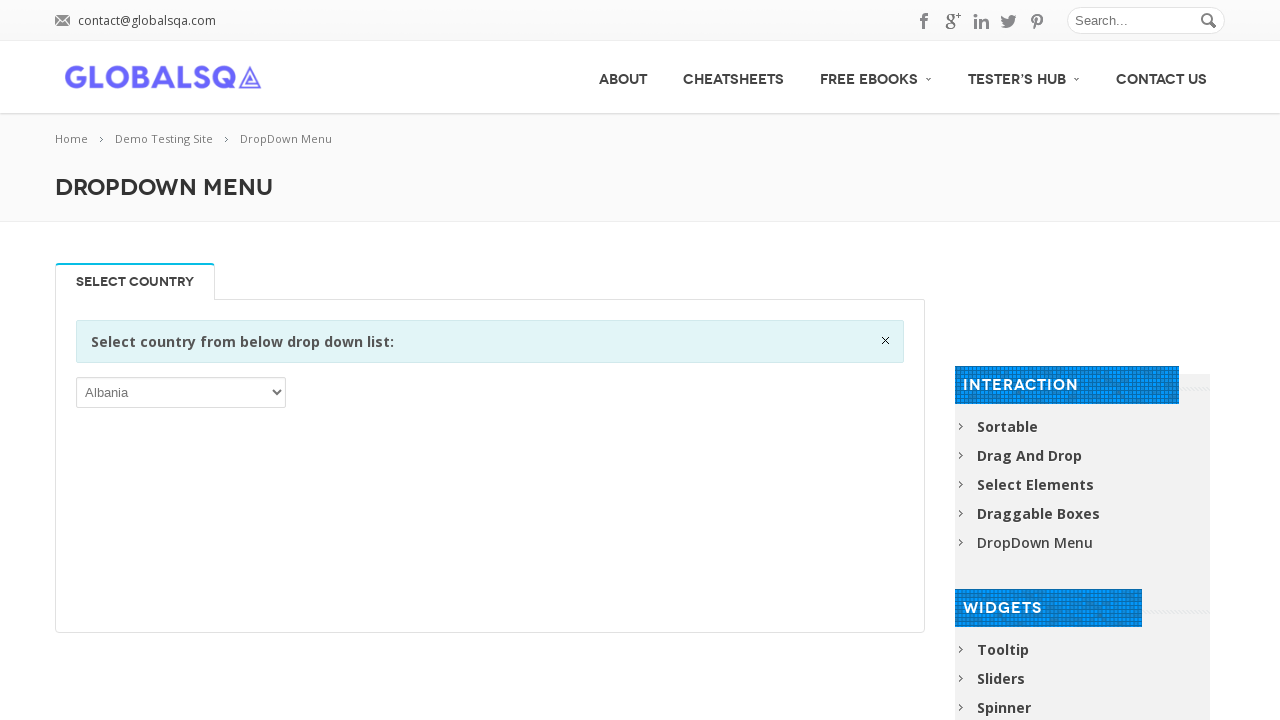

Verified dropdown option with text: 'Samoa'
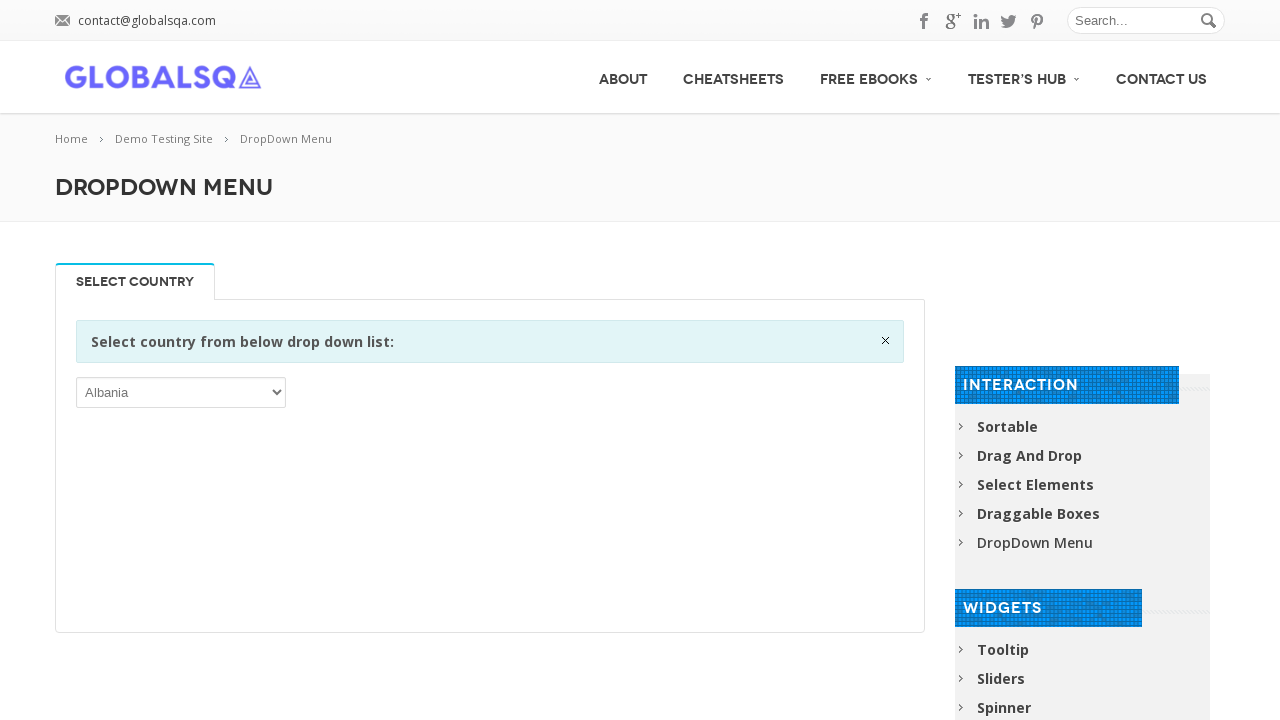

Verified dropdown option with text: 'San Marino'
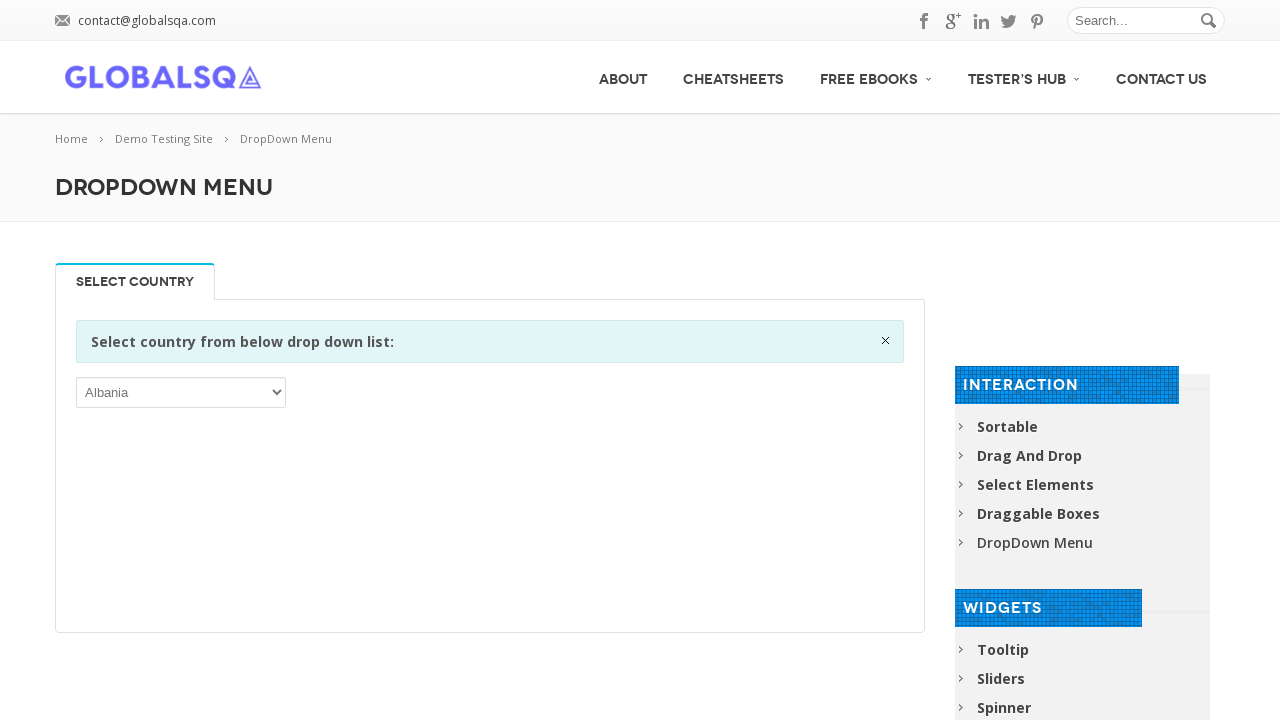

Verified dropdown option with text: 'Sao Tome and Principe'
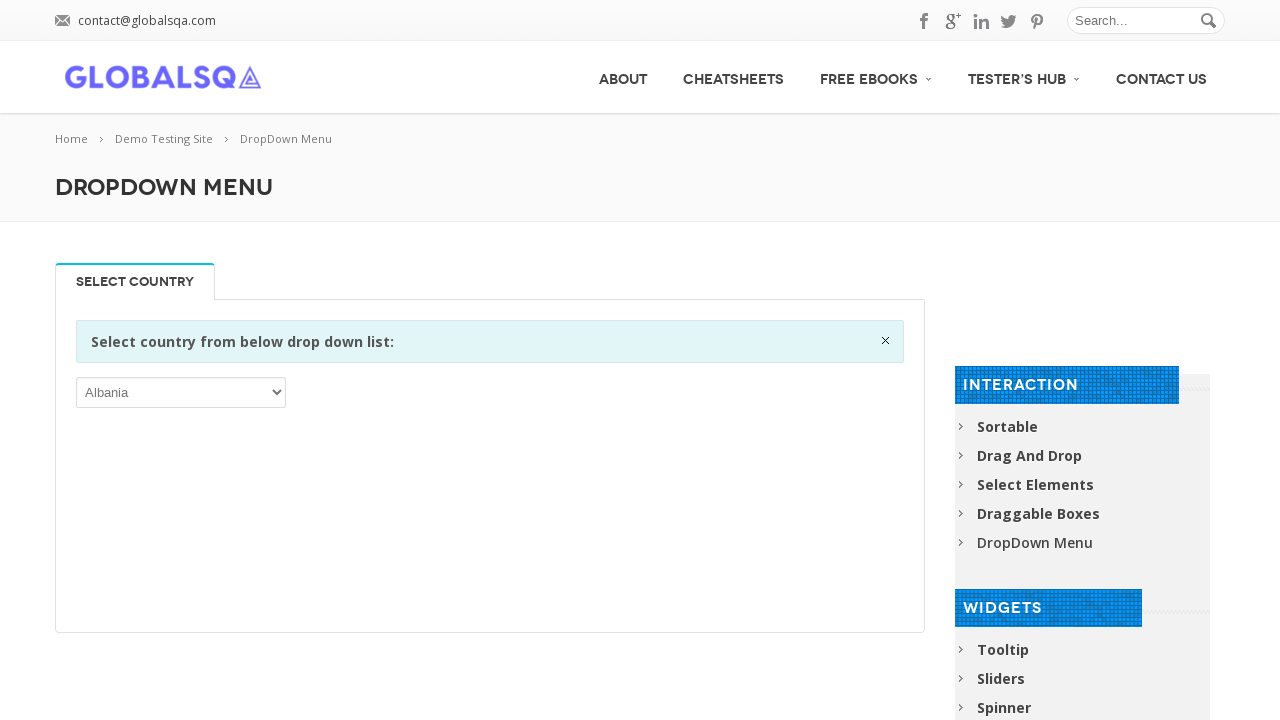

Verified dropdown option with text: 'Saudi Arabia'
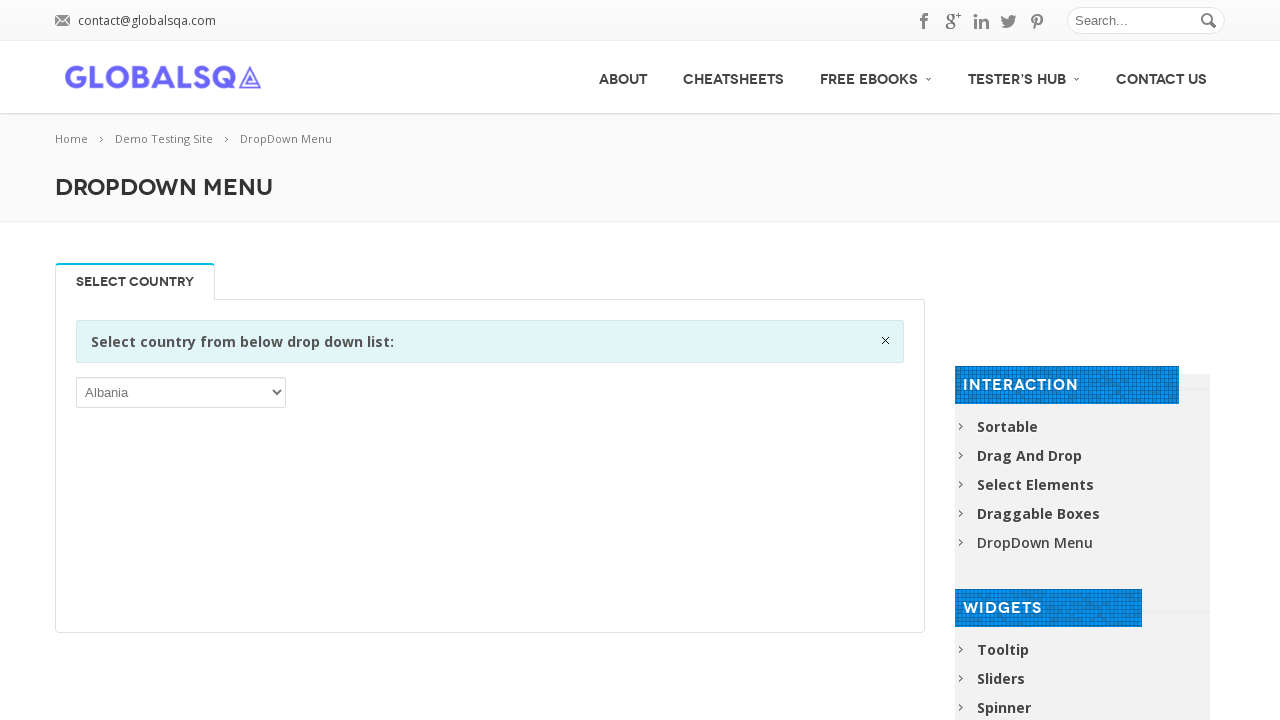

Verified dropdown option with text: 'Senegal'
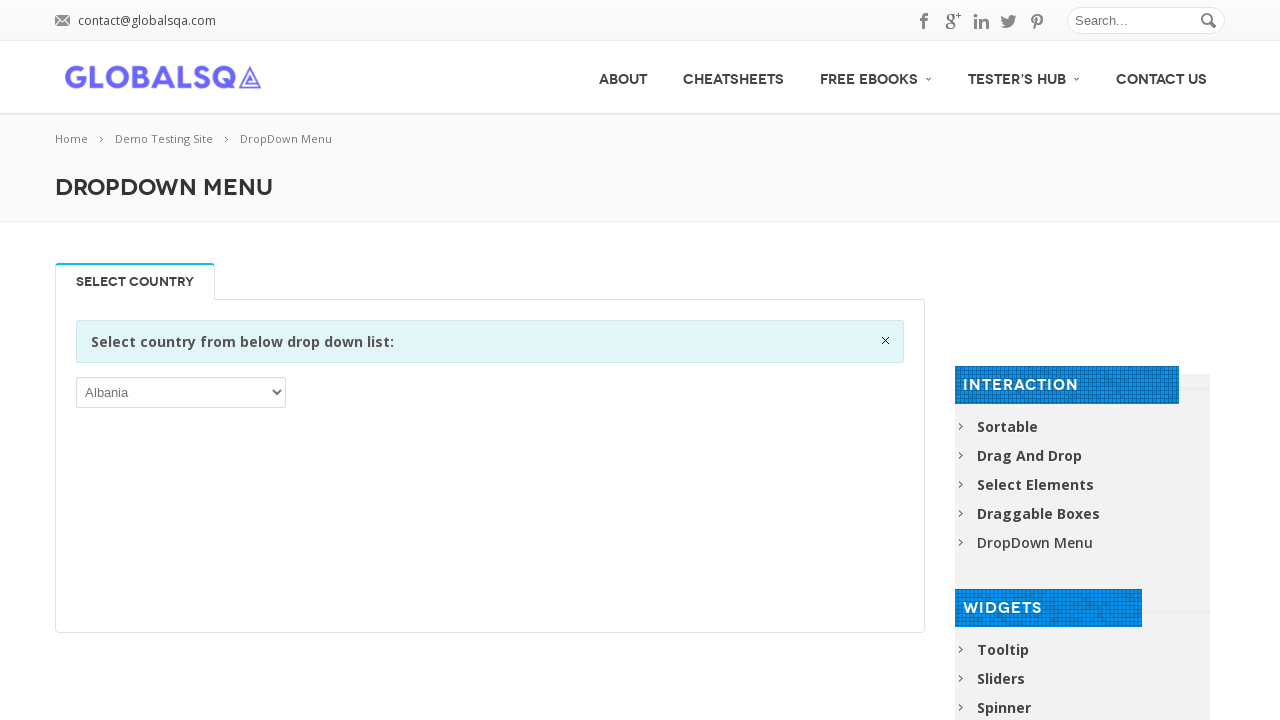

Verified dropdown option with text: 'Serbia'
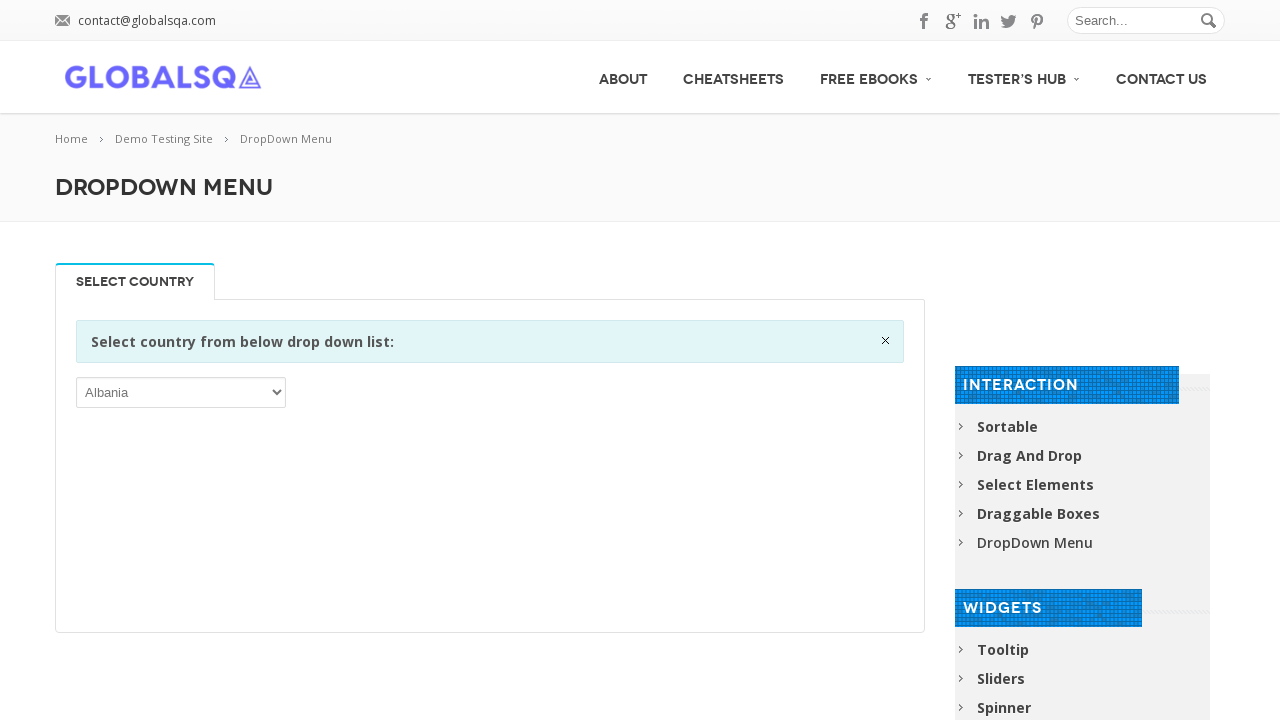

Verified dropdown option with text: 'Seychelles'
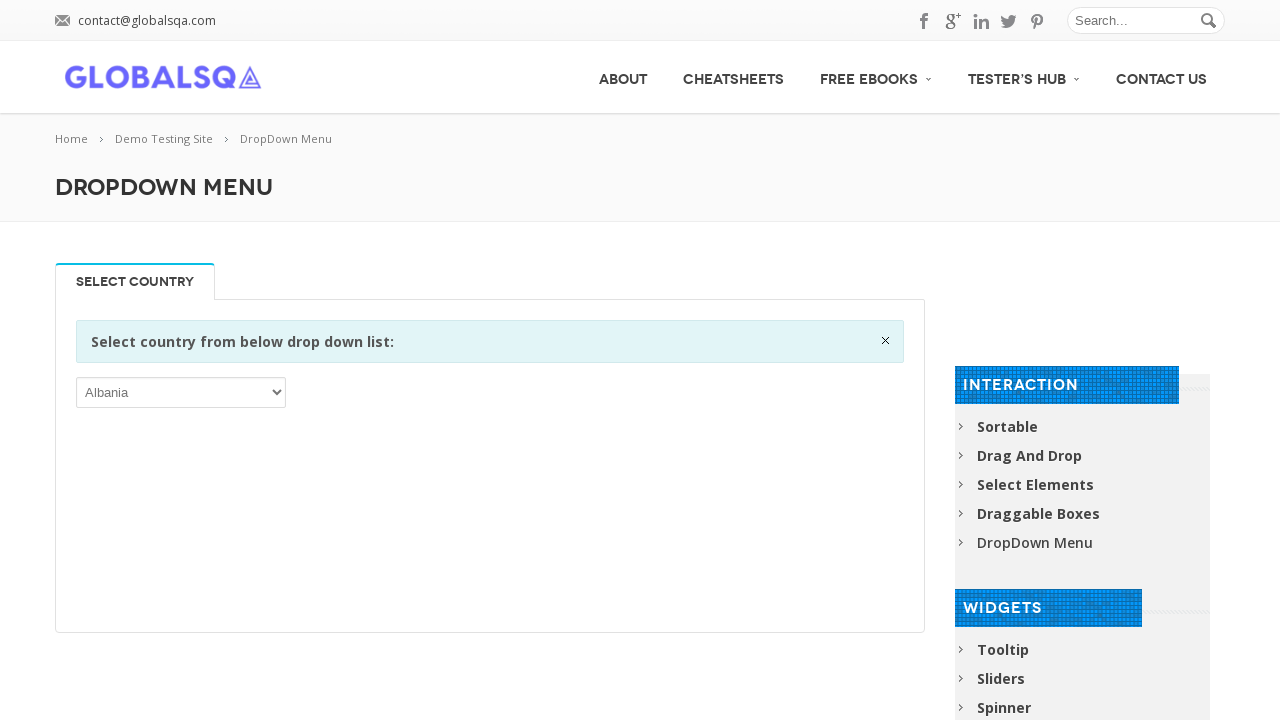

Verified dropdown option with text: 'Sierra Leone'
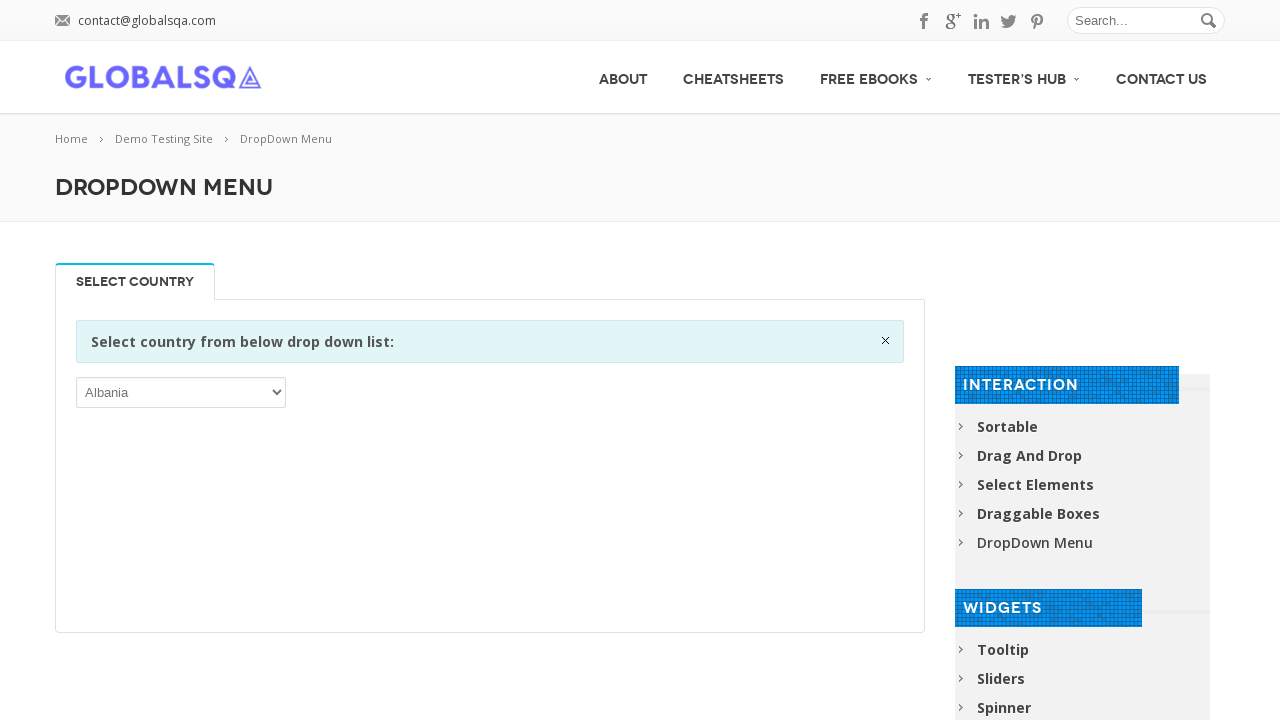

Verified dropdown option with text: 'Singapore'
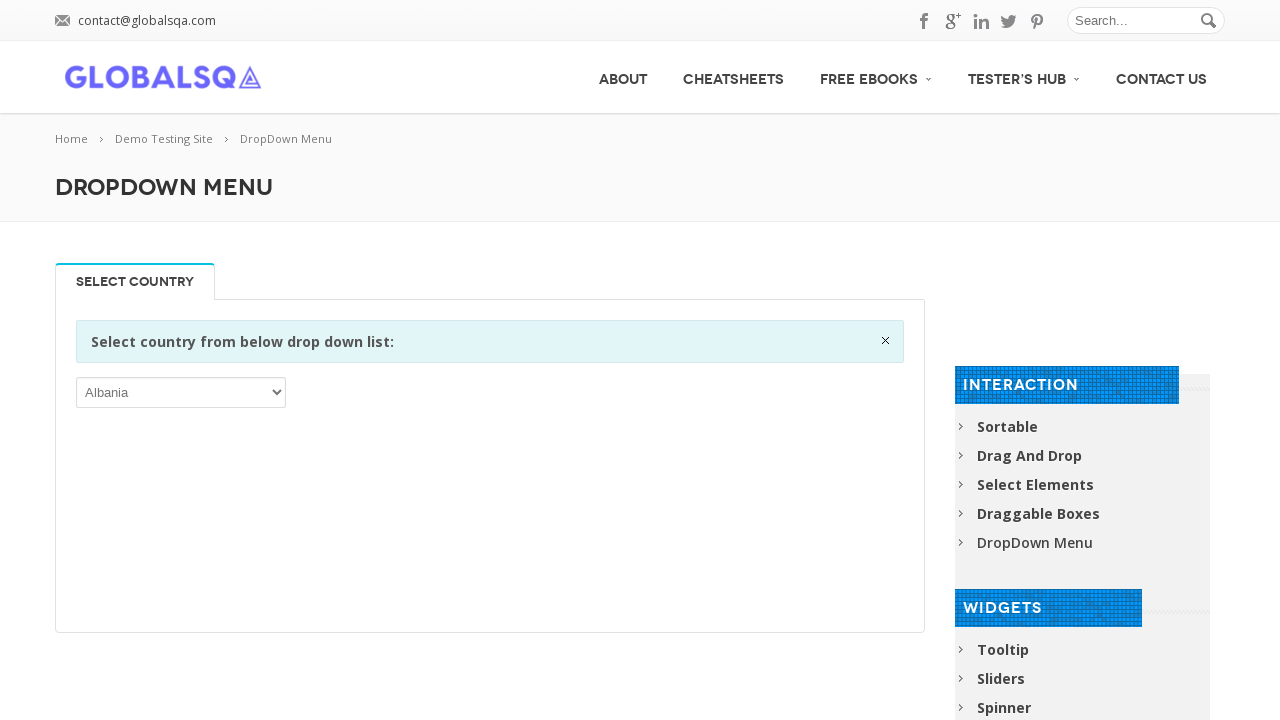

Verified dropdown option with text: 'Sint Maarten (Dutch part)'
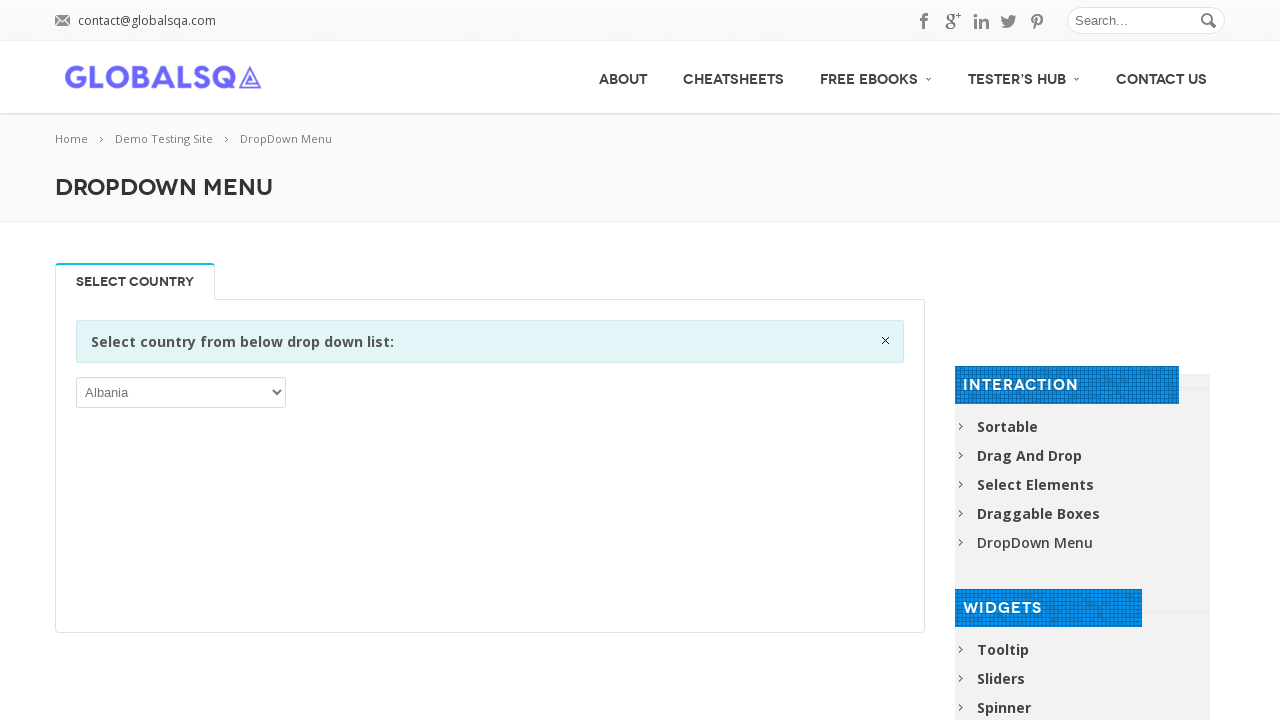

Verified dropdown option with text: 'Slovakia'
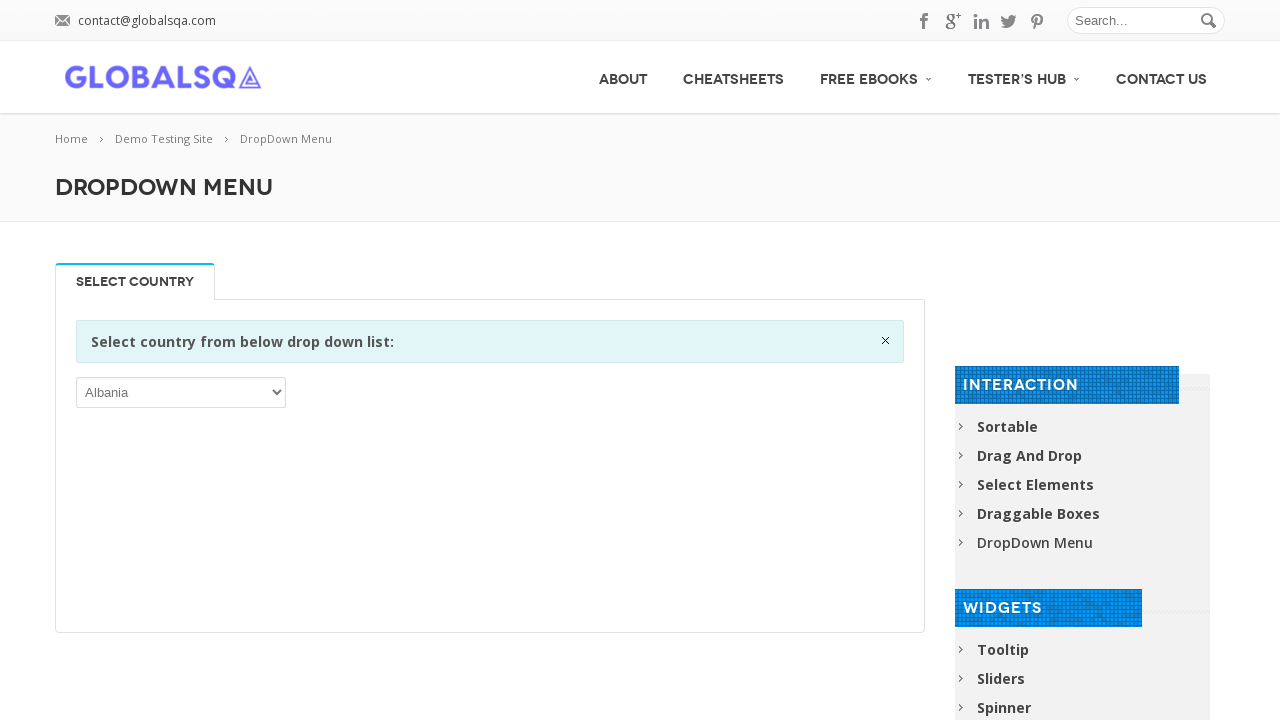

Verified dropdown option with text: 'Slovenia'
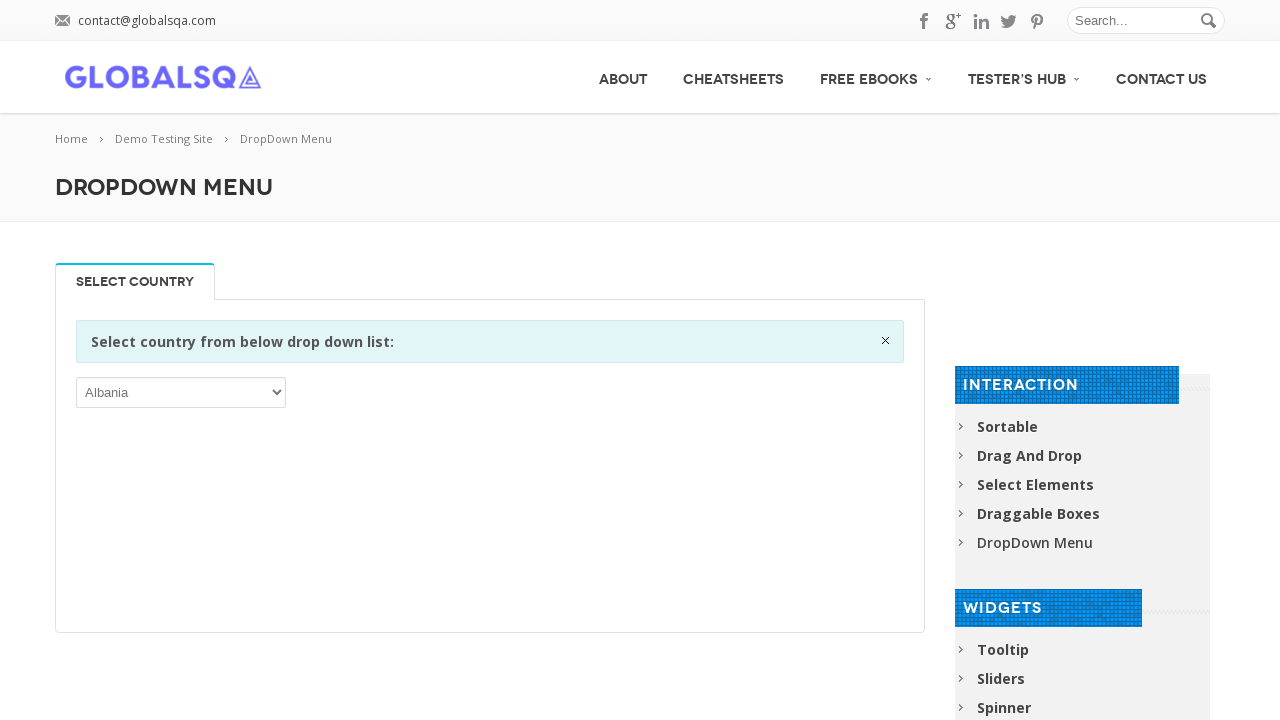

Verified dropdown option with text: 'Solomon Islands'
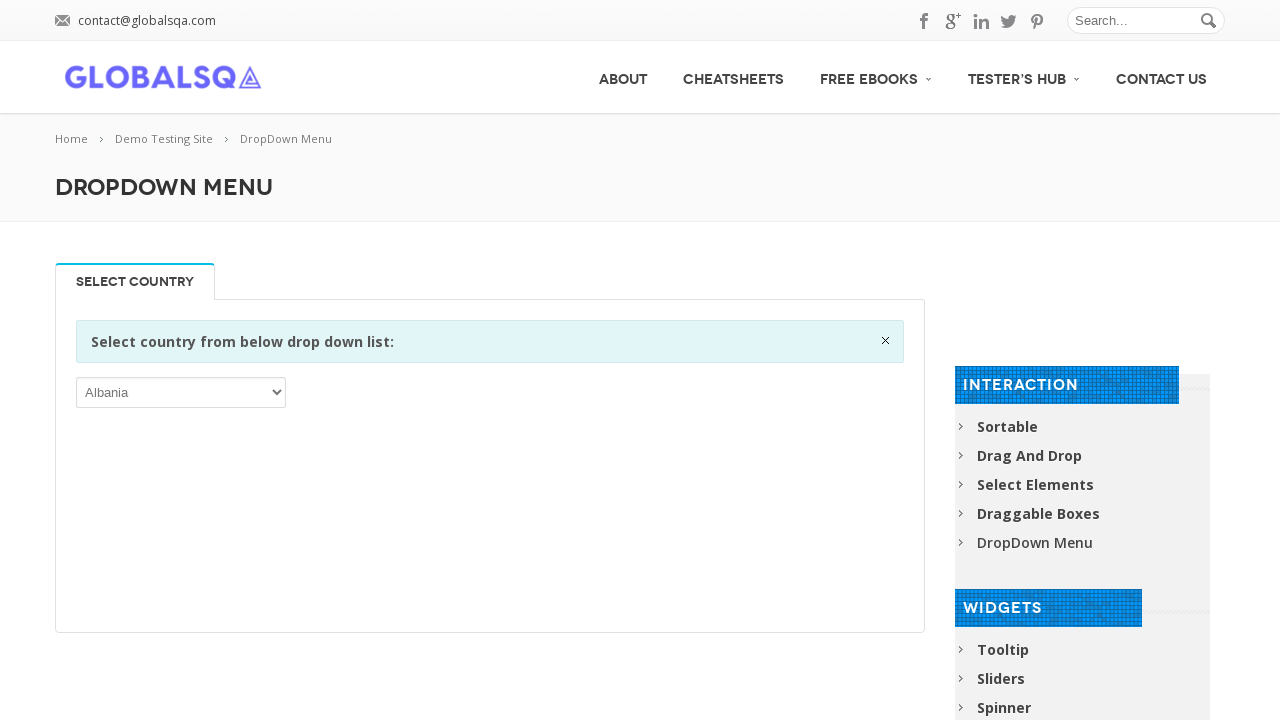

Verified dropdown option with text: 'Somalia'
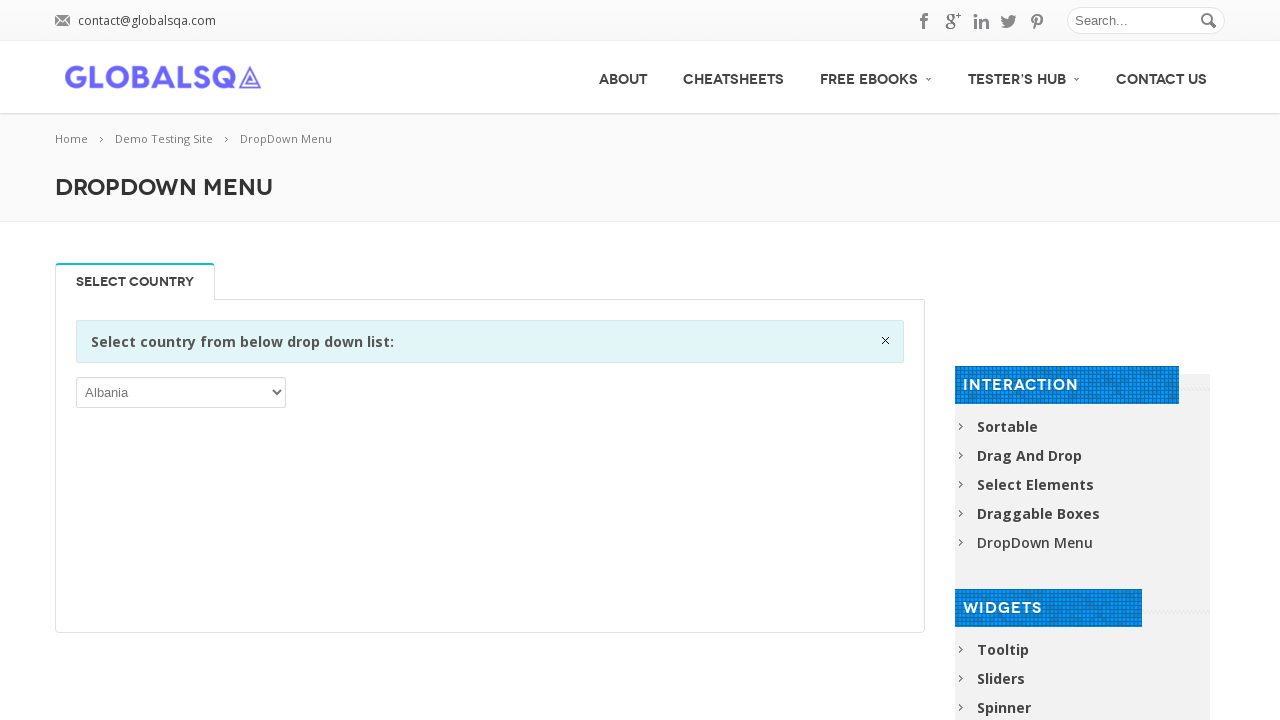

Verified dropdown option with text: 'South Africa'
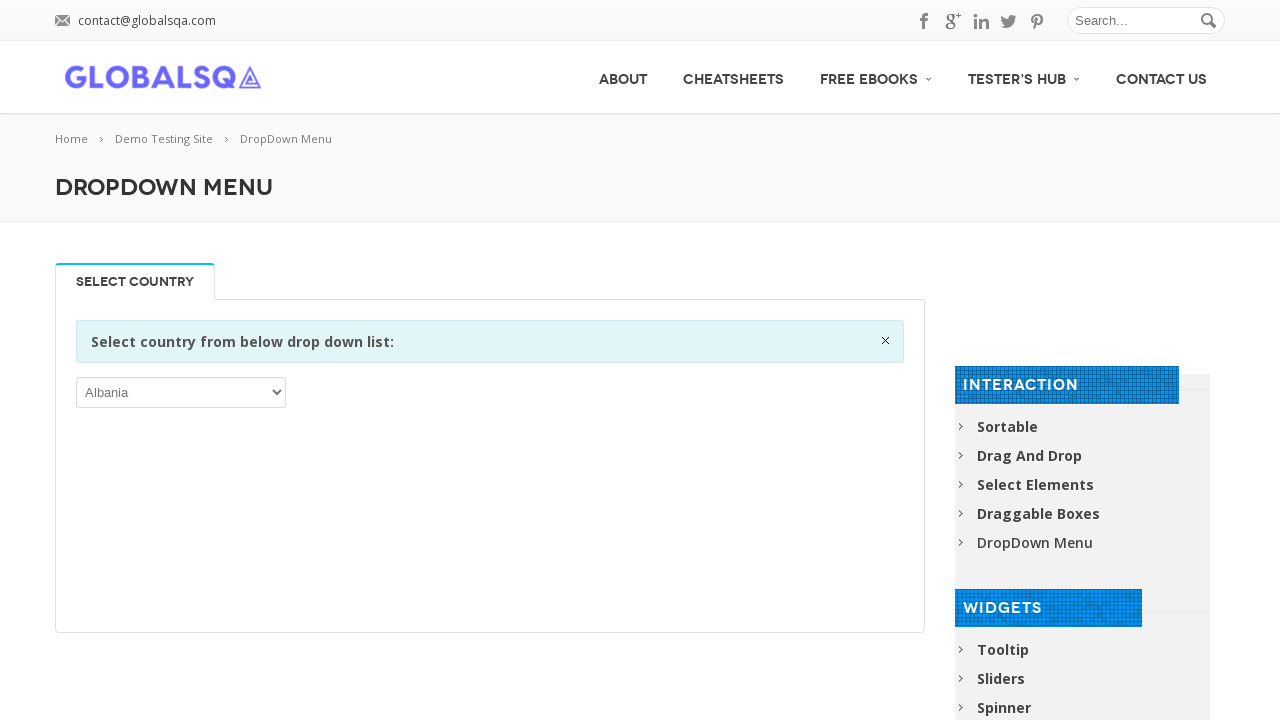

Verified dropdown option with text: 'South Georgia and the South Sandwich Islands'
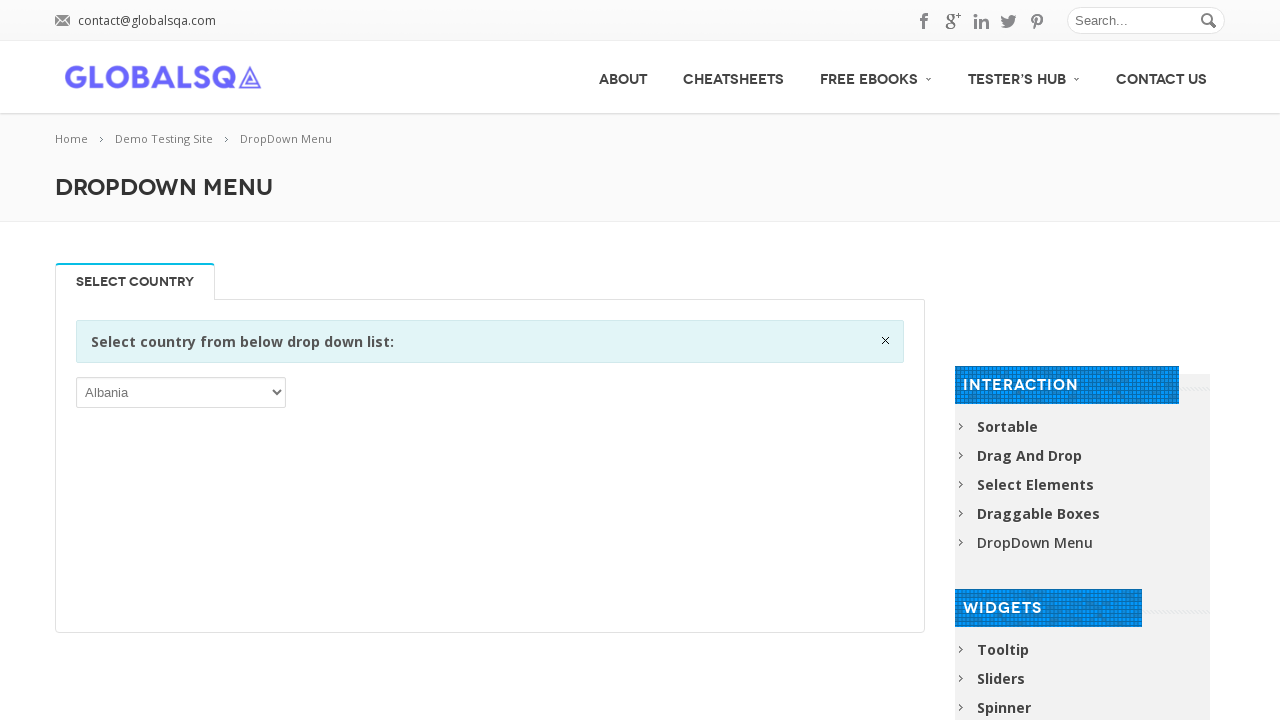

Verified dropdown option with text: 'South Sudan'
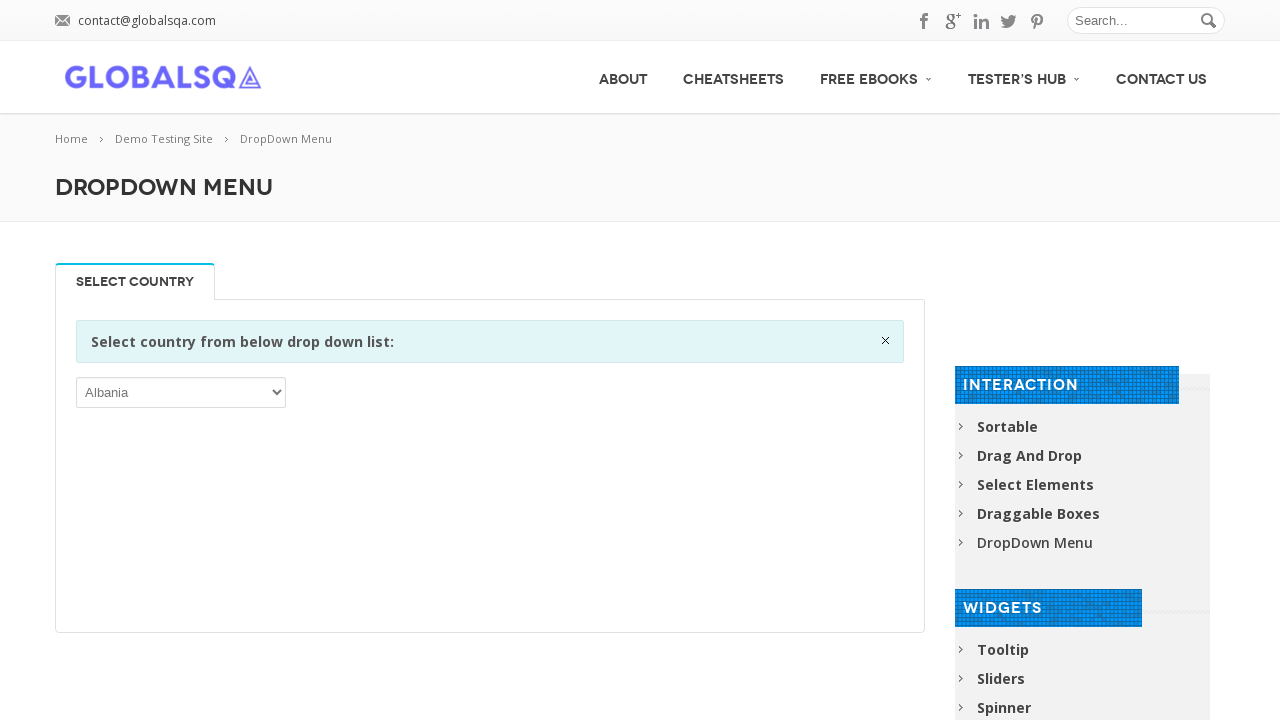

Verified dropdown option with text: 'Spain'
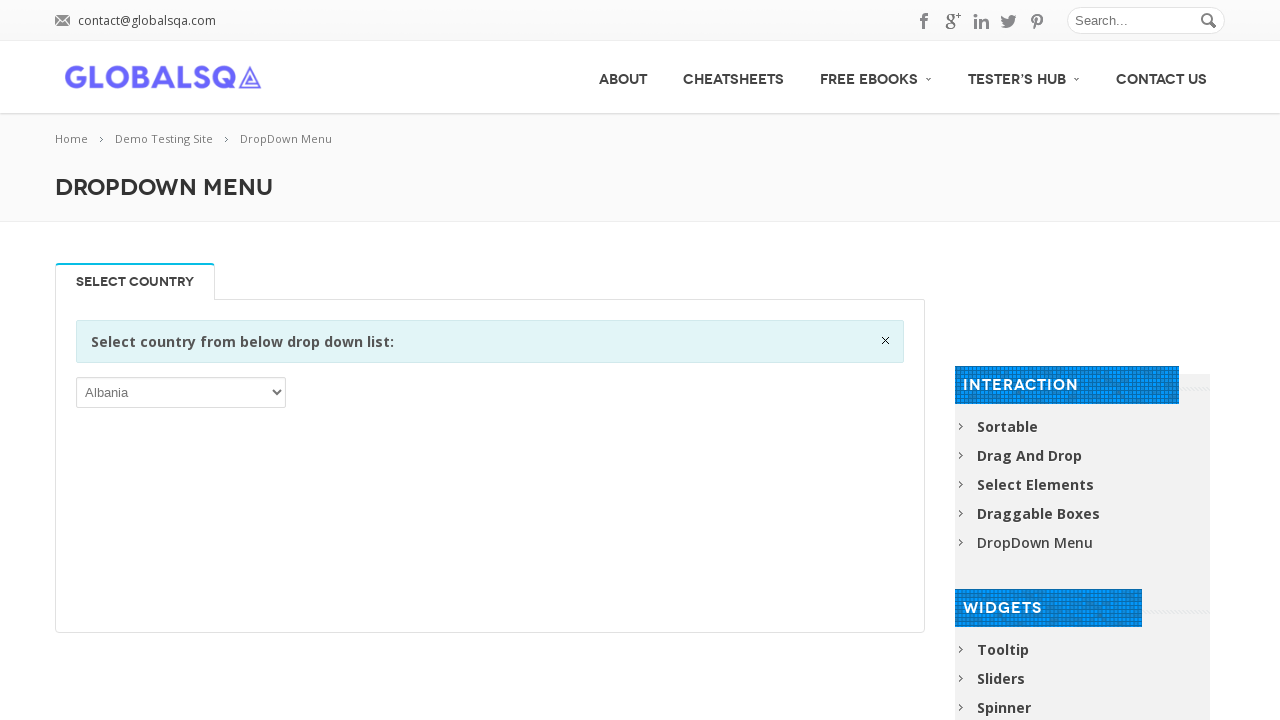

Verified dropdown option with text: 'Sri Lanka'
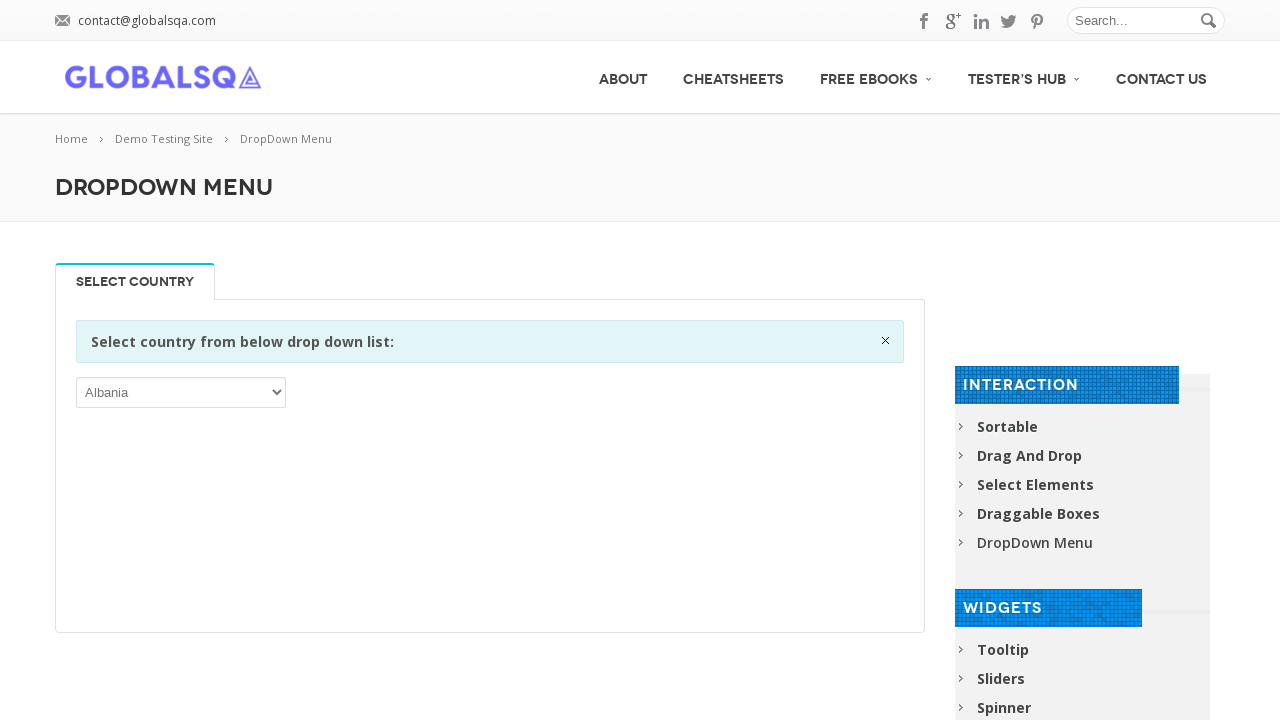

Verified dropdown option with text: 'Sudan'
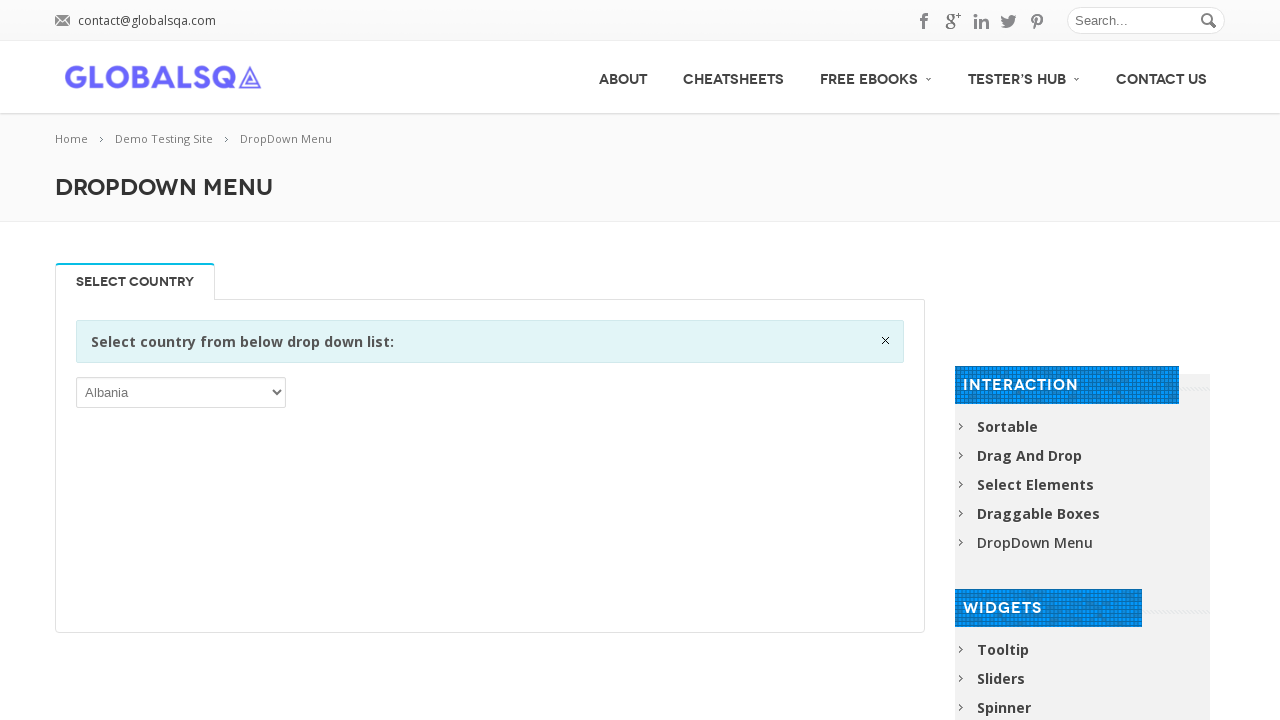

Verified dropdown option with text: 'Suriname'
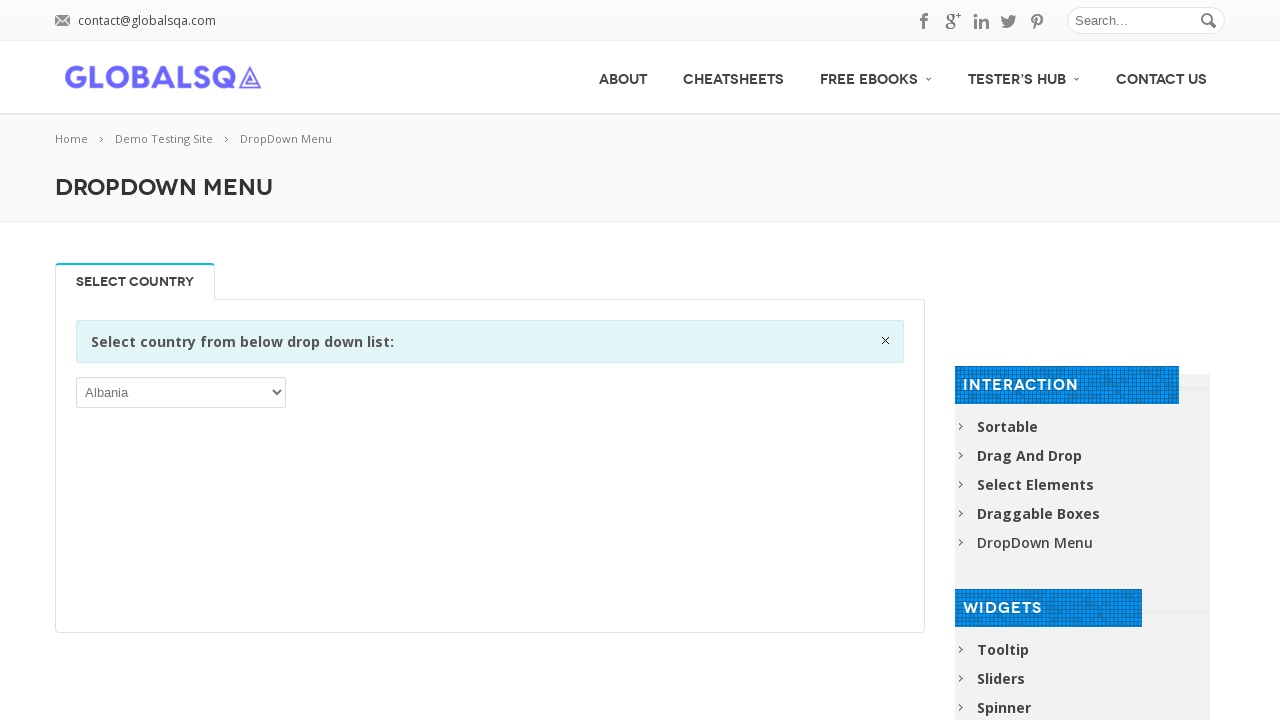

Verified dropdown option with text: 'Svalbard and Jan Mayen'
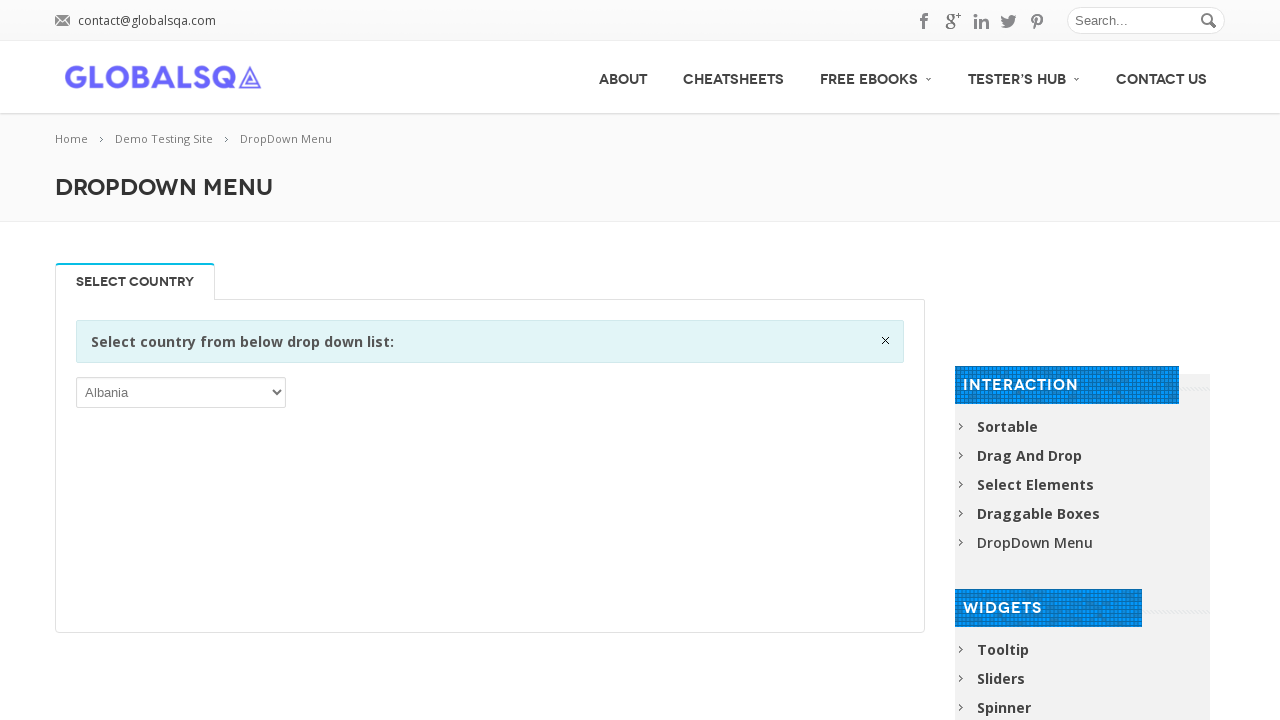

Verified dropdown option with text: 'Swaziland'
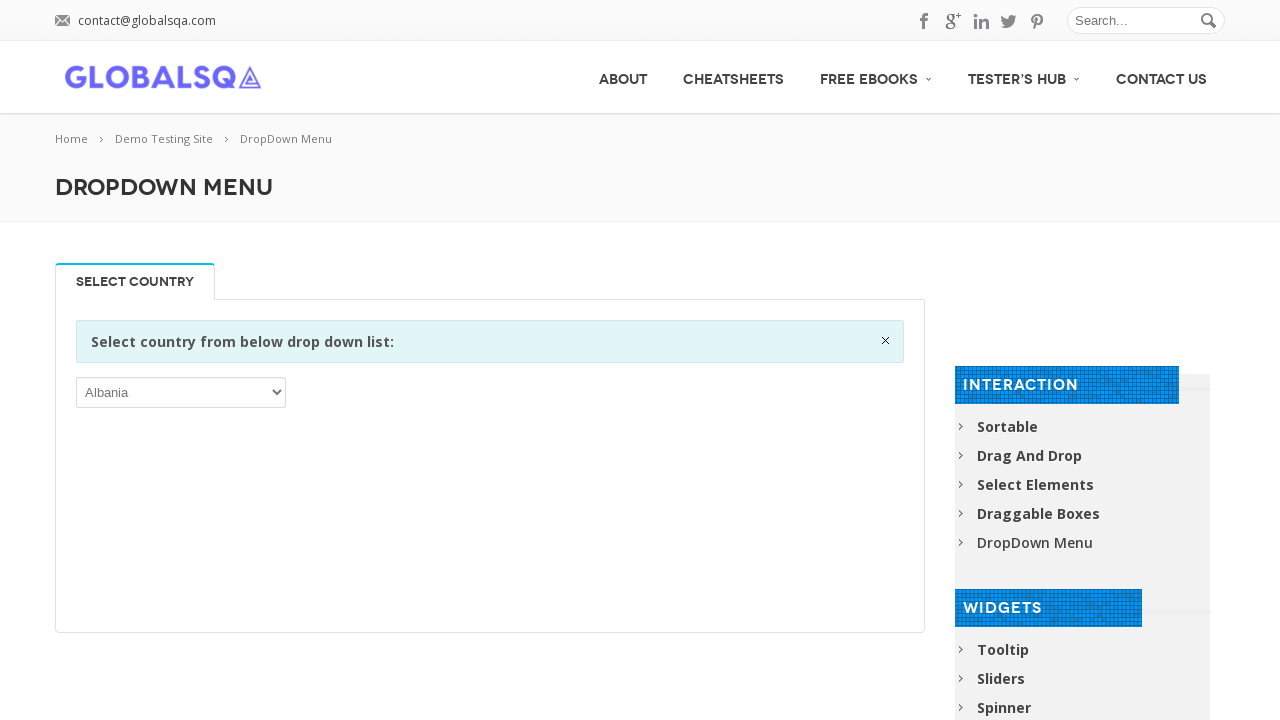

Verified dropdown option with text: 'Sweden'
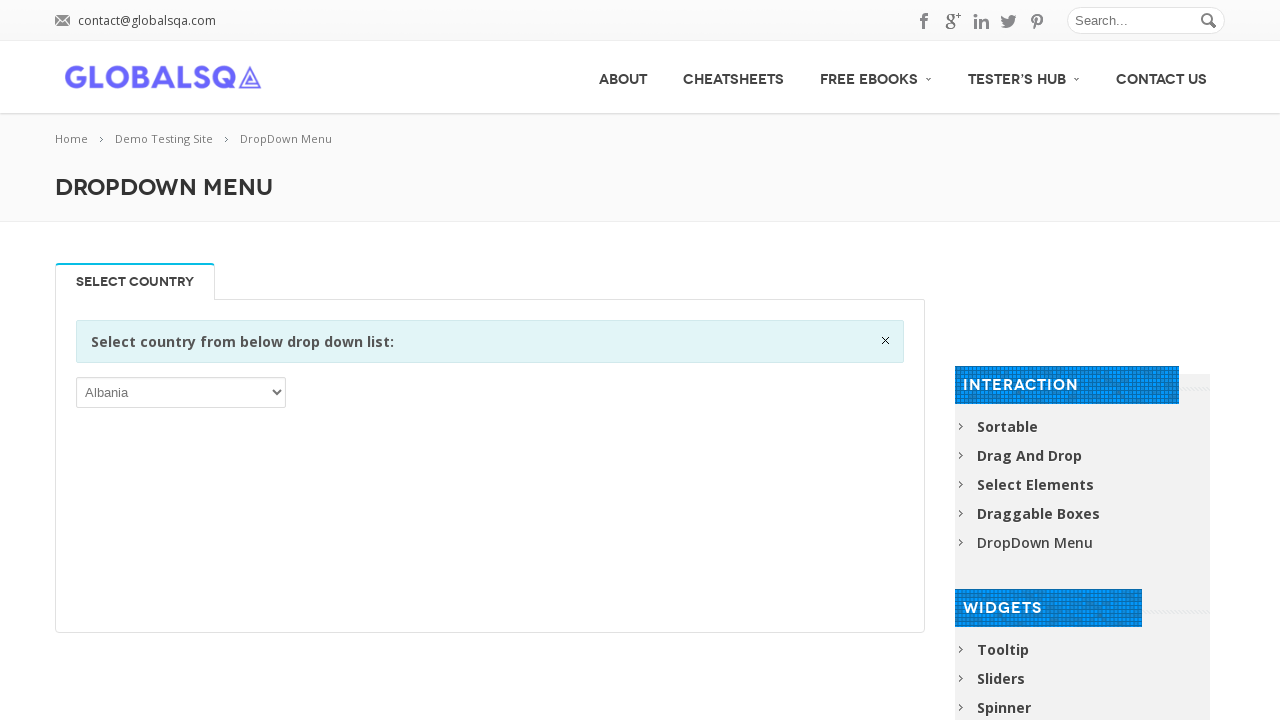

Verified dropdown option with text: 'Switzerland'
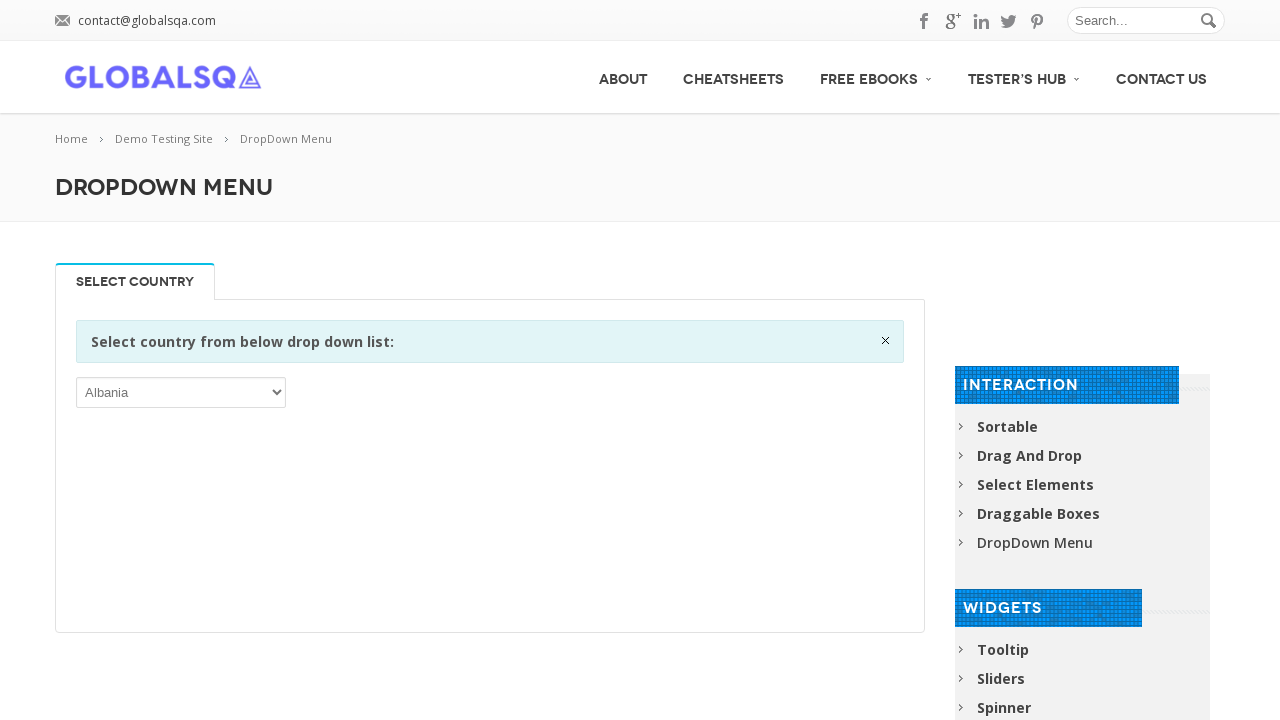

Verified dropdown option with text: 'Syrian Arab Republic'
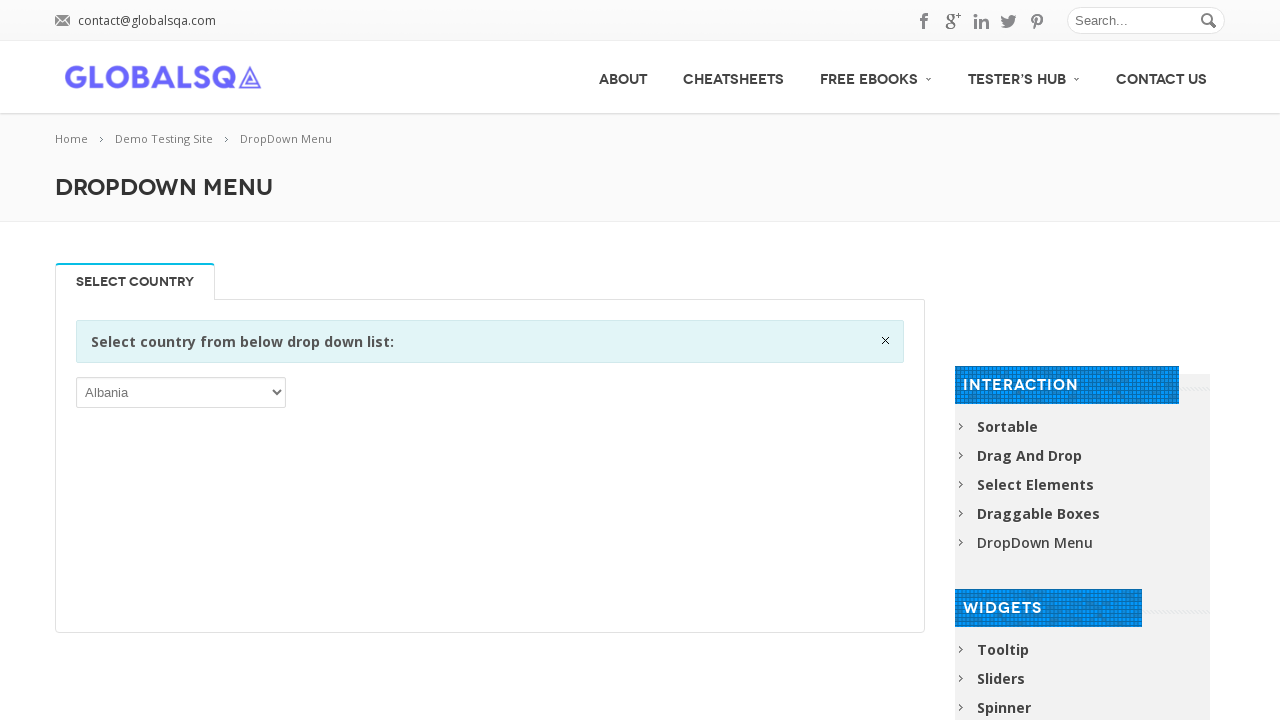

Verified dropdown option with text: 'Taiwan, Province of China'
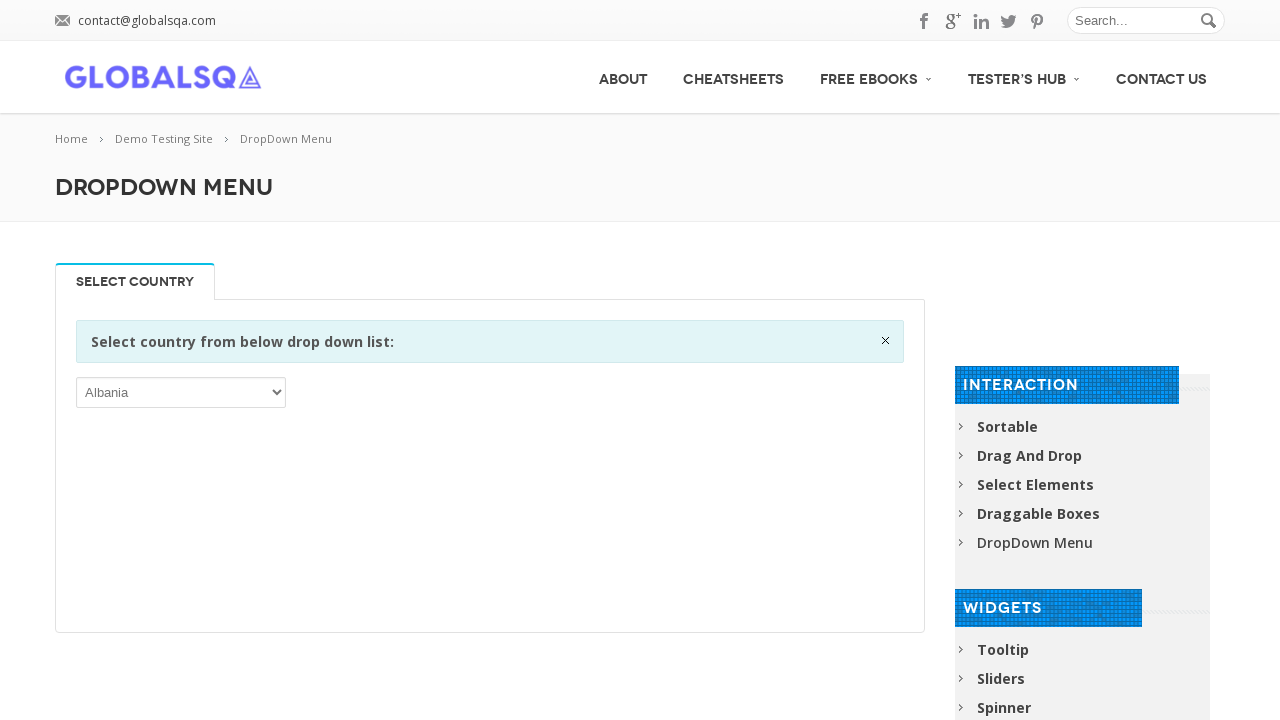

Verified dropdown option with text: 'Tajikistan'
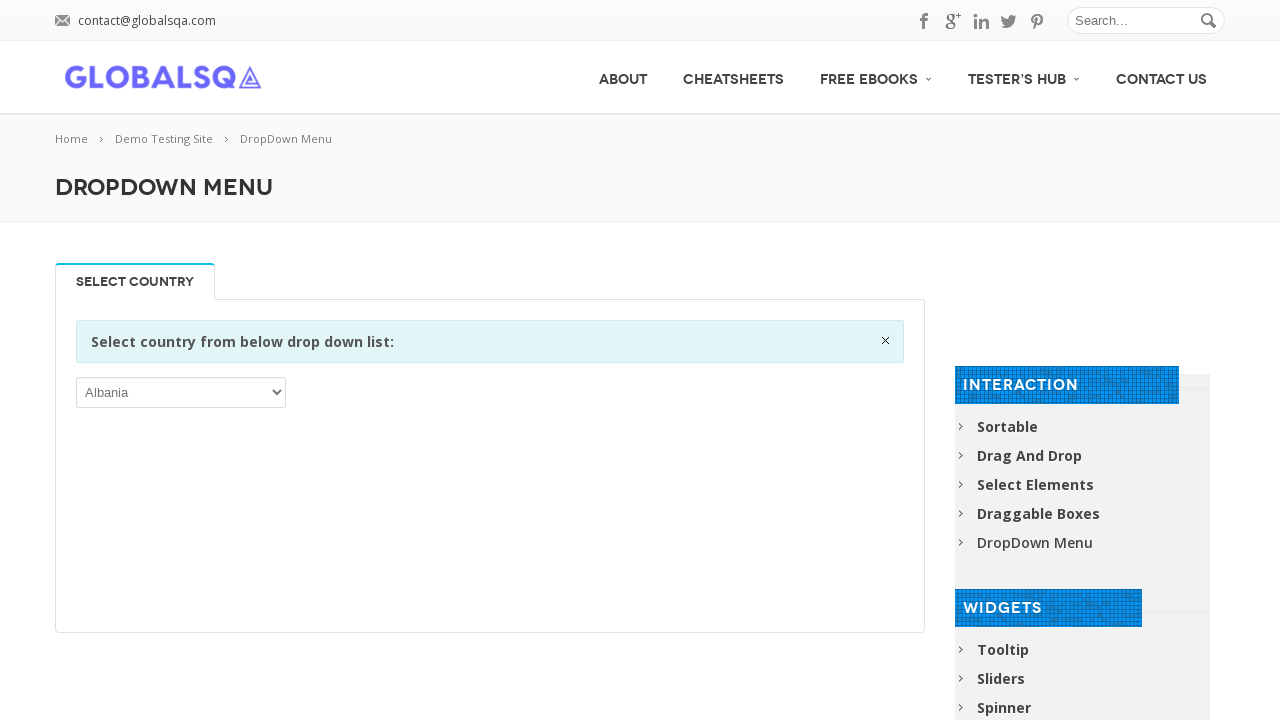

Verified dropdown option with text: 'Tanzania, United Republic of'
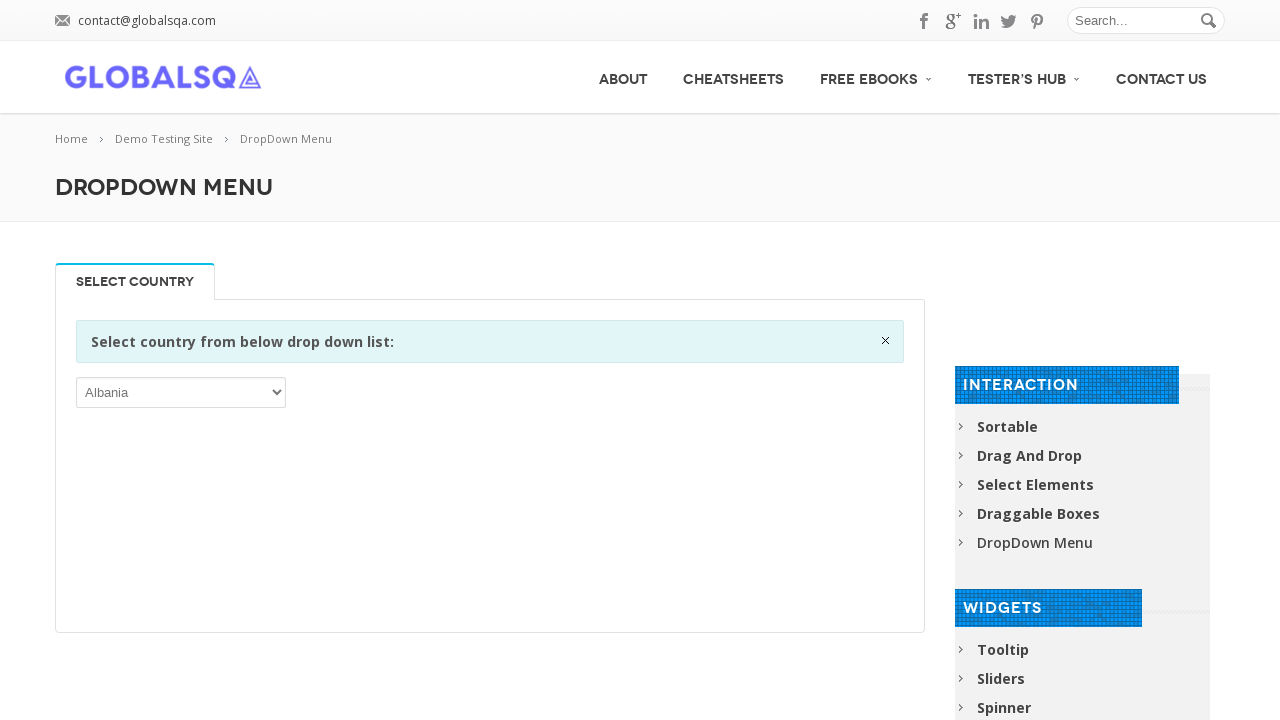

Verified dropdown option with text: 'Thailand'
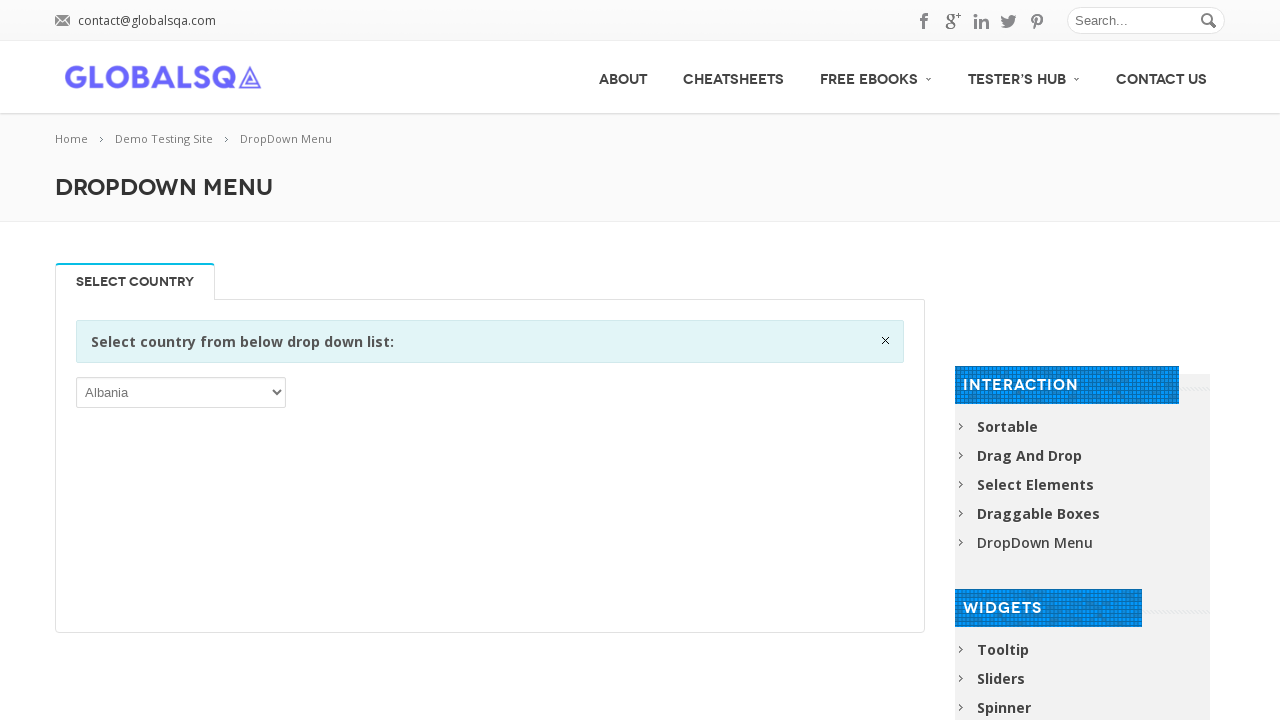

Verified dropdown option with text: 'Timor-Leste'
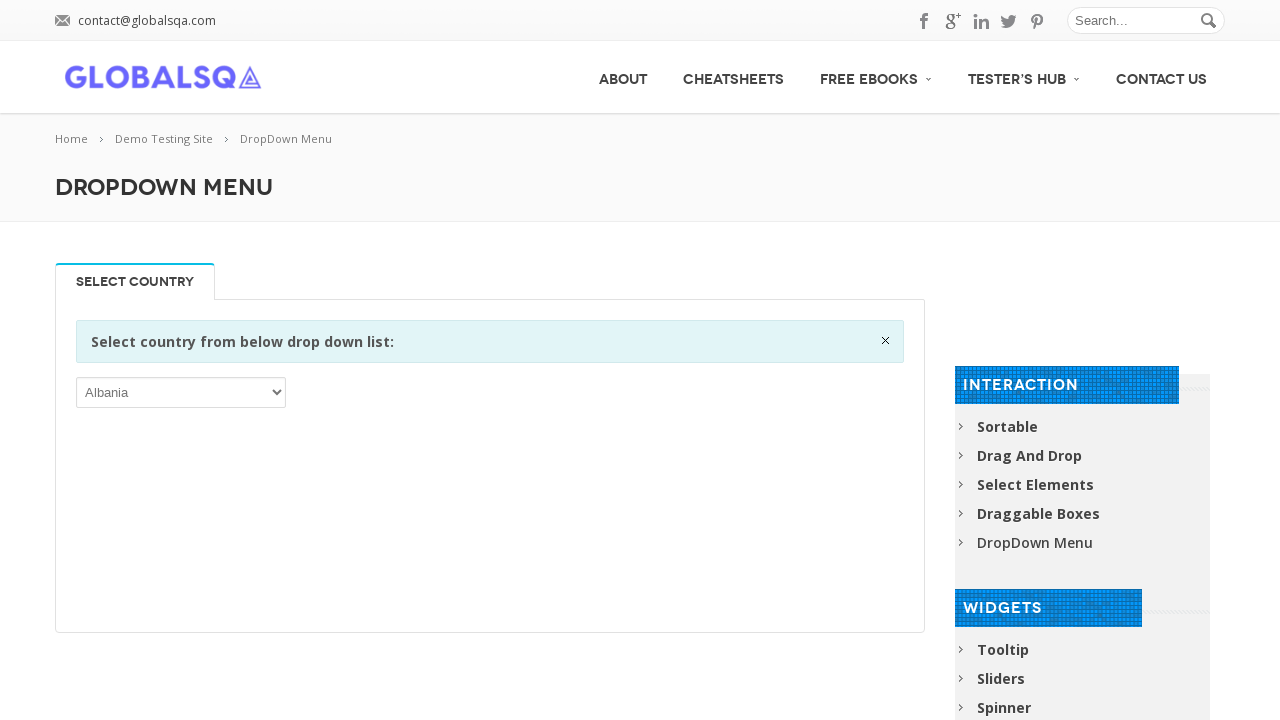

Verified dropdown option with text: 'Togo'
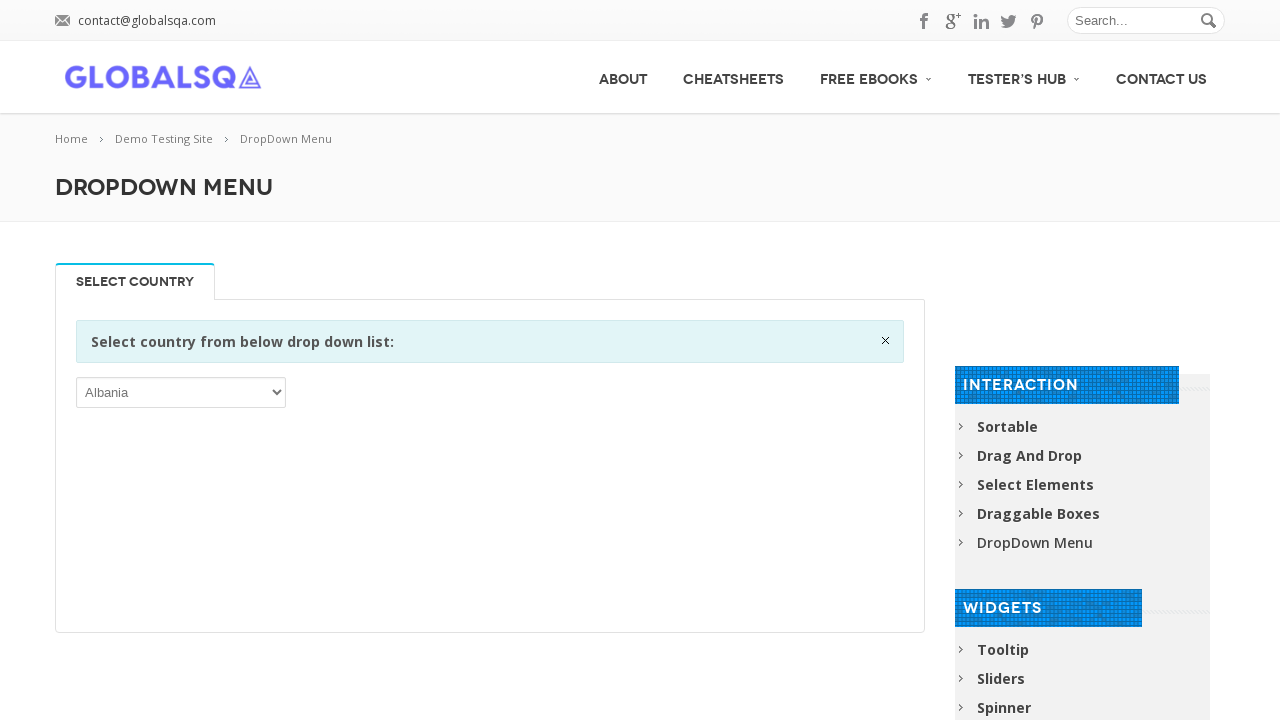

Verified dropdown option with text: 'Tokelau'
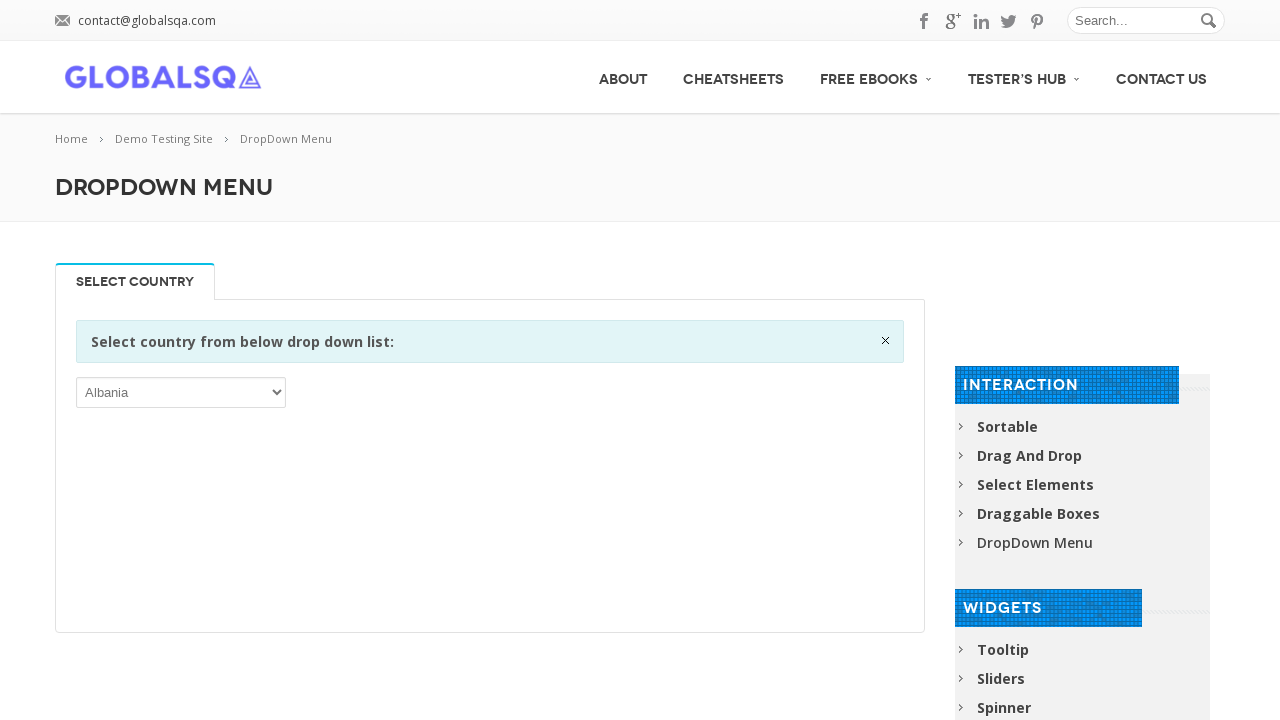

Verified dropdown option with text: 'Tonga'
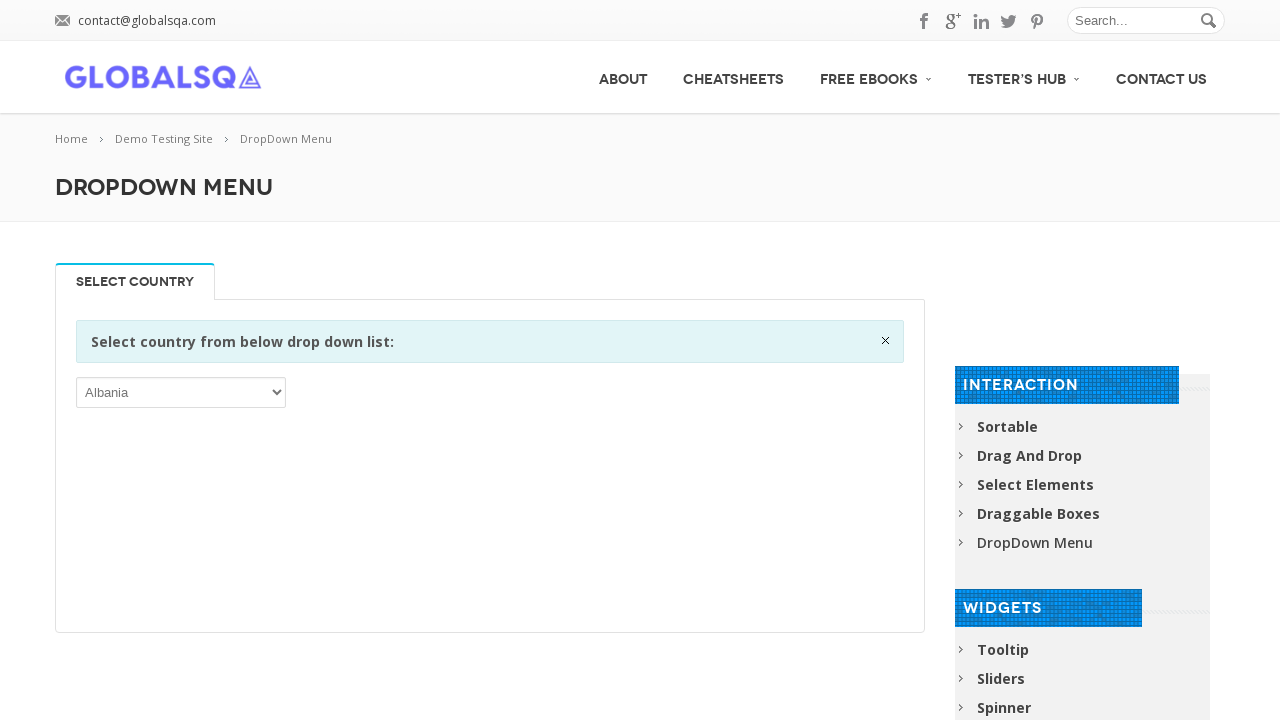

Verified dropdown option with text: 'Trinidad and Tobago'
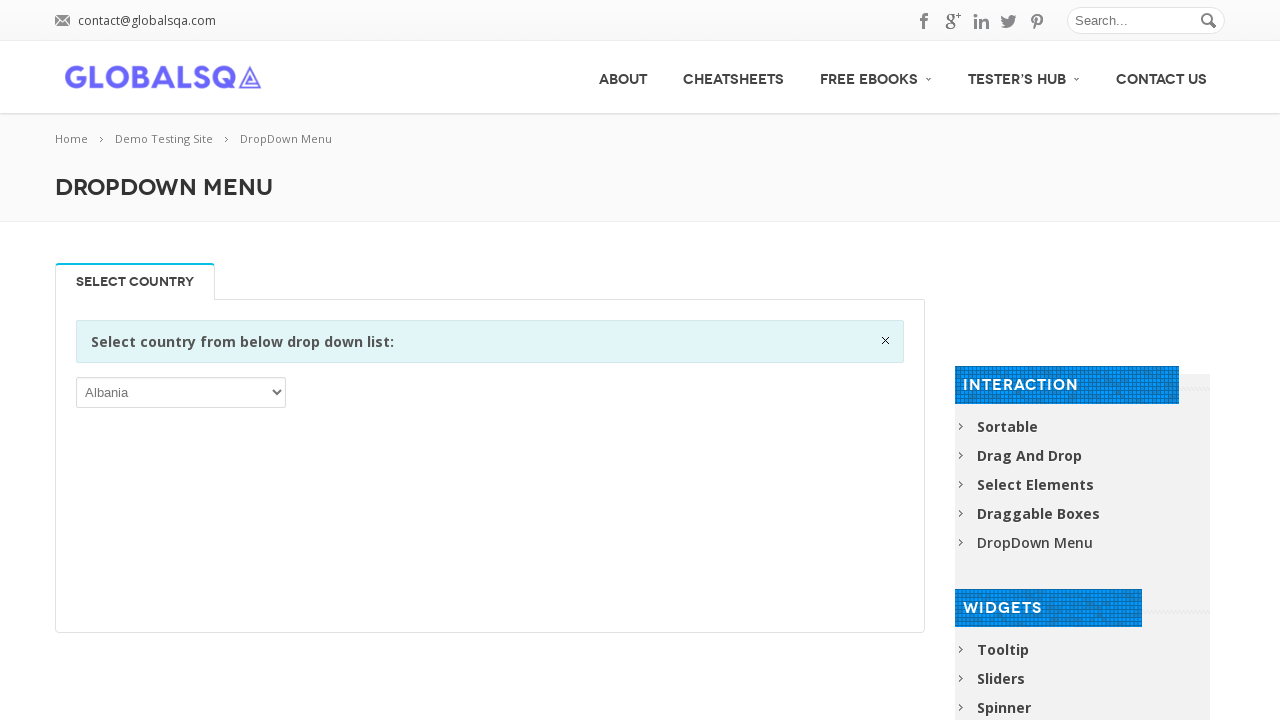

Verified dropdown option with text: 'Tunisia'
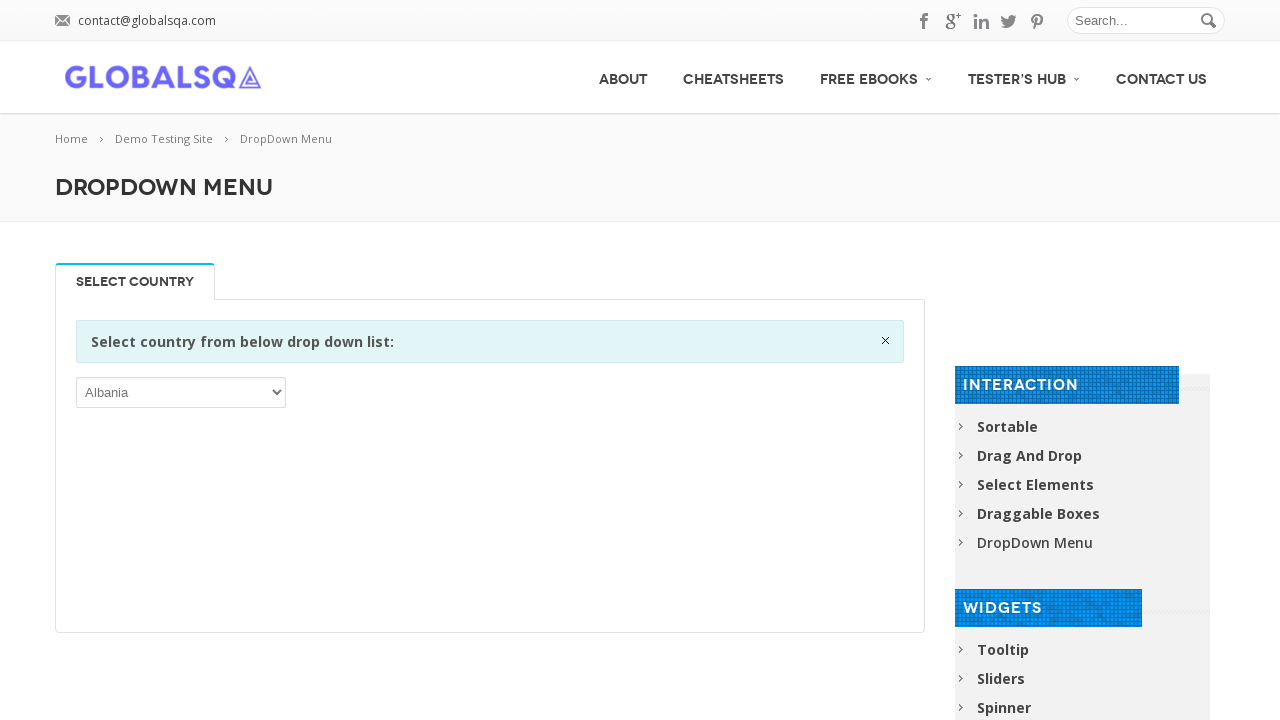

Verified dropdown option with text: 'Turkey'
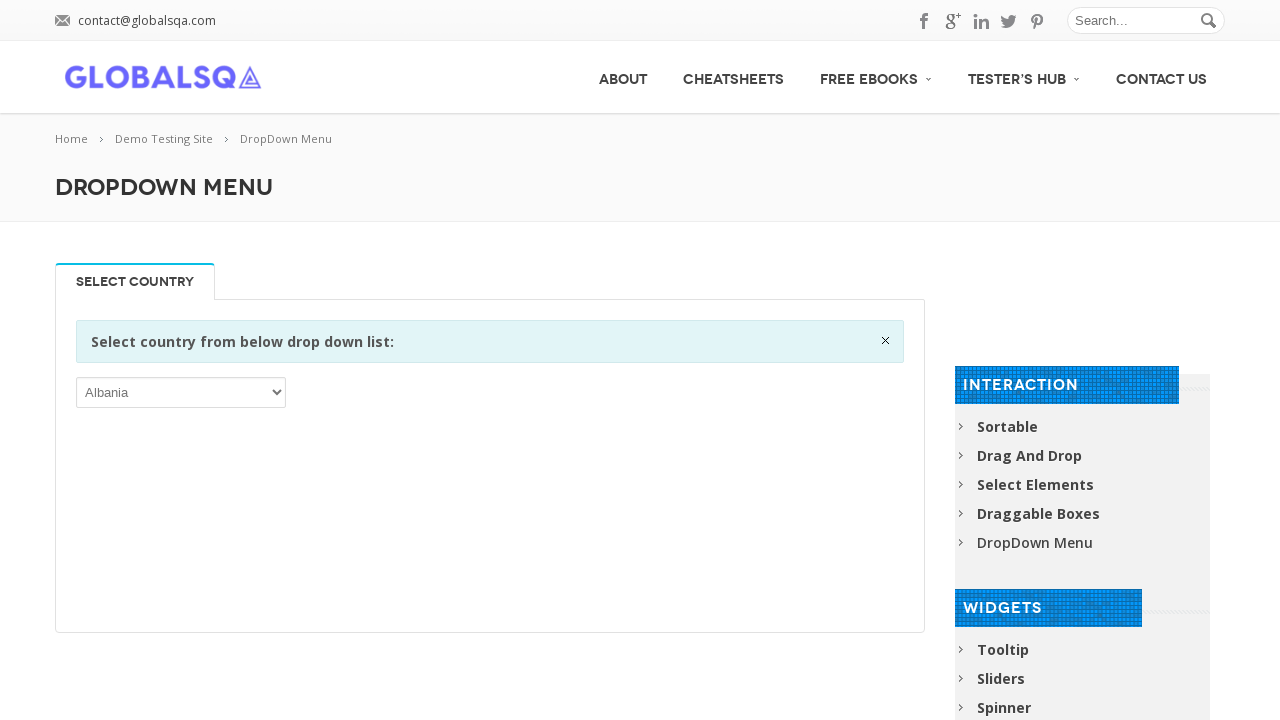

Verified dropdown option with text: 'Turkmenistan'
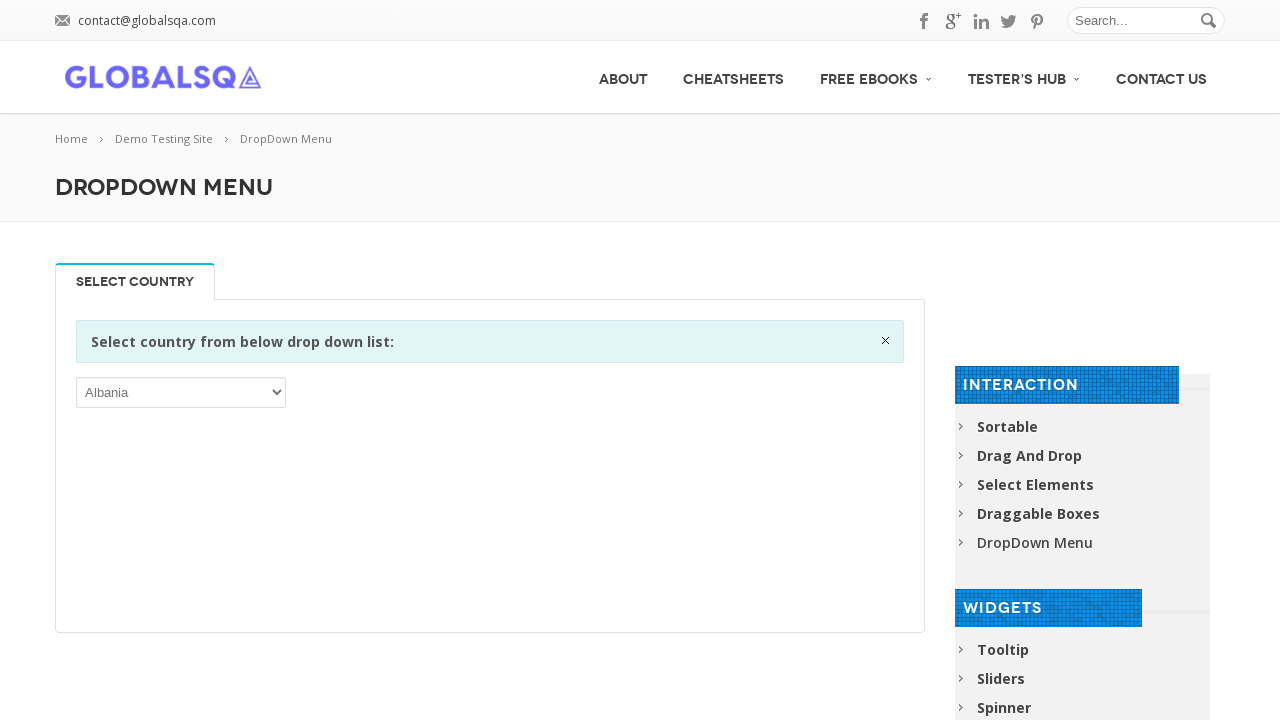

Verified dropdown option with text: 'Turks and Caicos Islands'
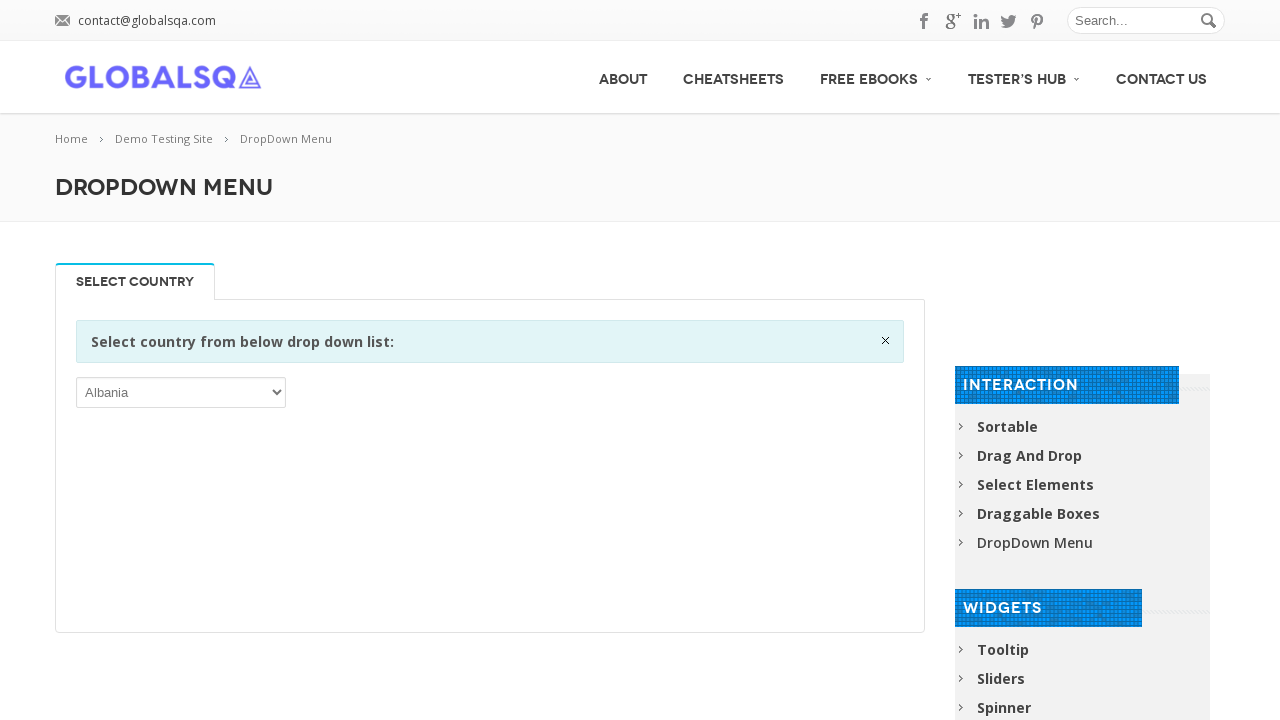

Verified dropdown option with text: 'Tuvalu'
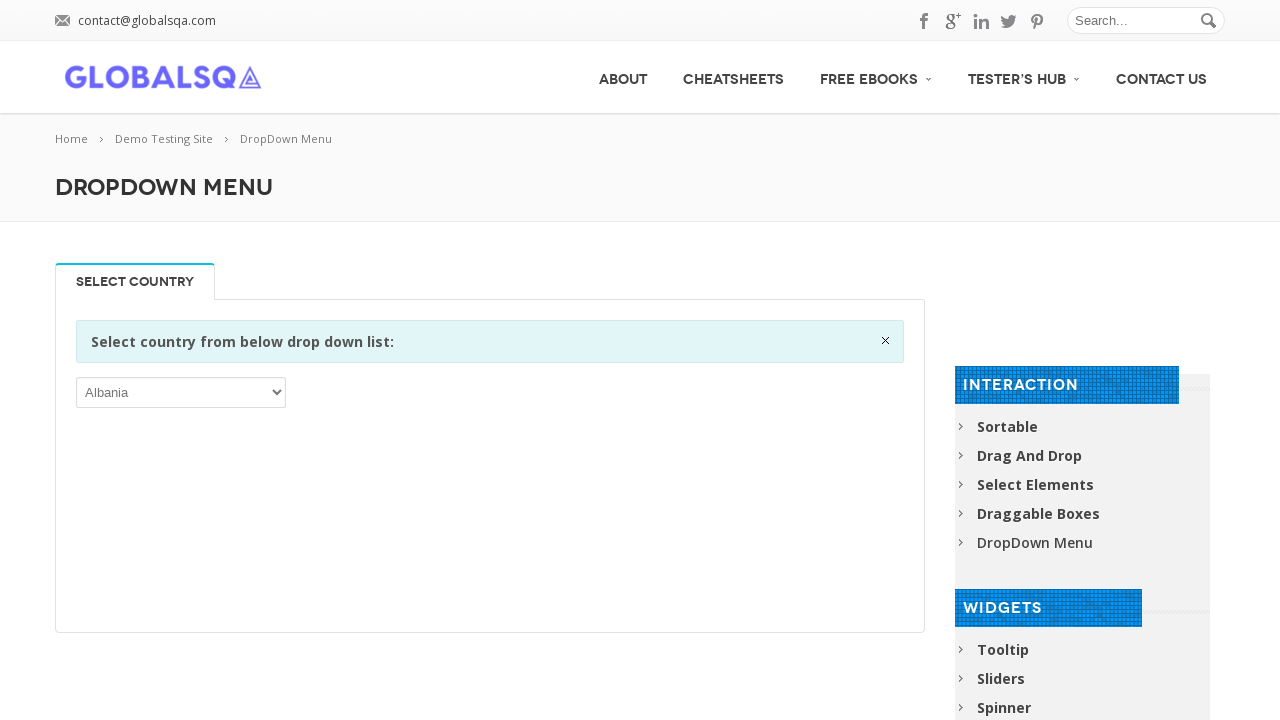

Verified dropdown option with text: 'Uganda'
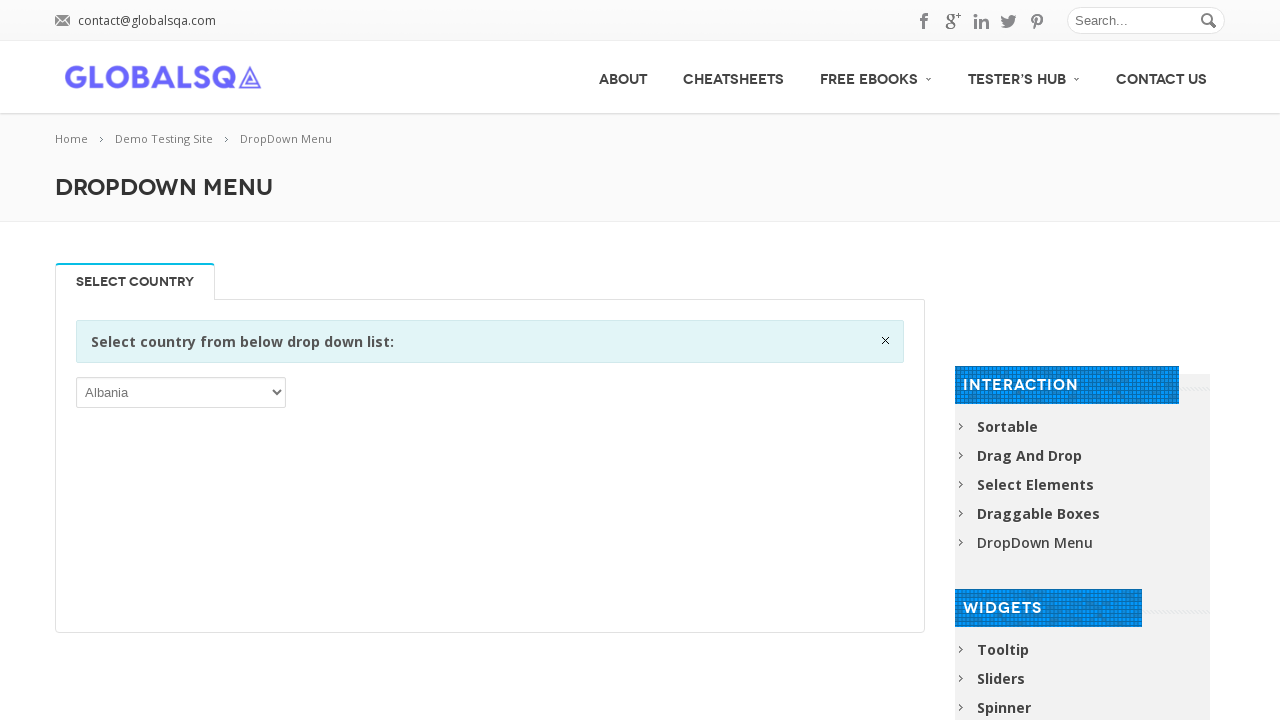

Verified dropdown option with text: 'Ukraine'
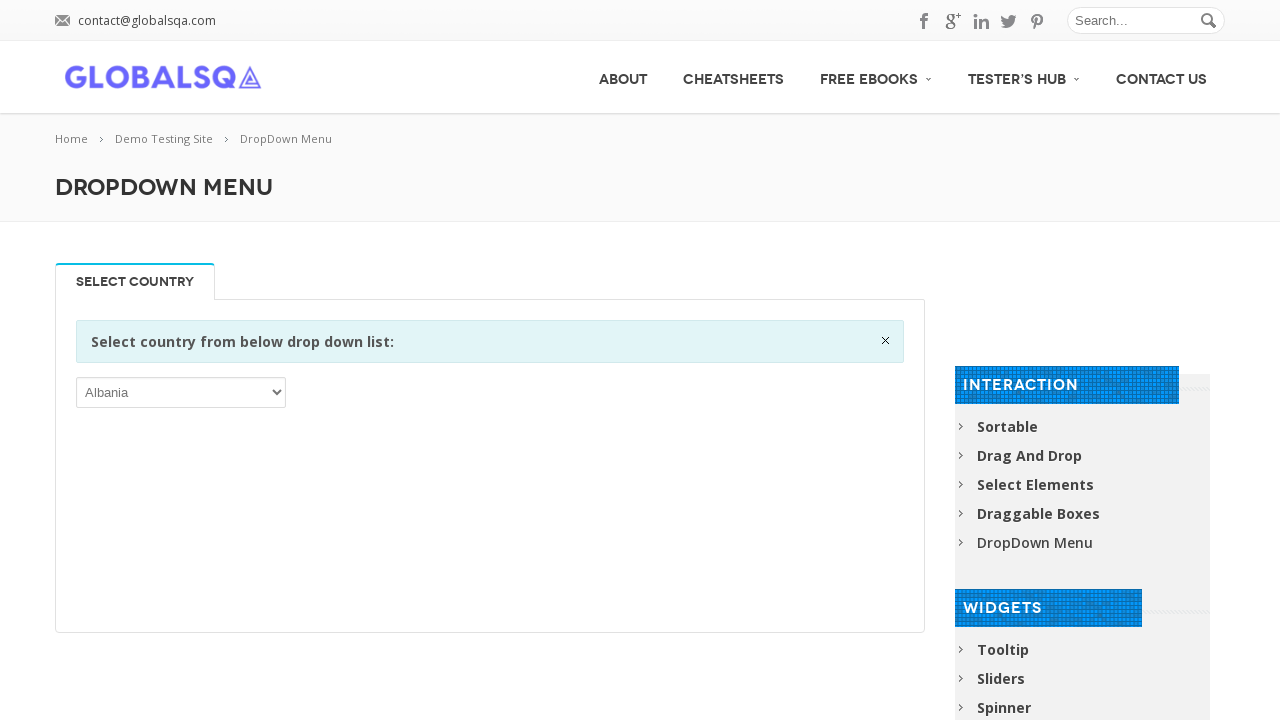

Verified dropdown option with text: 'United Arab Emirates'
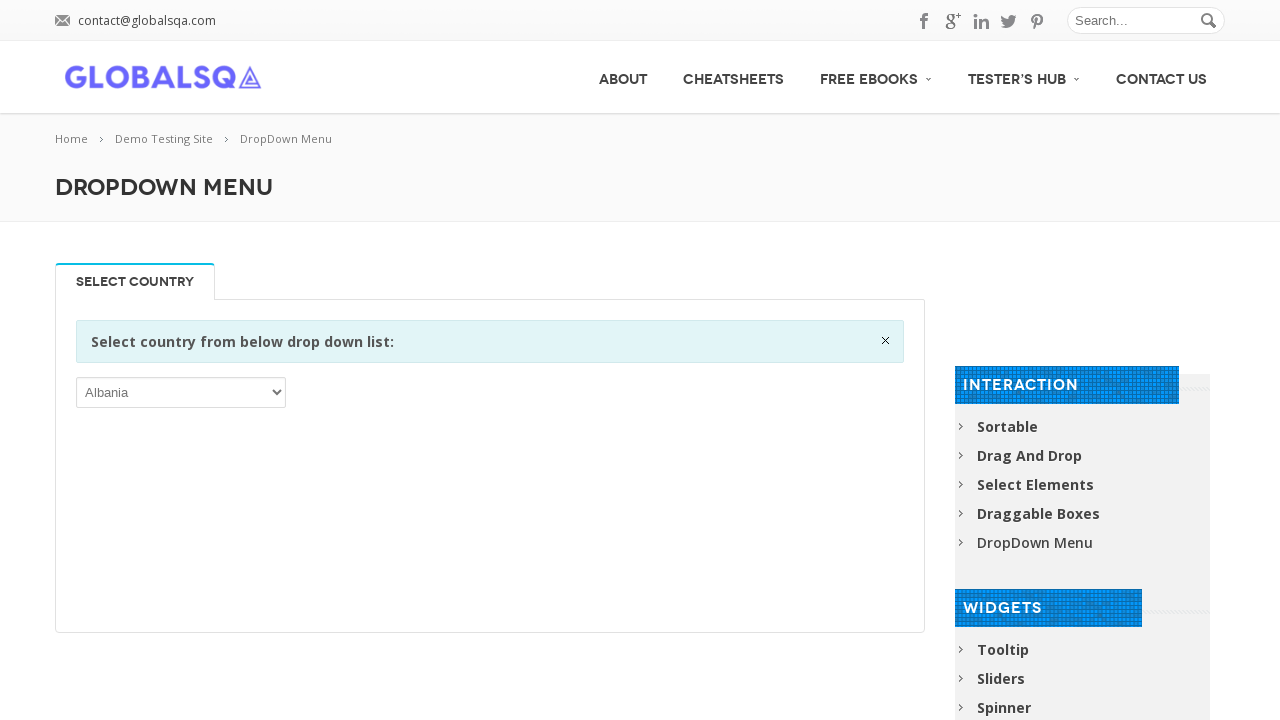

Verified dropdown option with text: 'United Kingdom'
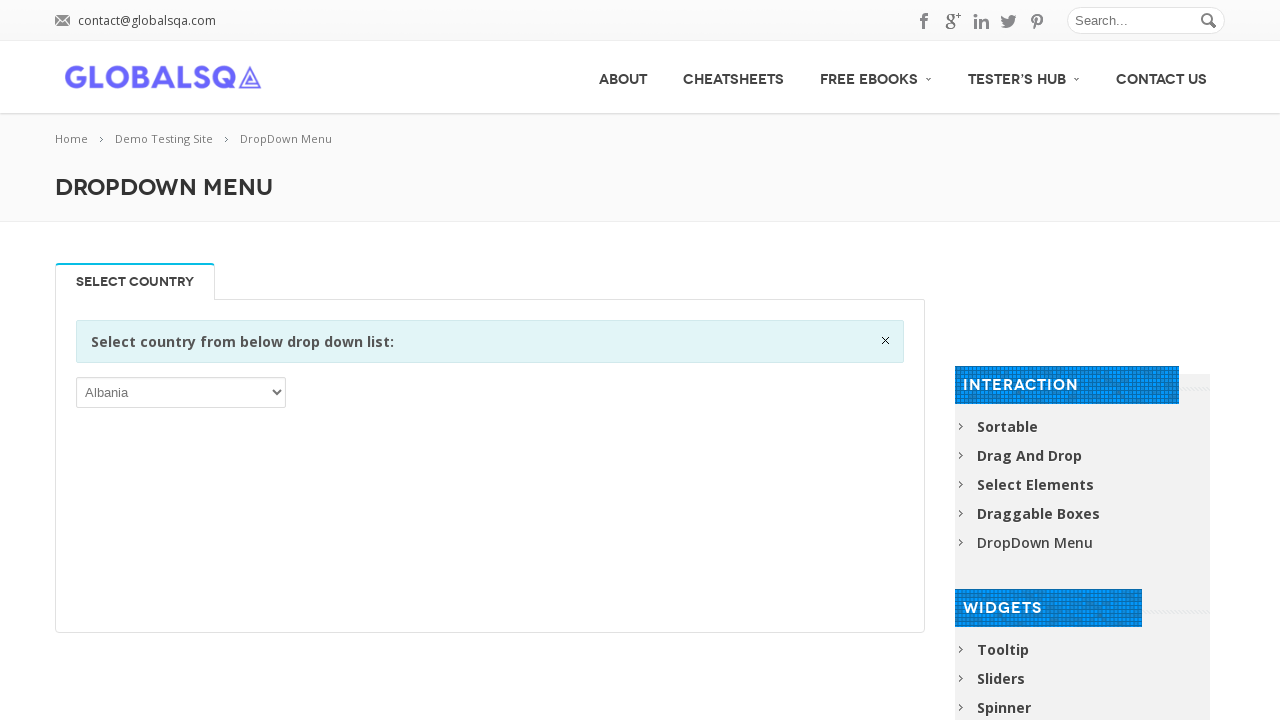

Verified dropdown option with text: 'United States'
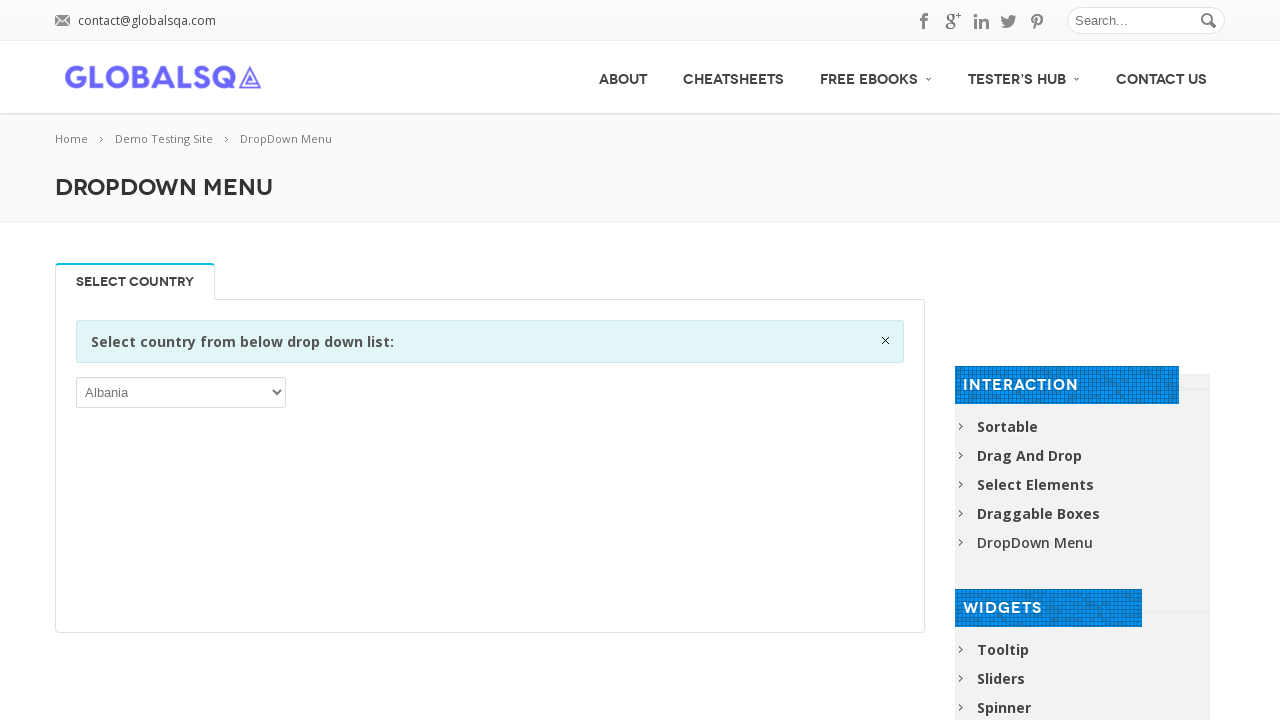

Verified dropdown option with text: 'United States Minor Outlying Islands'
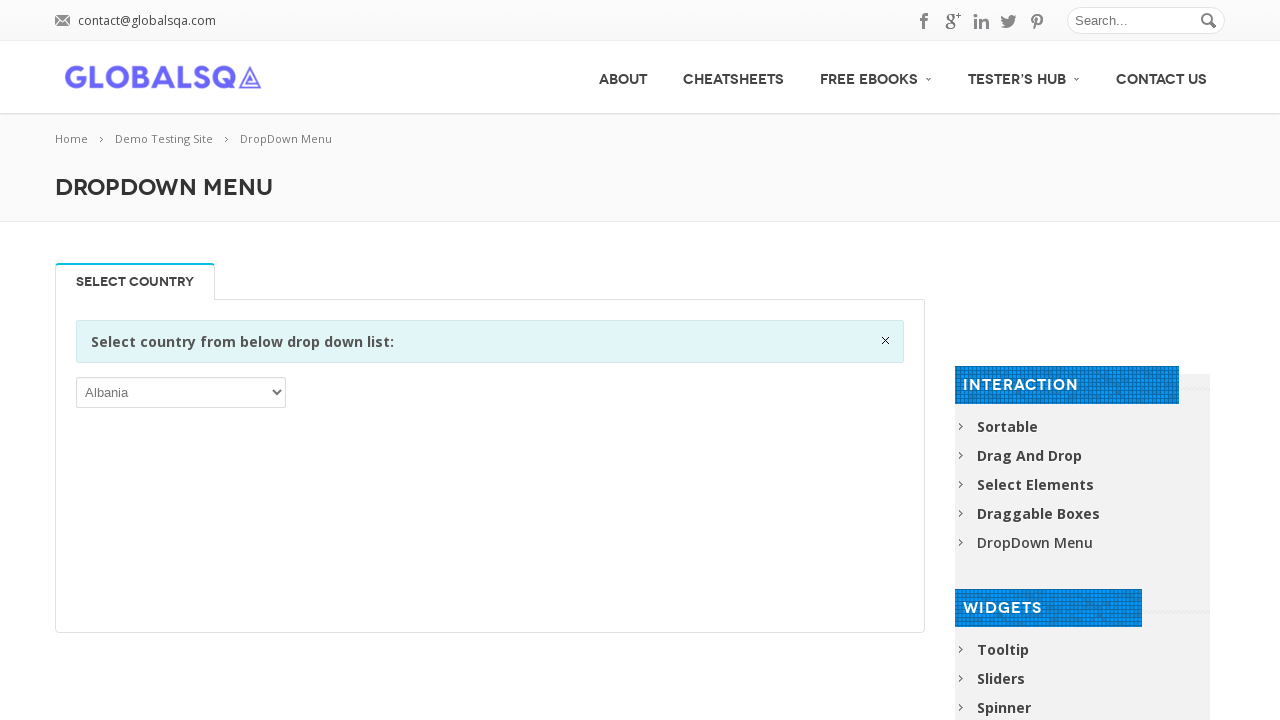

Verified dropdown option with text: 'Uruguay'
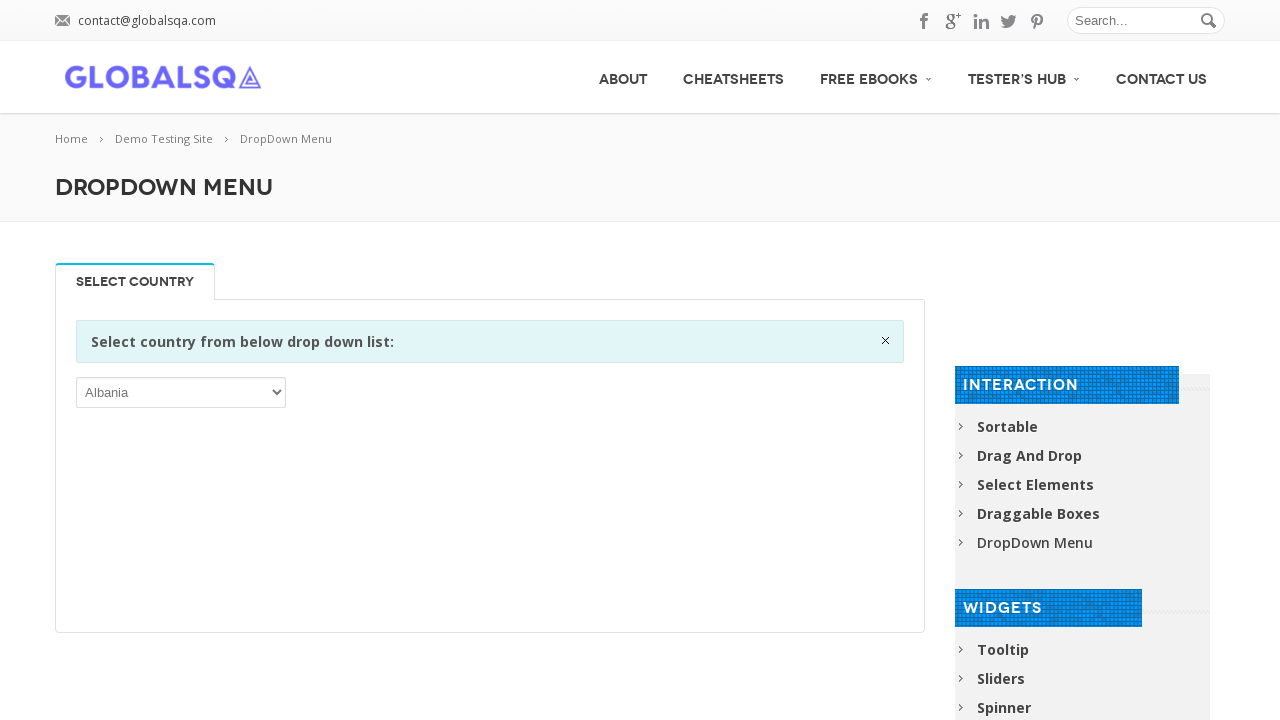

Verified dropdown option with text: 'Uzbekistan'
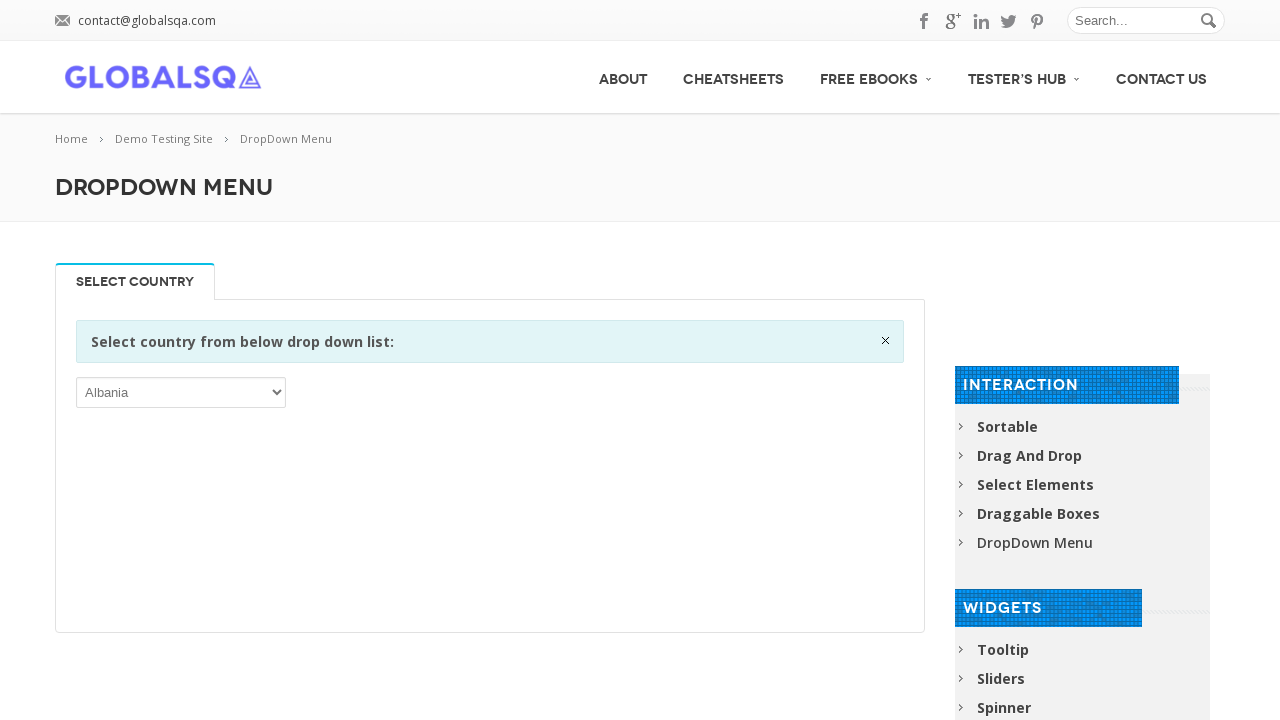

Verified dropdown option with text: 'Vanuatu'
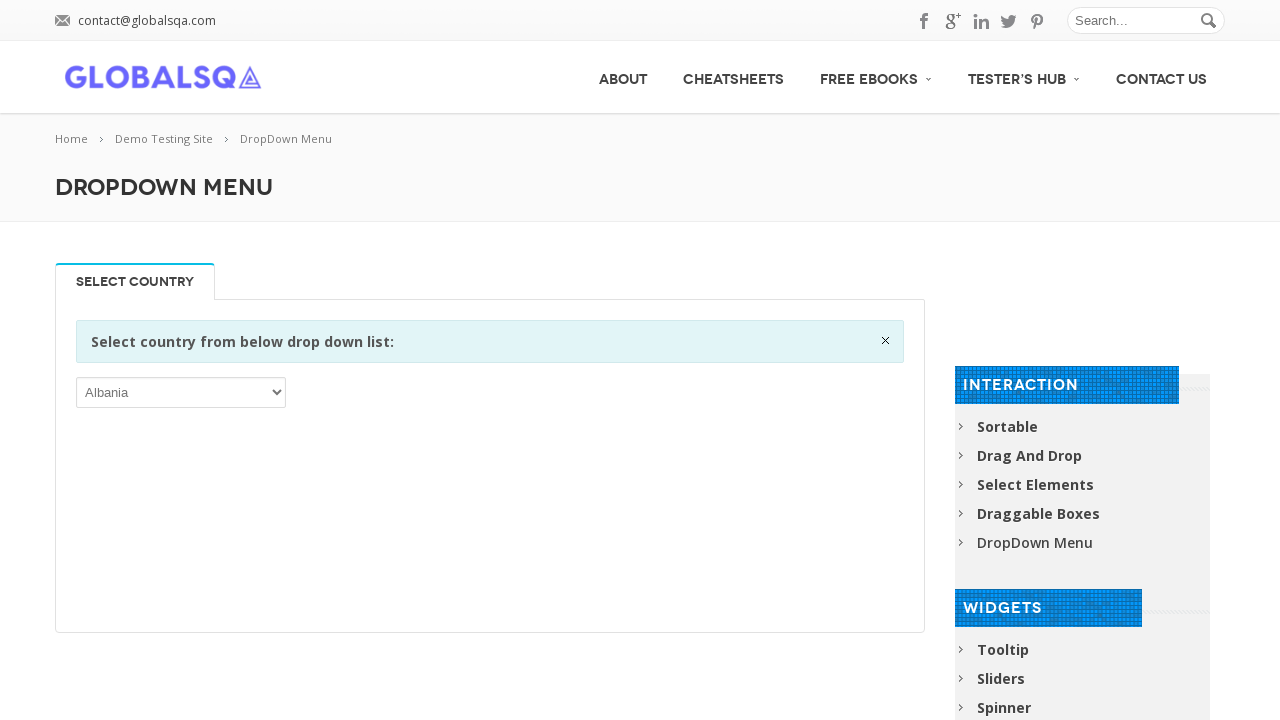

Verified dropdown option with text: 'Venezuela, Bolivarian Republic of'
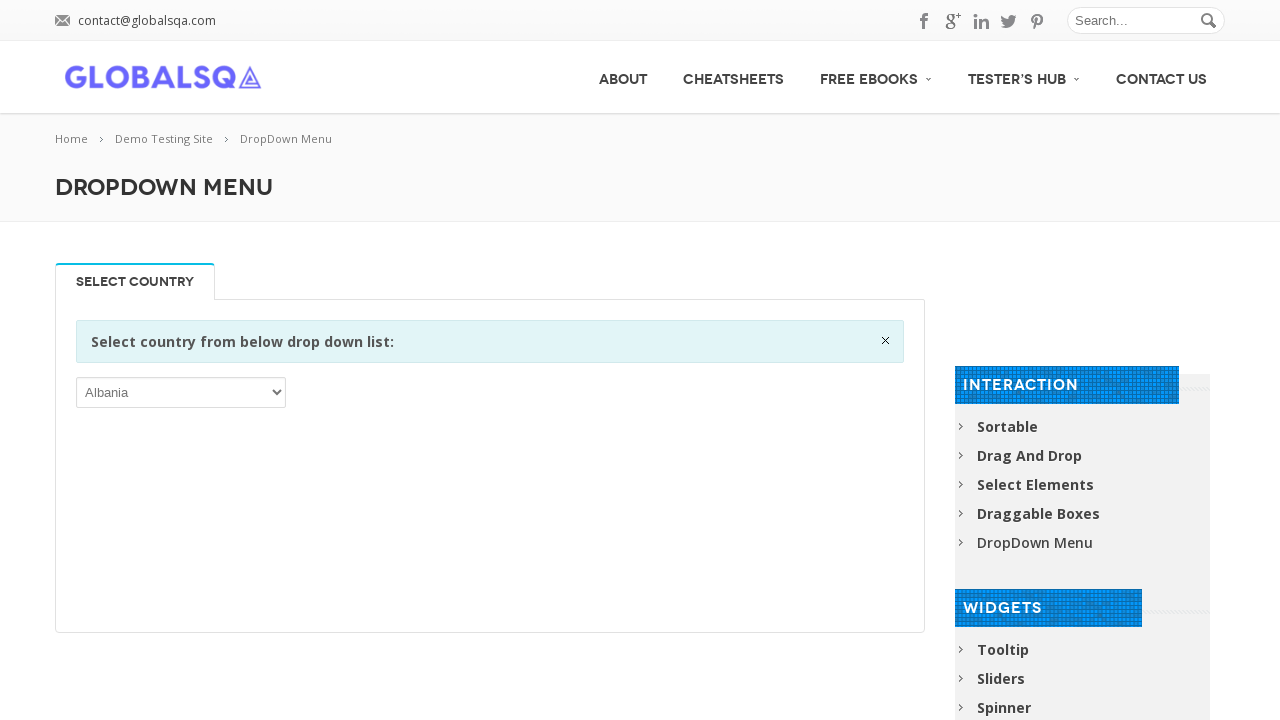

Verified dropdown option with text: 'Viet Nam'
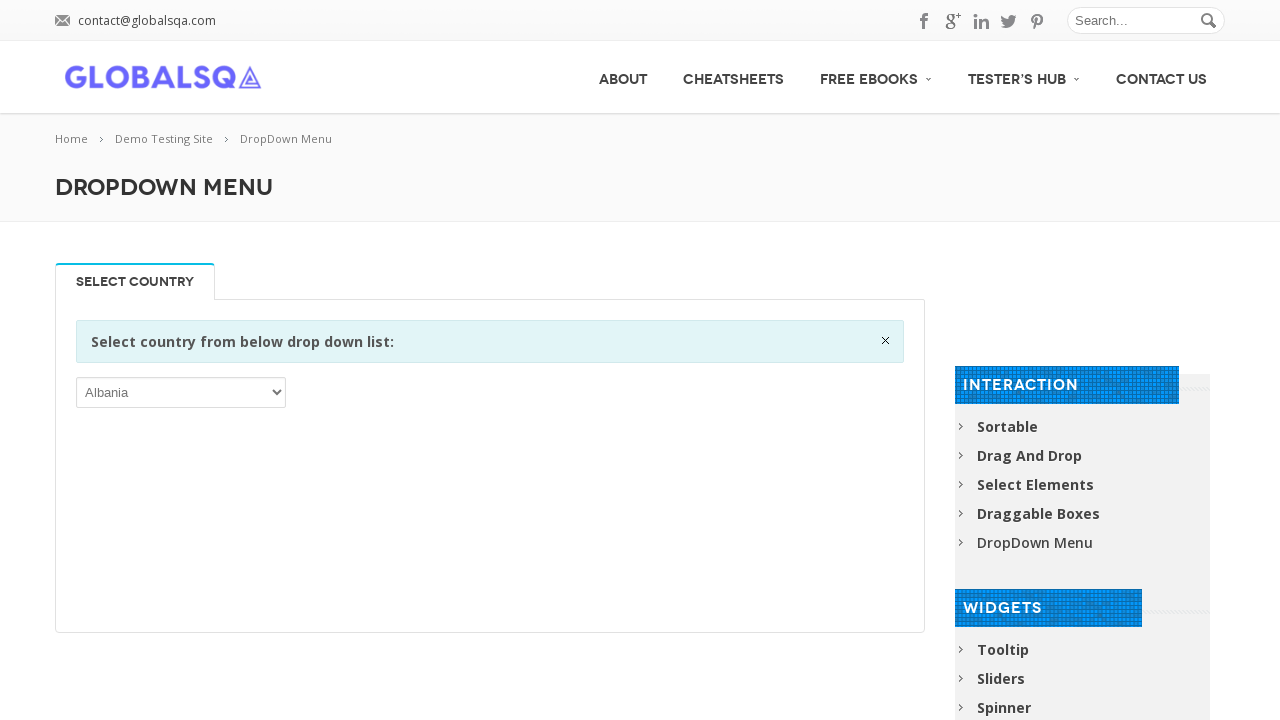

Verified dropdown option with text: 'Virgin Islands, British'
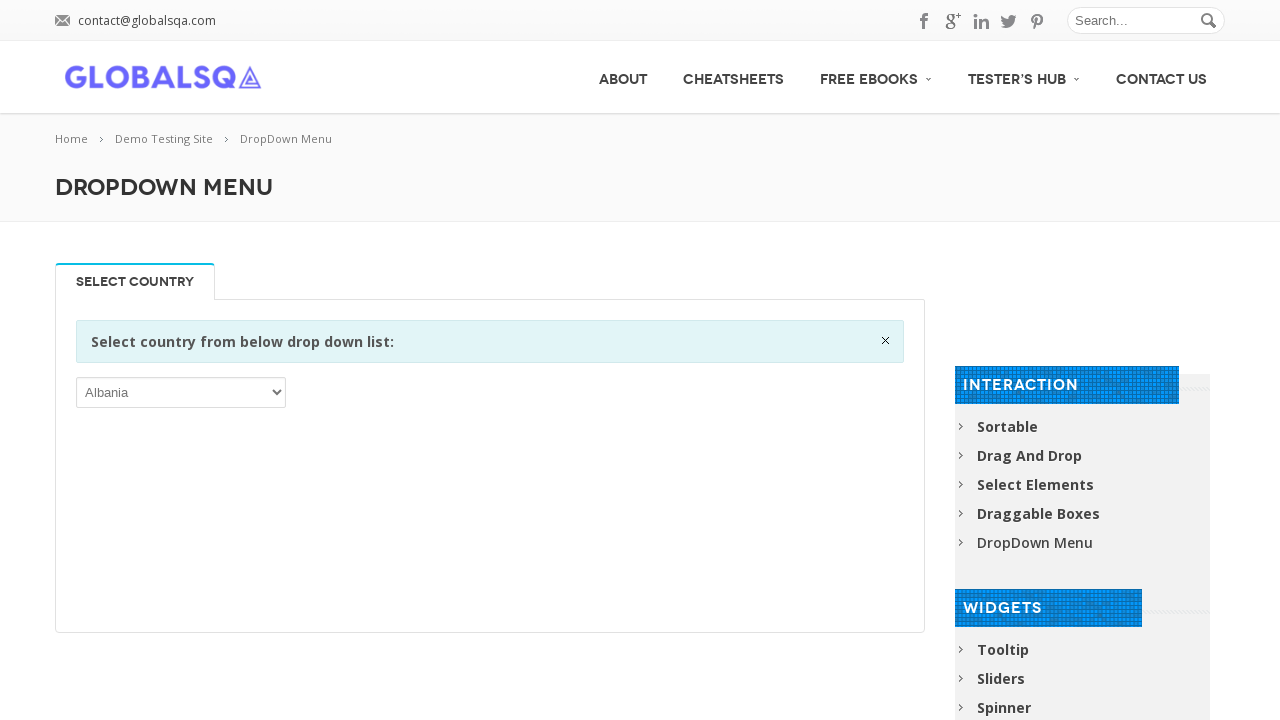

Verified dropdown option with text: 'Virgin Islands, U.S.'
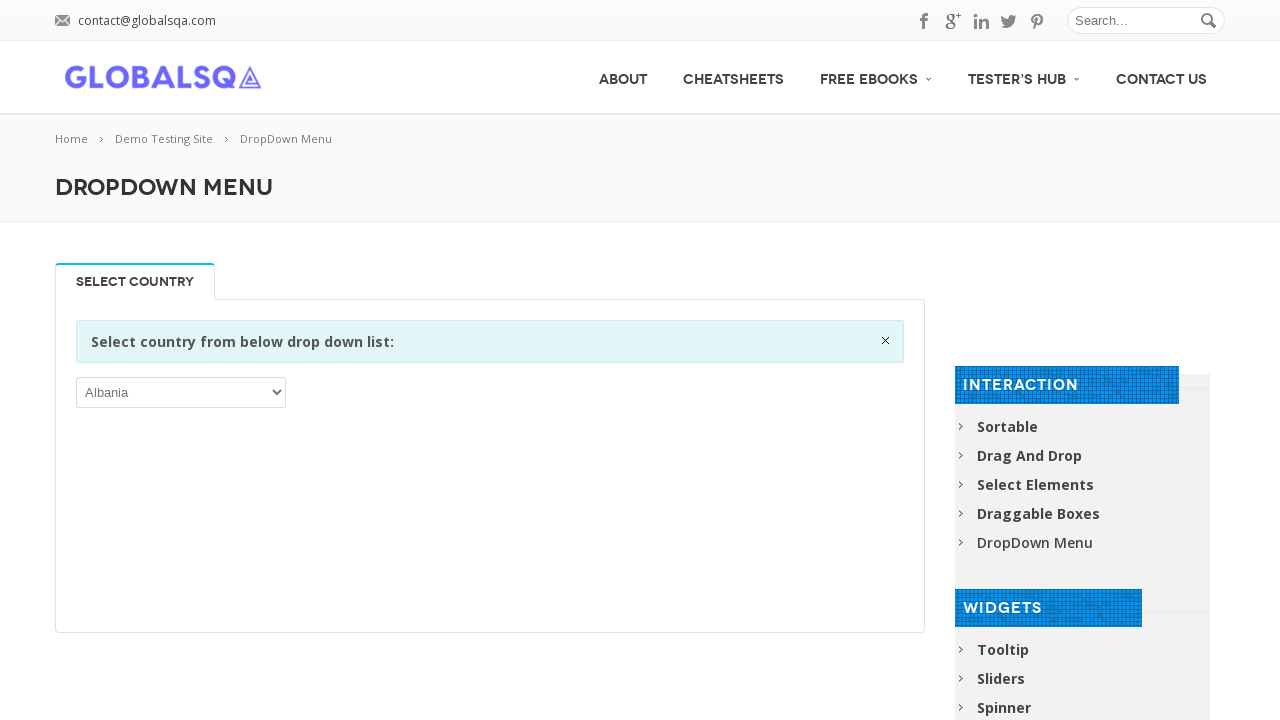

Verified dropdown option with text: 'Wallis and Futuna'
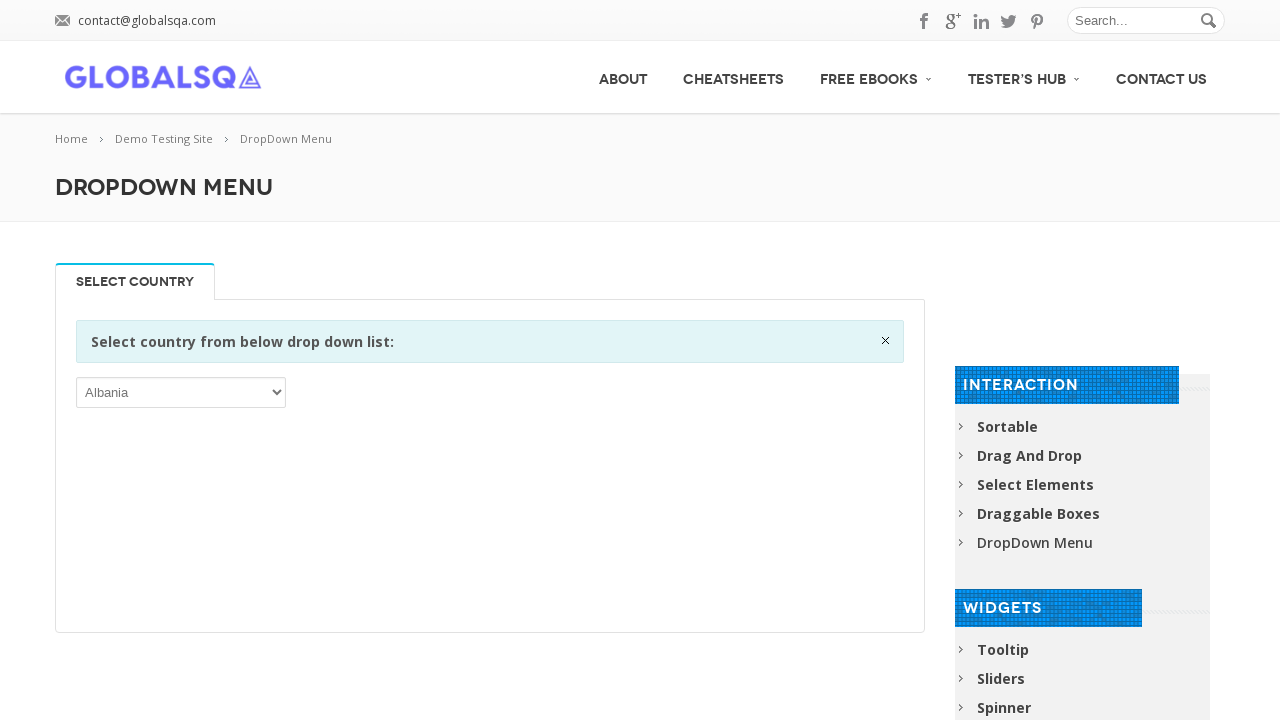

Verified dropdown option with text: 'Western Sahara'
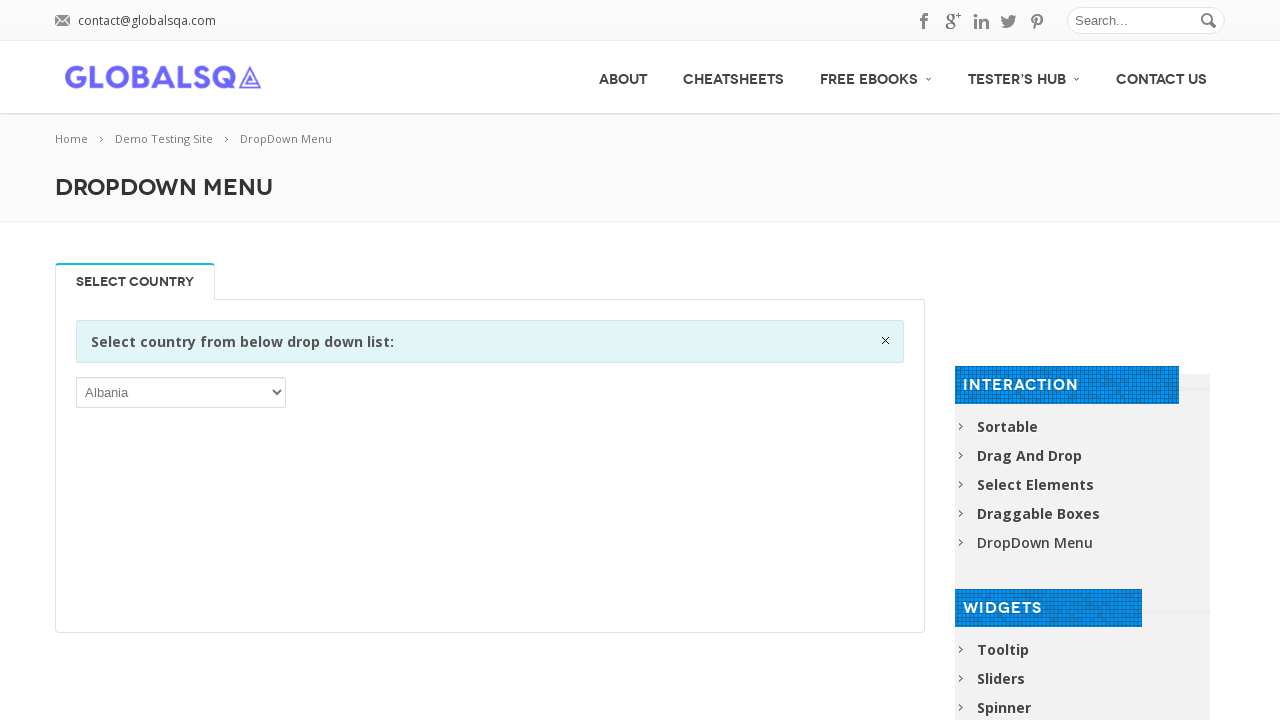

Verified dropdown option with text: 'Yemen'
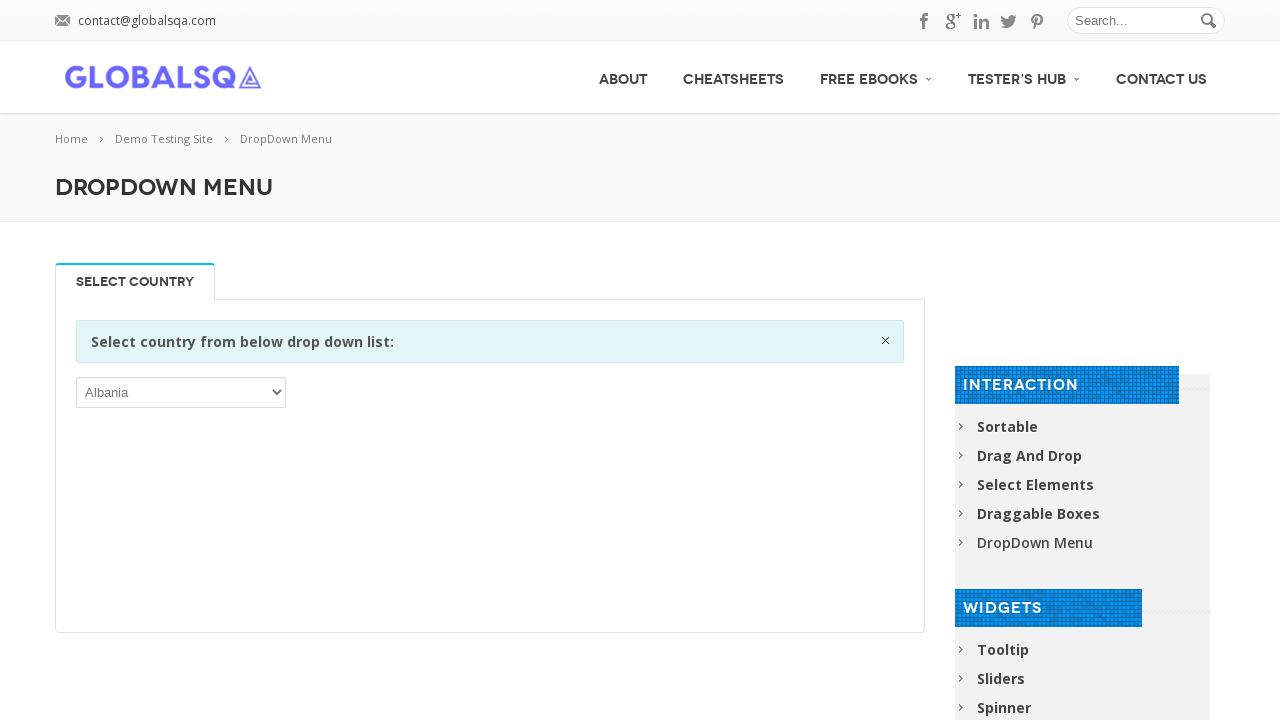

Verified dropdown option with text: 'Zambia'
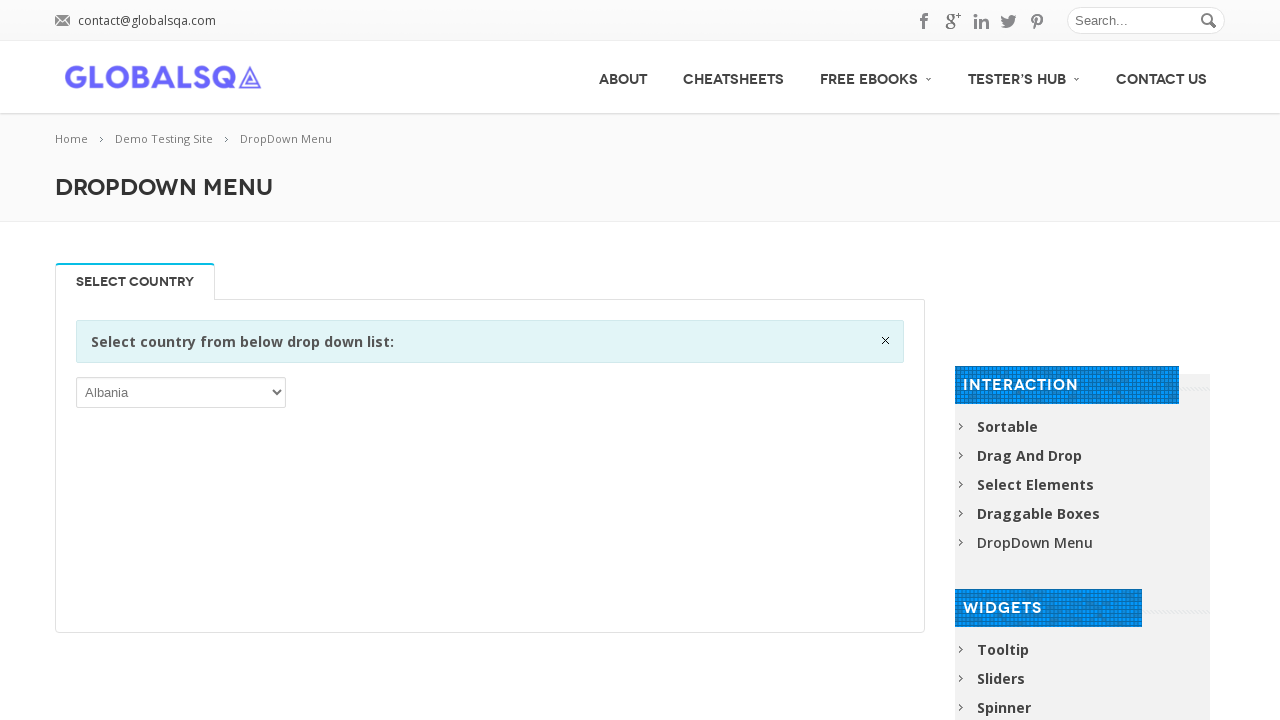

Verified dropdown option with text: 'Zimbabwe'
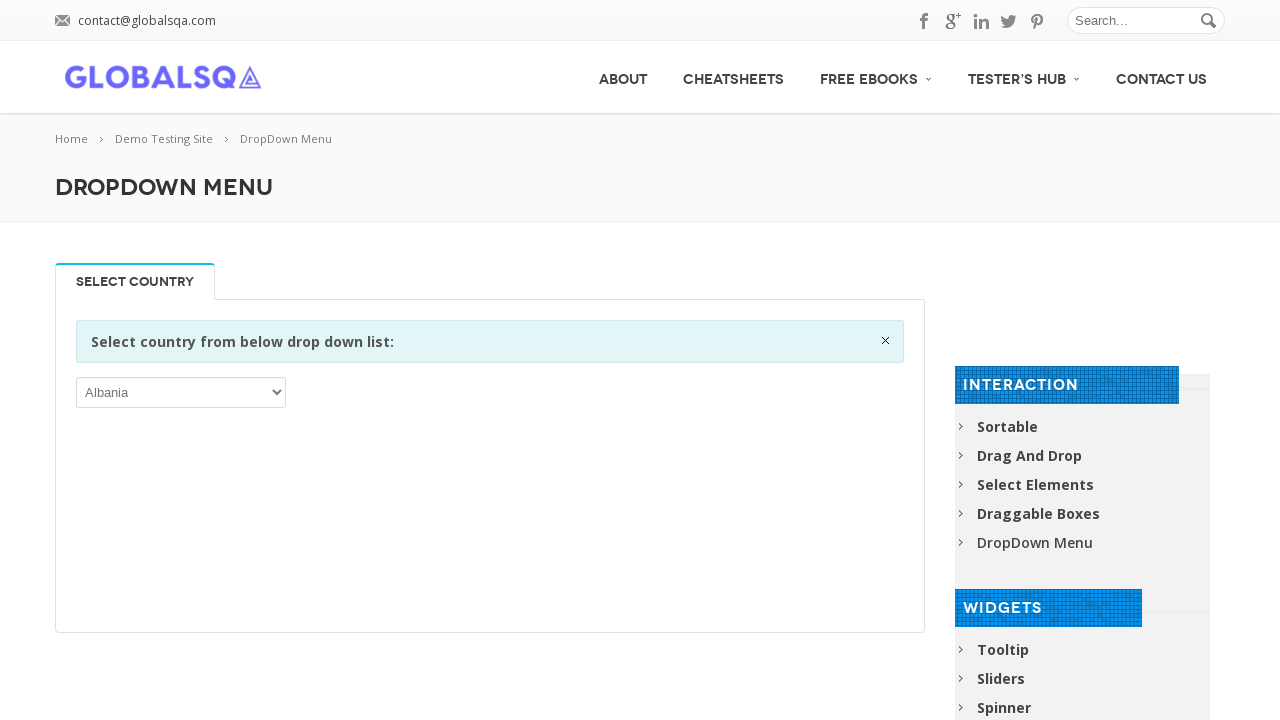

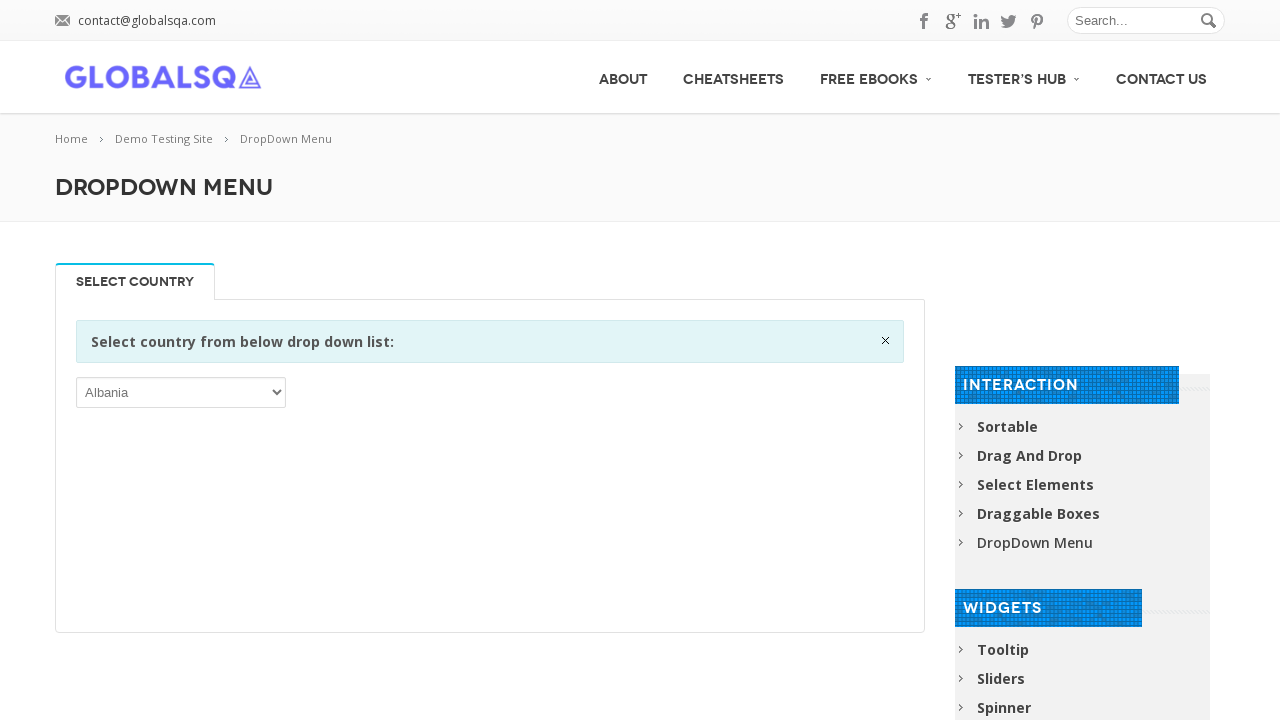